Tests a Todo list page by navigating to it, adding 100 todo items with sequential names, and then deleting all odd-numbered todos by accepting confirmation dialogs.

Starting URL: https://material.playwrightvn.com/

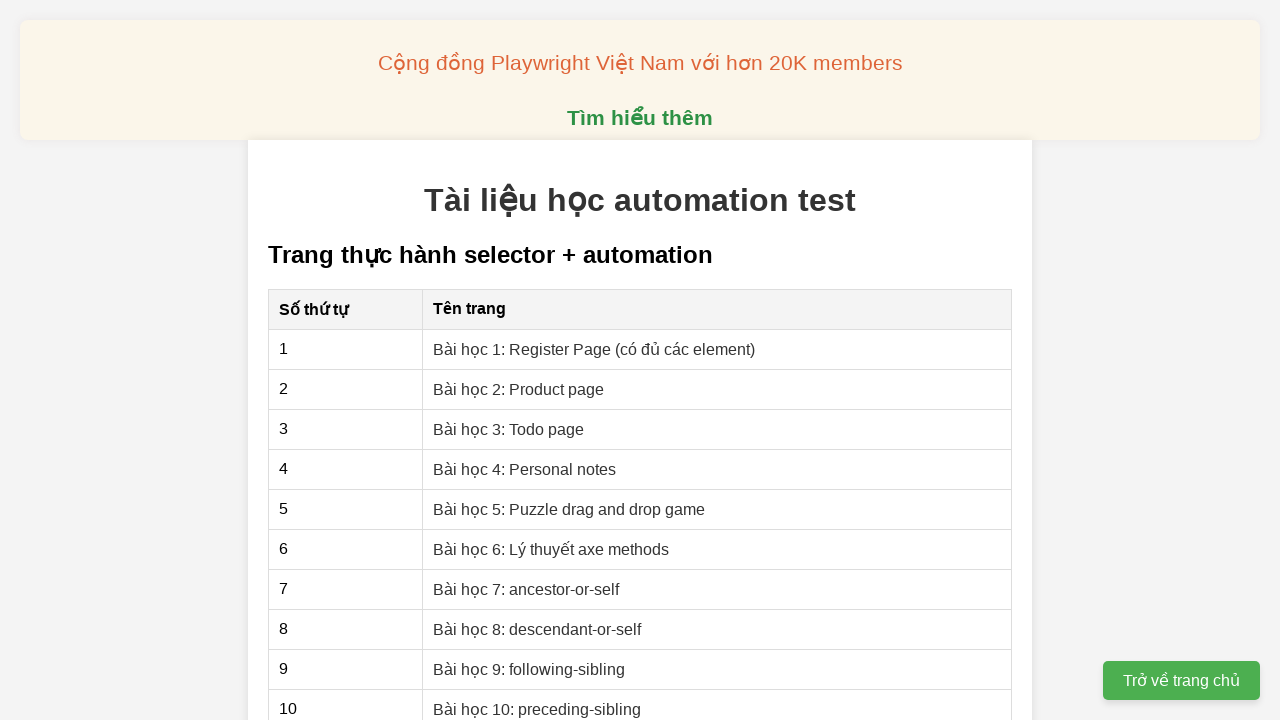

Clicked on Todo page link at (509, 429) on xpath=//a[@href='03-xpath-todo-list.html']
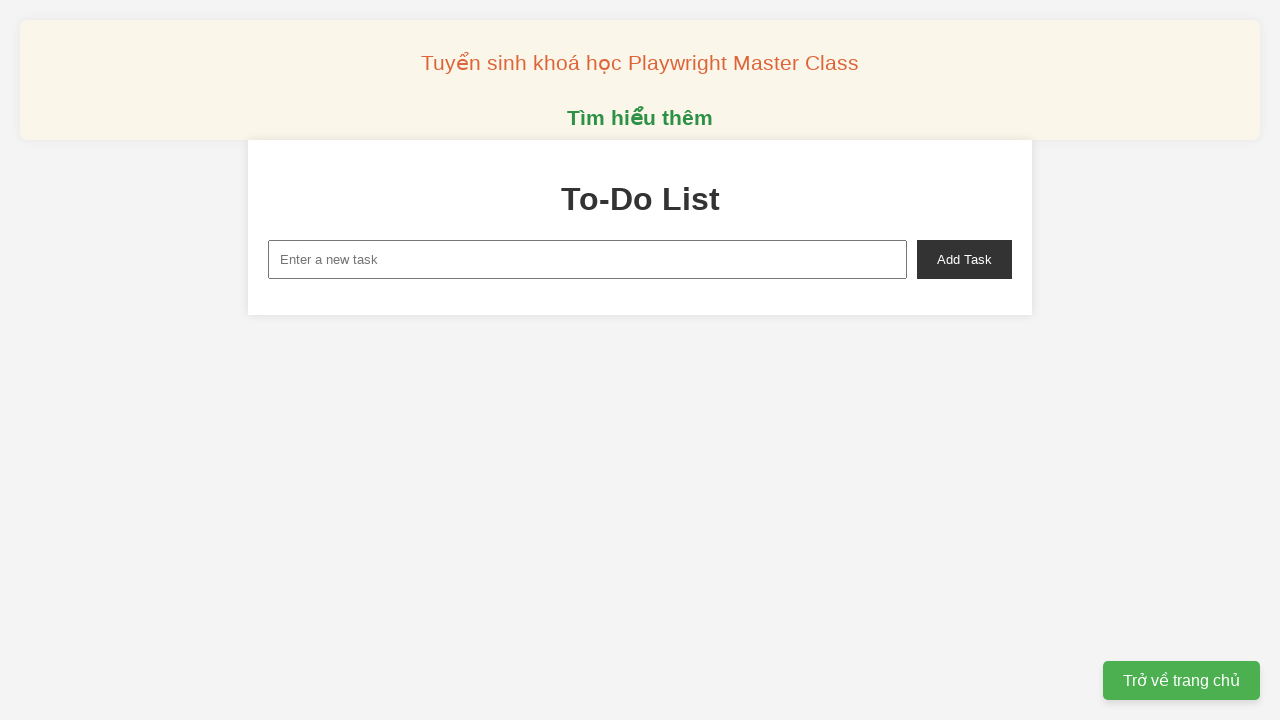

Filled new task input with 'Todo 1' on //input[@id='new-task']
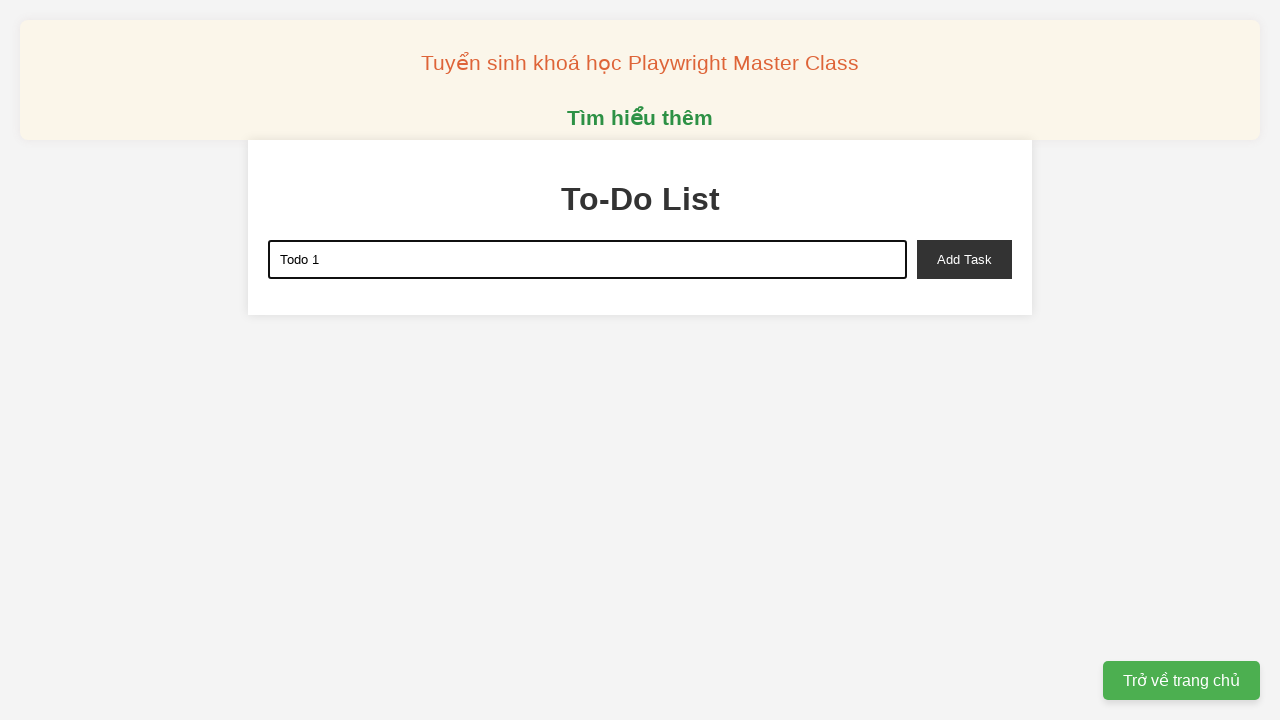

Clicked add task button to add 'Todo 1' at (964, 259) on xpath=//button[@id='add-task']
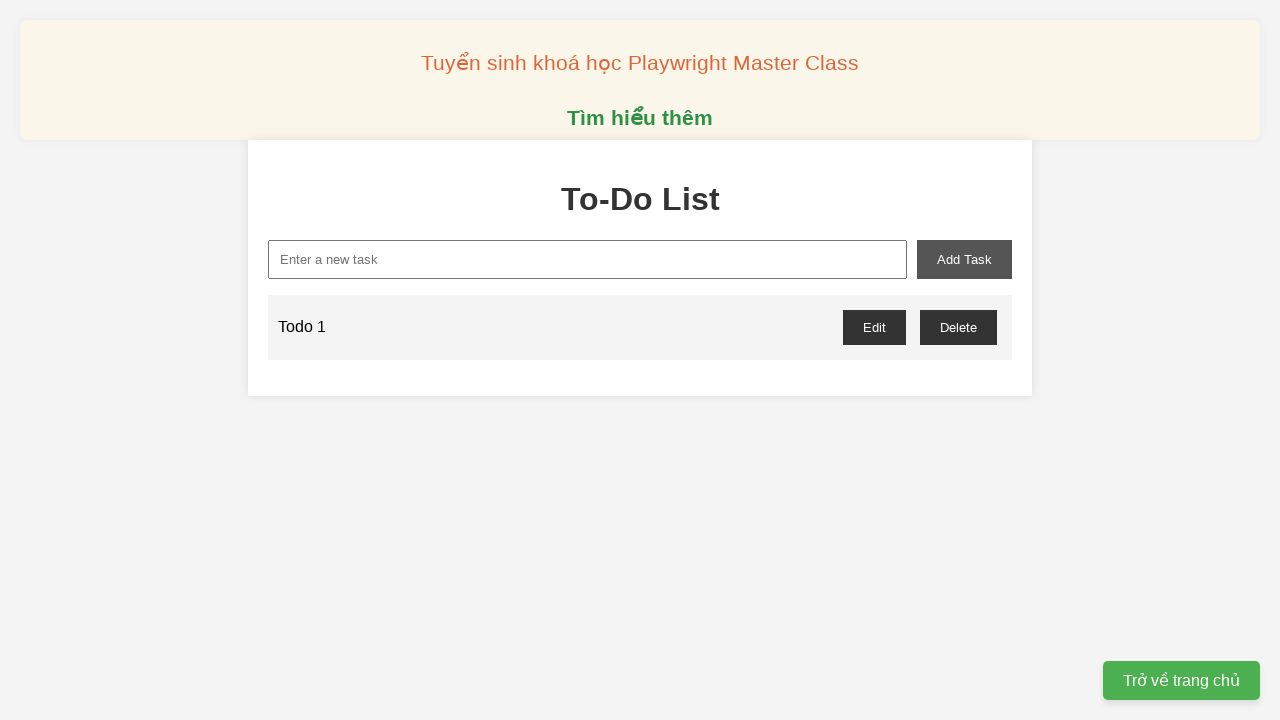

Filled new task input with 'Todo 2' on //input[@id='new-task']
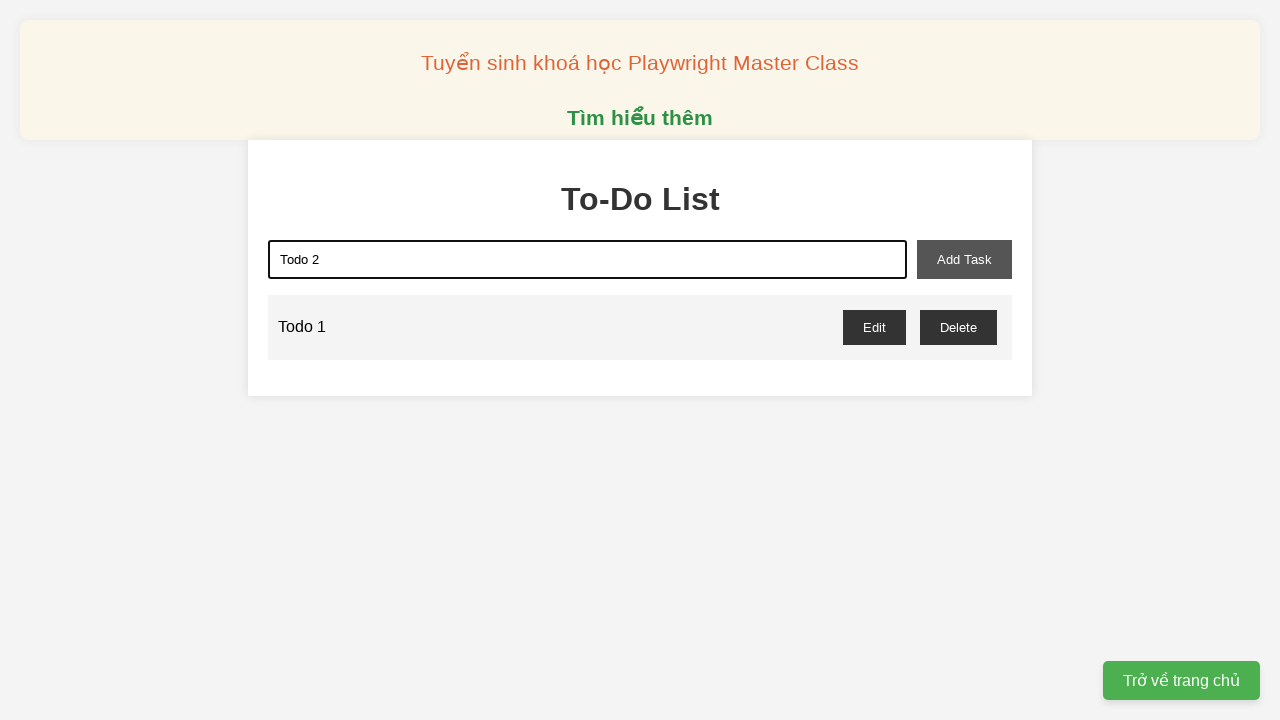

Clicked add task button to add 'Todo 2' at (964, 259) on xpath=//button[@id='add-task']
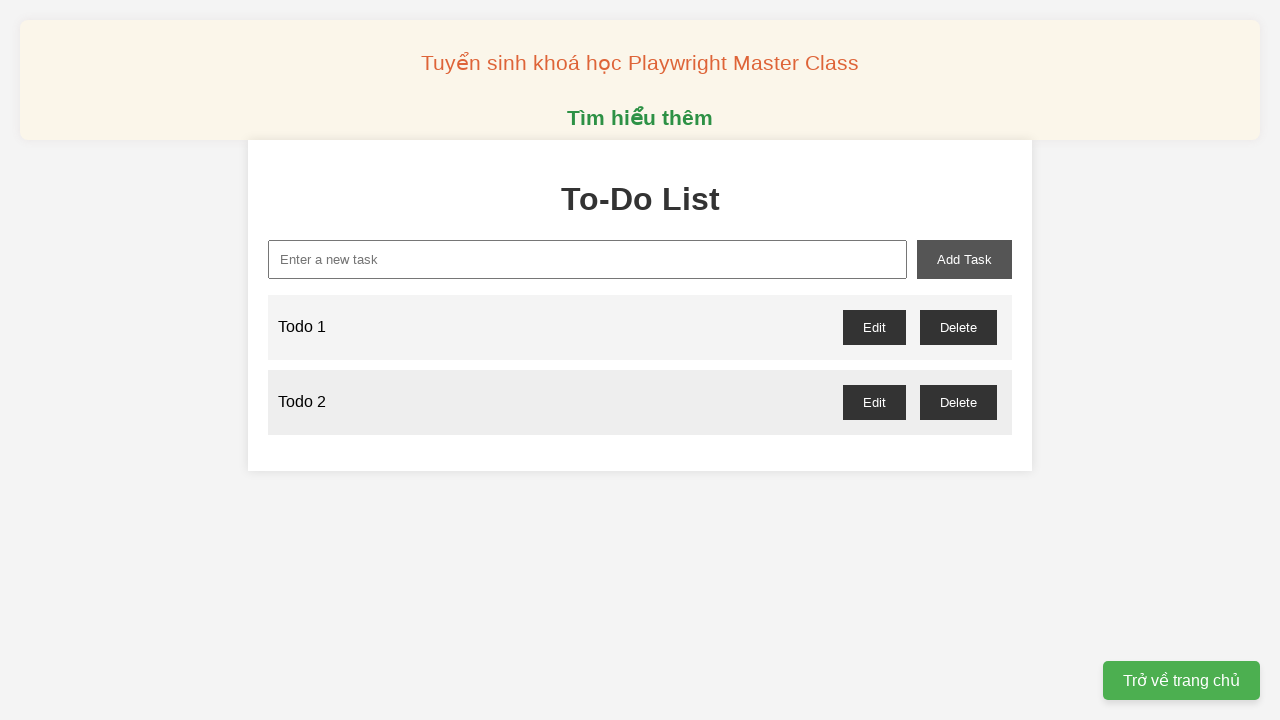

Filled new task input with 'Todo 3' on //input[@id='new-task']
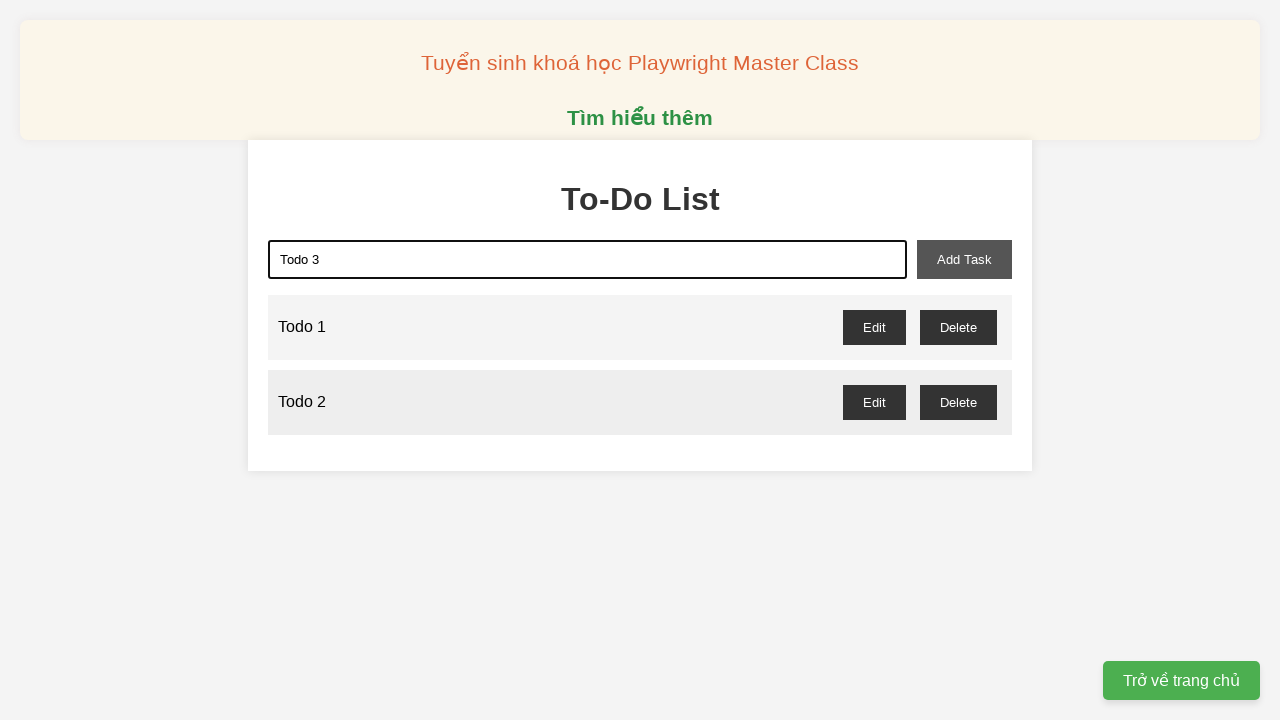

Clicked add task button to add 'Todo 3' at (964, 259) on xpath=//button[@id='add-task']
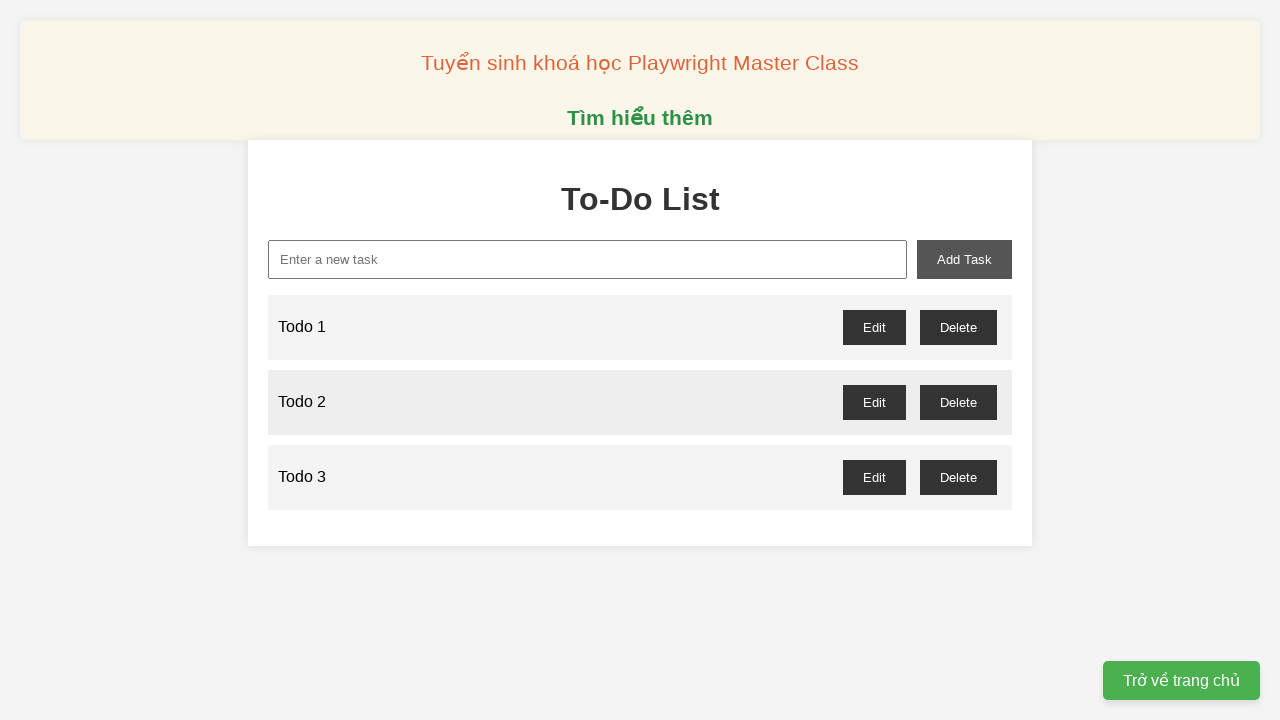

Filled new task input with 'Todo 4' on //input[@id='new-task']
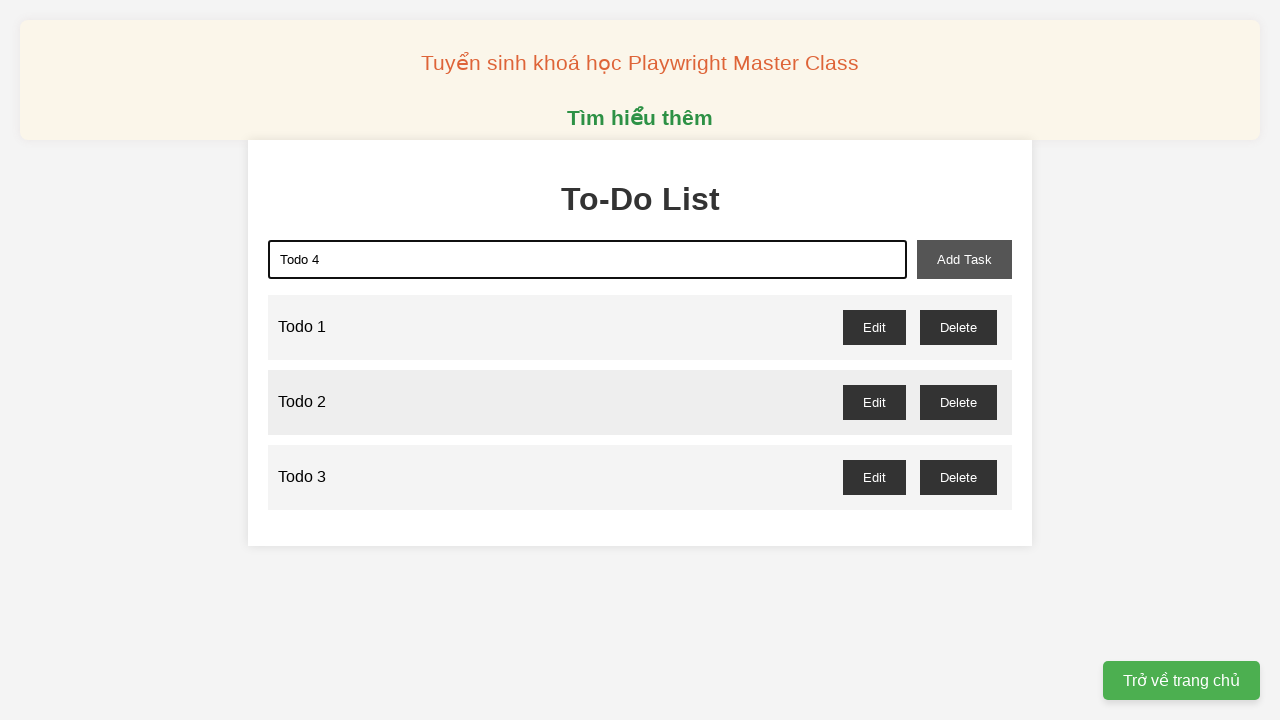

Clicked add task button to add 'Todo 4' at (964, 259) on xpath=//button[@id='add-task']
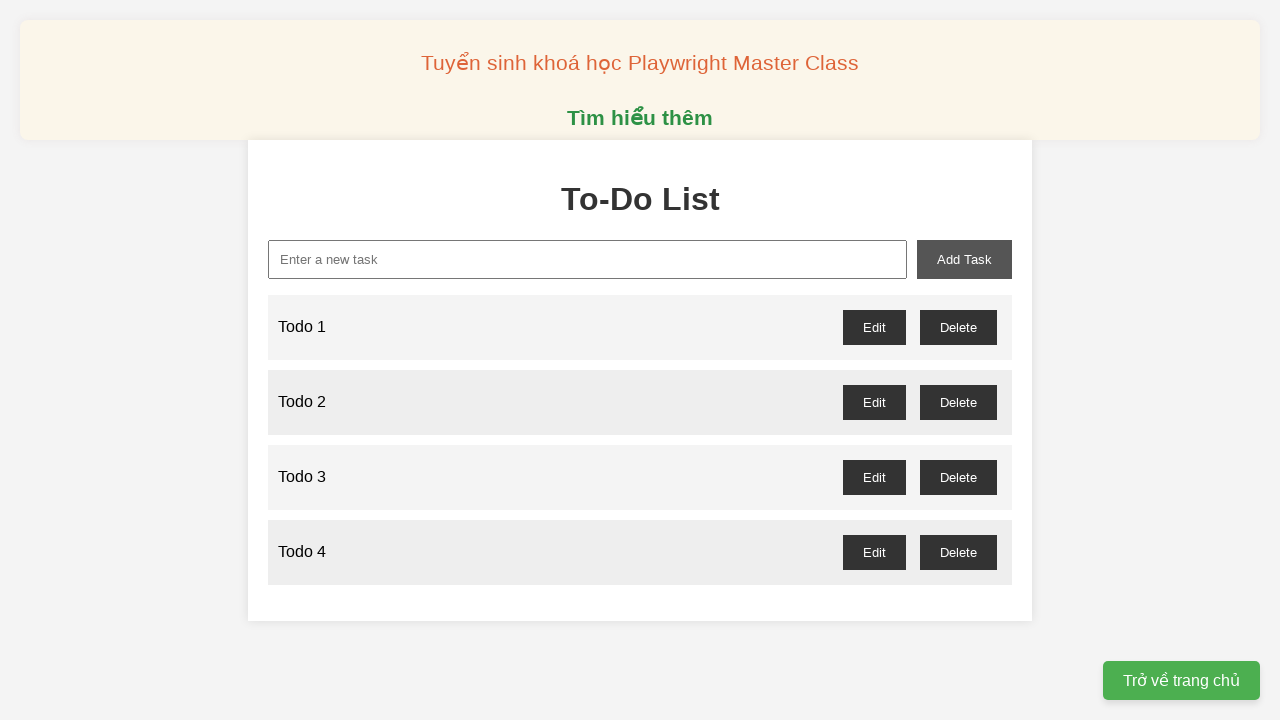

Filled new task input with 'Todo 5' on //input[@id='new-task']
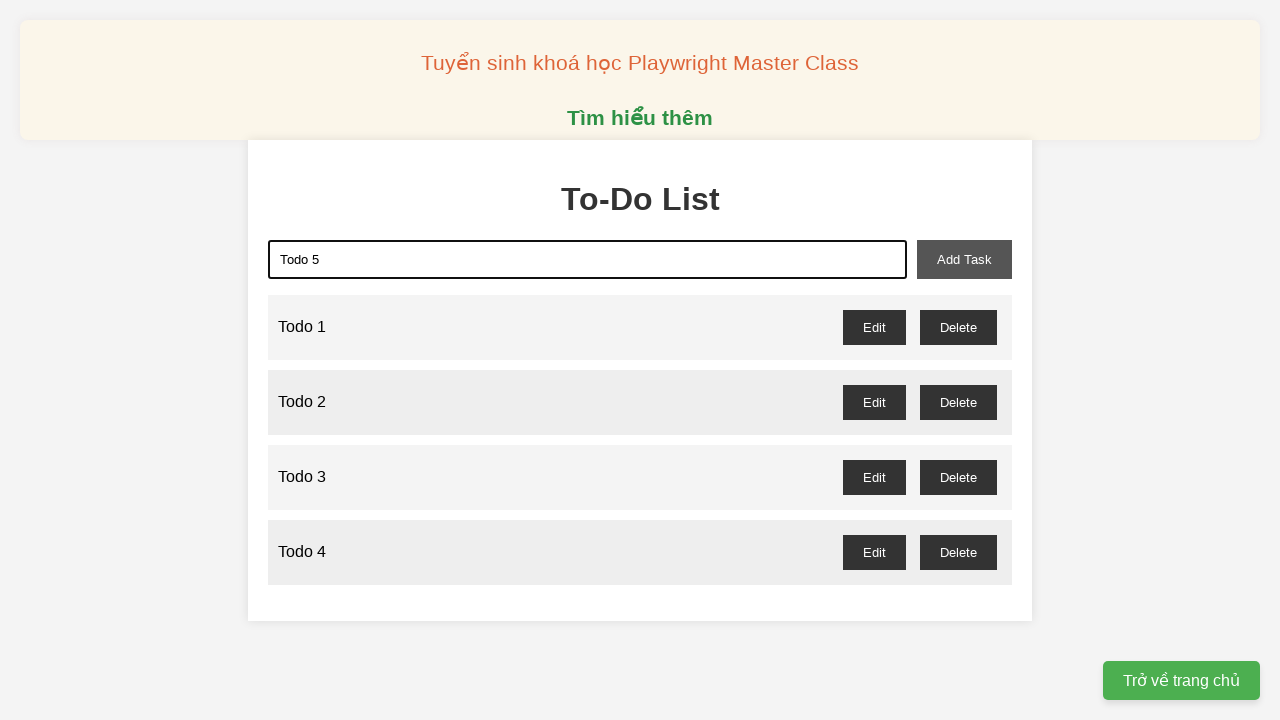

Clicked add task button to add 'Todo 5' at (964, 259) on xpath=//button[@id='add-task']
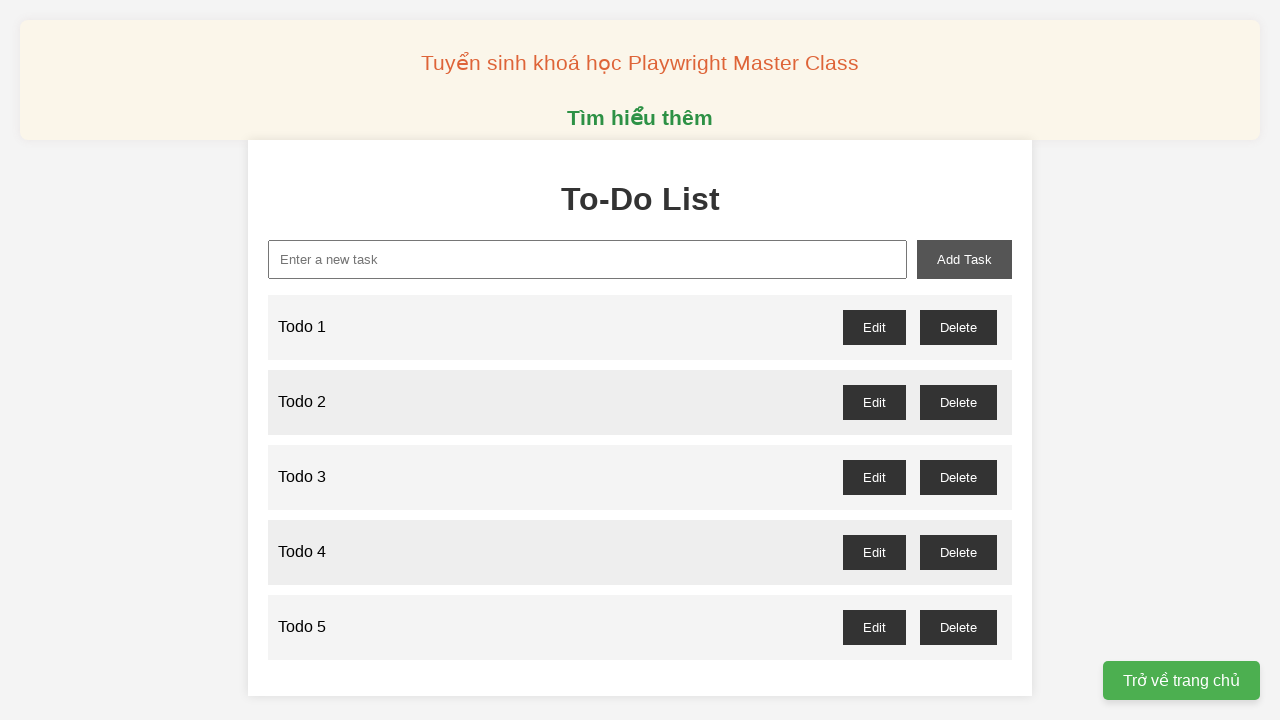

Filled new task input with 'Todo 6' on //input[@id='new-task']
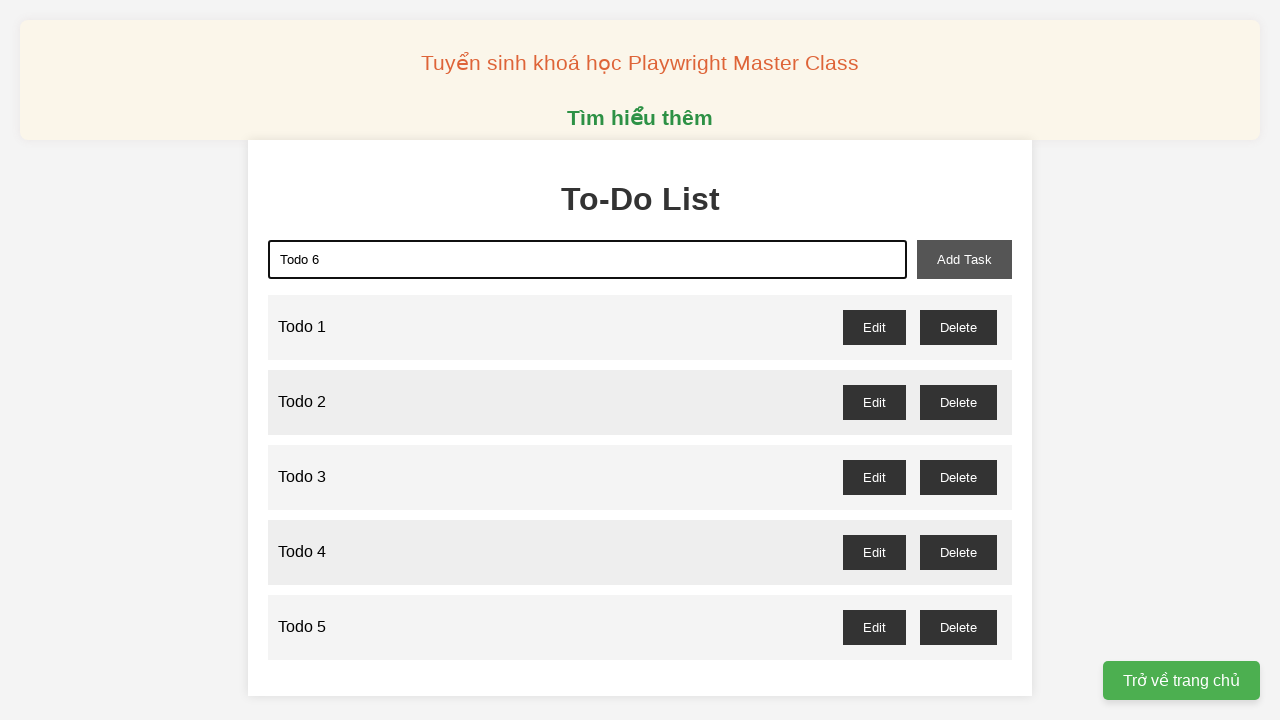

Clicked add task button to add 'Todo 6' at (964, 259) on xpath=//button[@id='add-task']
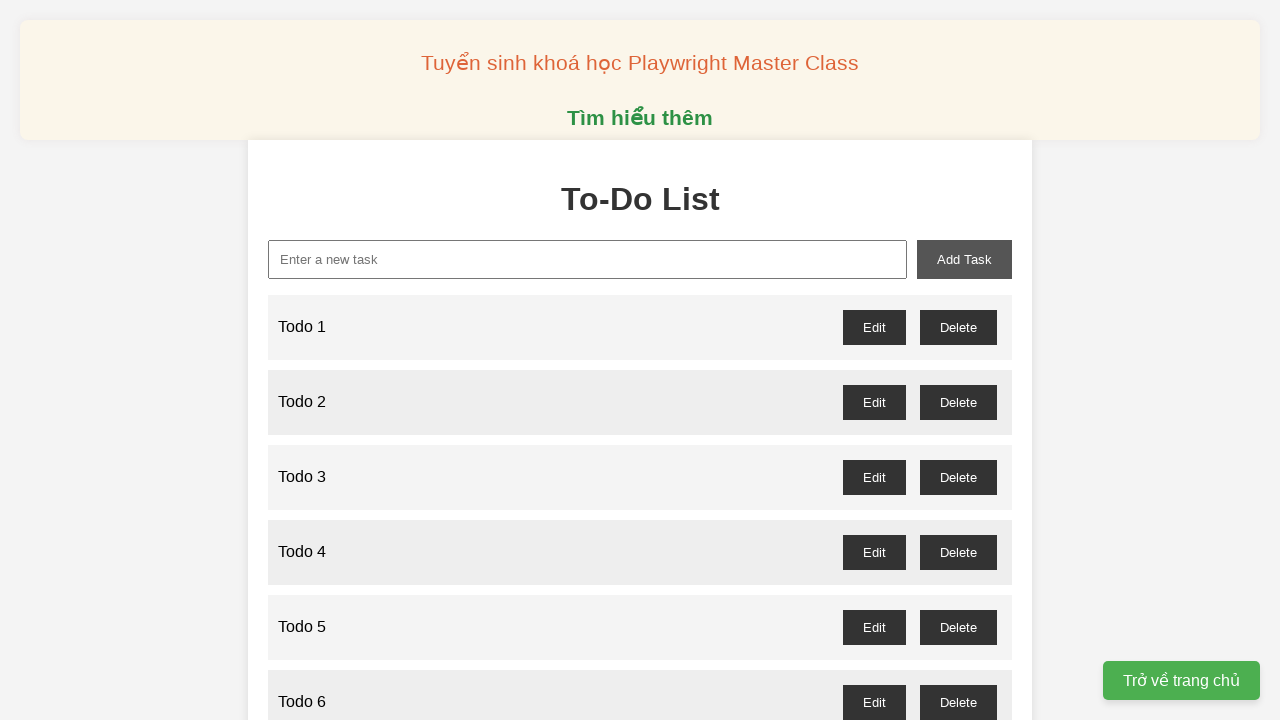

Filled new task input with 'Todo 7' on //input[@id='new-task']
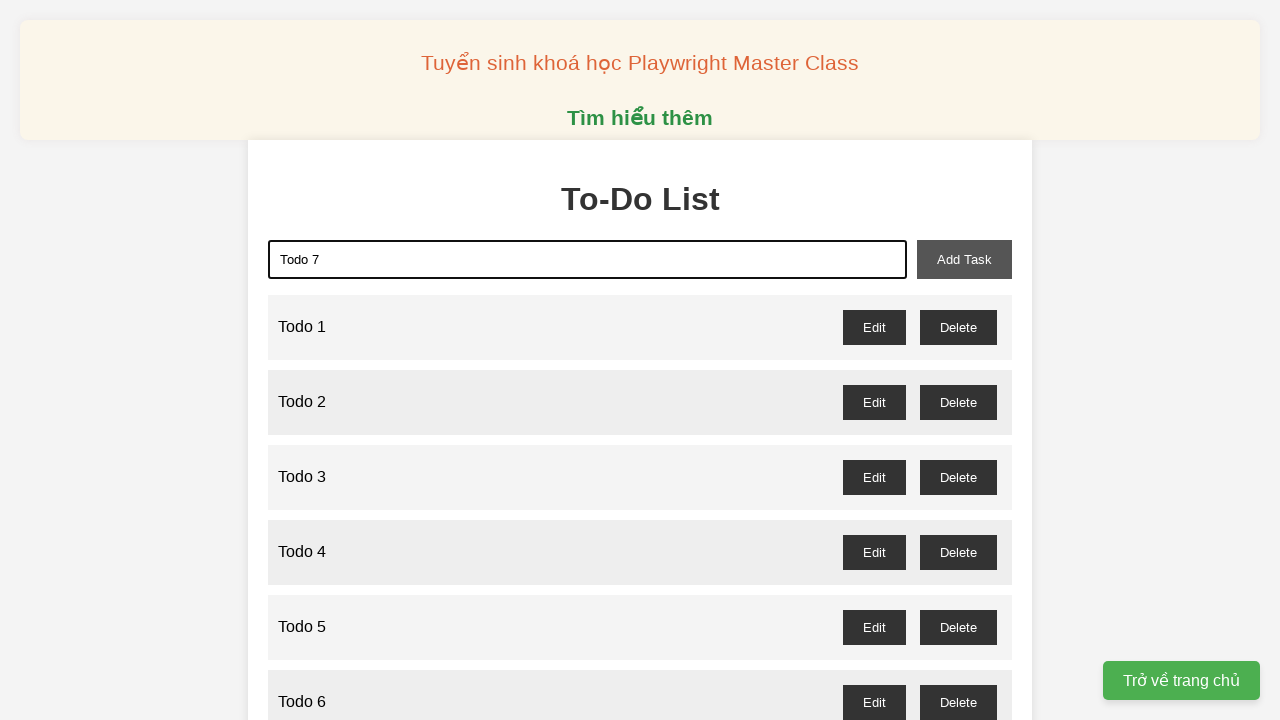

Clicked add task button to add 'Todo 7' at (964, 259) on xpath=//button[@id='add-task']
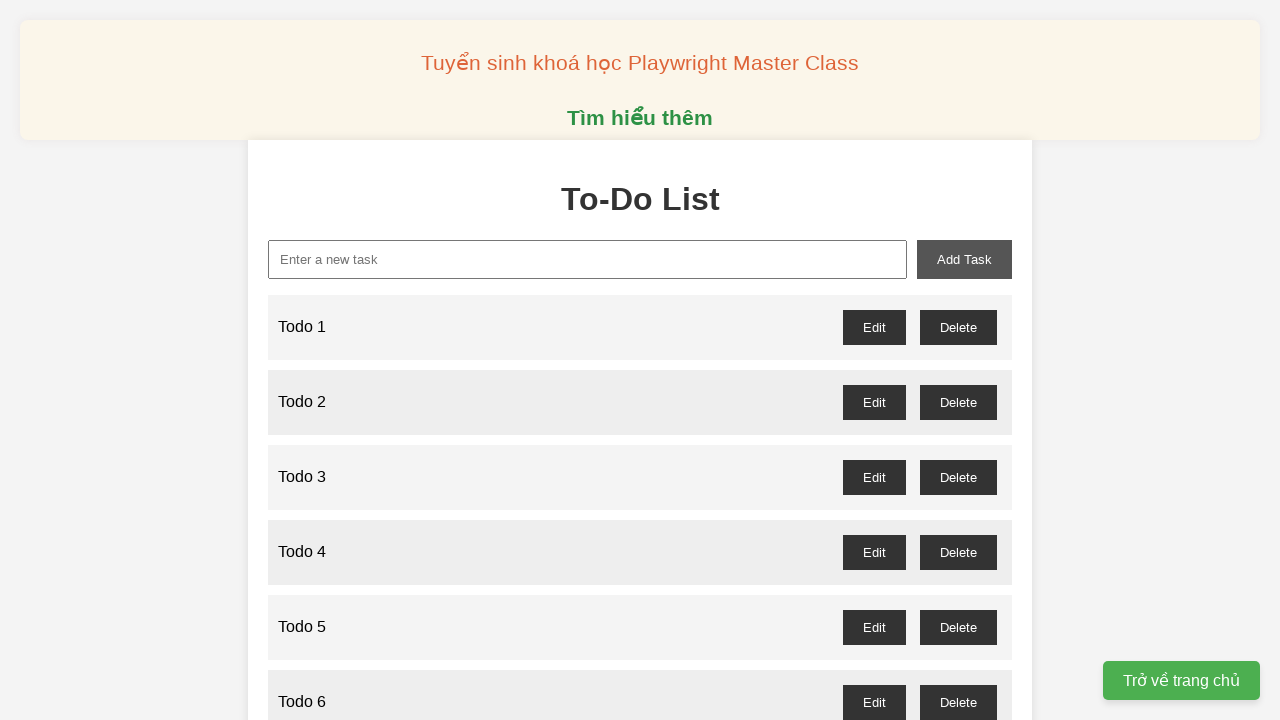

Filled new task input with 'Todo 8' on //input[@id='new-task']
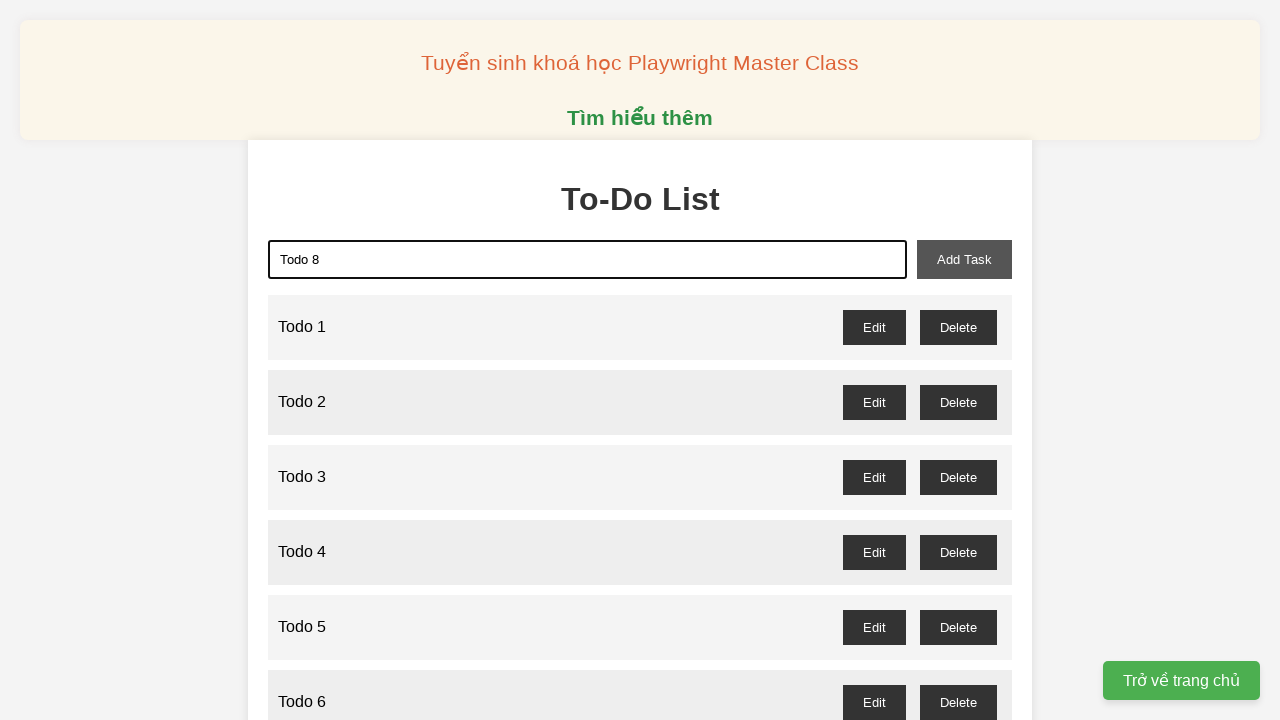

Clicked add task button to add 'Todo 8' at (964, 259) on xpath=//button[@id='add-task']
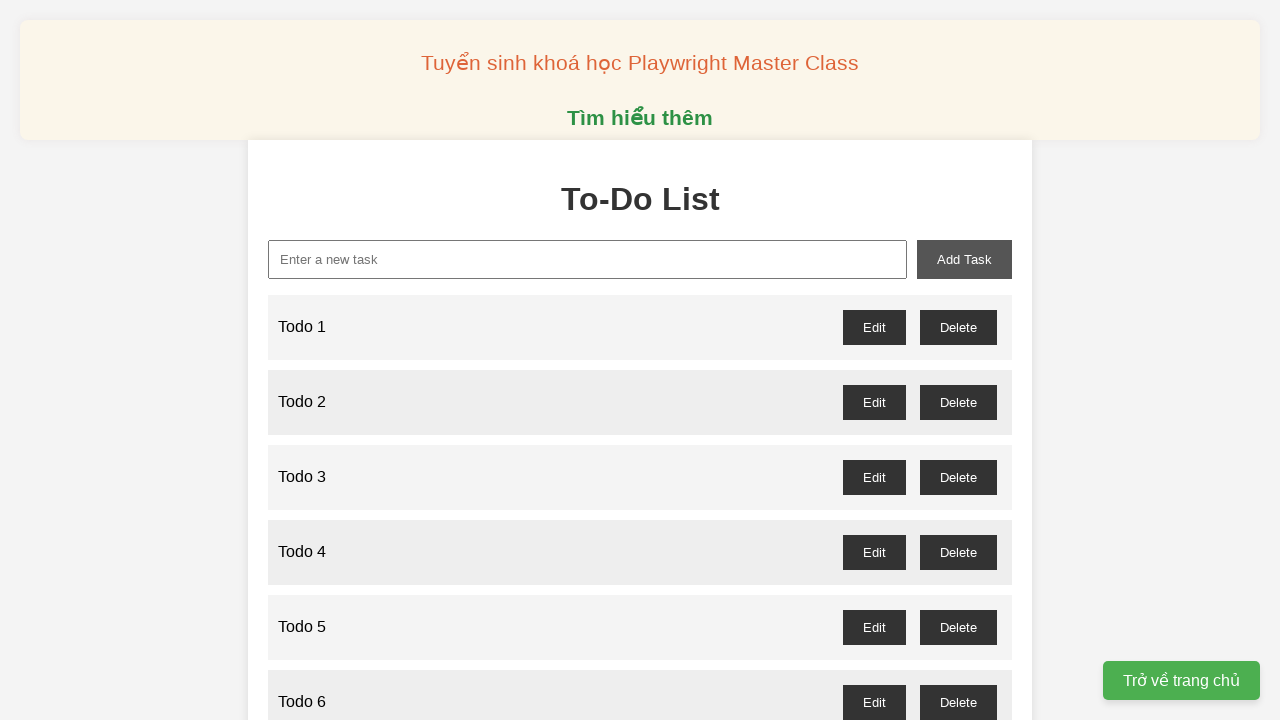

Filled new task input with 'Todo 9' on //input[@id='new-task']
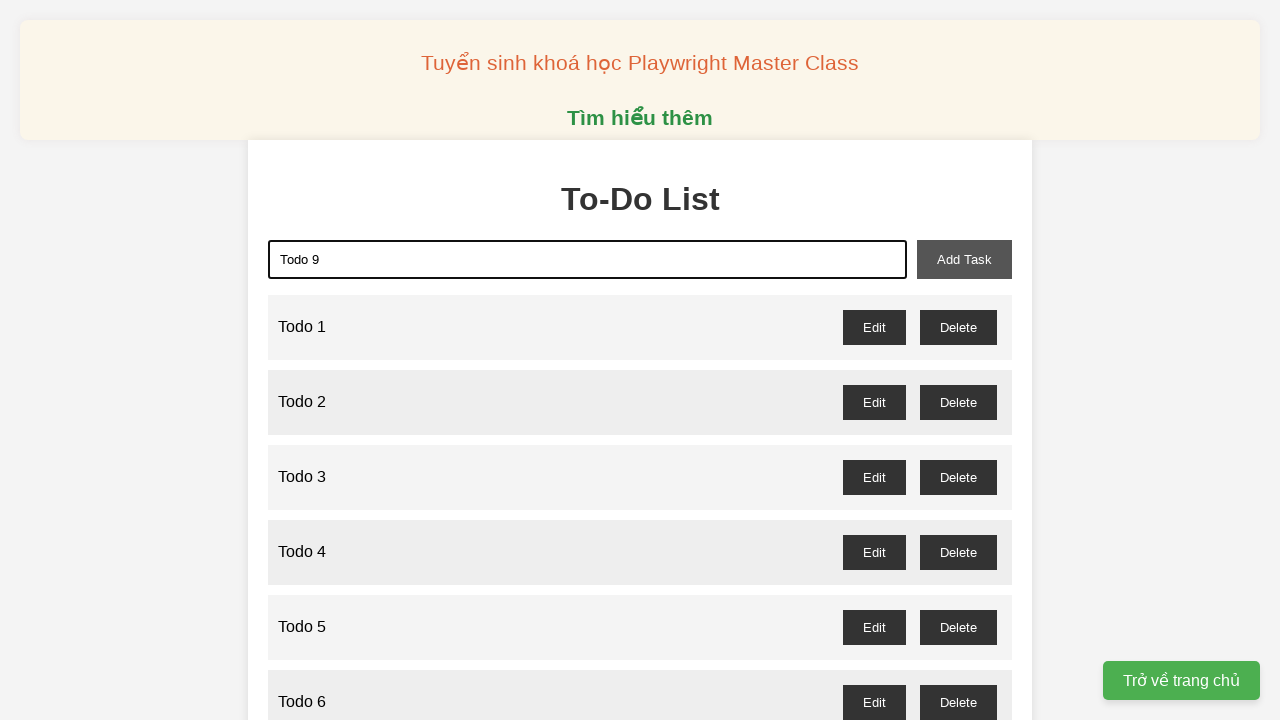

Clicked add task button to add 'Todo 9' at (964, 259) on xpath=//button[@id='add-task']
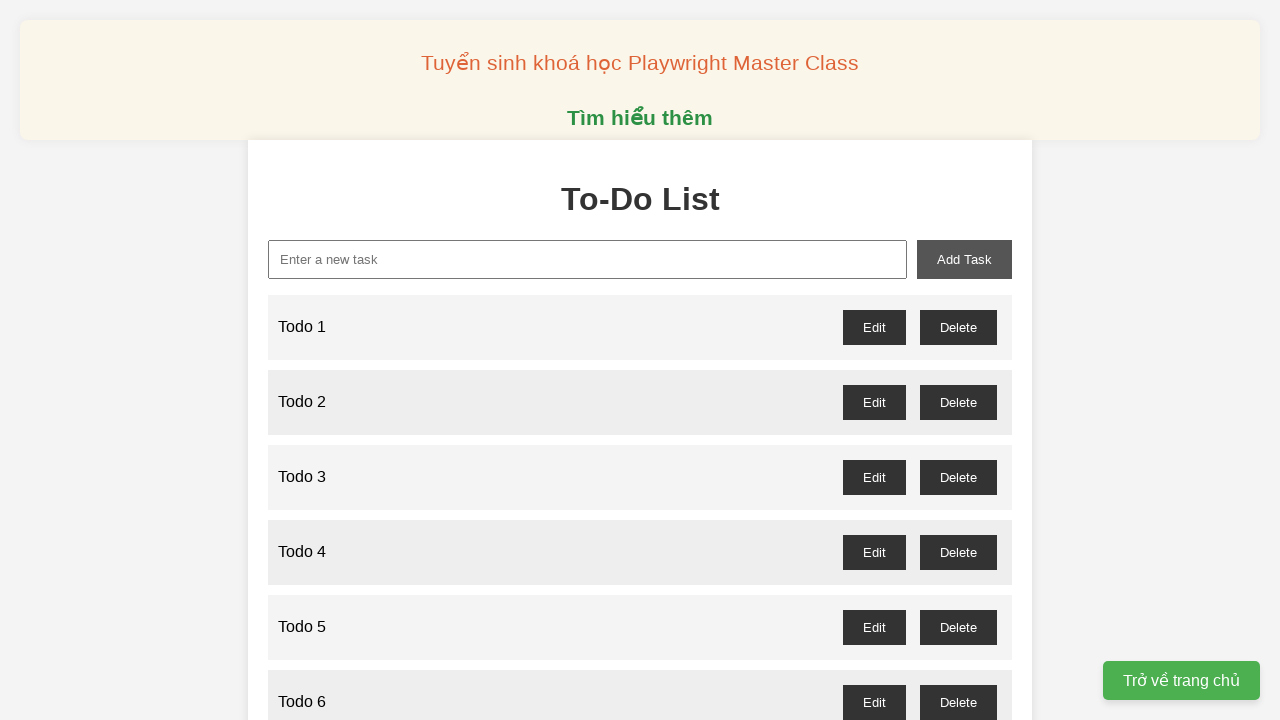

Filled new task input with 'Todo 10' on //input[@id='new-task']
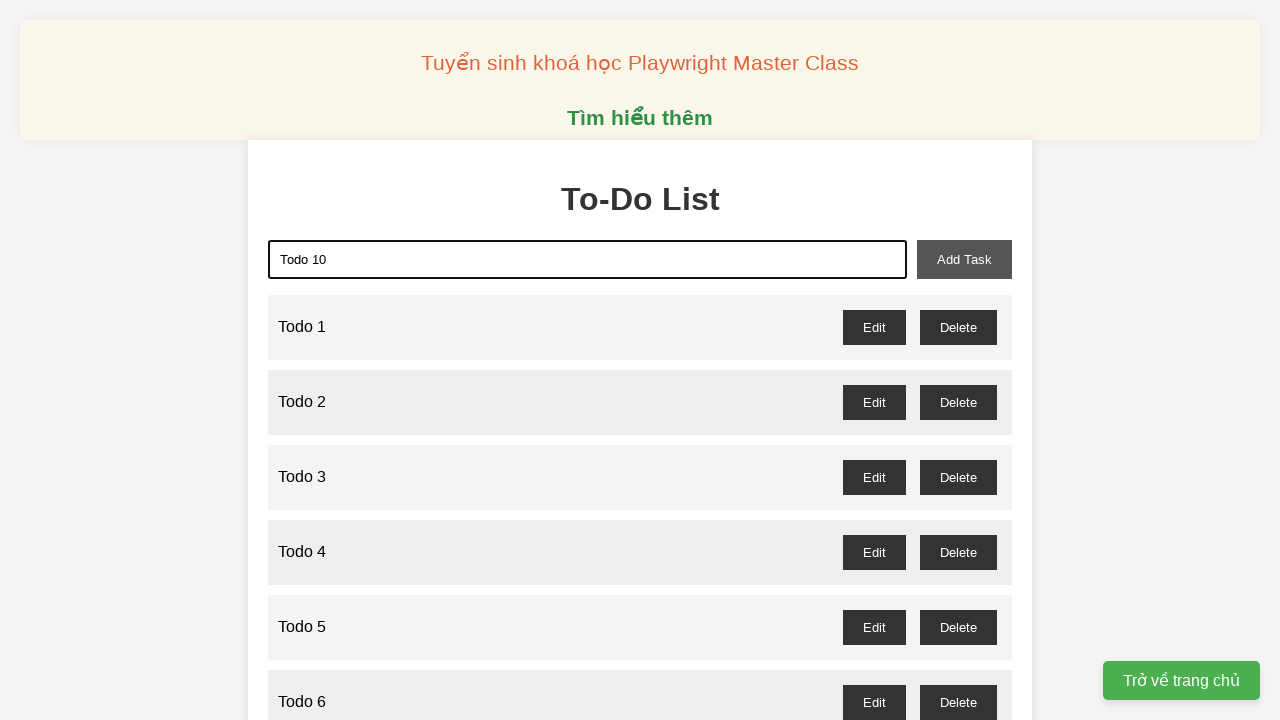

Clicked add task button to add 'Todo 10' at (964, 259) on xpath=//button[@id='add-task']
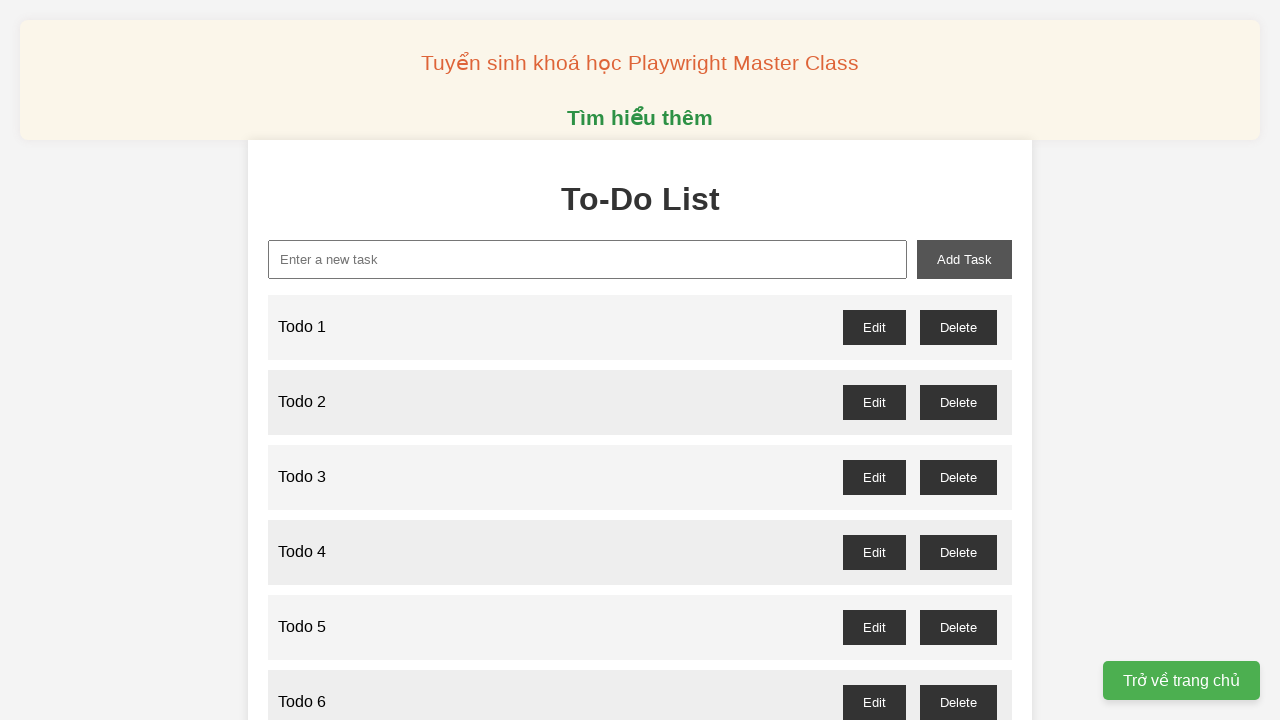

Filled new task input with 'Todo 11' on //input[@id='new-task']
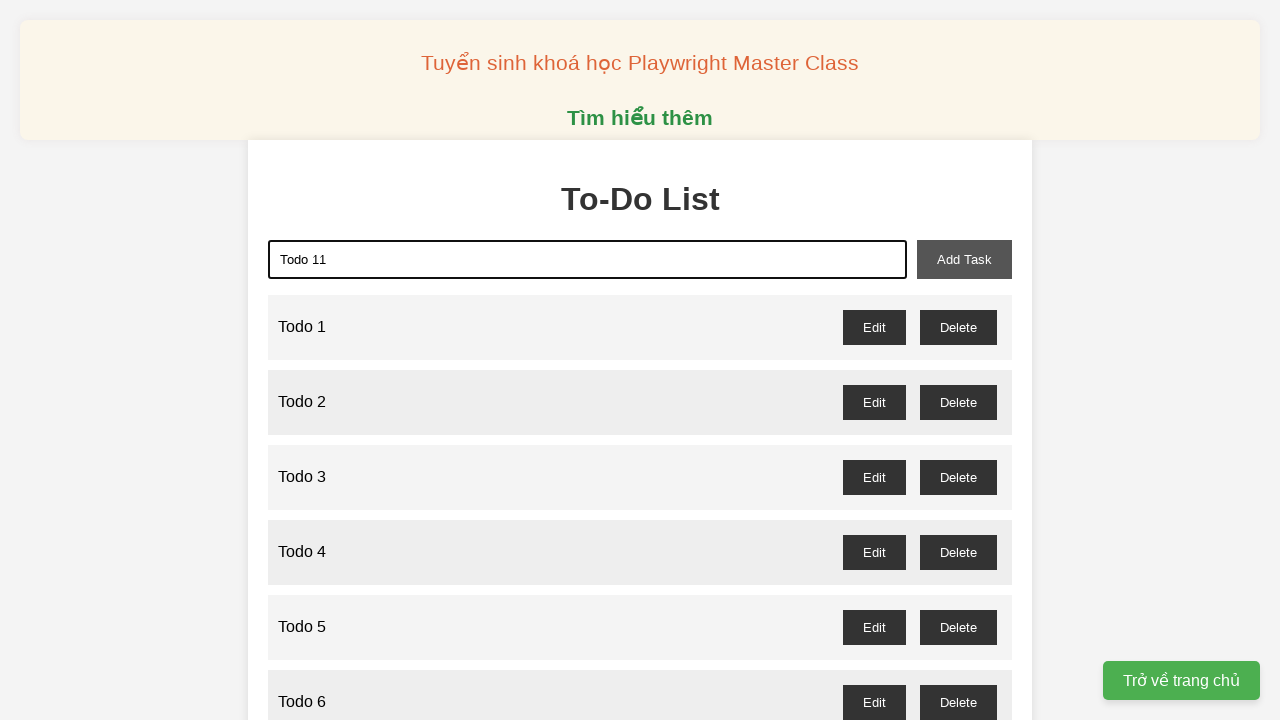

Clicked add task button to add 'Todo 11' at (964, 259) on xpath=//button[@id='add-task']
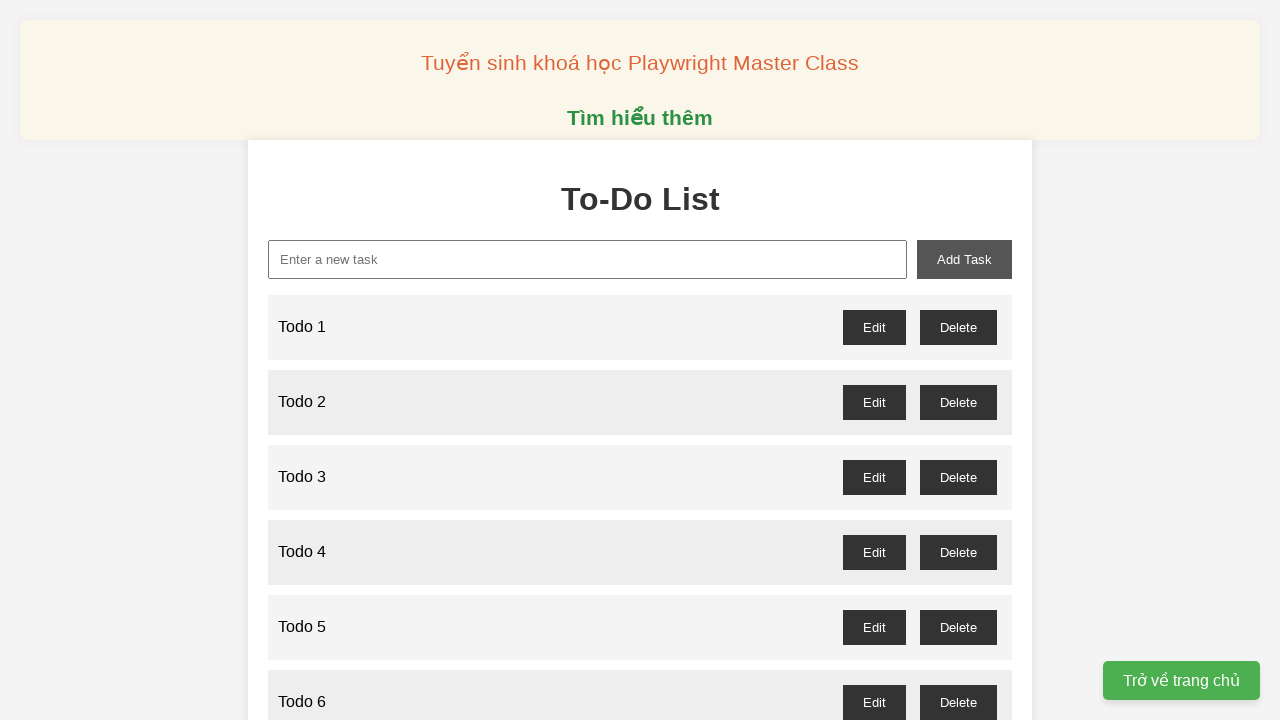

Filled new task input with 'Todo 12' on //input[@id='new-task']
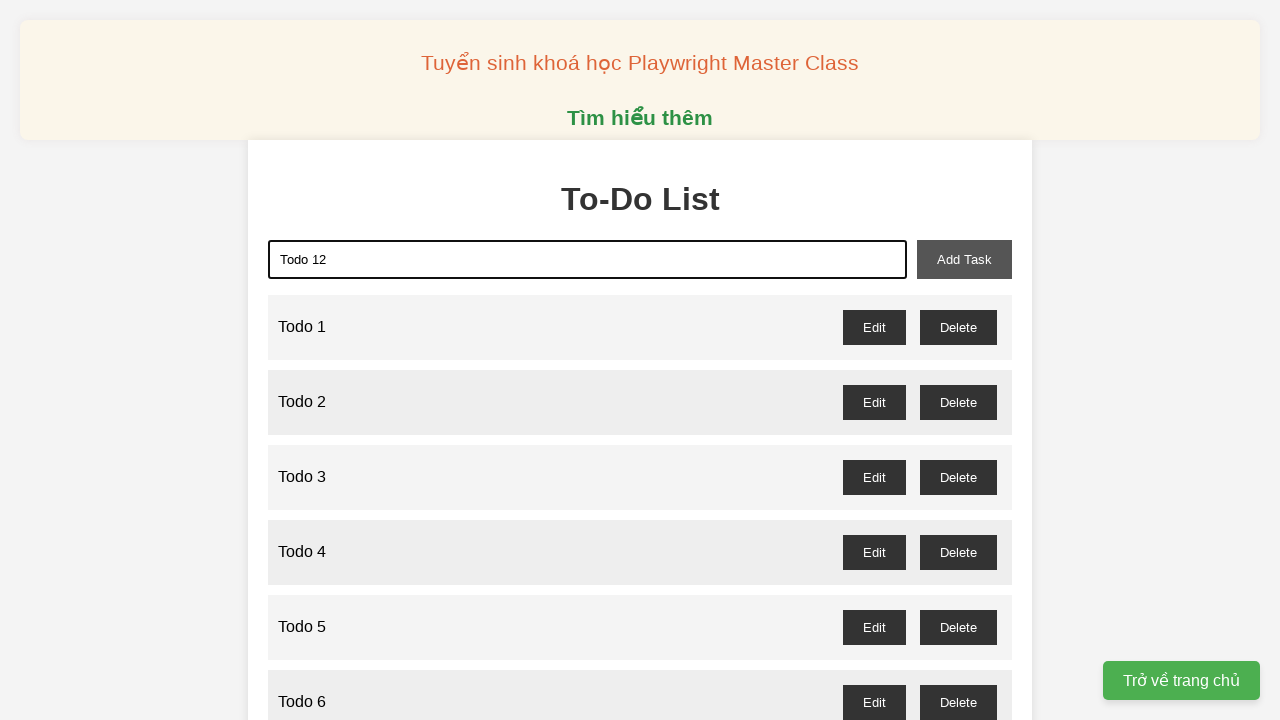

Clicked add task button to add 'Todo 12' at (964, 259) on xpath=//button[@id='add-task']
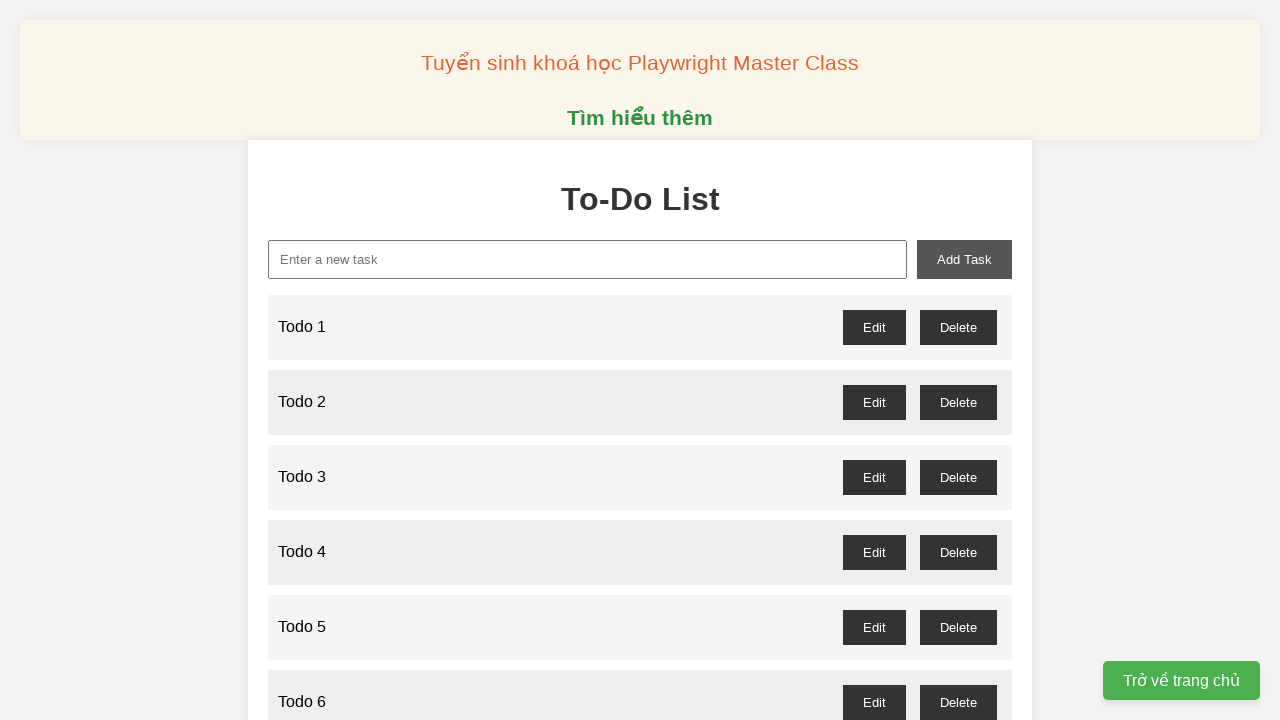

Filled new task input with 'Todo 13' on //input[@id='new-task']
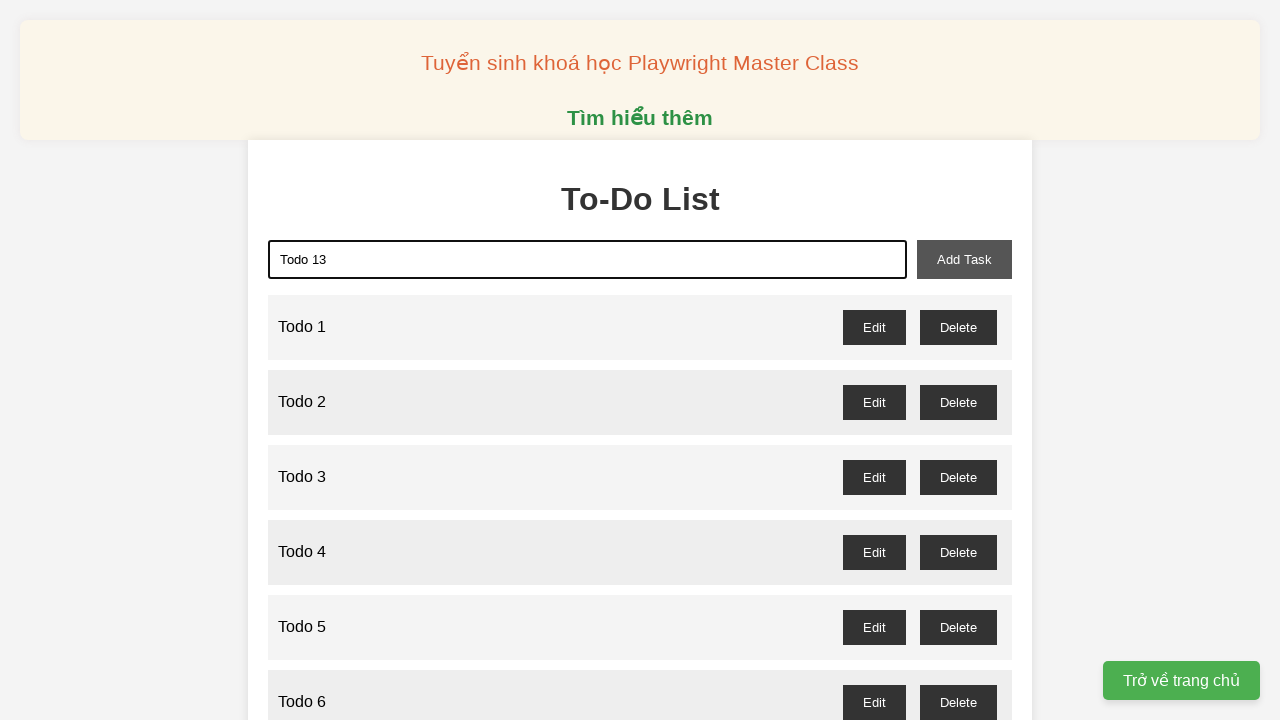

Clicked add task button to add 'Todo 13' at (964, 259) on xpath=//button[@id='add-task']
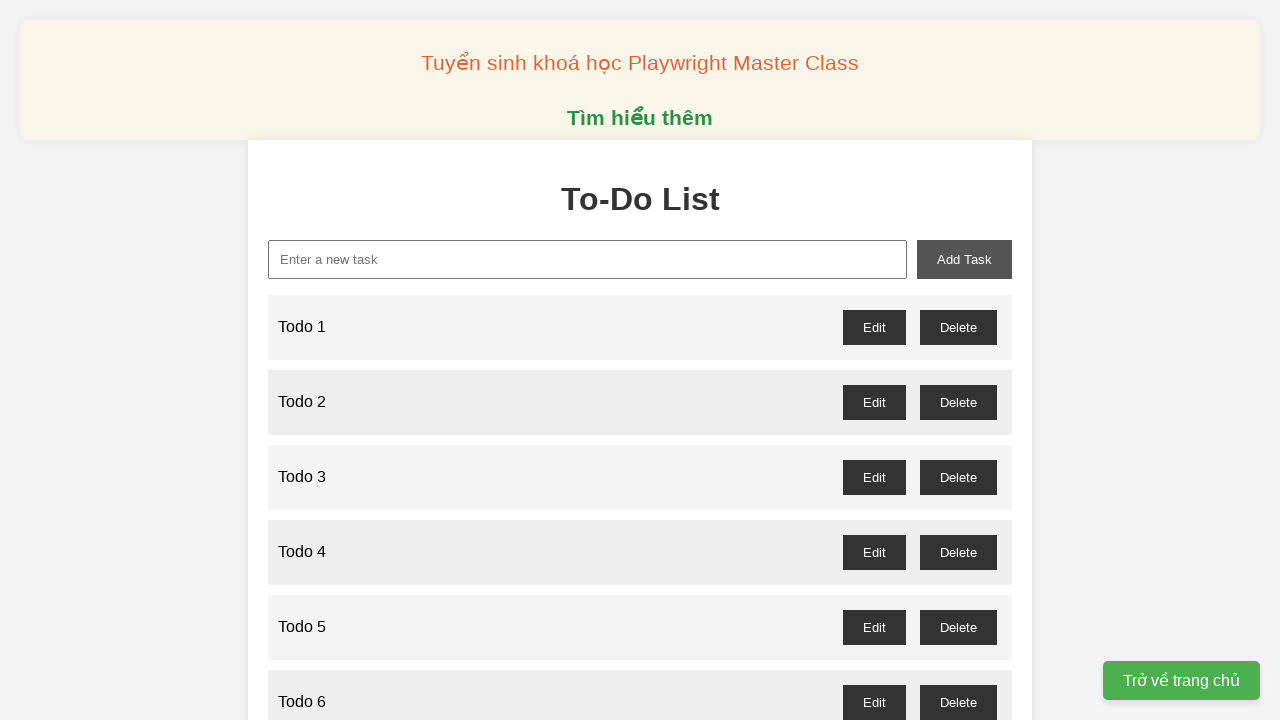

Filled new task input with 'Todo 14' on //input[@id='new-task']
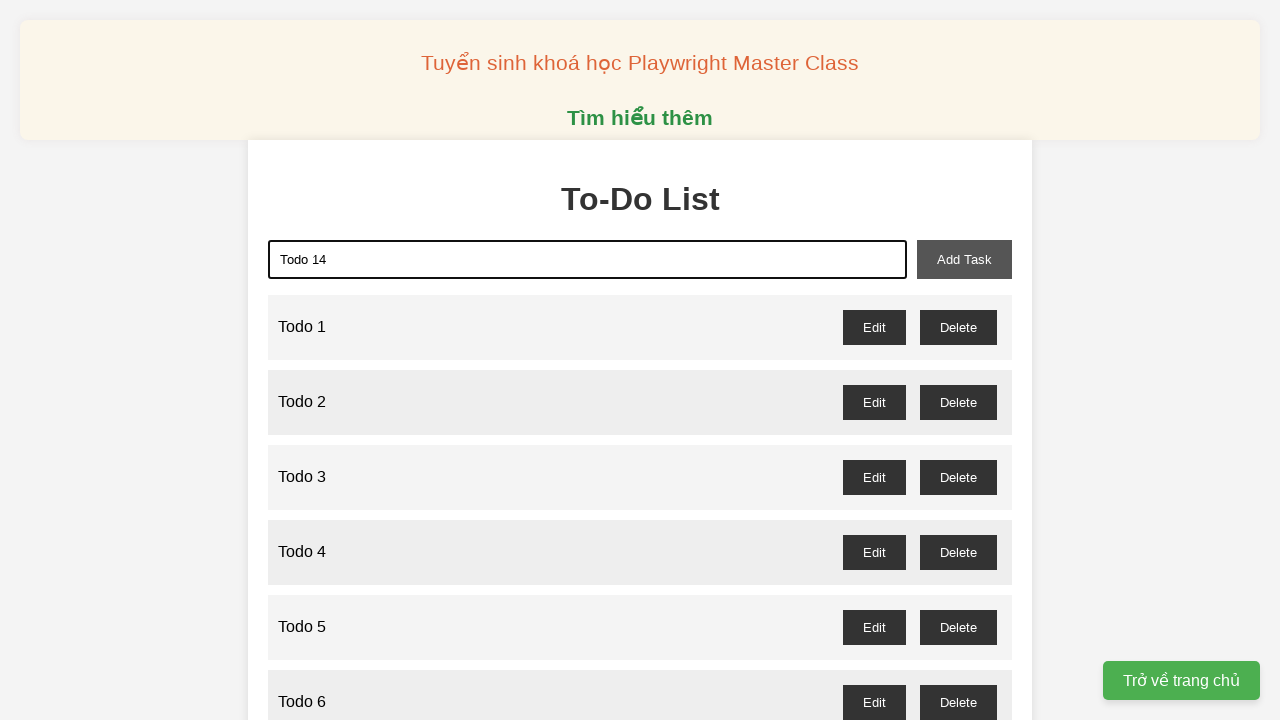

Clicked add task button to add 'Todo 14' at (964, 259) on xpath=//button[@id='add-task']
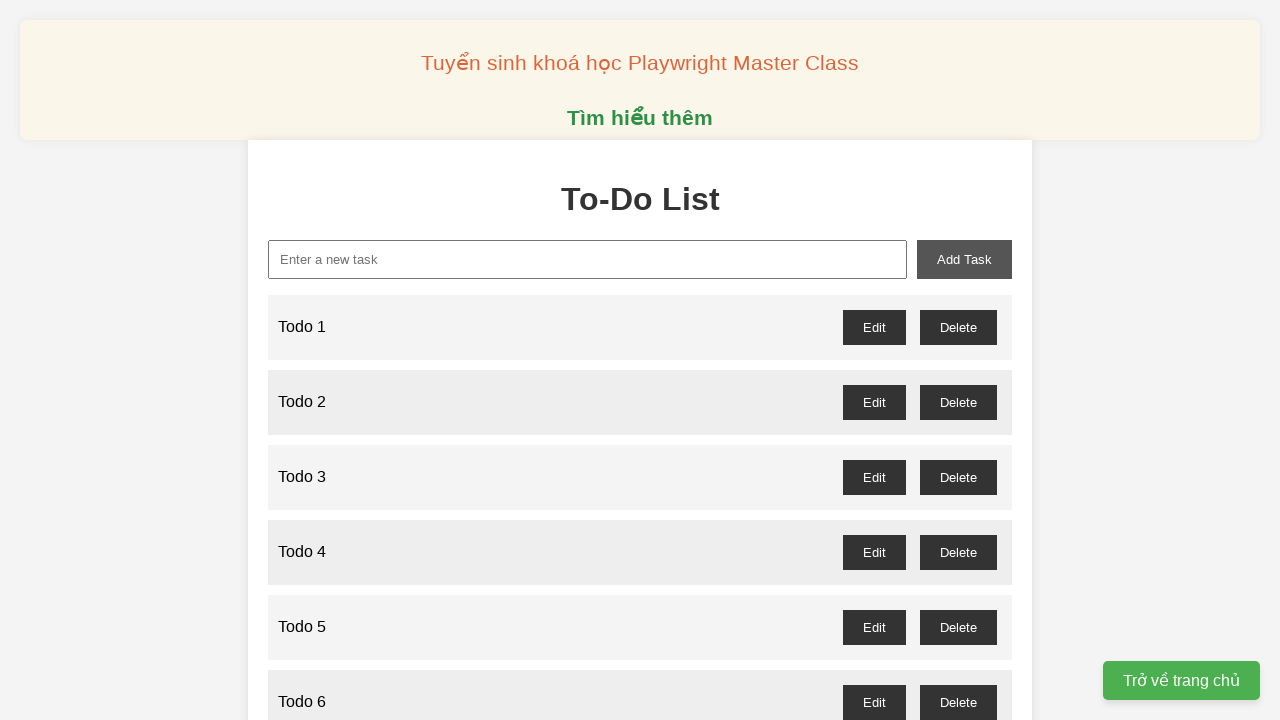

Filled new task input with 'Todo 15' on //input[@id='new-task']
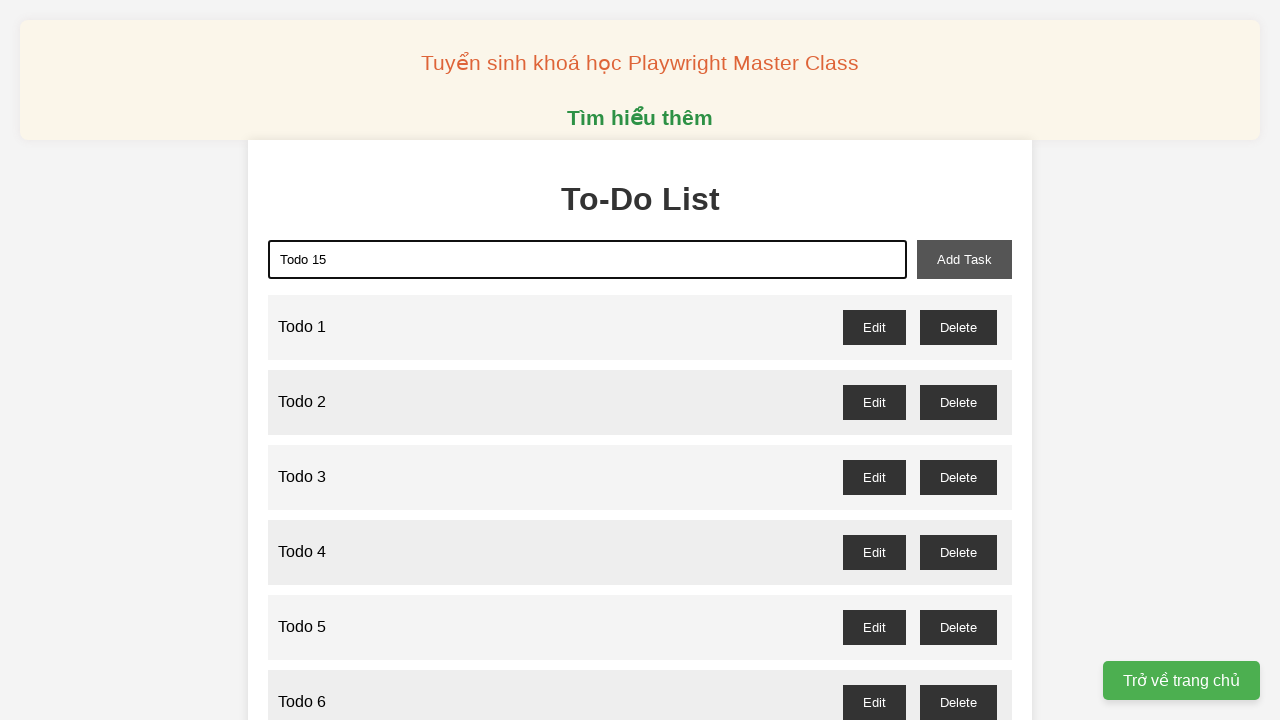

Clicked add task button to add 'Todo 15' at (964, 259) on xpath=//button[@id='add-task']
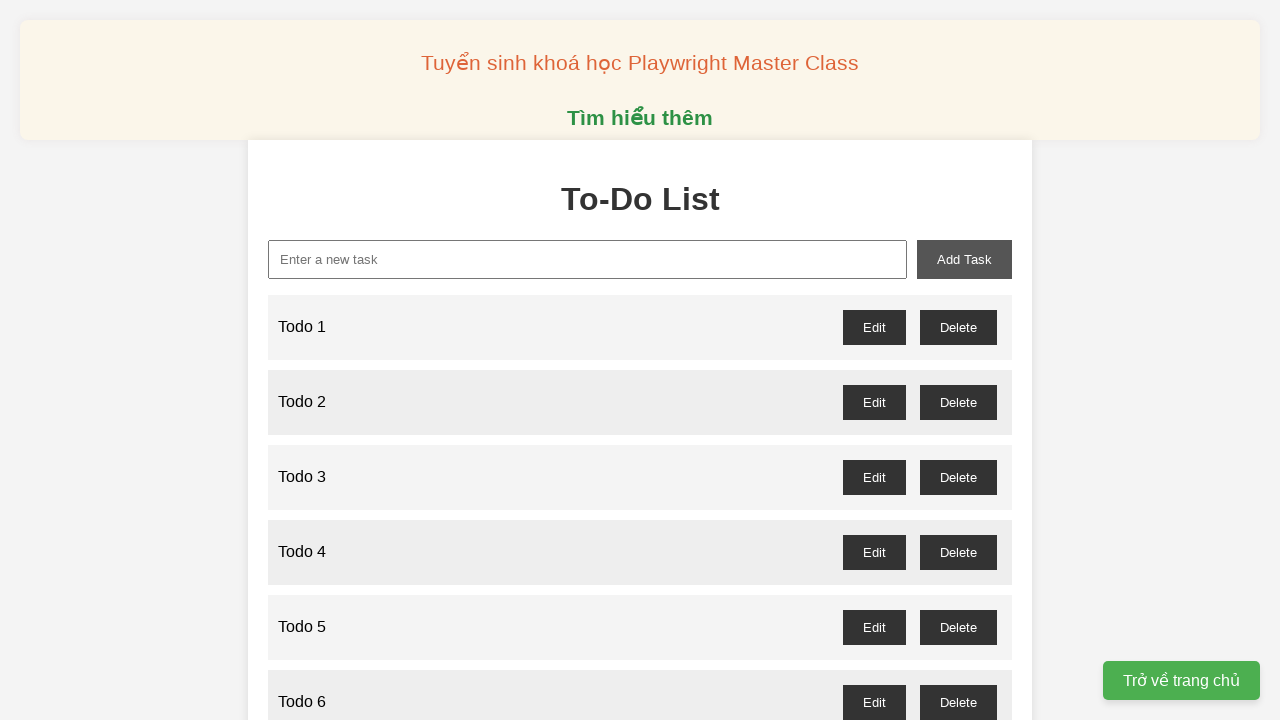

Filled new task input with 'Todo 16' on //input[@id='new-task']
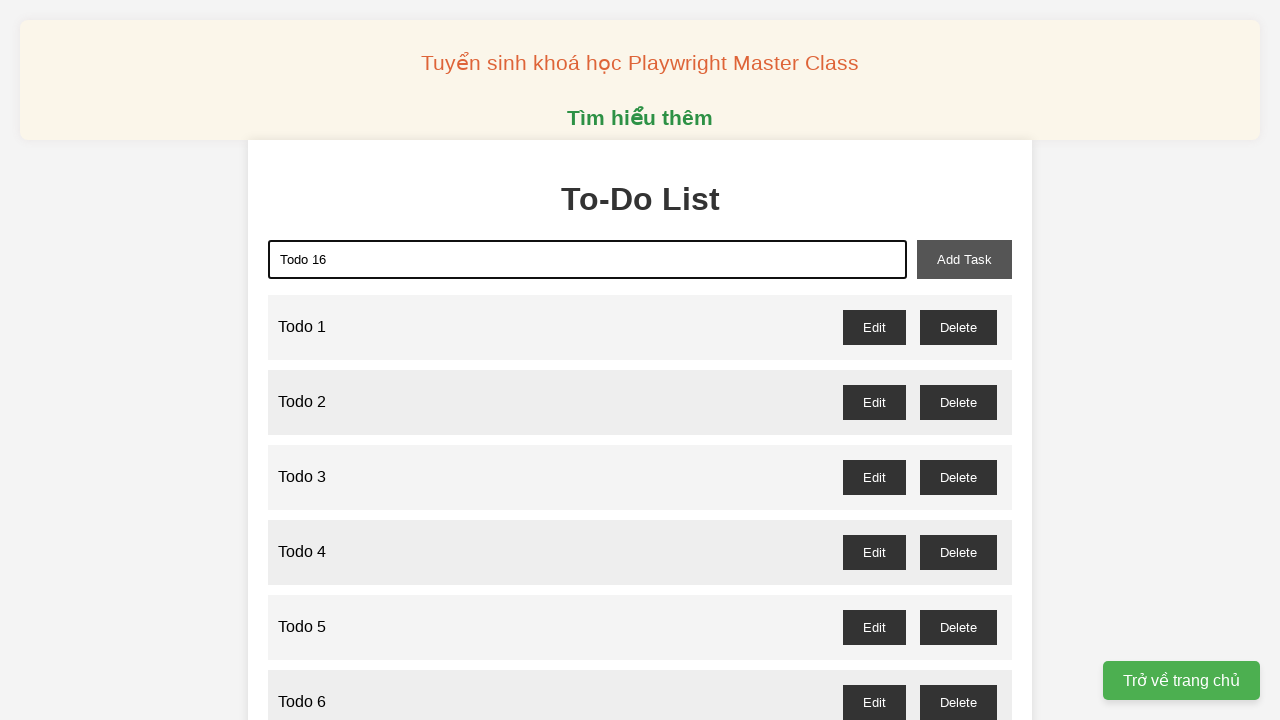

Clicked add task button to add 'Todo 16' at (964, 259) on xpath=//button[@id='add-task']
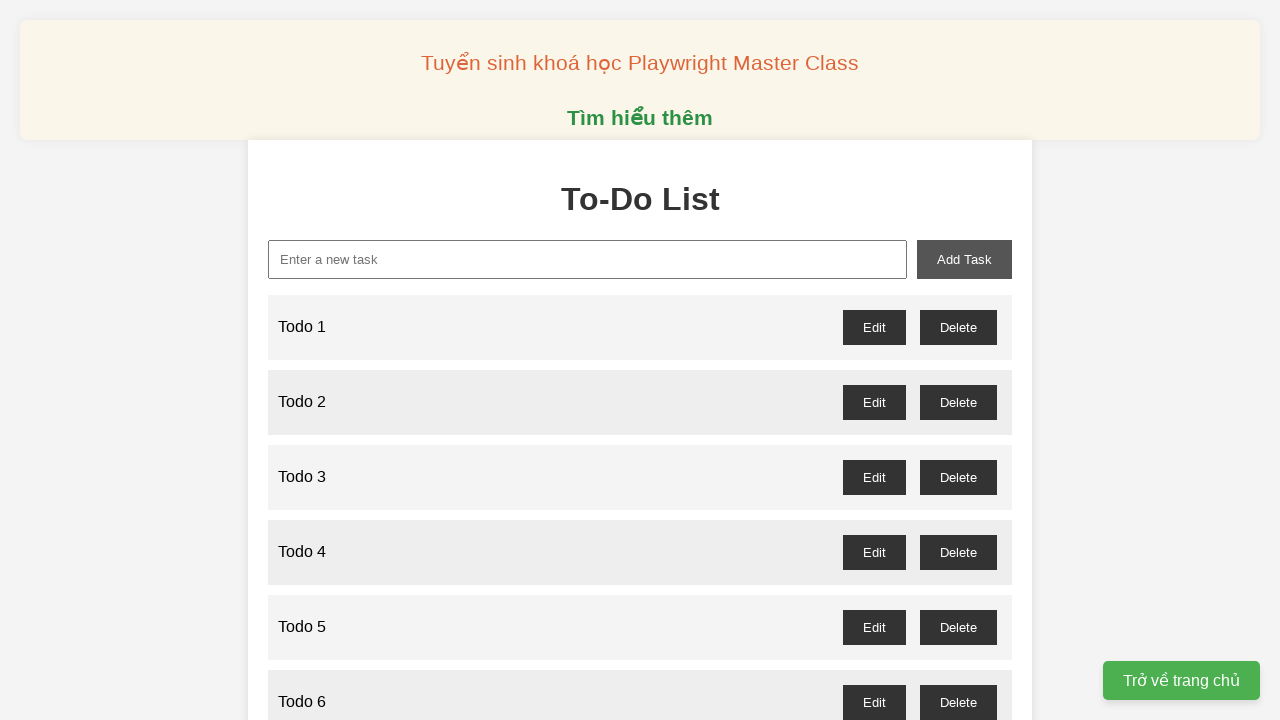

Filled new task input with 'Todo 17' on //input[@id='new-task']
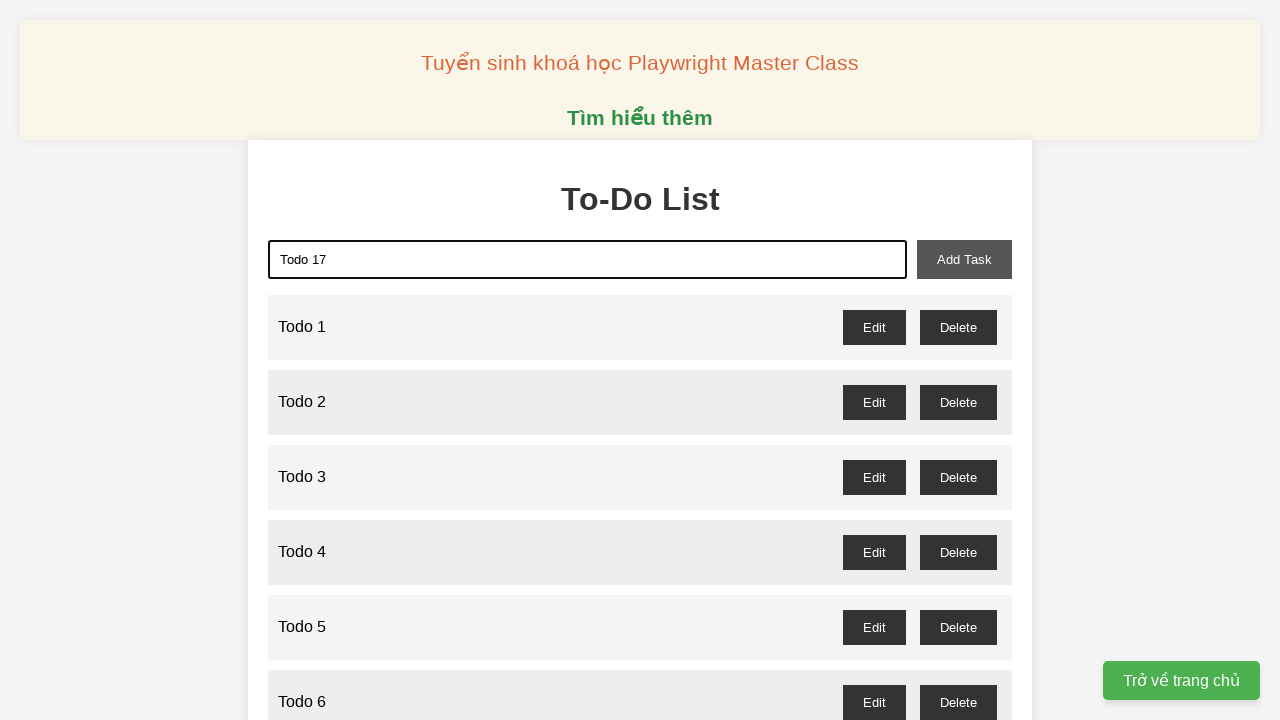

Clicked add task button to add 'Todo 17' at (964, 259) on xpath=//button[@id='add-task']
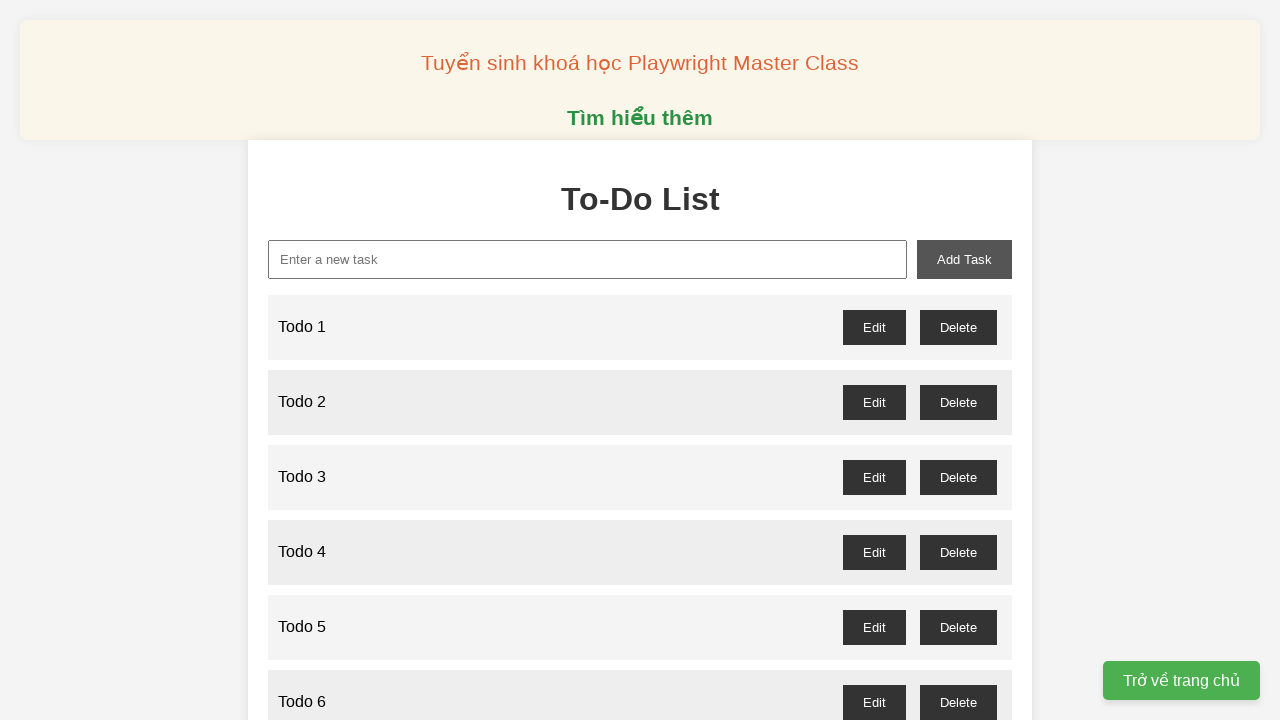

Filled new task input with 'Todo 18' on //input[@id='new-task']
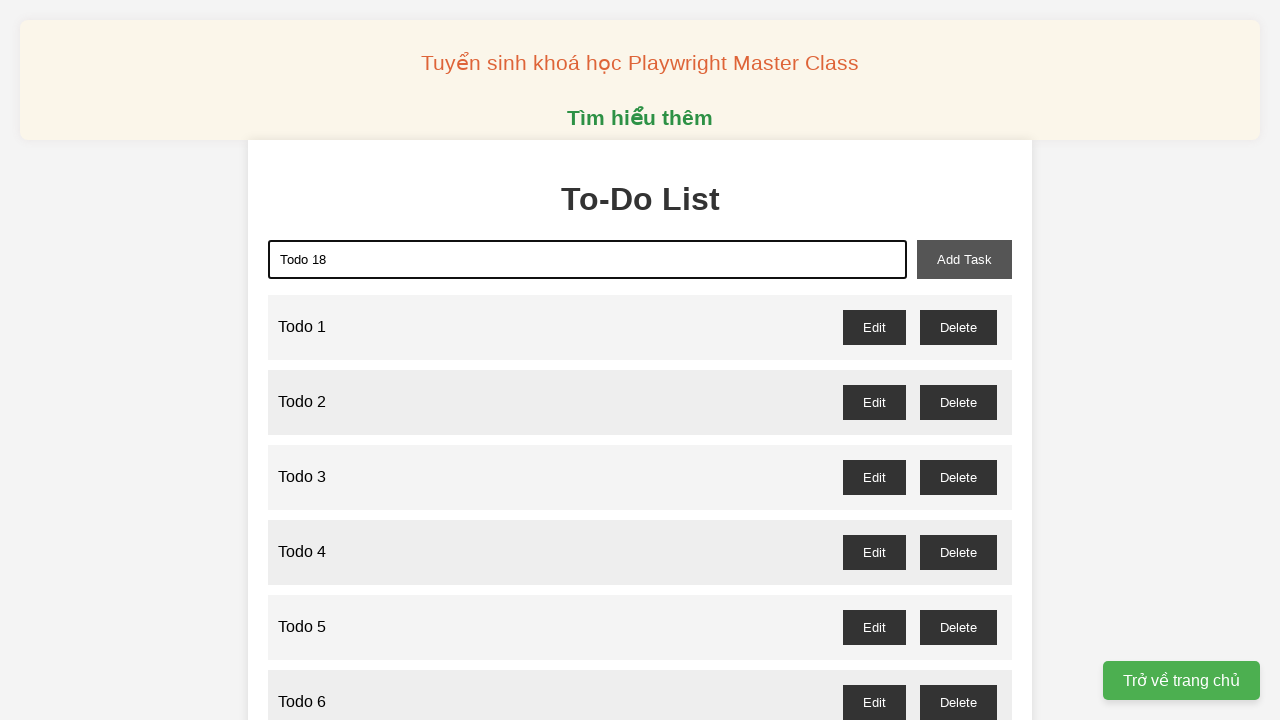

Clicked add task button to add 'Todo 18' at (964, 259) on xpath=//button[@id='add-task']
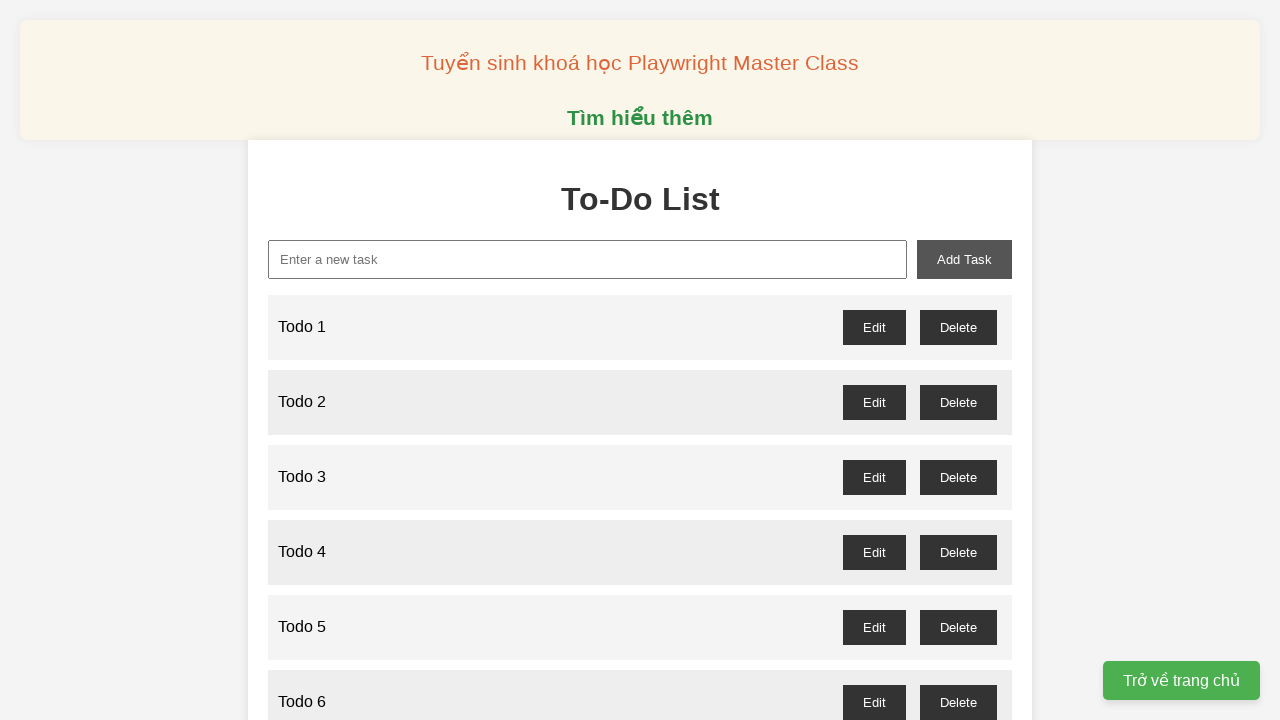

Filled new task input with 'Todo 19' on //input[@id='new-task']
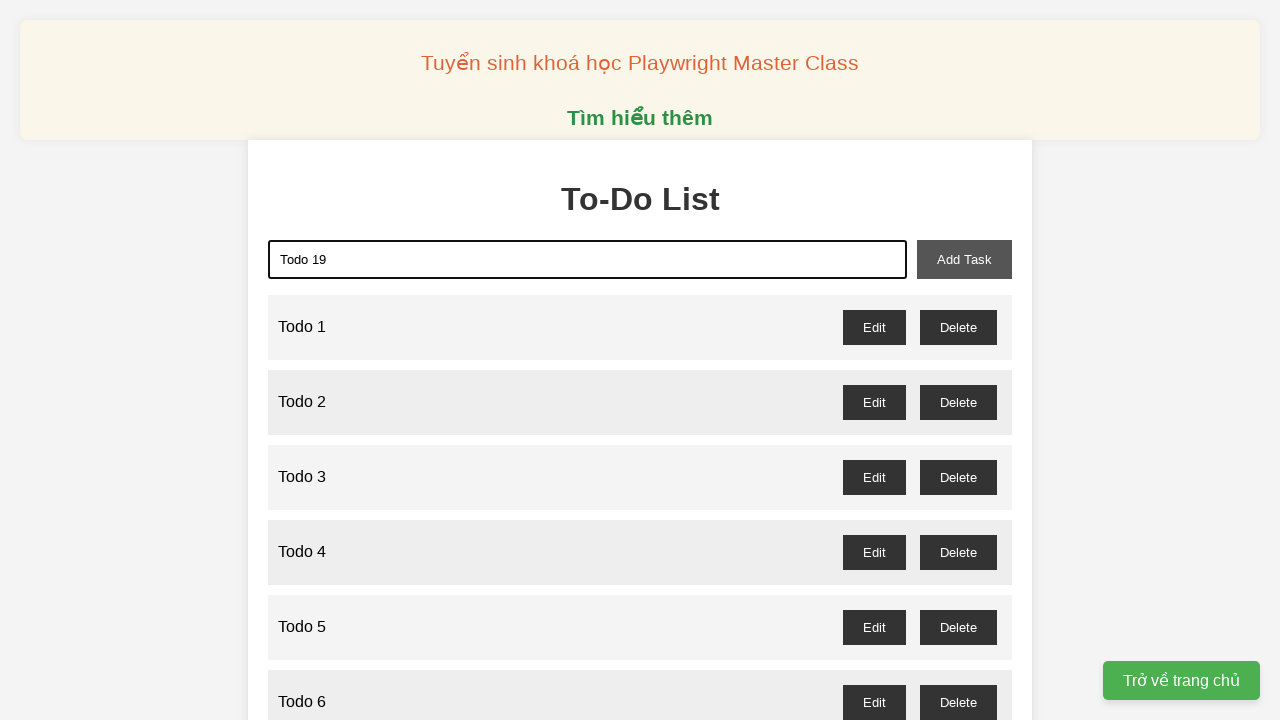

Clicked add task button to add 'Todo 19' at (964, 259) on xpath=//button[@id='add-task']
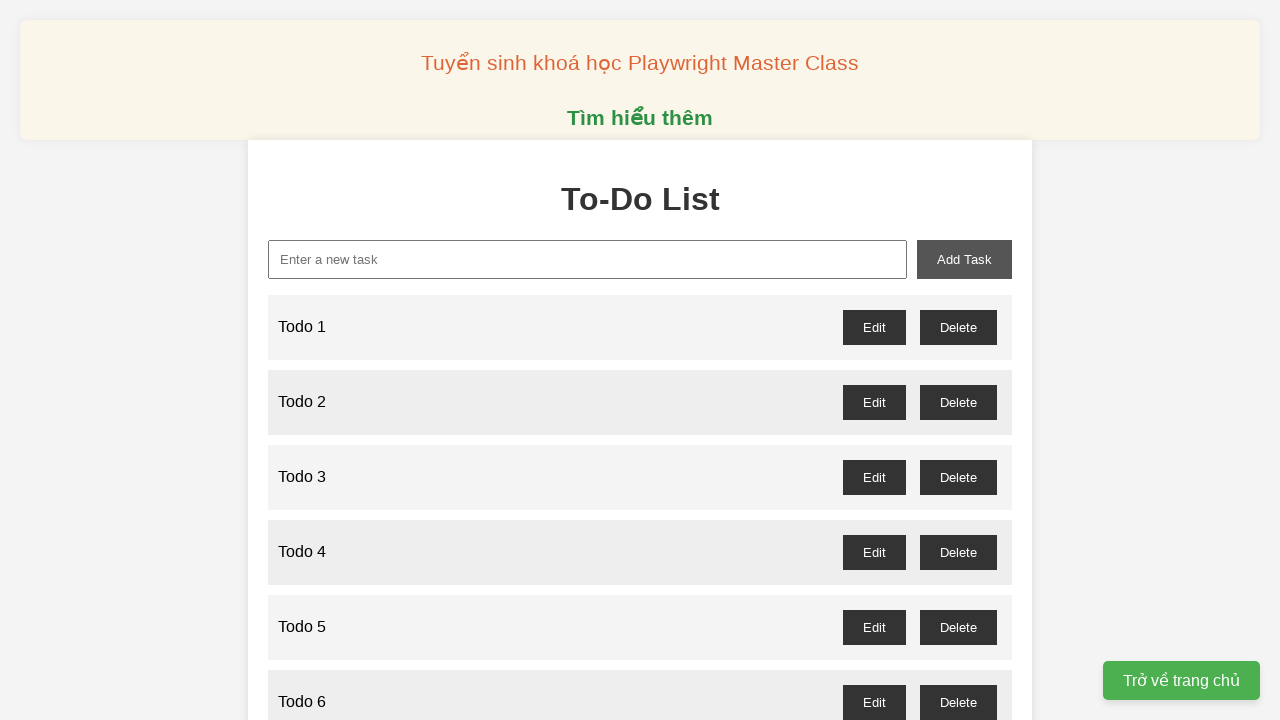

Filled new task input with 'Todo 20' on //input[@id='new-task']
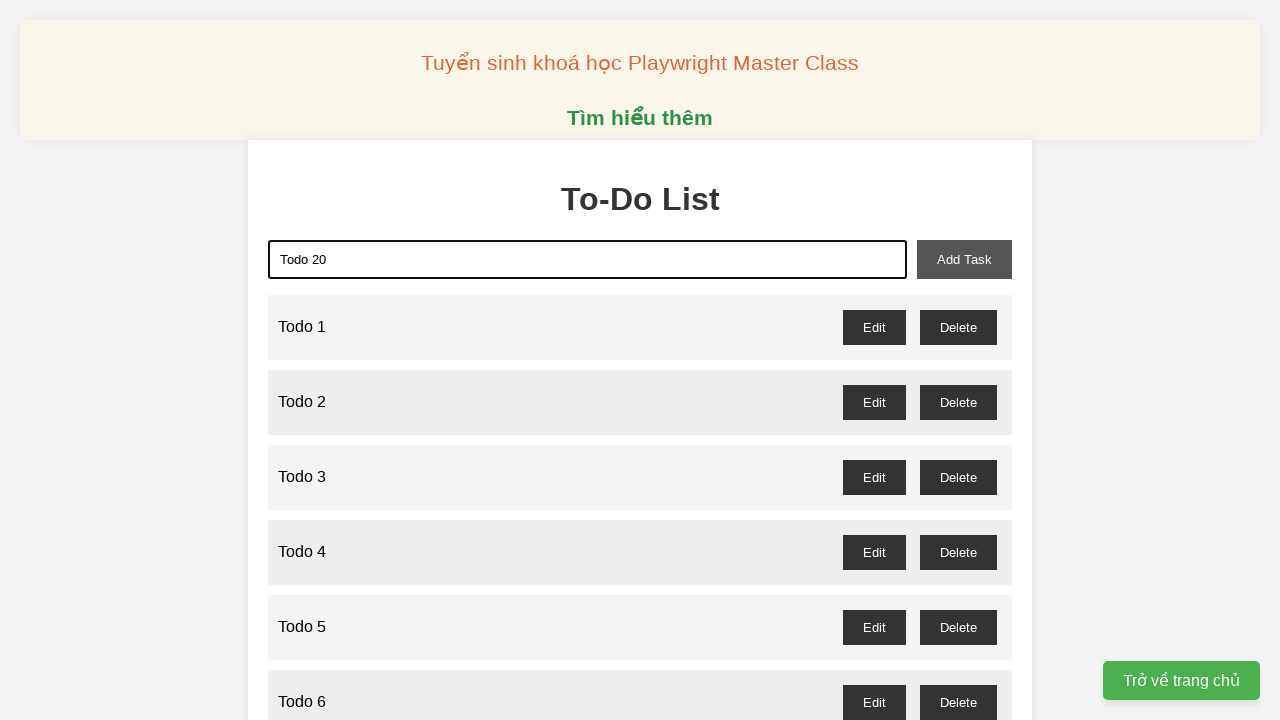

Clicked add task button to add 'Todo 20' at (964, 259) on xpath=//button[@id='add-task']
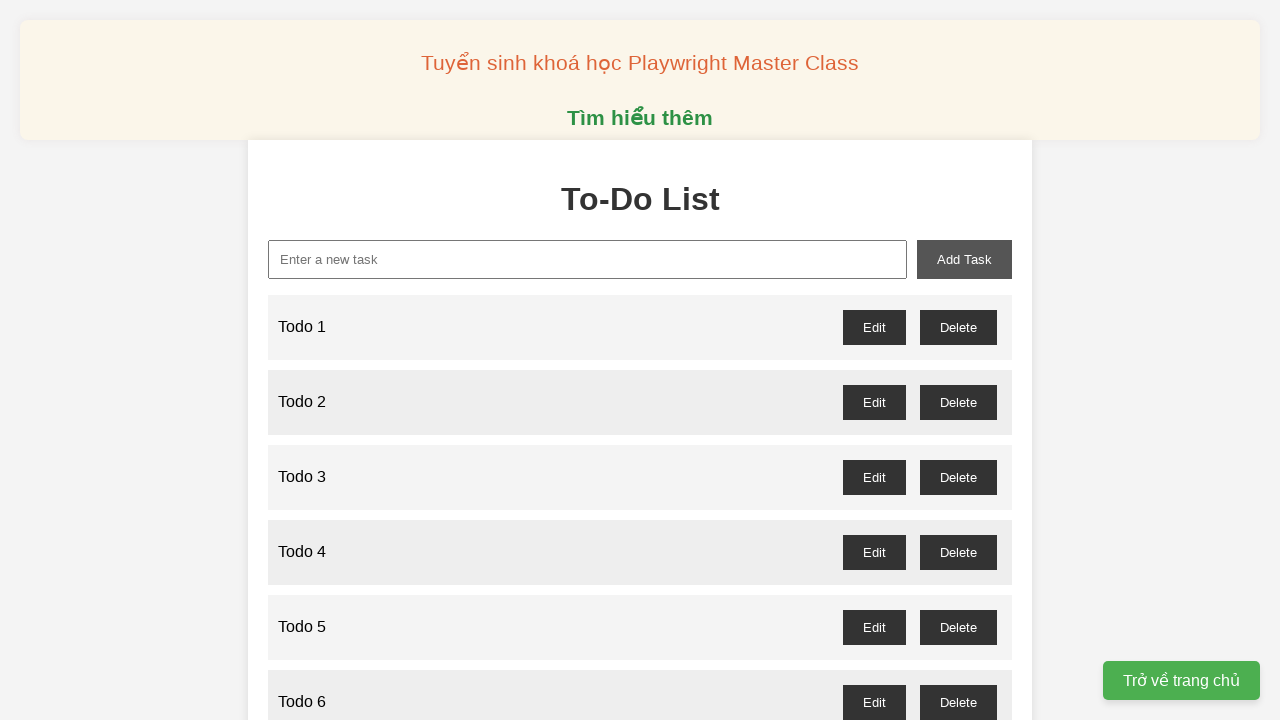

Filled new task input with 'Todo 21' on //input[@id='new-task']
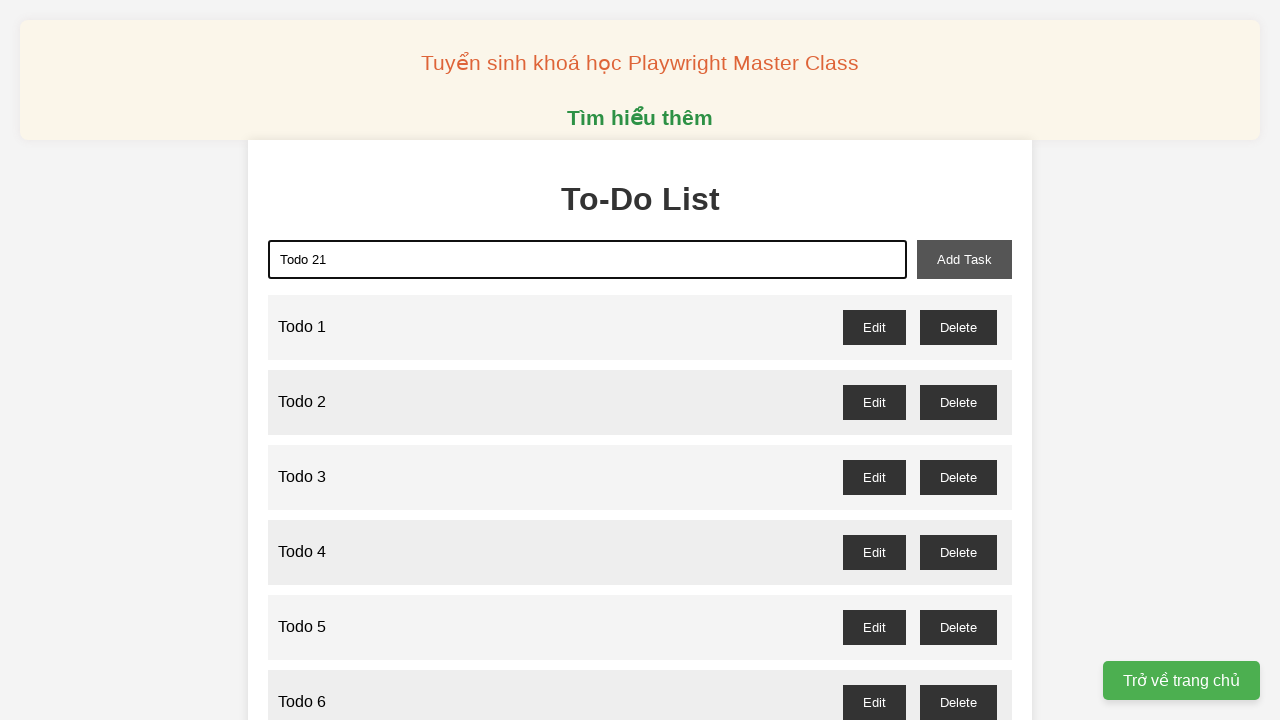

Clicked add task button to add 'Todo 21' at (964, 259) on xpath=//button[@id='add-task']
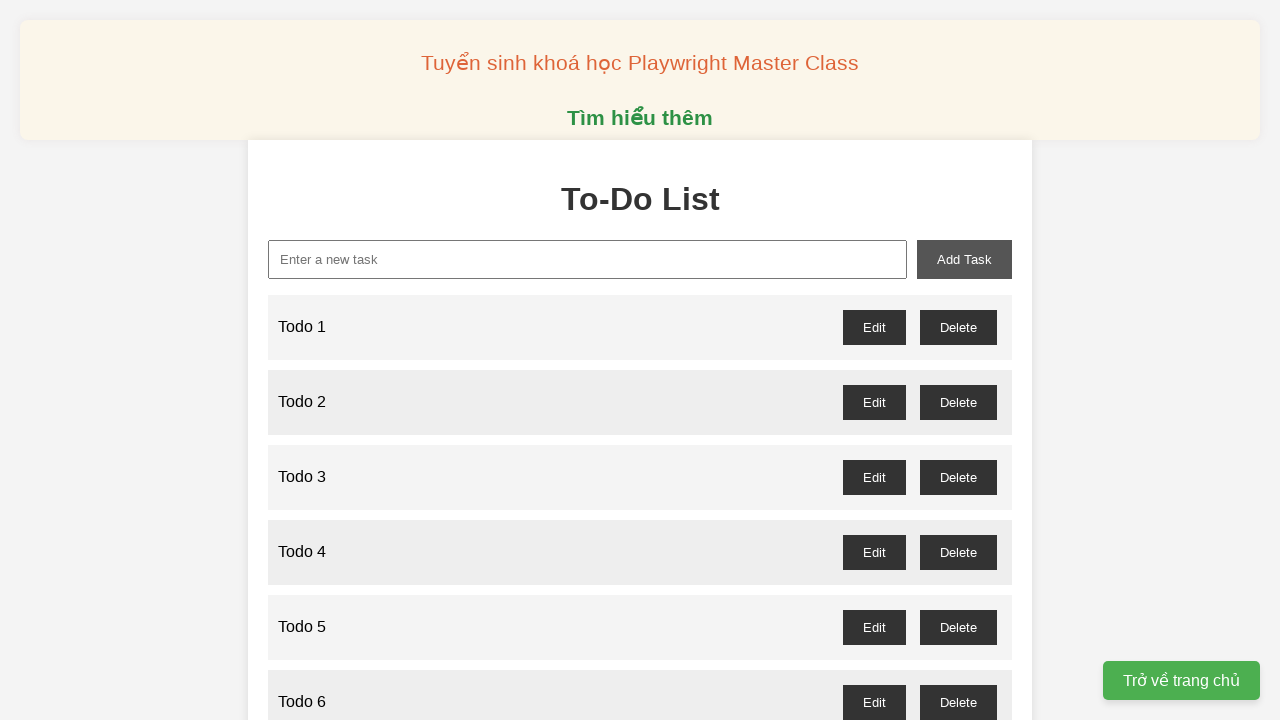

Filled new task input with 'Todo 22' on //input[@id='new-task']
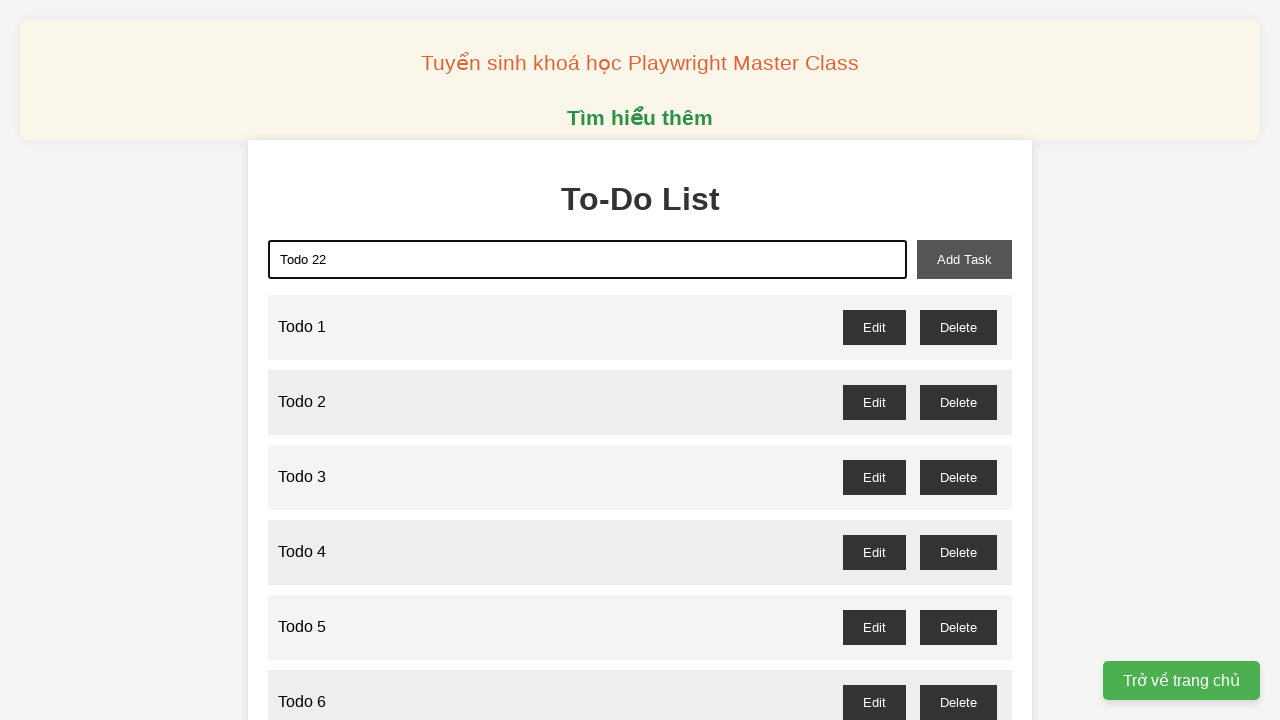

Clicked add task button to add 'Todo 22' at (964, 259) on xpath=//button[@id='add-task']
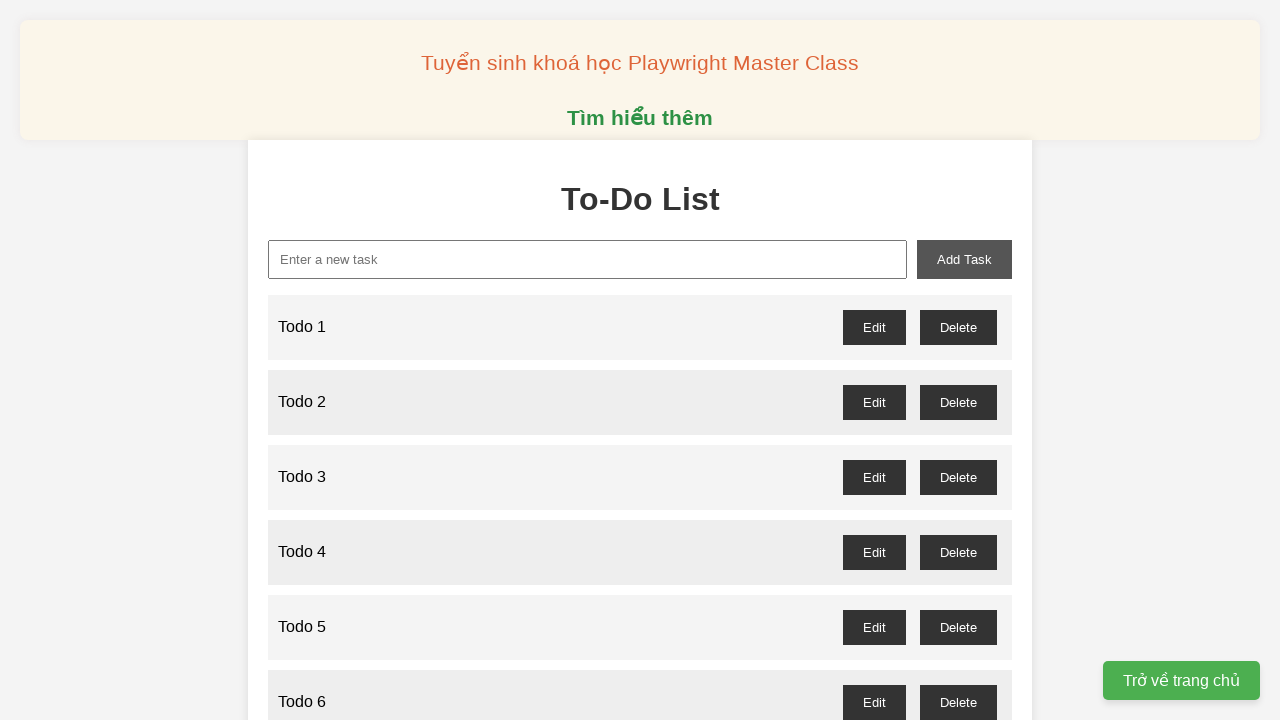

Filled new task input with 'Todo 23' on //input[@id='new-task']
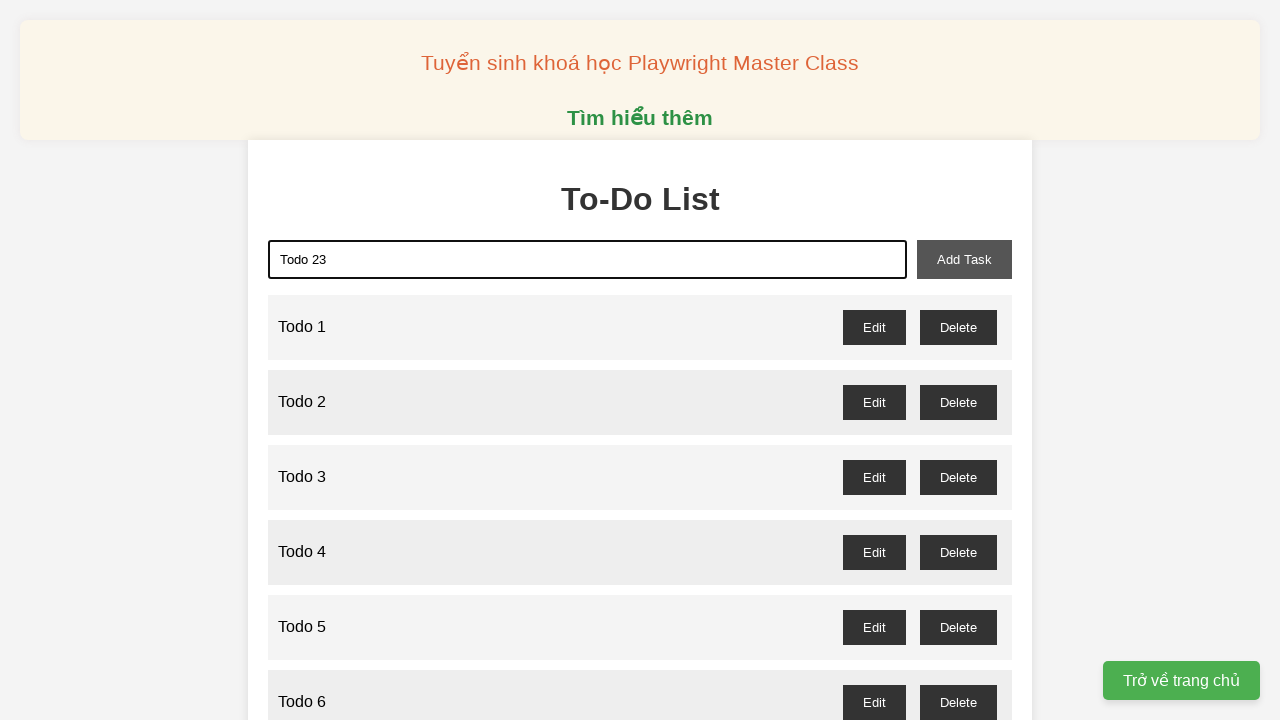

Clicked add task button to add 'Todo 23' at (964, 259) on xpath=//button[@id='add-task']
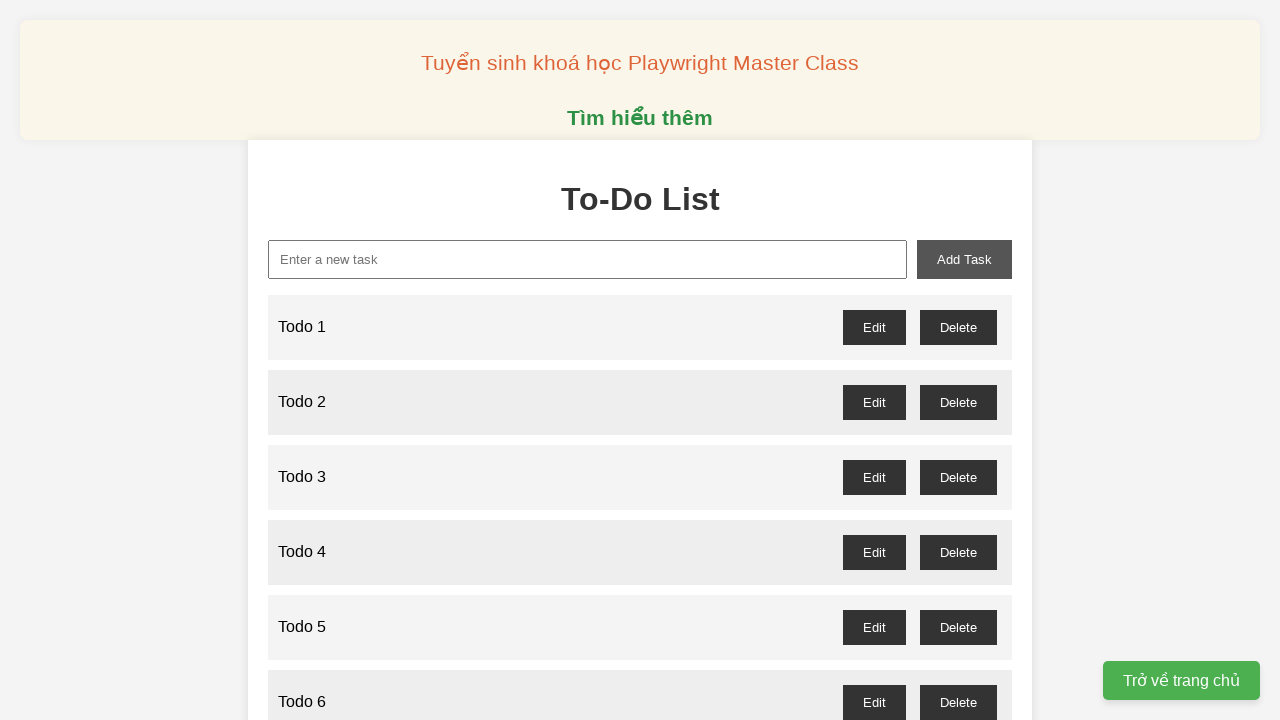

Filled new task input with 'Todo 24' on //input[@id='new-task']
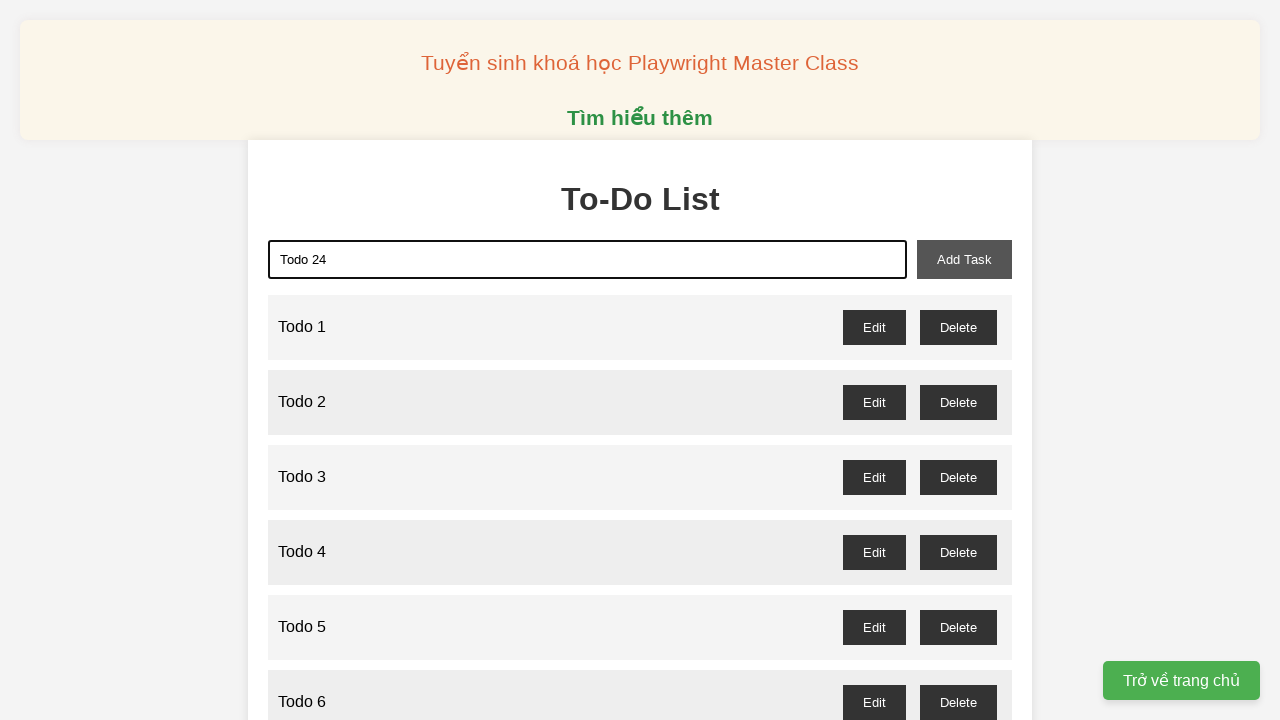

Clicked add task button to add 'Todo 24' at (964, 259) on xpath=//button[@id='add-task']
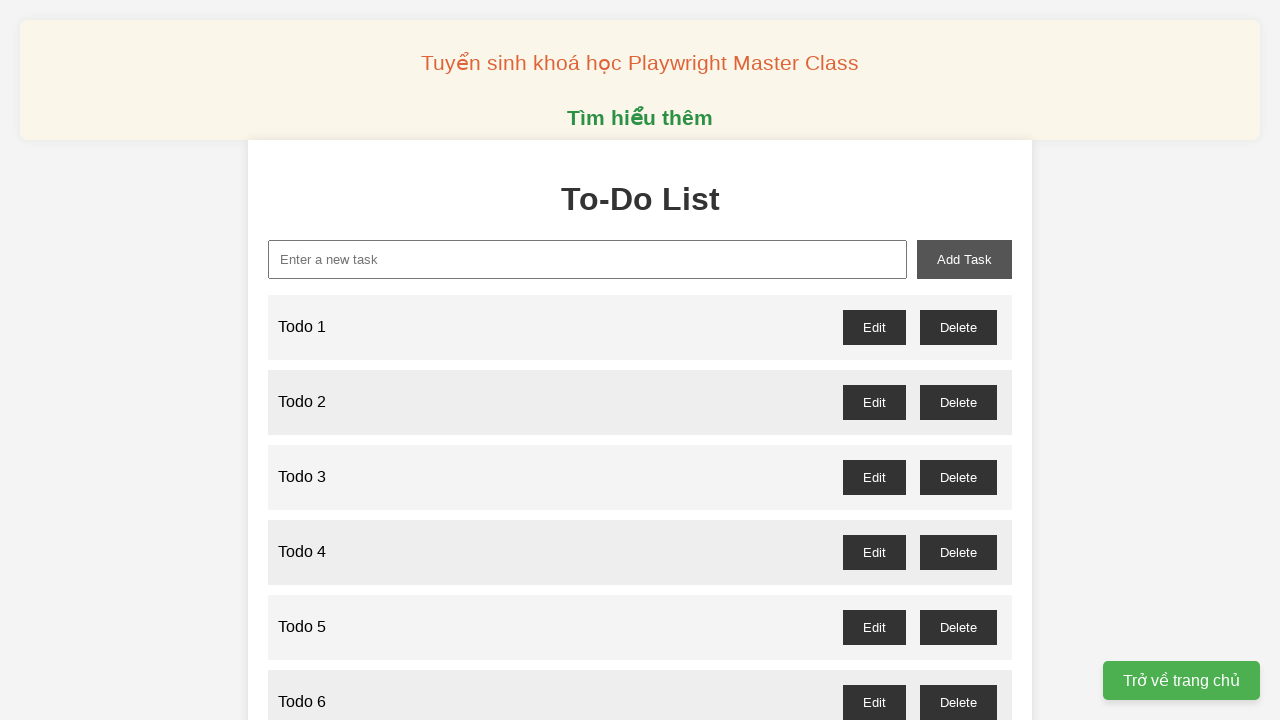

Filled new task input with 'Todo 25' on //input[@id='new-task']
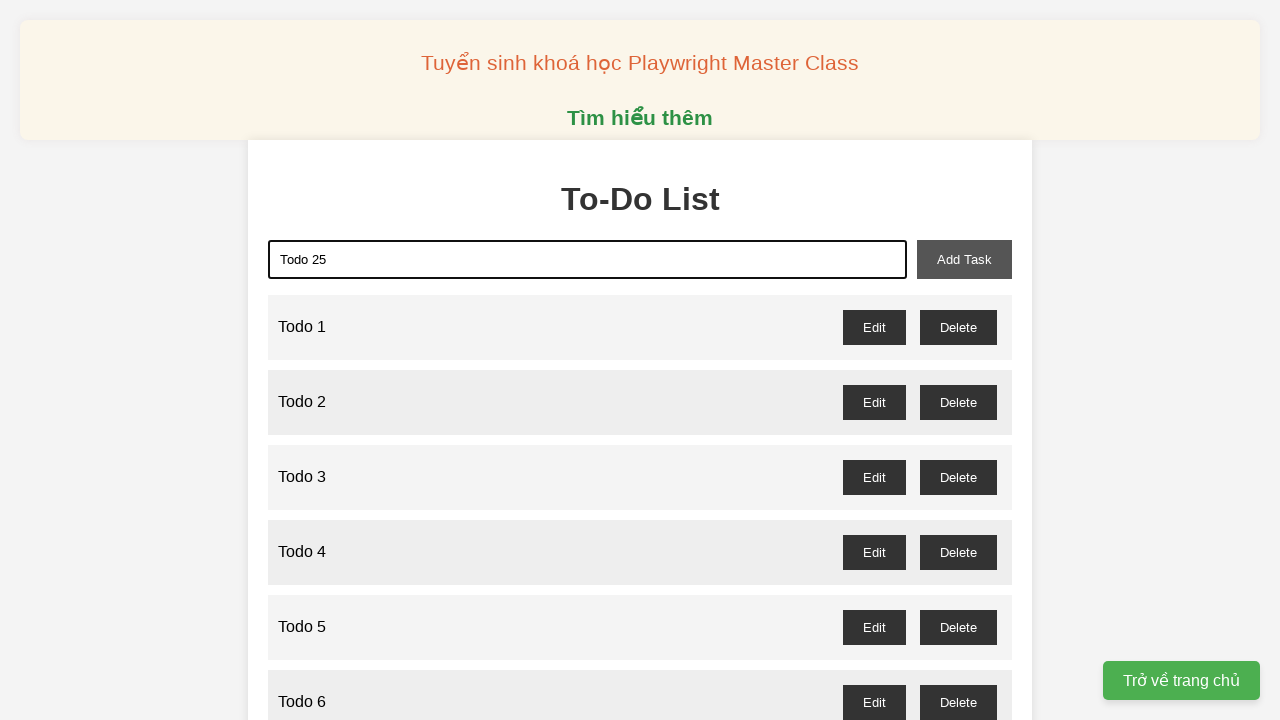

Clicked add task button to add 'Todo 25' at (964, 259) on xpath=//button[@id='add-task']
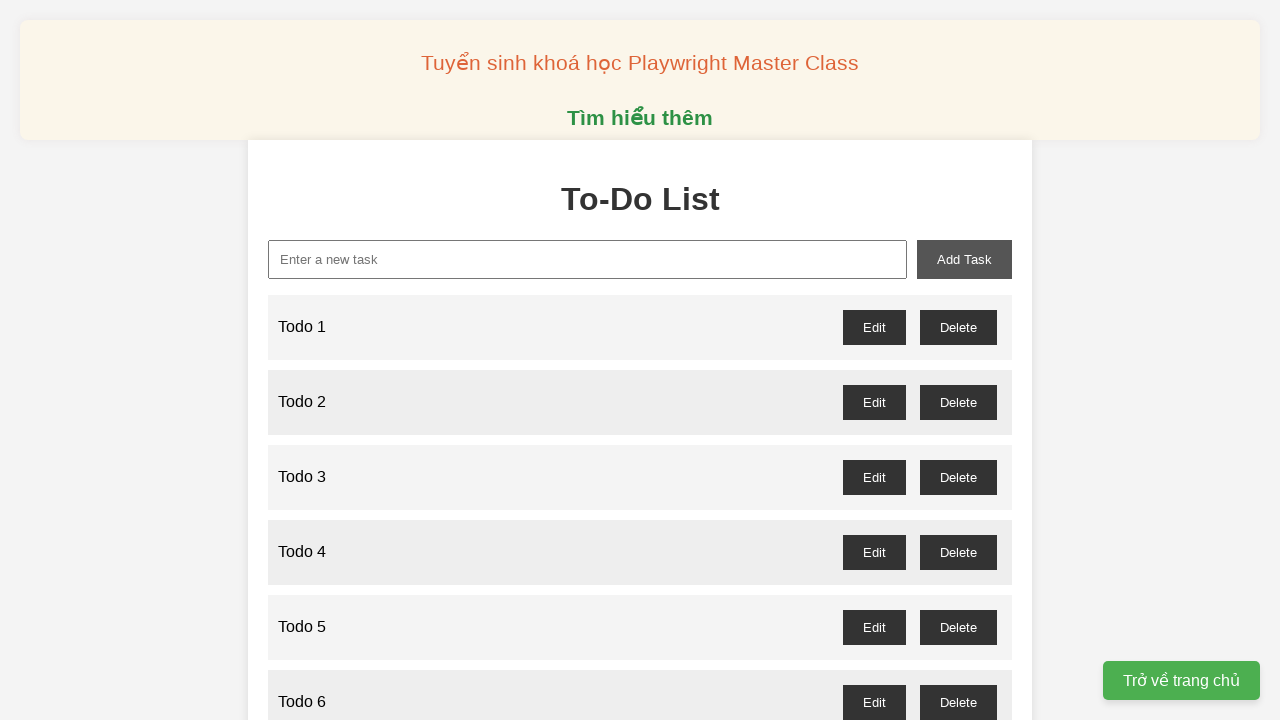

Filled new task input with 'Todo 26' on //input[@id='new-task']
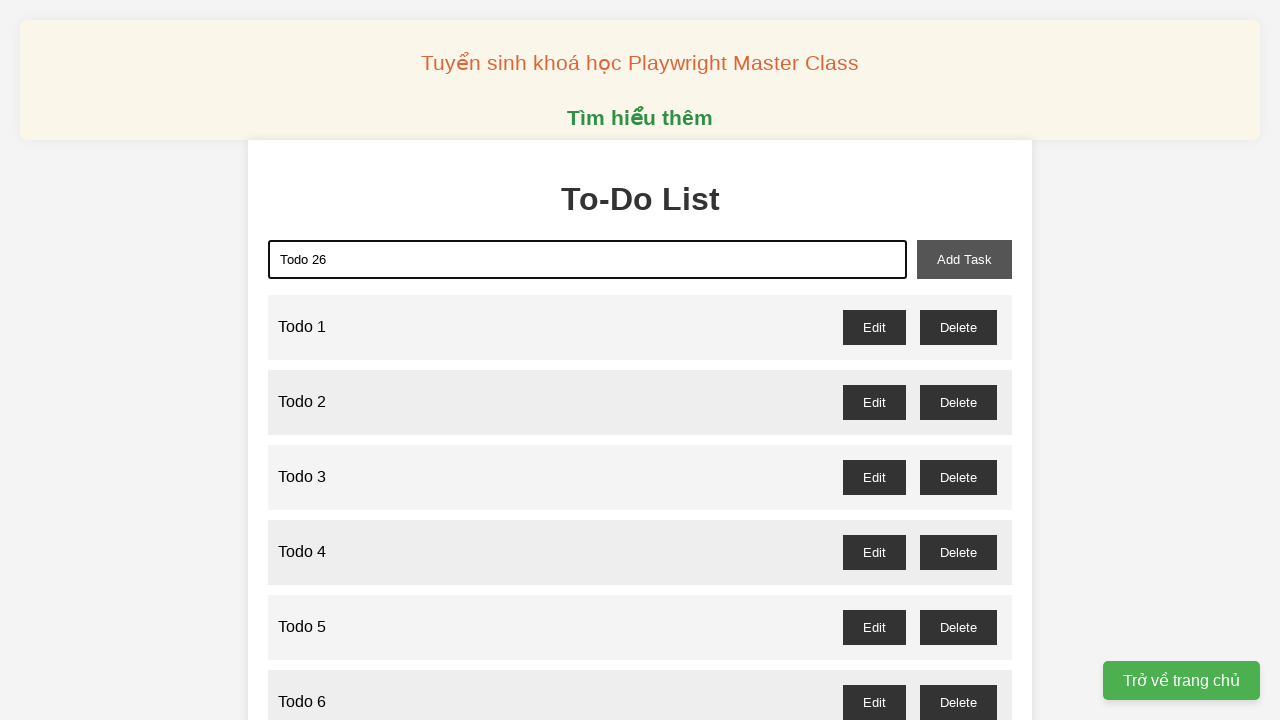

Clicked add task button to add 'Todo 26' at (964, 259) on xpath=//button[@id='add-task']
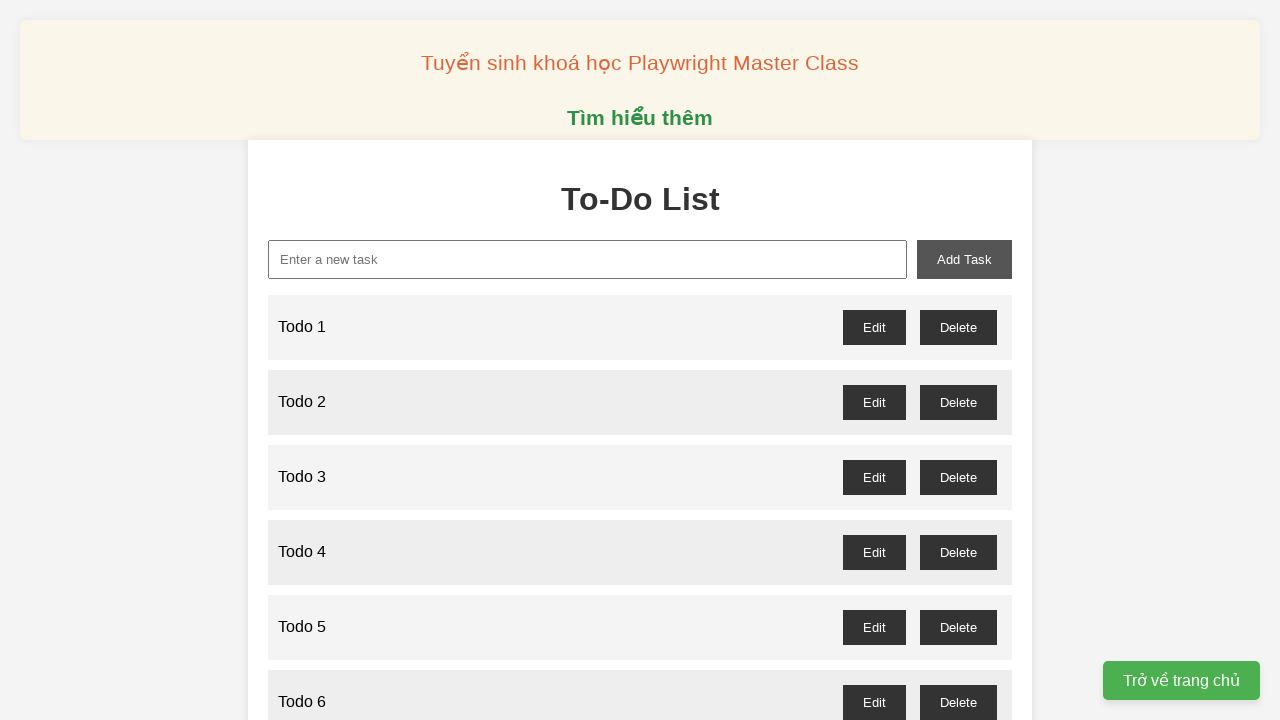

Filled new task input with 'Todo 27' on //input[@id='new-task']
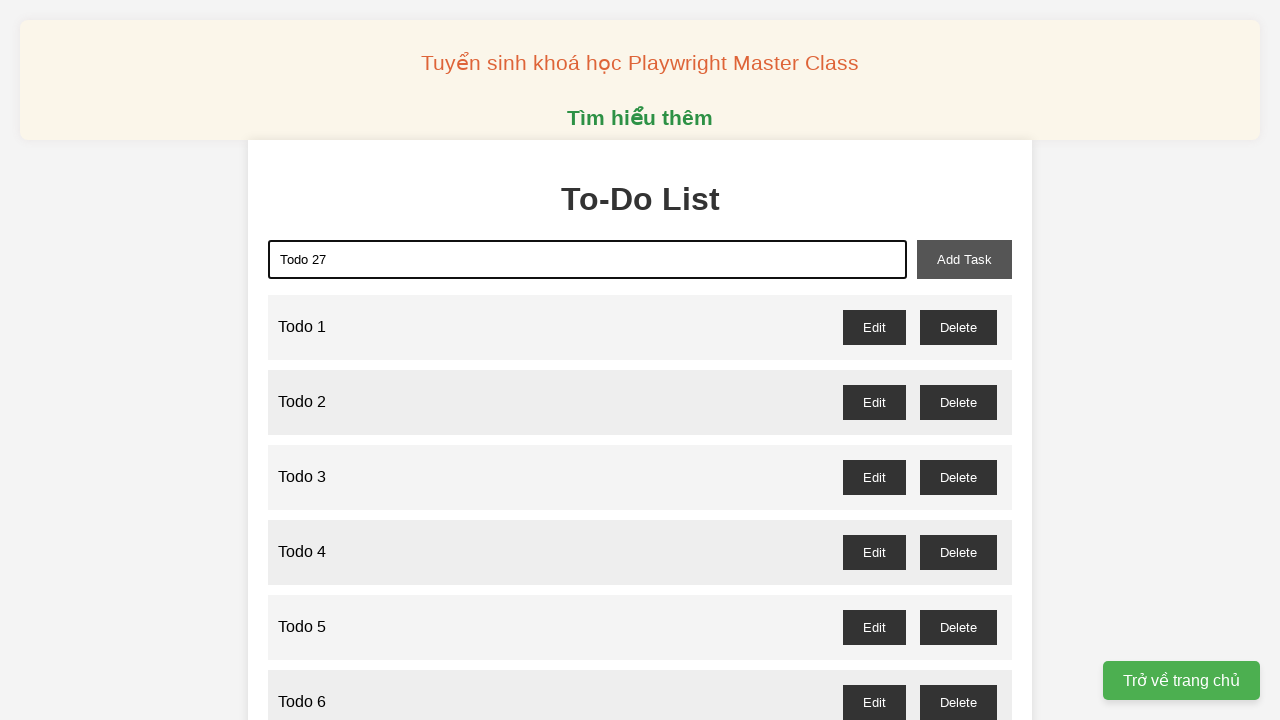

Clicked add task button to add 'Todo 27' at (964, 259) on xpath=//button[@id='add-task']
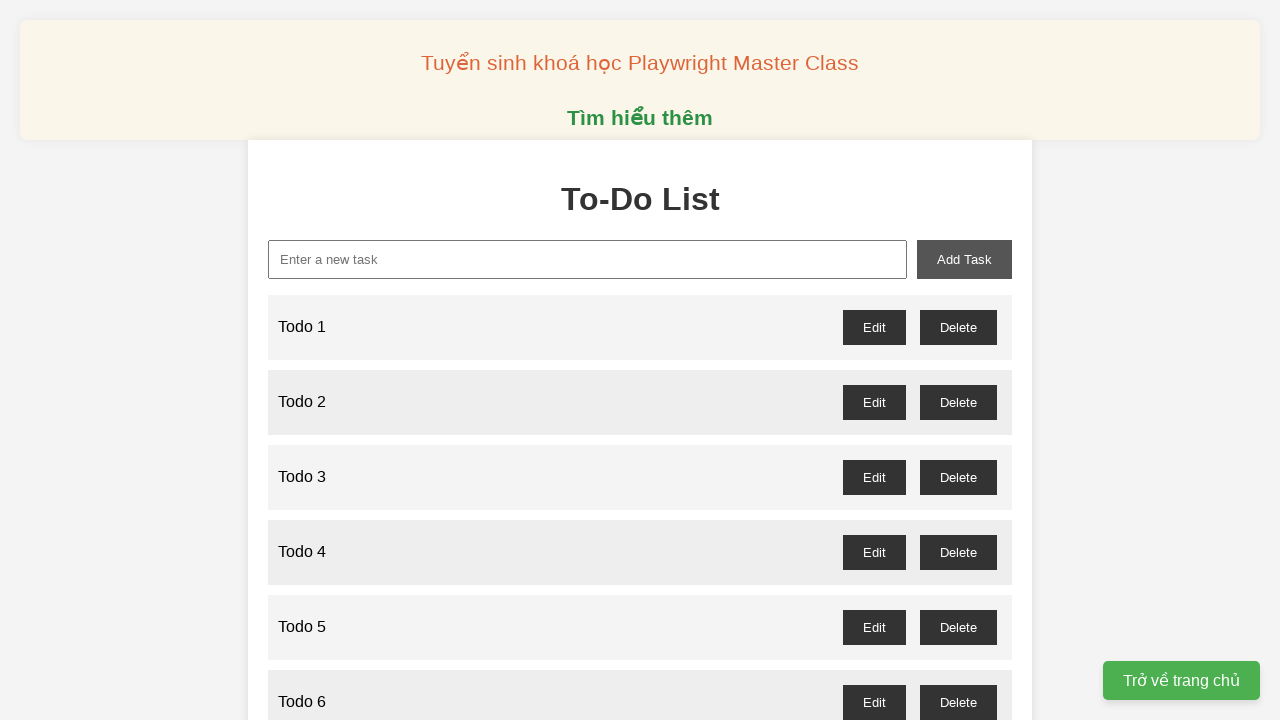

Filled new task input with 'Todo 28' on //input[@id='new-task']
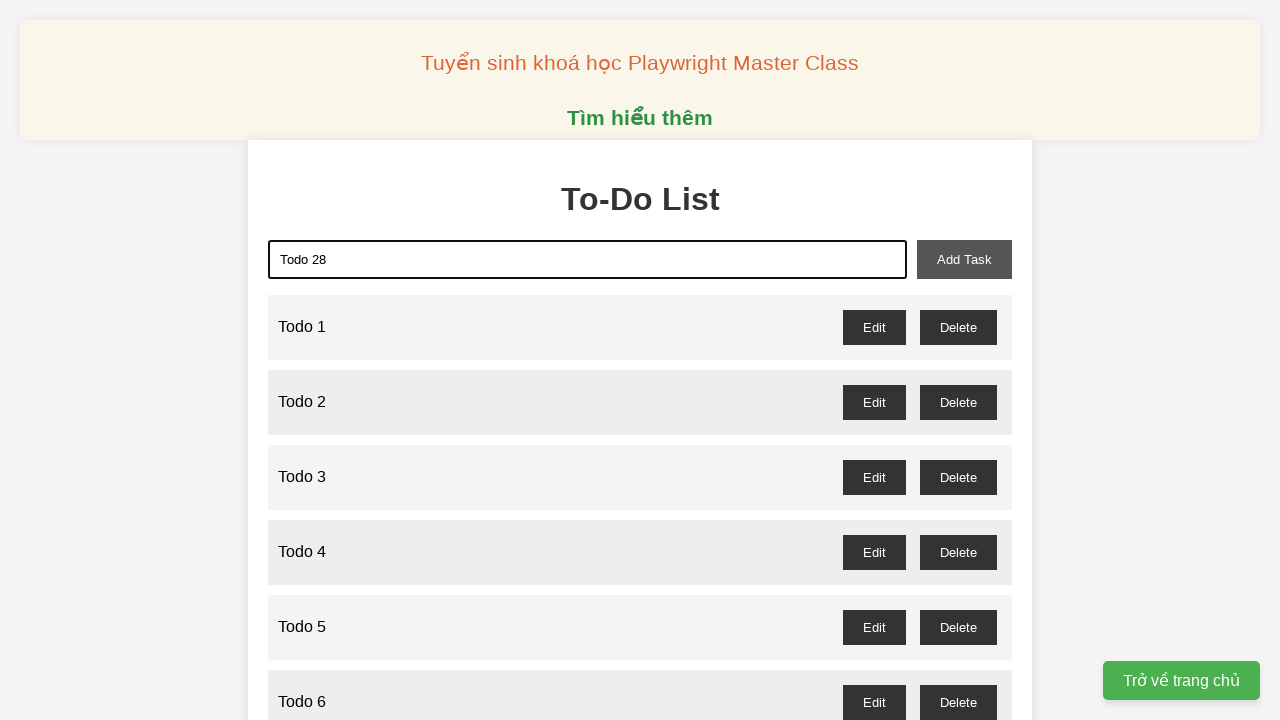

Clicked add task button to add 'Todo 28' at (964, 259) on xpath=//button[@id='add-task']
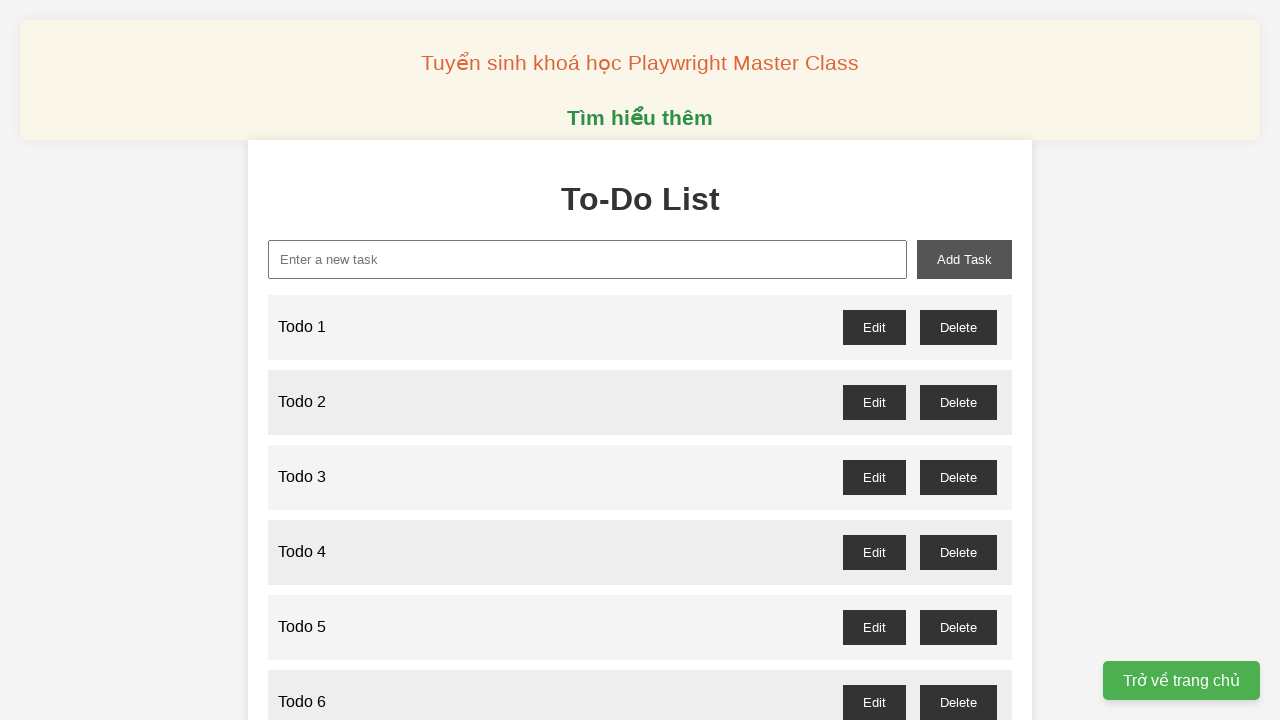

Filled new task input with 'Todo 29' on //input[@id='new-task']
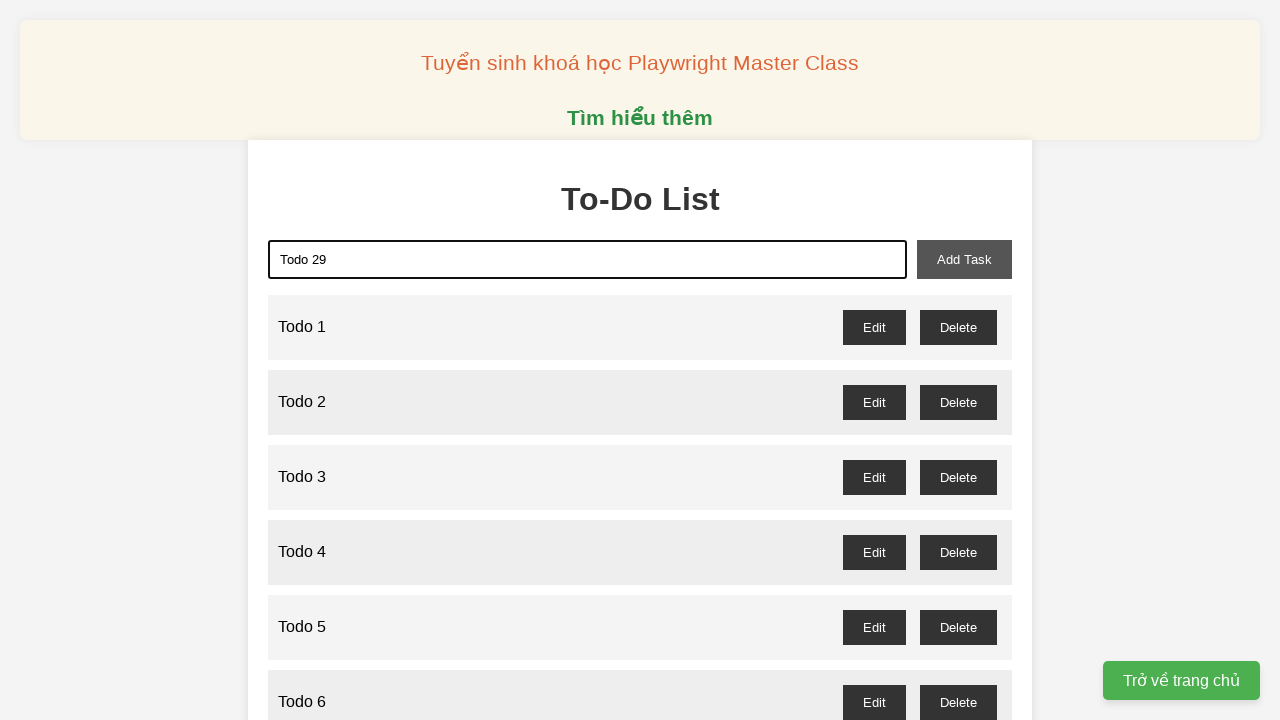

Clicked add task button to add 'Todo 29' at (964, 259) on xpath=//button[@id='add-task']
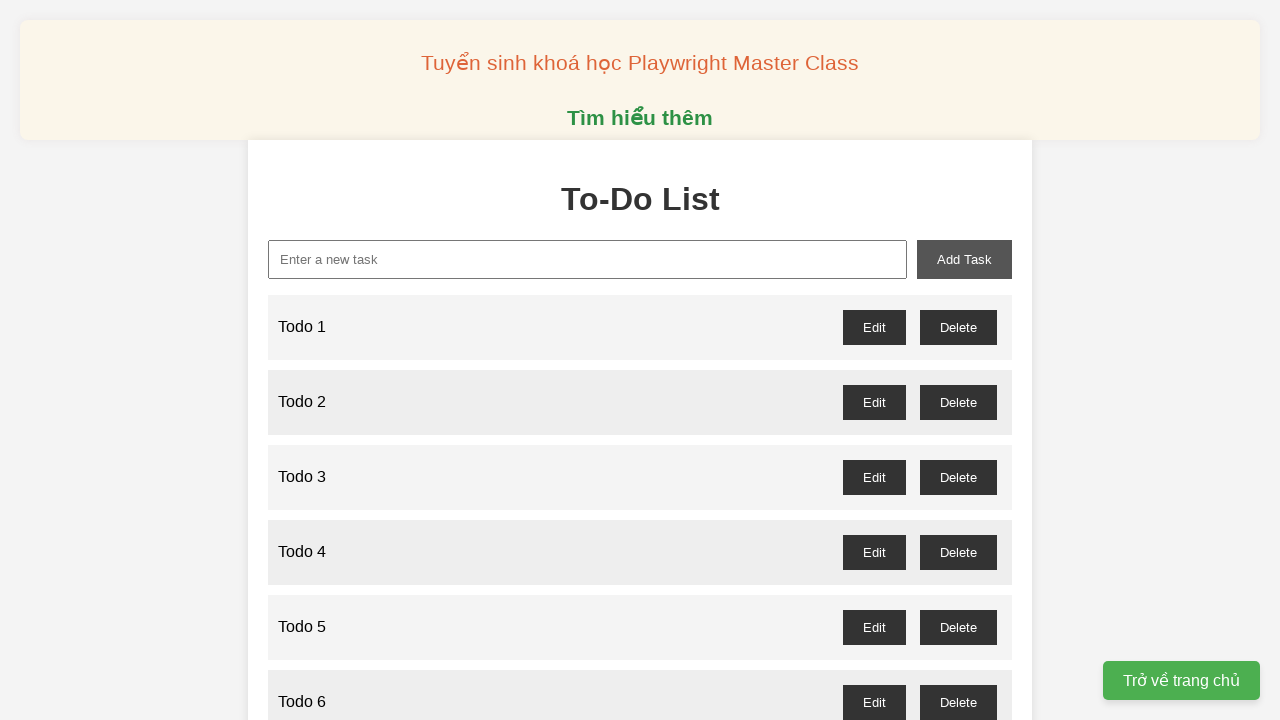

Filled new task input with 'Todo 30' on //input[@id='new-task']
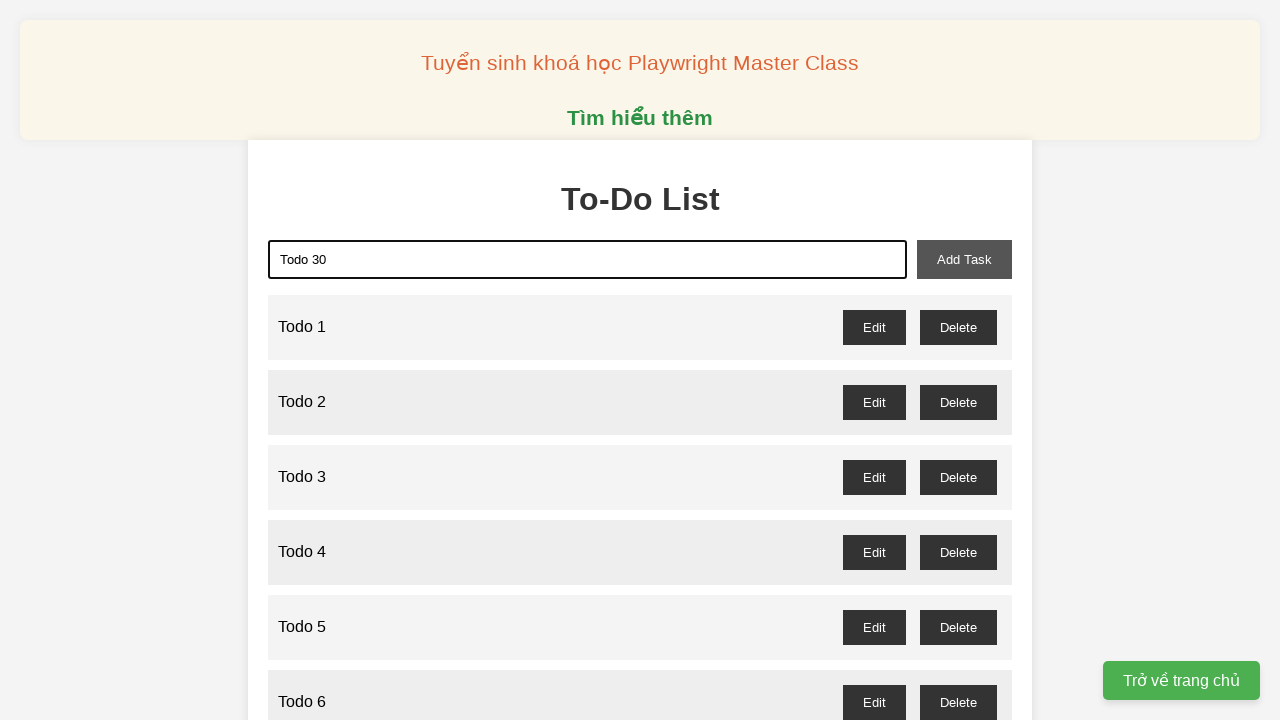

Clicked add task button to add 'Todo 30' at (964, 259) on xpath=//button[@id='add-task']
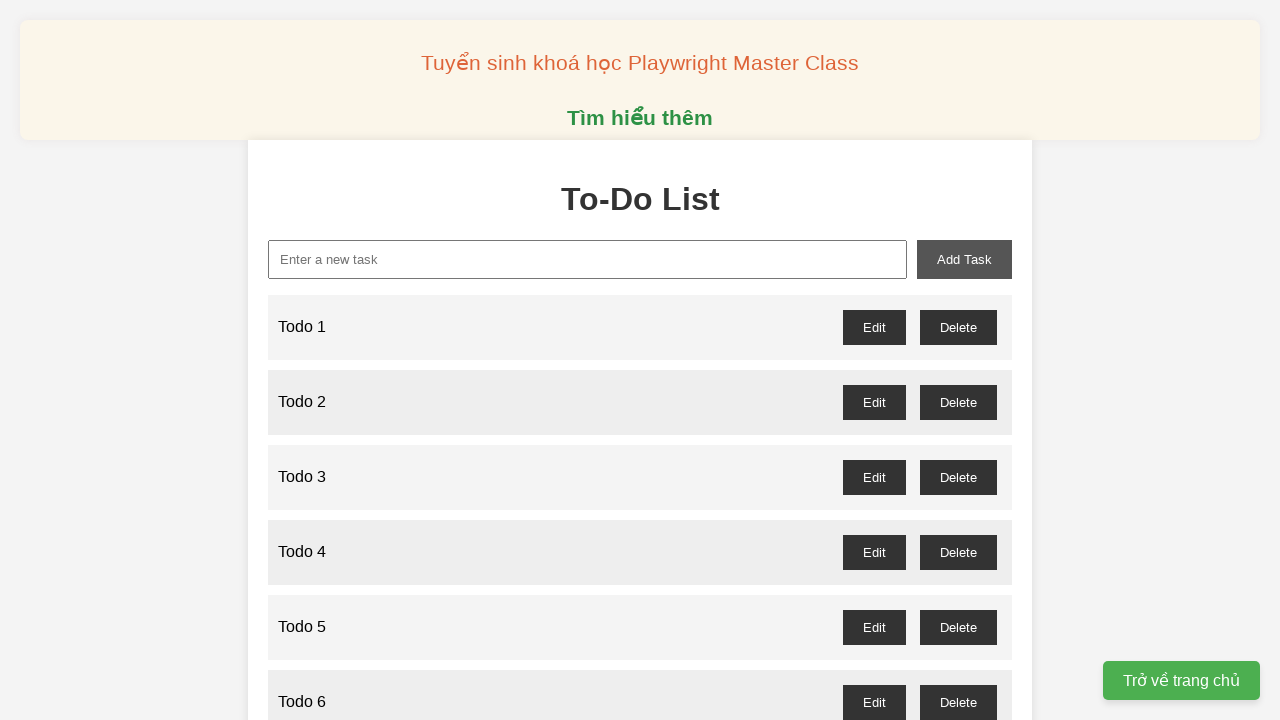

Filled new task input with 'Todo 31' on //input[@id='new-task']
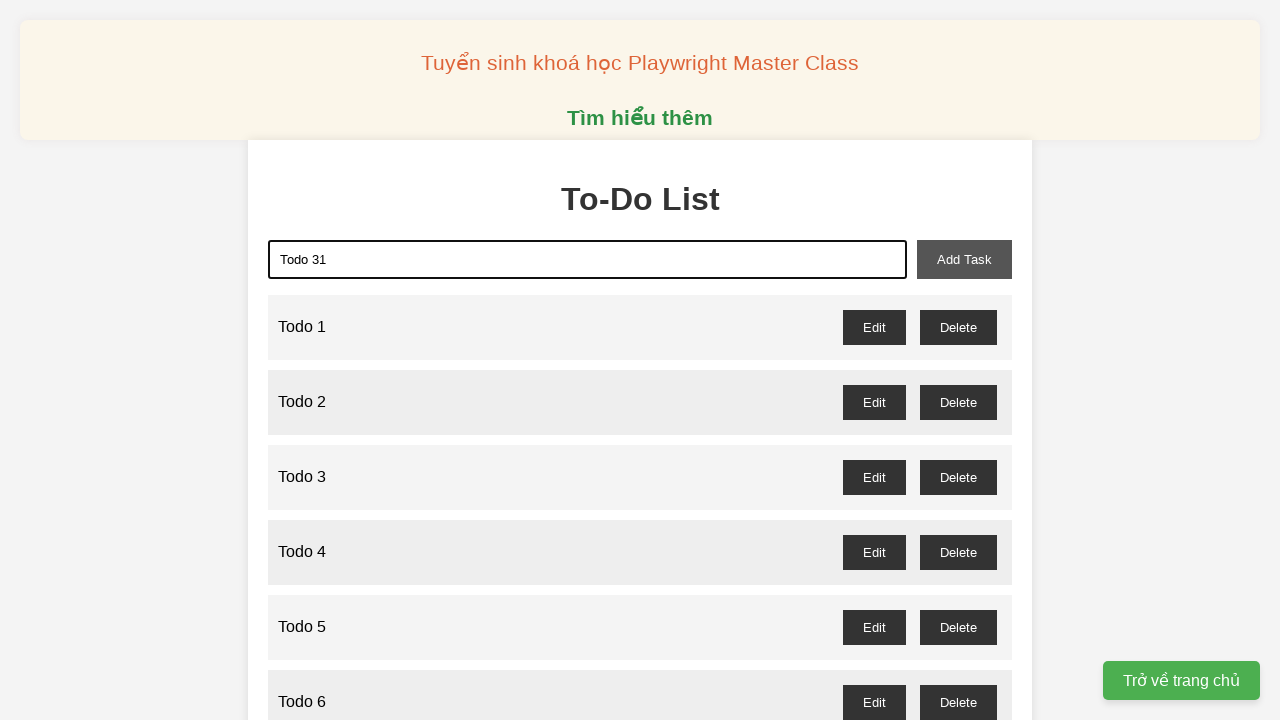

Clicked add task button to add 'Todo 31' at (964, 259) on xpath=//button[@id='add-task']
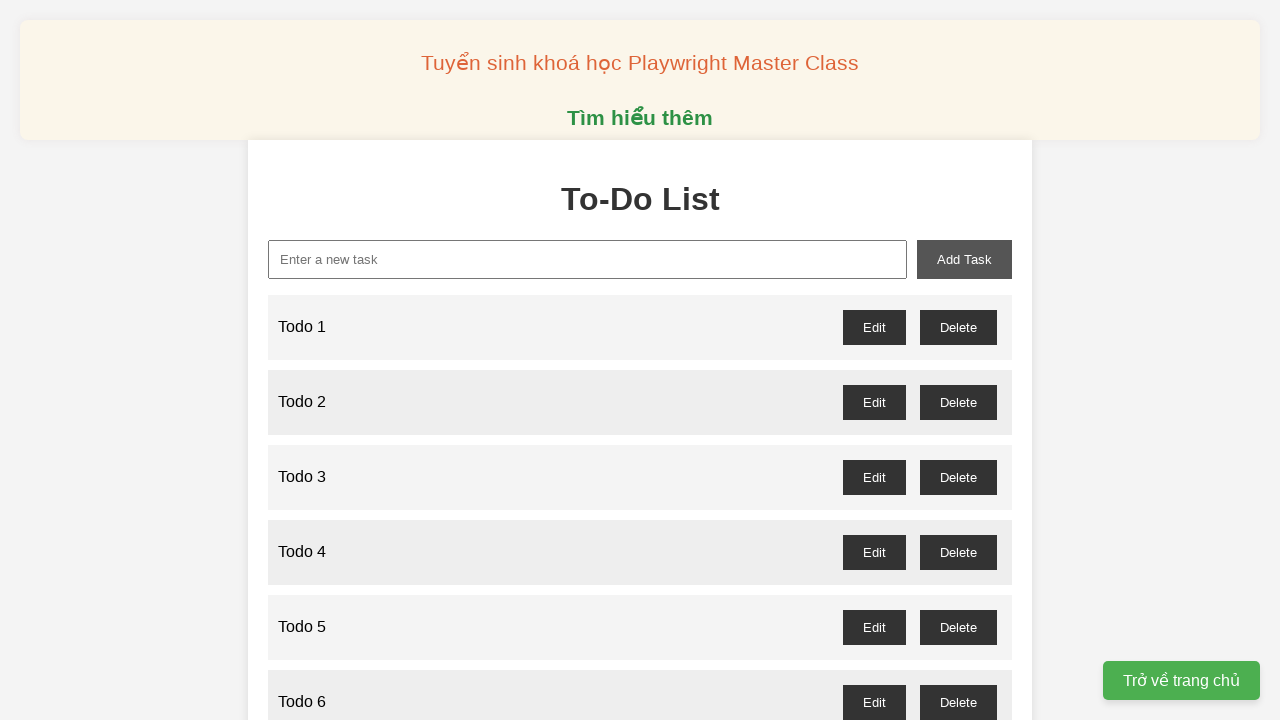

Filled new task input with 'Todo 32' on //input[@id='new-task']
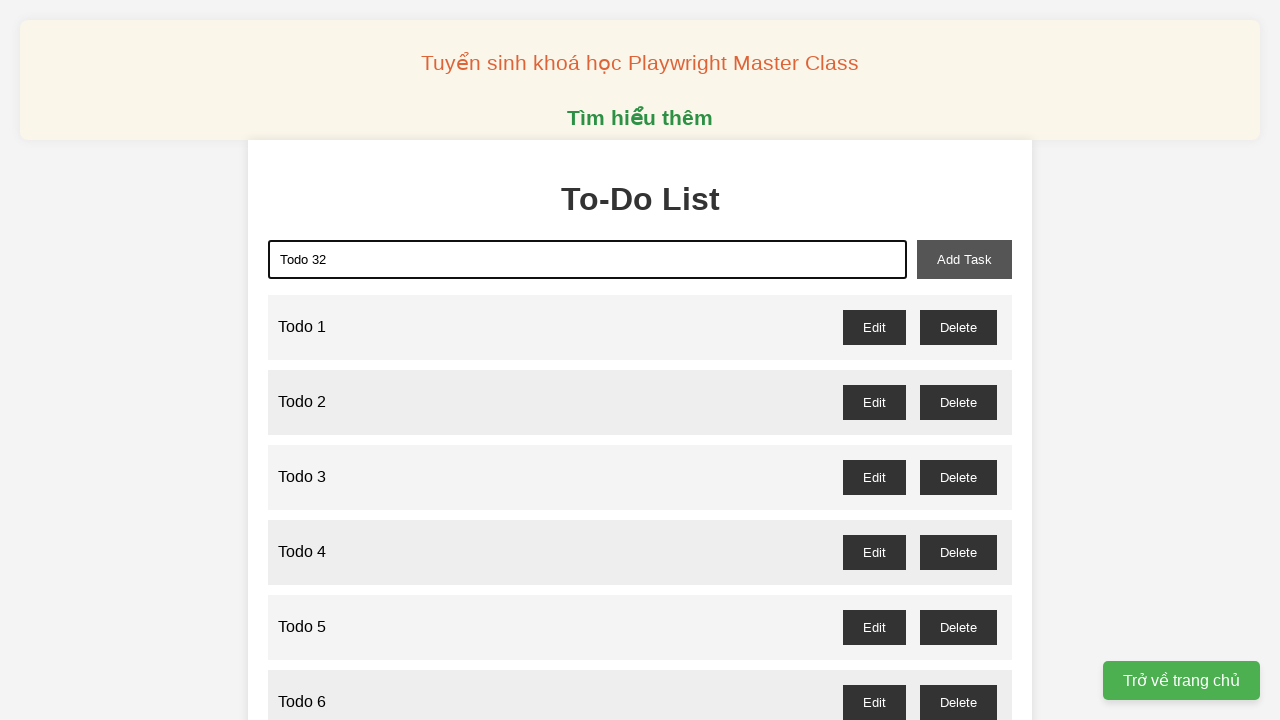

Clicked add task button to add 'Todo 32' at (964, 259) on xpath=//button[@id='add-task']
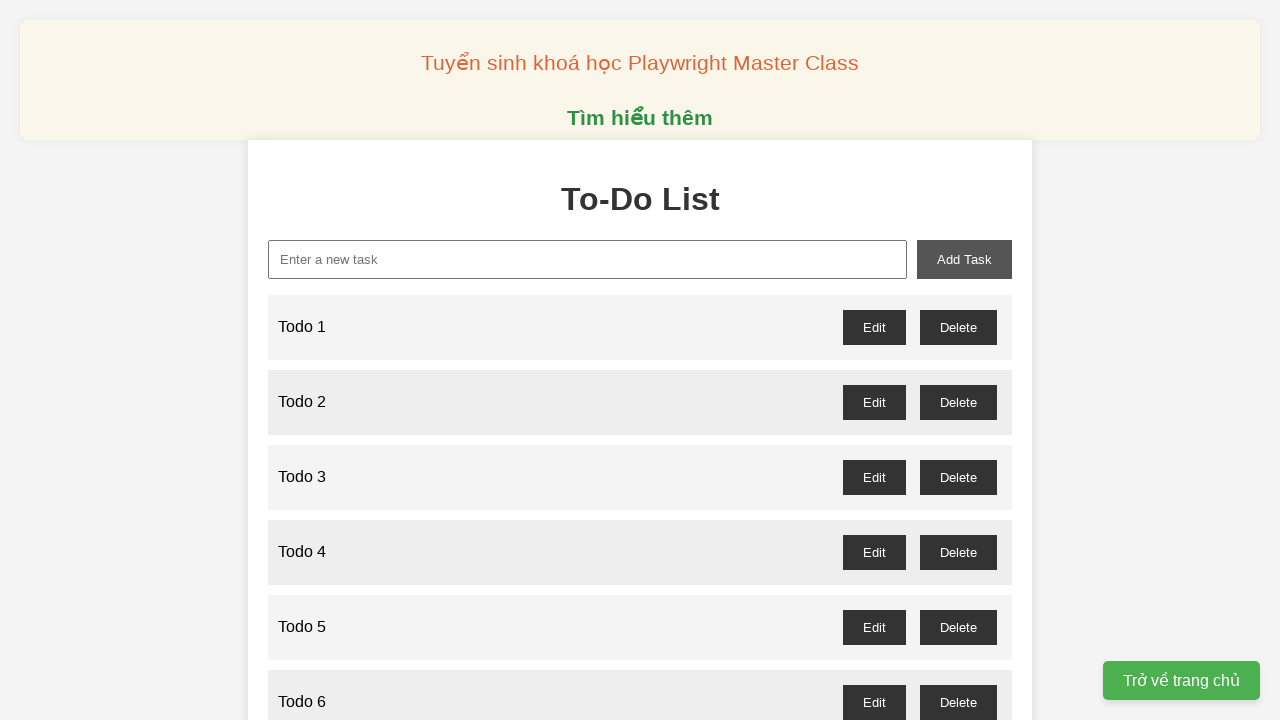

Filled new task input with 'Todo 33' on //input[@id='new-task']
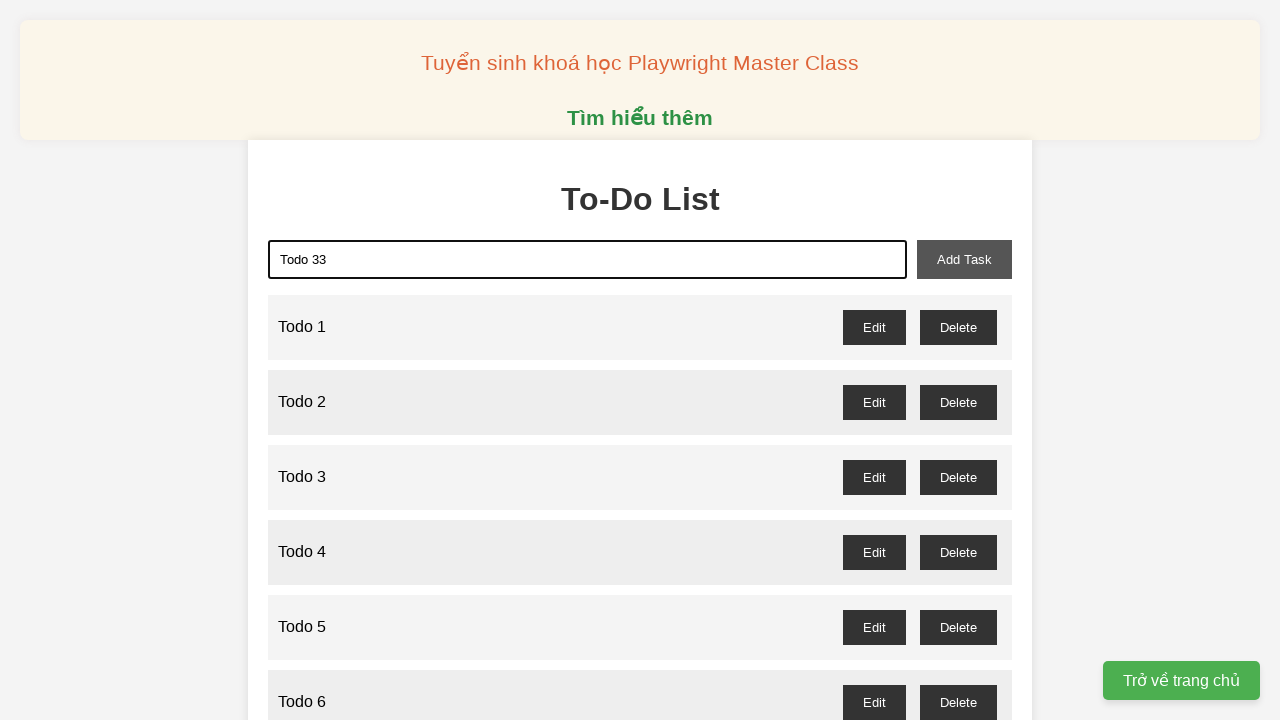

Clicked add task button to add 'Todo 33' at (964, 259) on xpath=//button[@id='add-task']
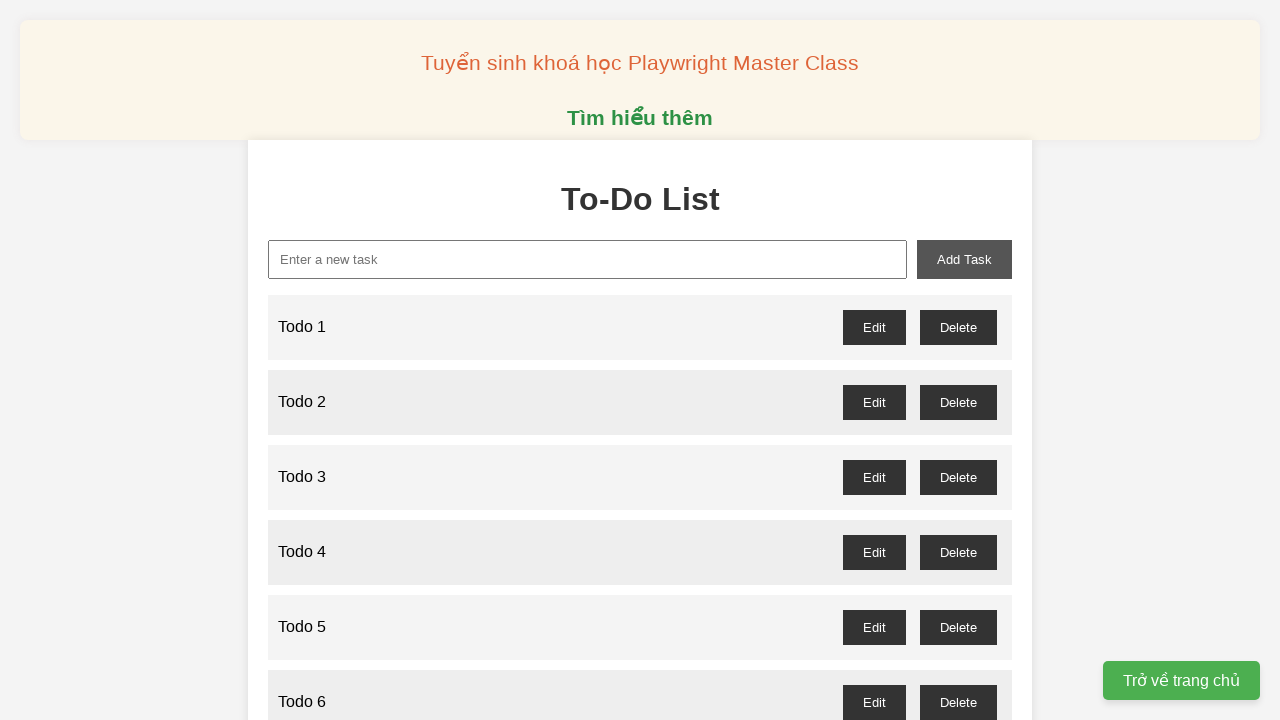

Filled new task input with 'Todo 34' on //input[@id='new-task']
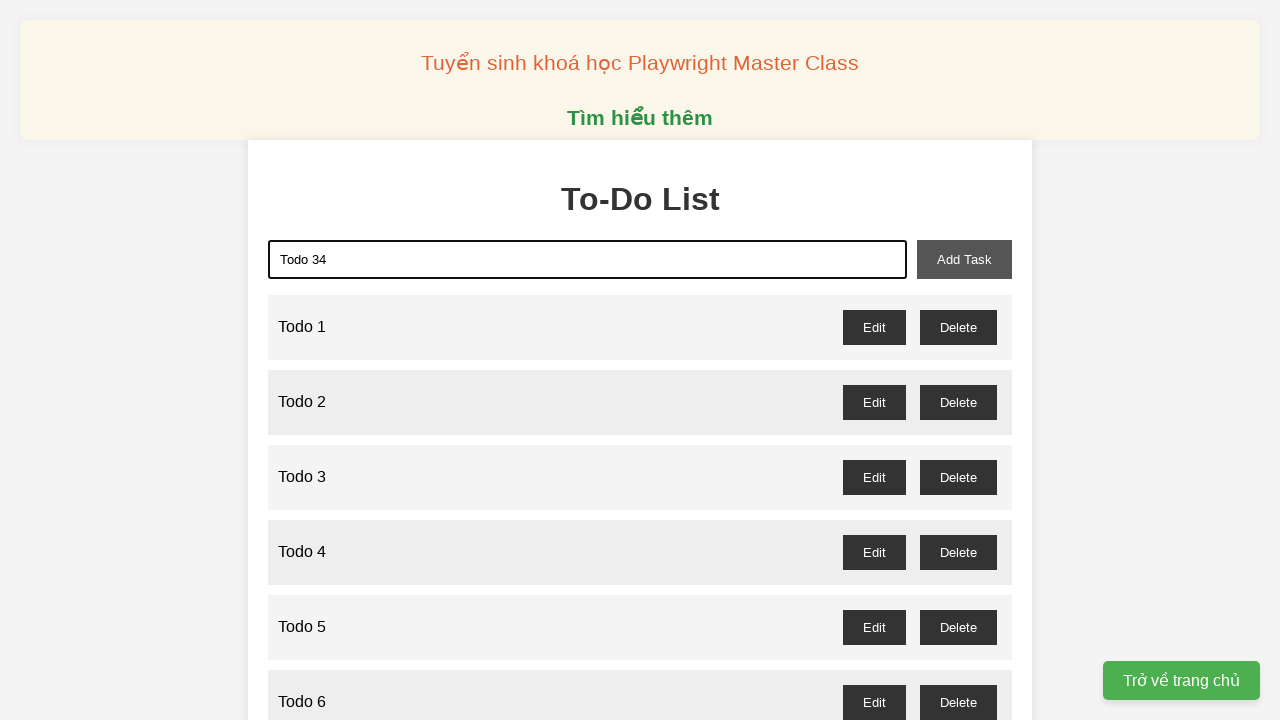

Clicked add task button to add 'Todo 34' at (964, 259) on xpath=//button[@id='add-task']
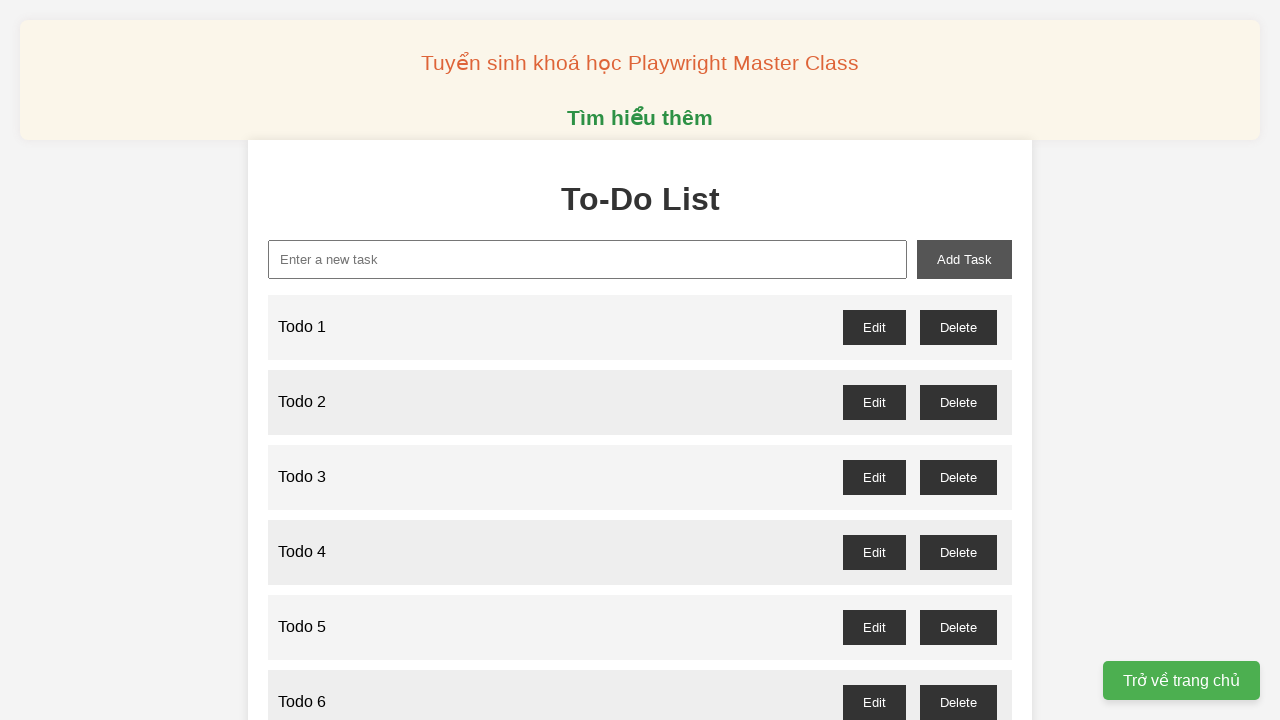

Filled new task input with 'Todo 35' on //input[@id='new-task']
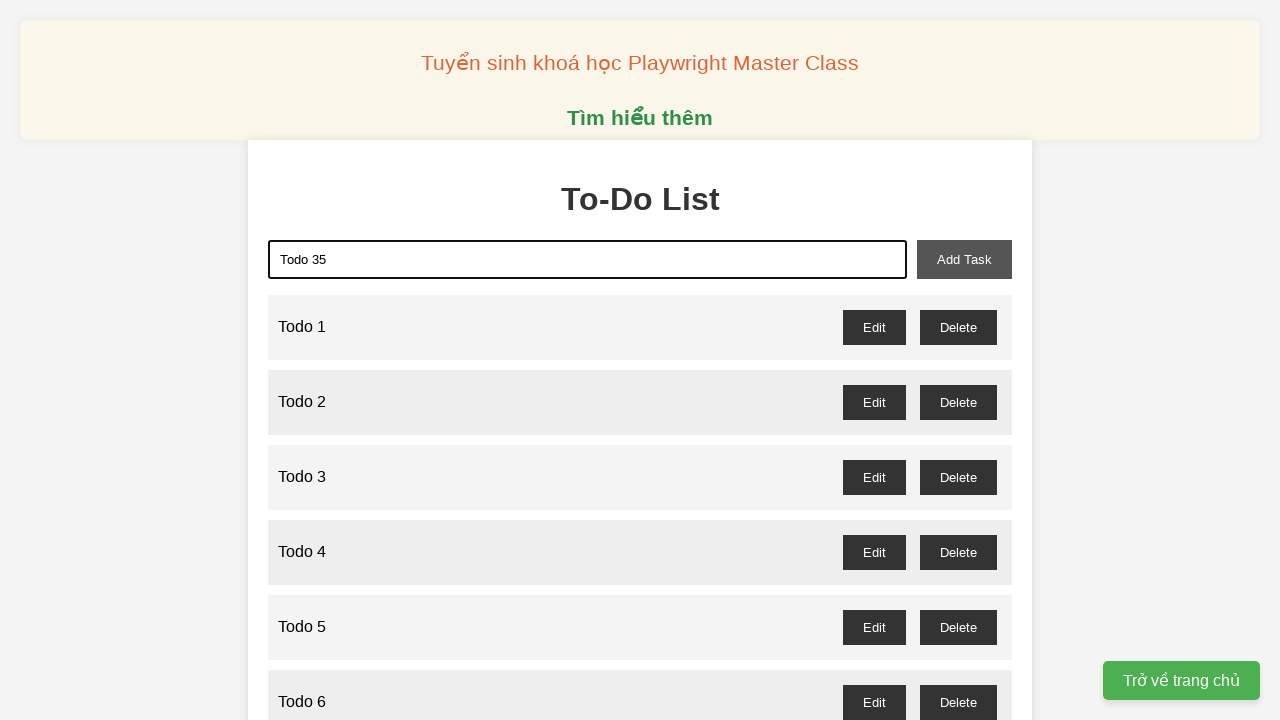

Clicked add task button to add 'Todo 35' at (964, 259) on xpath=//button[@id='add-task']
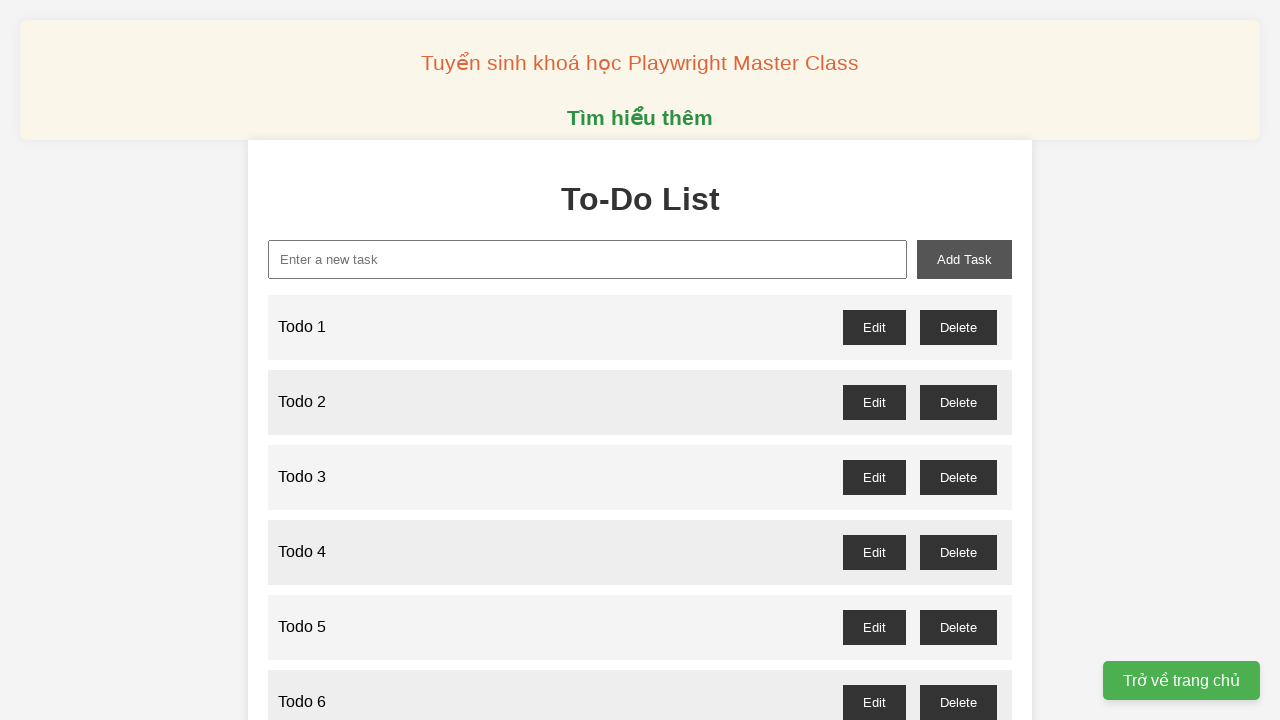

Filled new task input with 'Todo 36' on //input[@id='new-task']
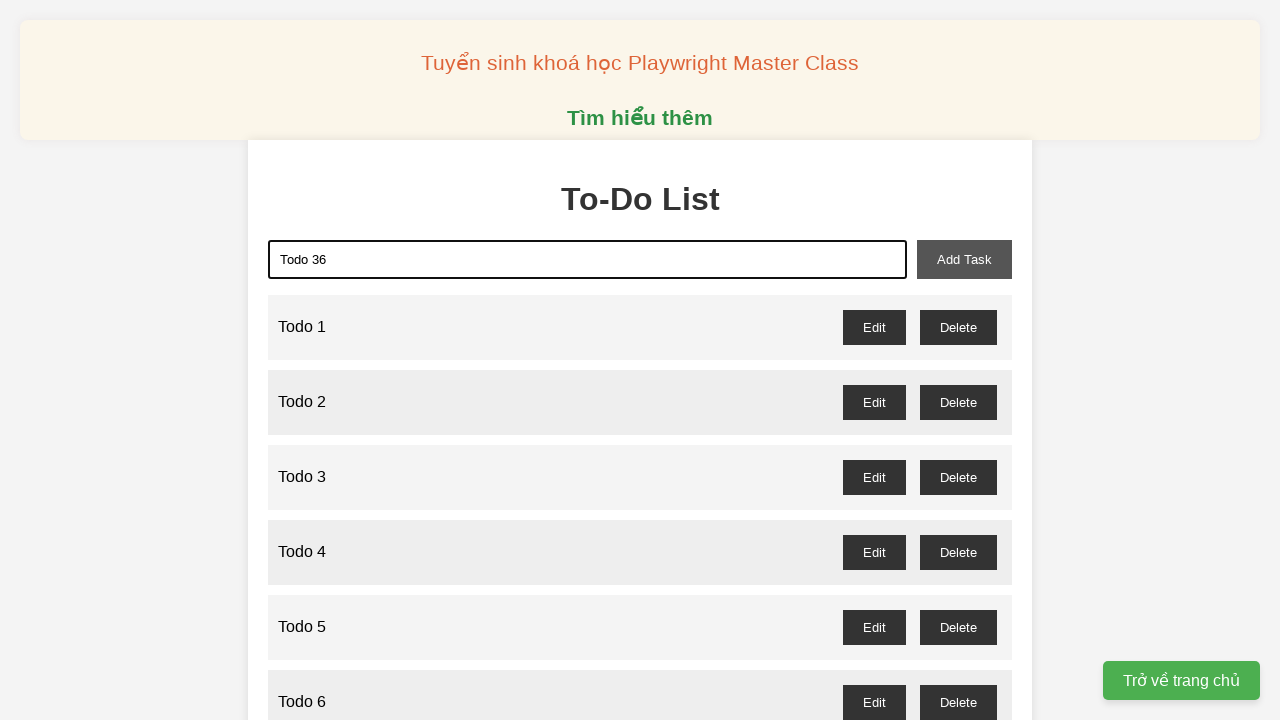

Clicked add task button to add 'Todo 36' at (964, 259) on xpath=//button[@id='add-task']
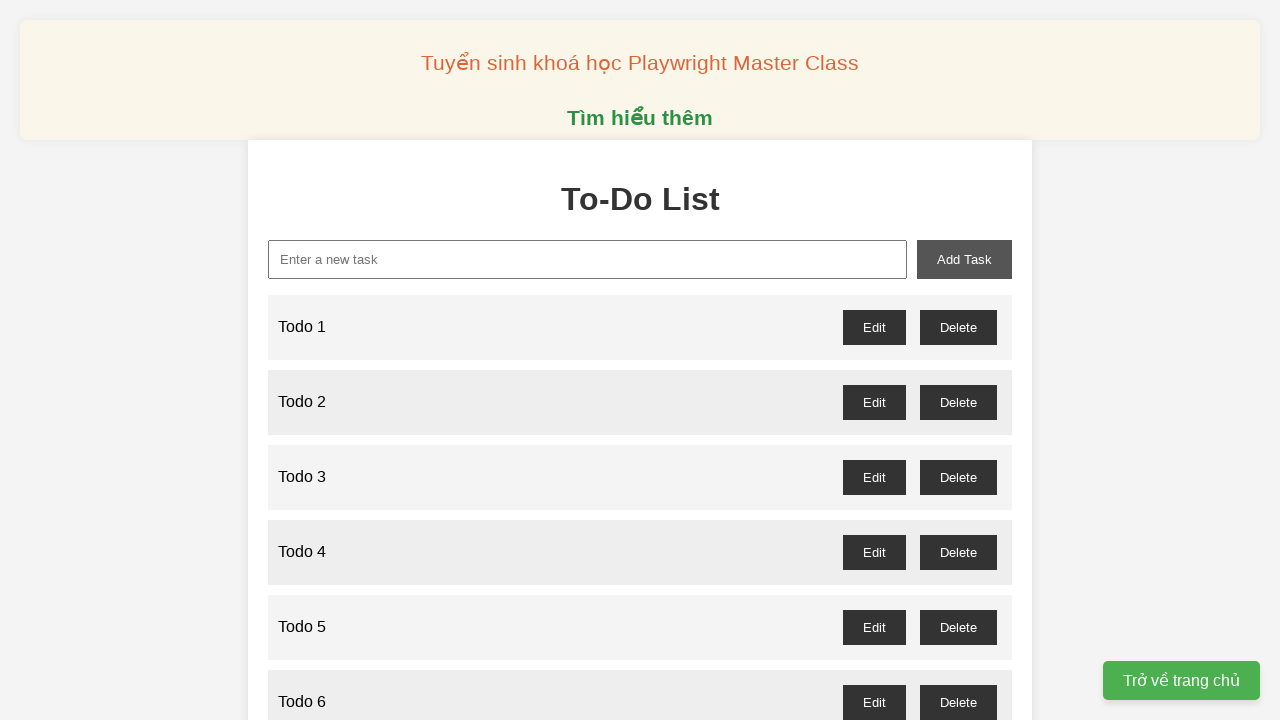

Filled new task input with 'Todo 37' on //input[@id='new-task']
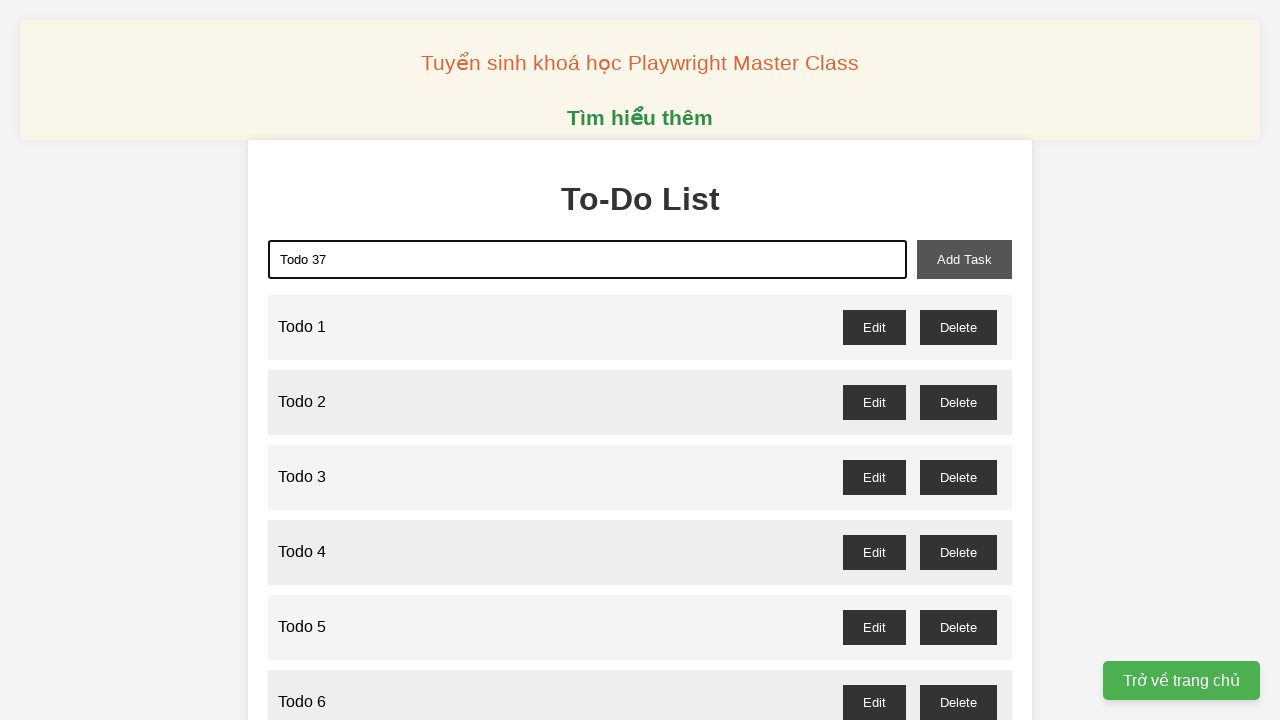

Clicked add task button to add 'Todo 37' at (964, 259) on xpath=//button[@id='add-task']
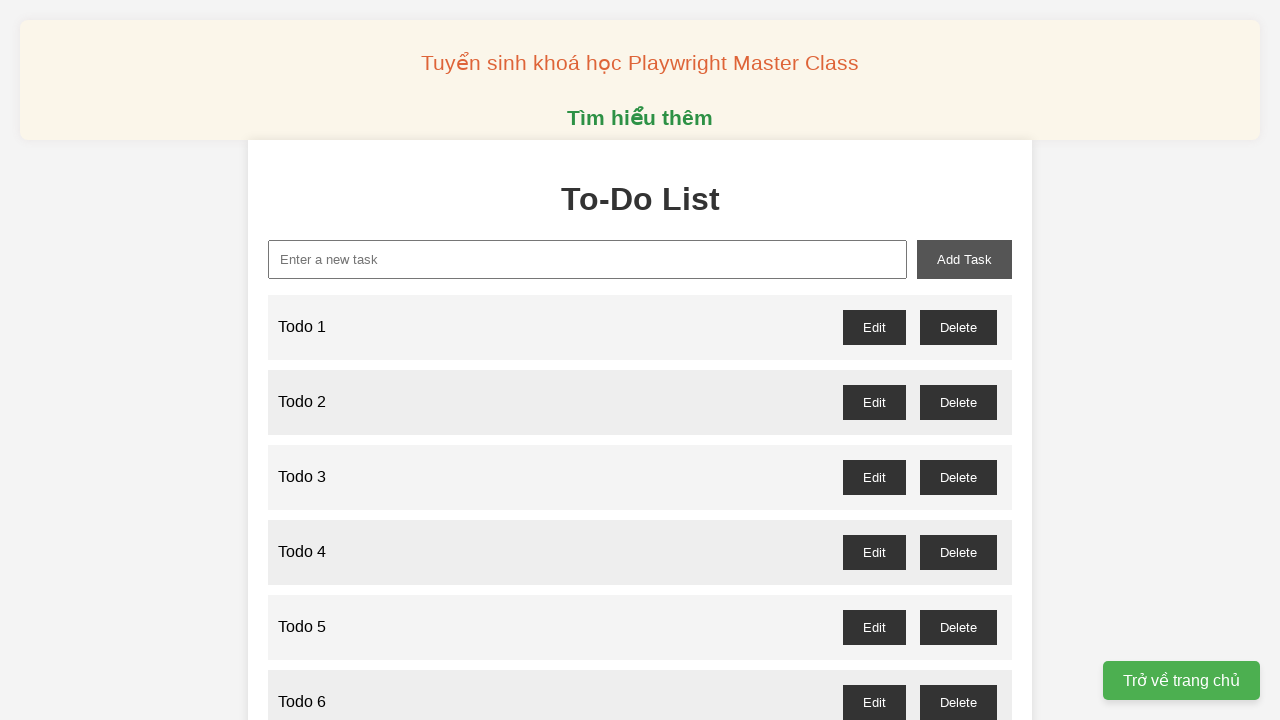

Filled new task input with 'Todo 38' on //input[@id='new-task']
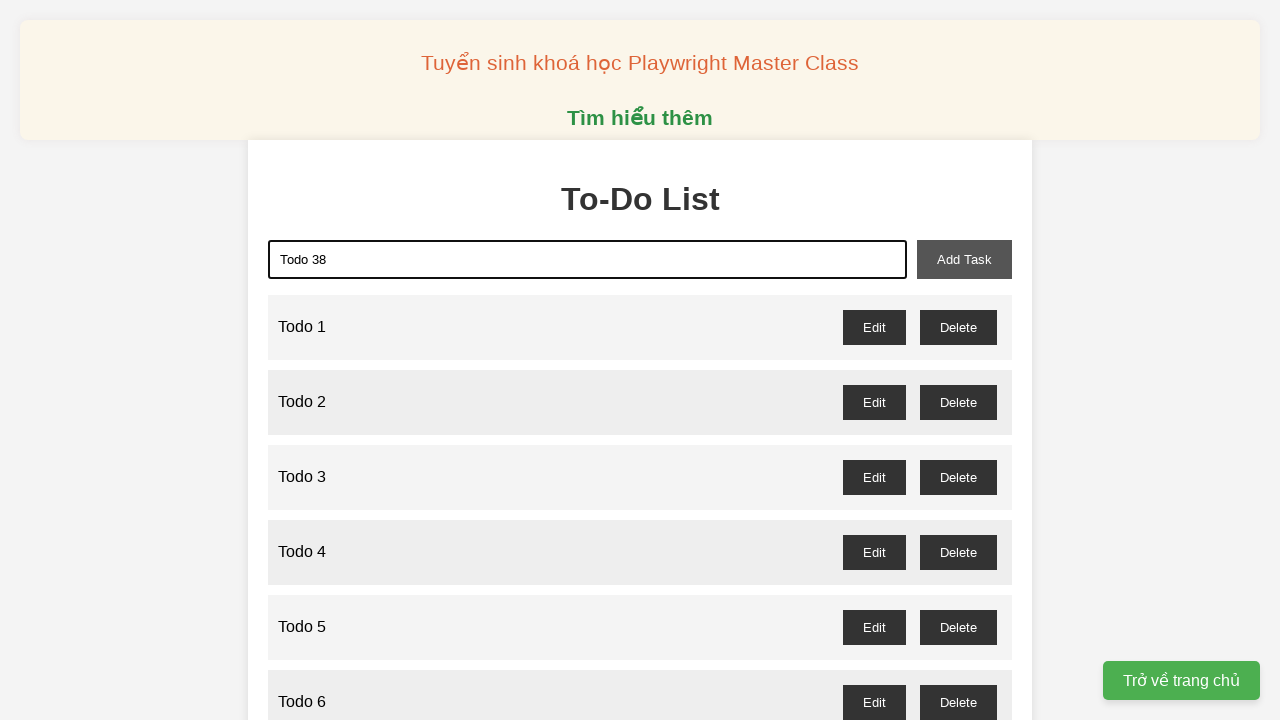

Clicked add task button to add 'Todo 38' at (964, 259) on xpath=//button[@id='add-task']
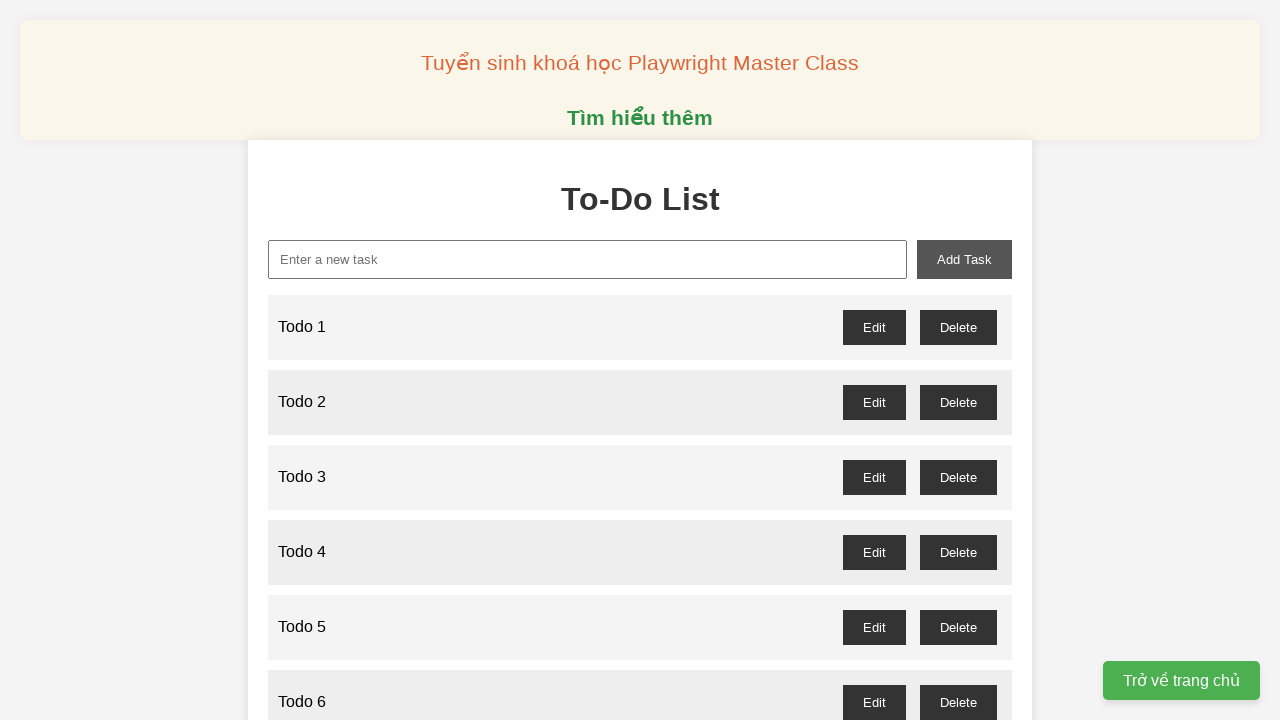

Filled new task input with 'Todo 39' on //input[@id='new-task']
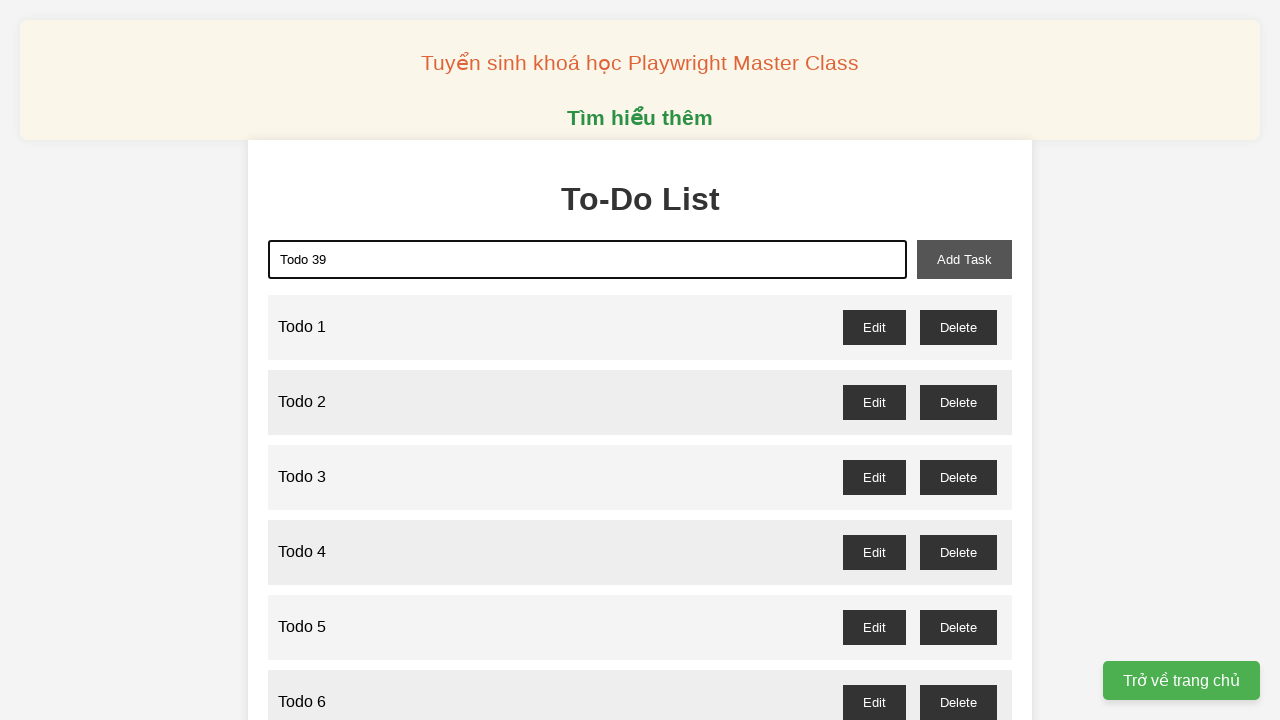

Clicked add task button to add 'Todo 39' at (964, 259) on xpath=//button[@id='add-task']
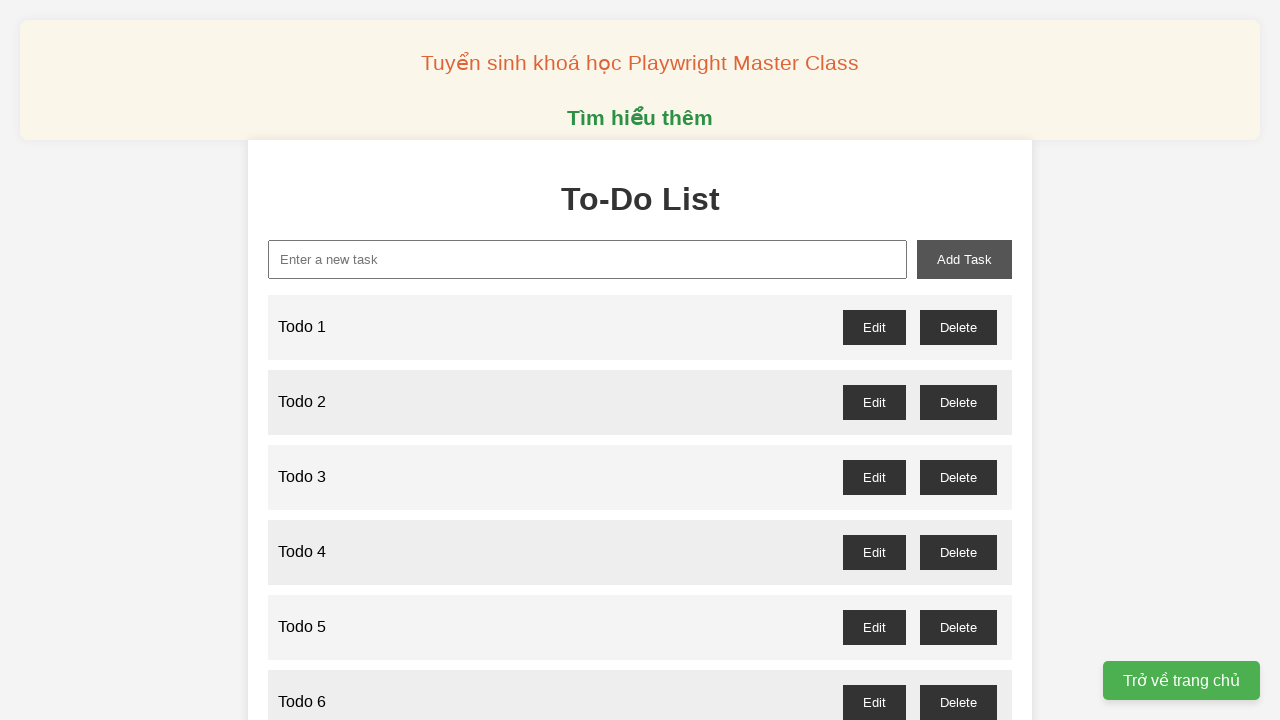

Filled new task input with 'Todo 40' on //input[@id='new-task']
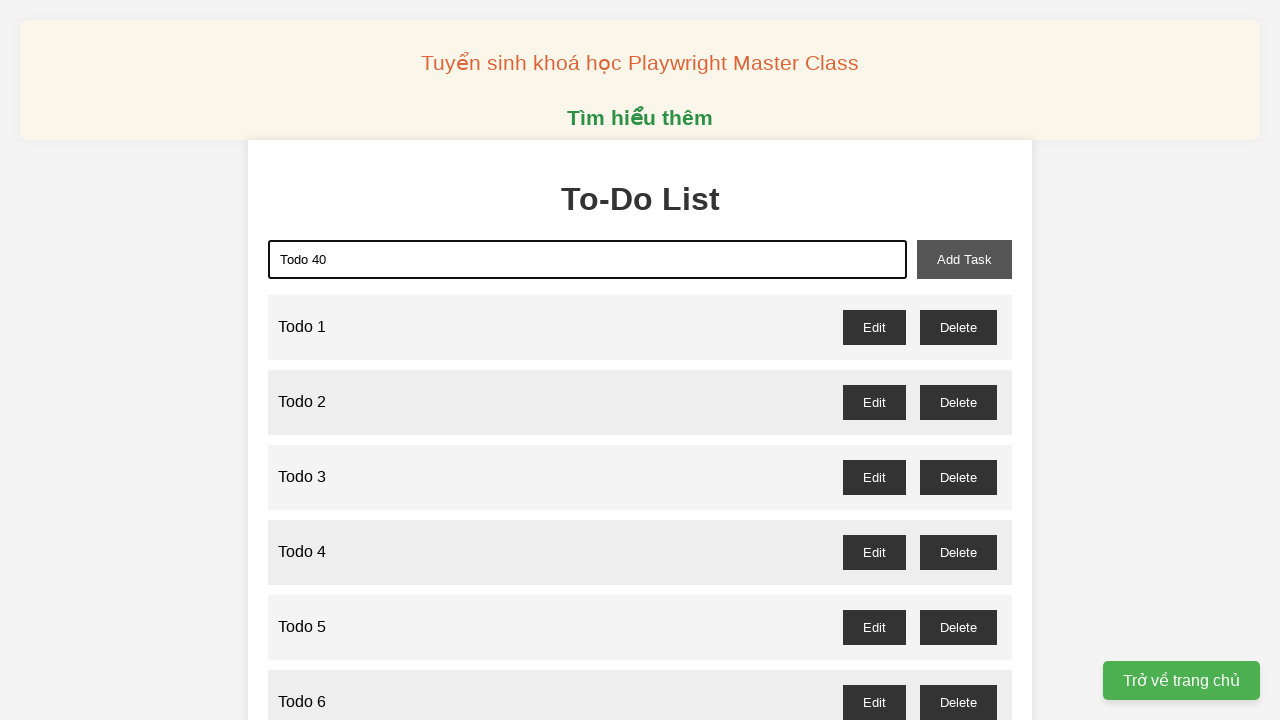

Clicked add task button to add 'Todo 40' at (964, 259) on xpath=//button[@id='add-task']
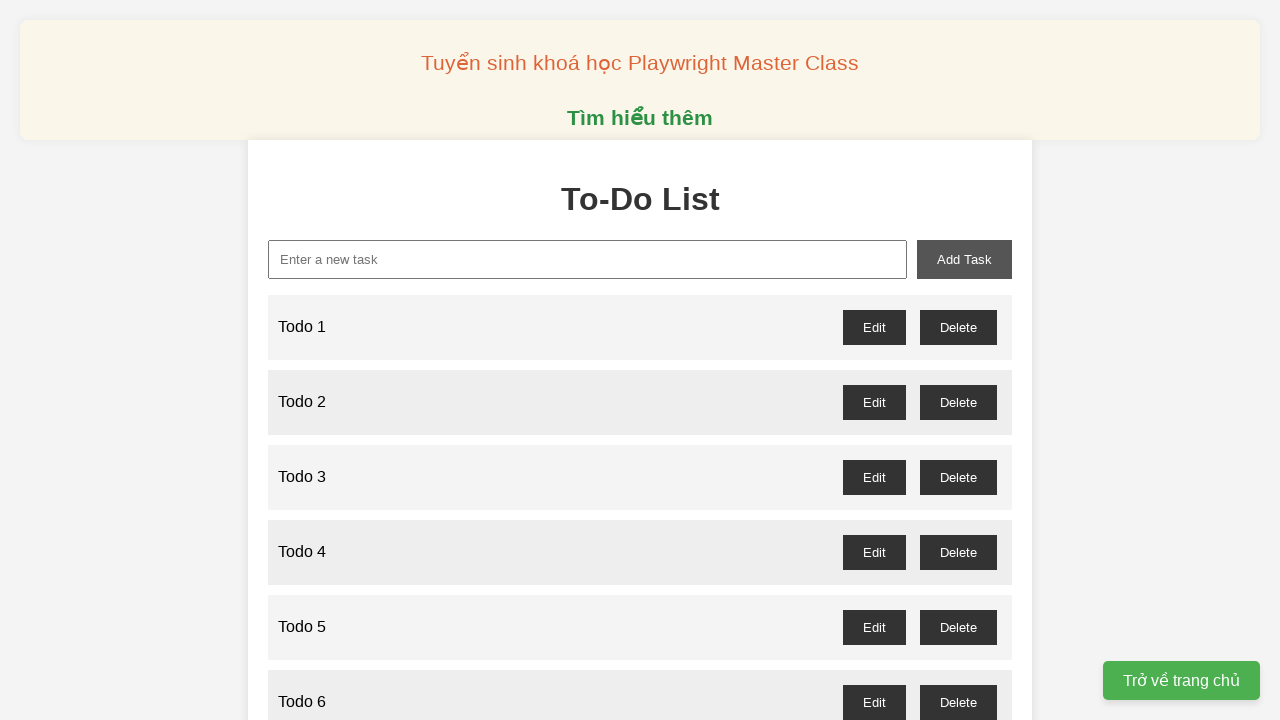

Filled new task input with 'Todo 41' on //input[@id='new-task']
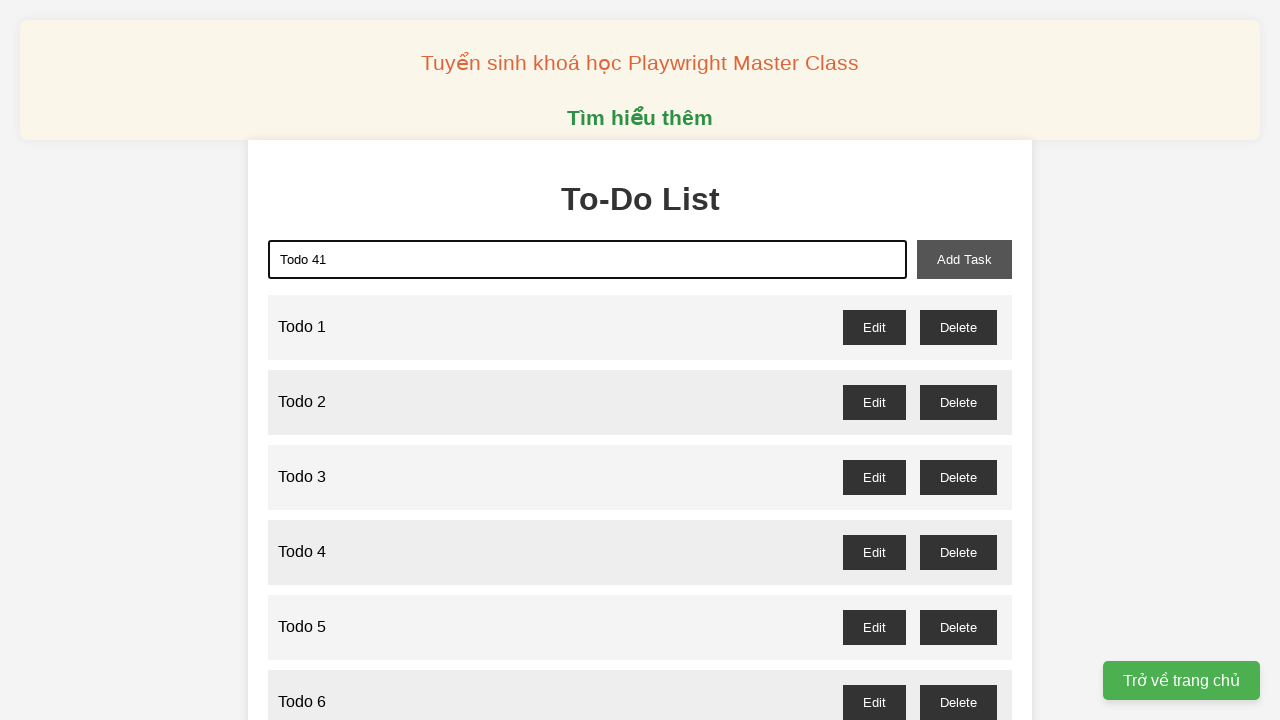

Clicked add task button to add 'Todo 41' at (964, 259) on xpath=//button[@id='add-task']
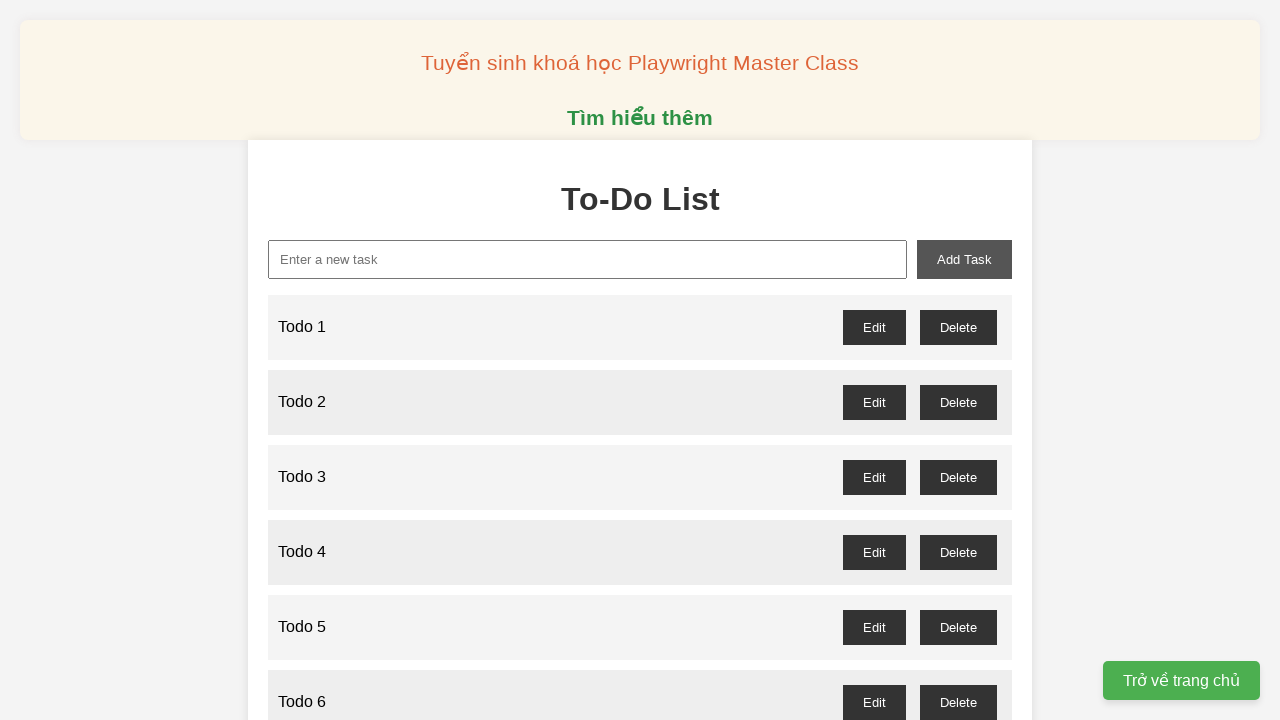

Filled new task input with 'Todo 42' on //input[@id='new-task']
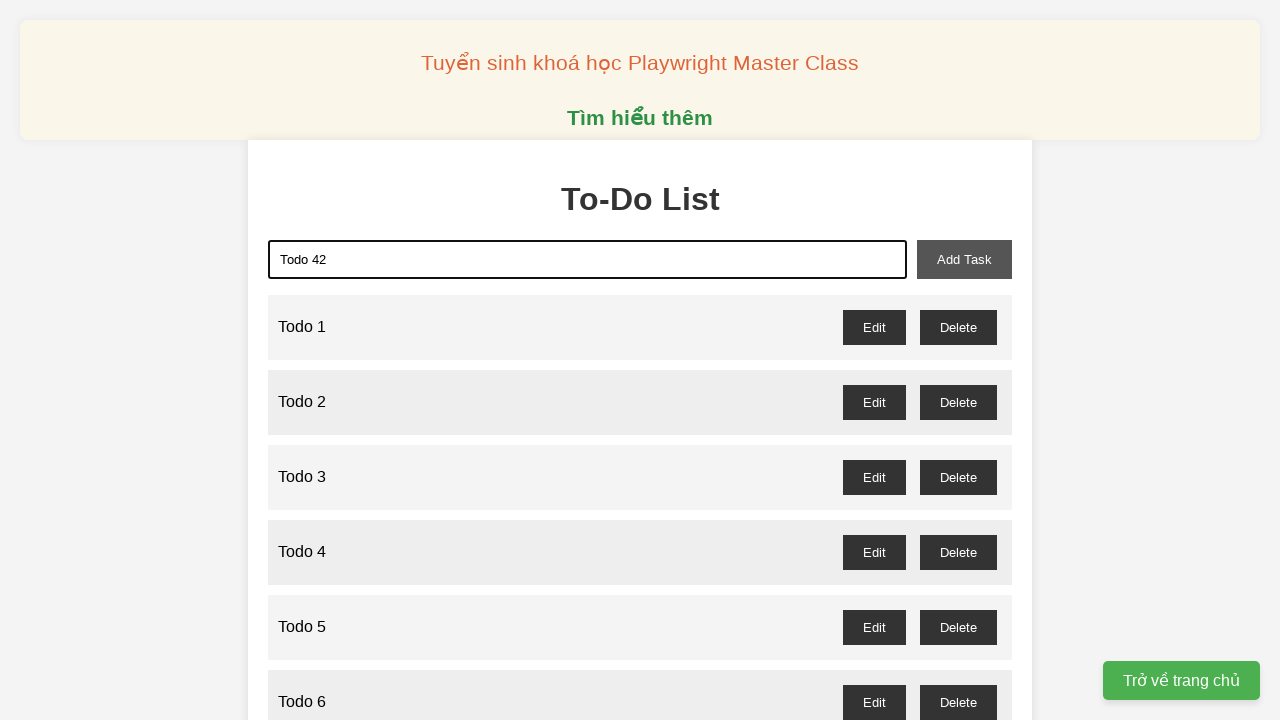

Clicked add task button to add 'Todo 42' at (964, 259) on xpath=//button[@id='add-task']
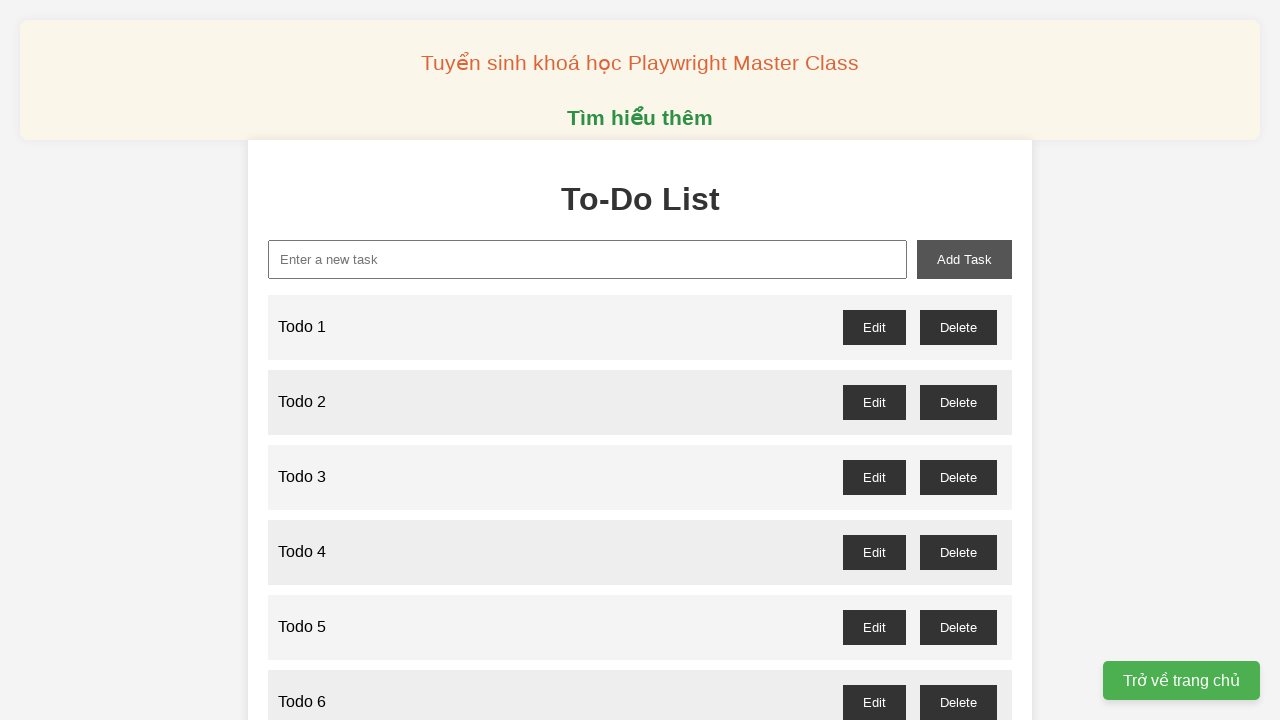

Filled new task input with 'Todo 43' on //input[@id='new-task']
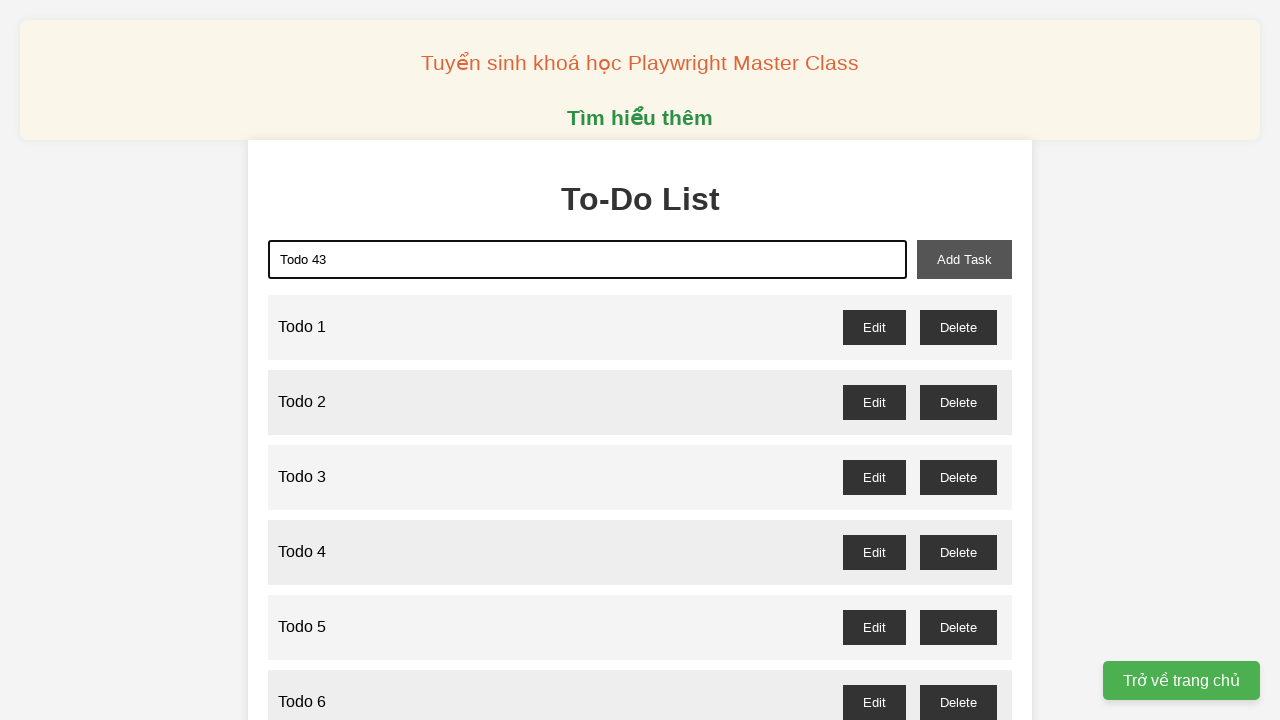

Clicked add task button to add 'Todo 43' at (964, 259) on xpath=//button[@id='add-task']
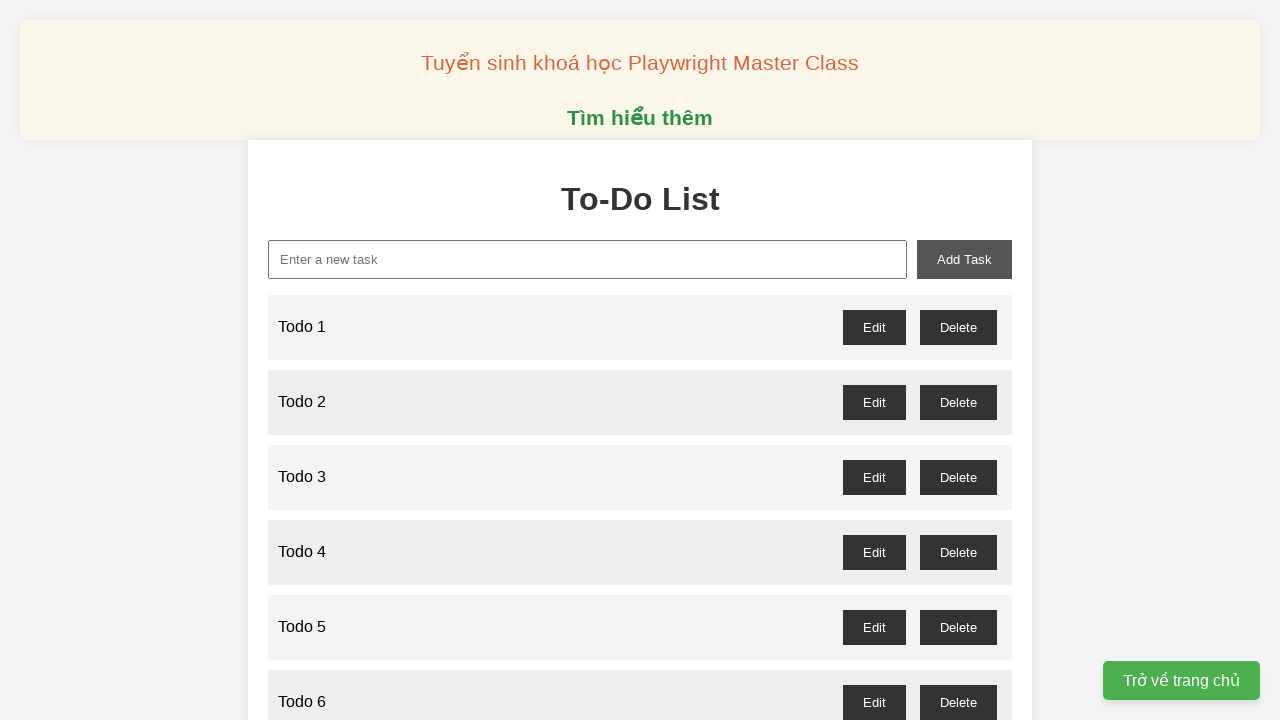

Filled new task input with 'Todo 44' on //input[@id='new-task']
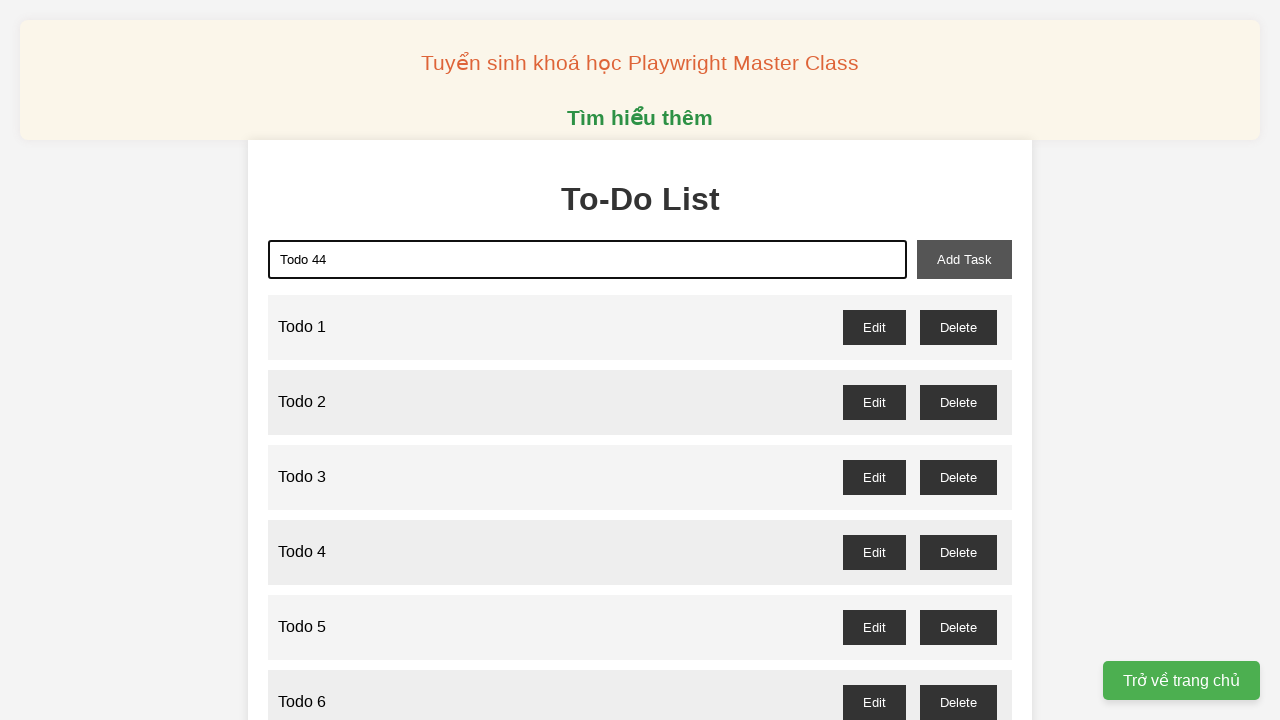

Clicked add task button to add 'Todo 44' at (964, 259) on xpath=//button[@id='add-task']
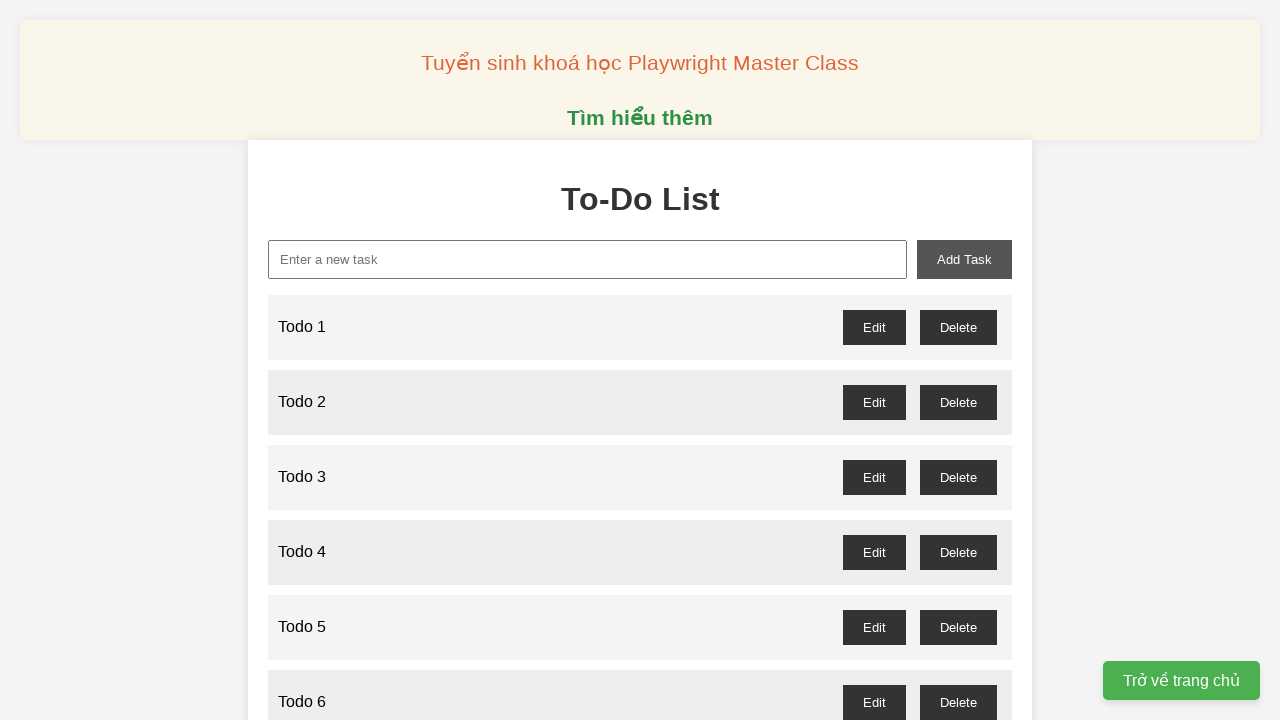

Filled new task input with 'Todo 45' on //input[@id='new-task']
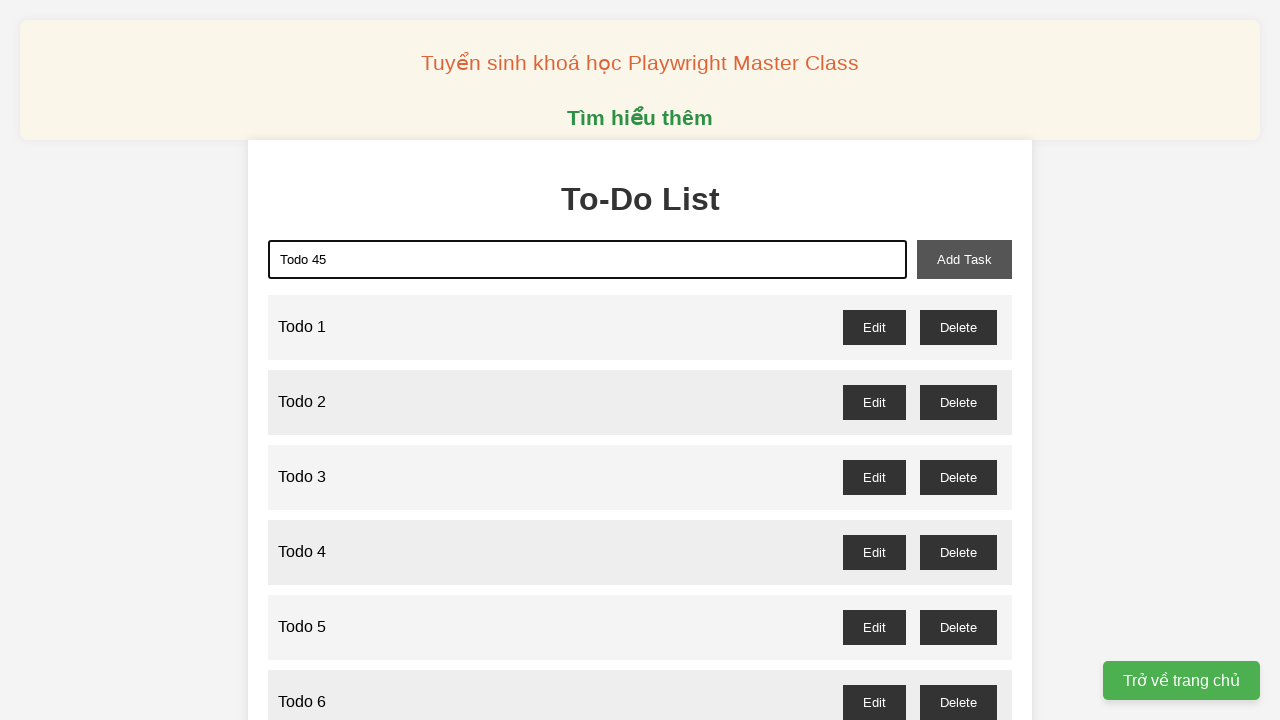

Clicked add task button to add 'Todo 45' at (964, 259) on xpath=//button[@id='add-task']
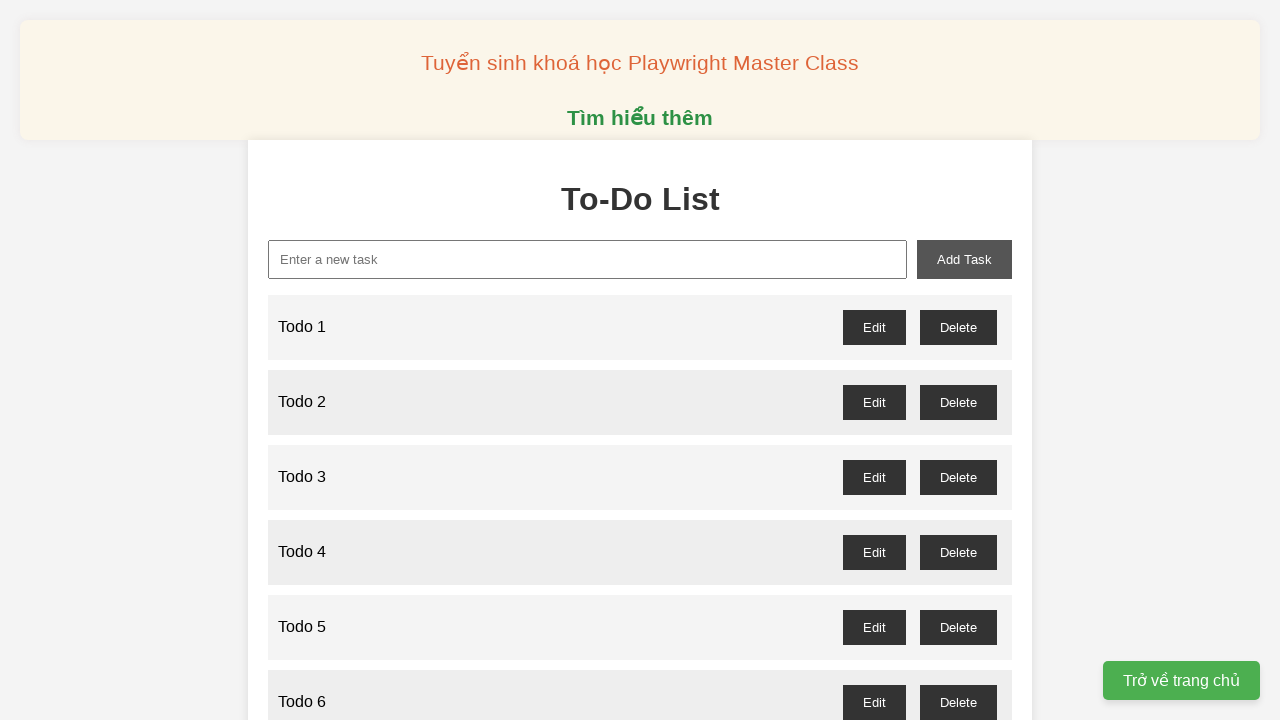

Filled new task input with 'Todo 46' on //input[@id='new-task']
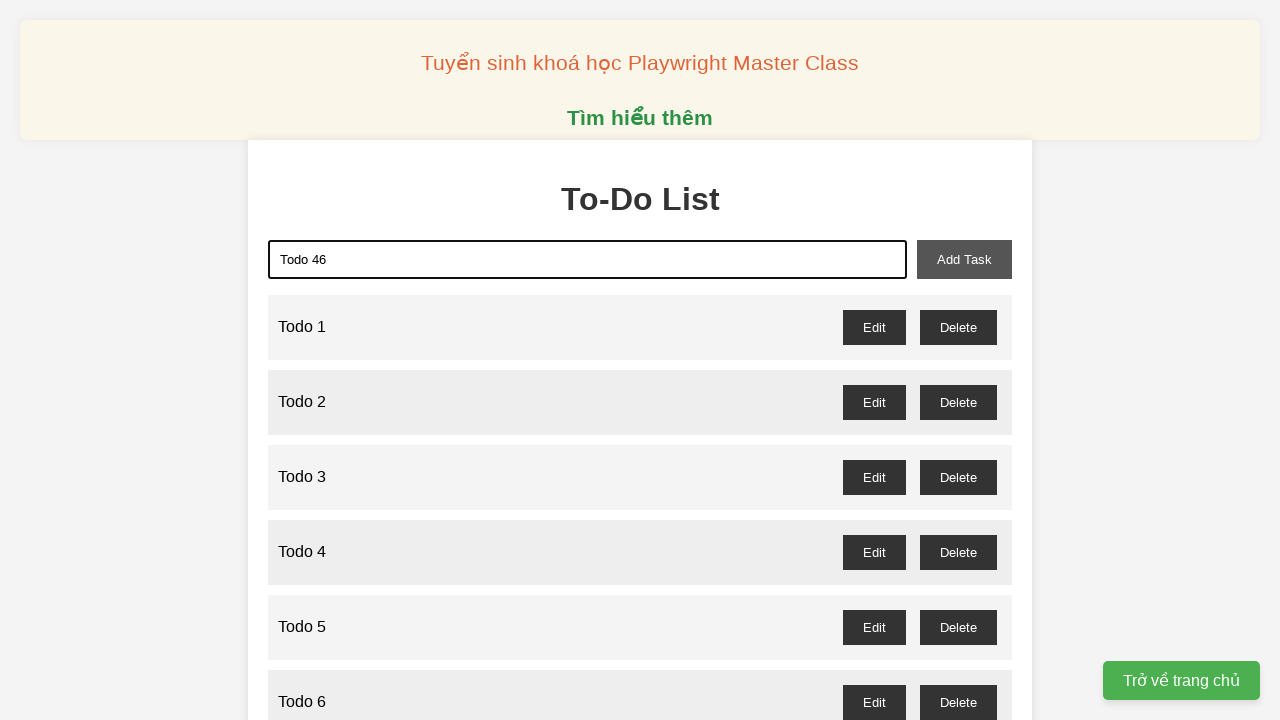

Clicked add task button to add 'Todo 46' at (964, 259) on xpath=//button[@id='add-task']
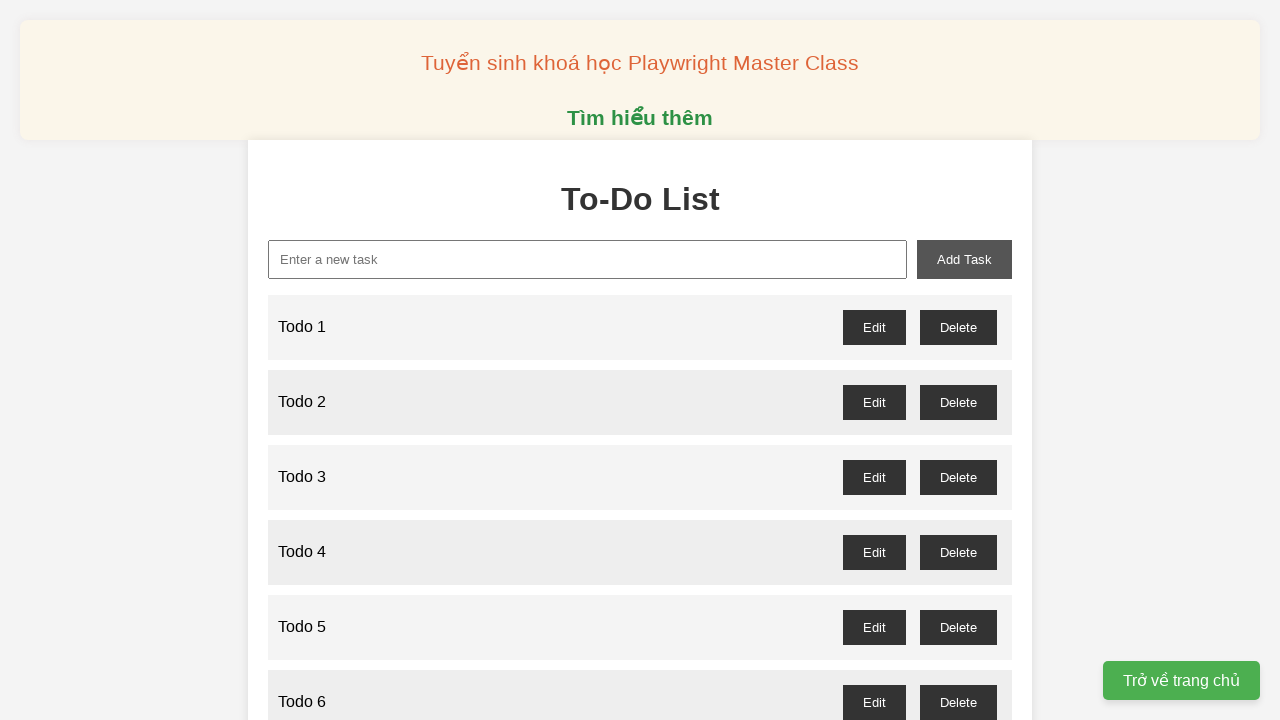

Filled new task input with 'Todo 47' on //input[@id='new-task']
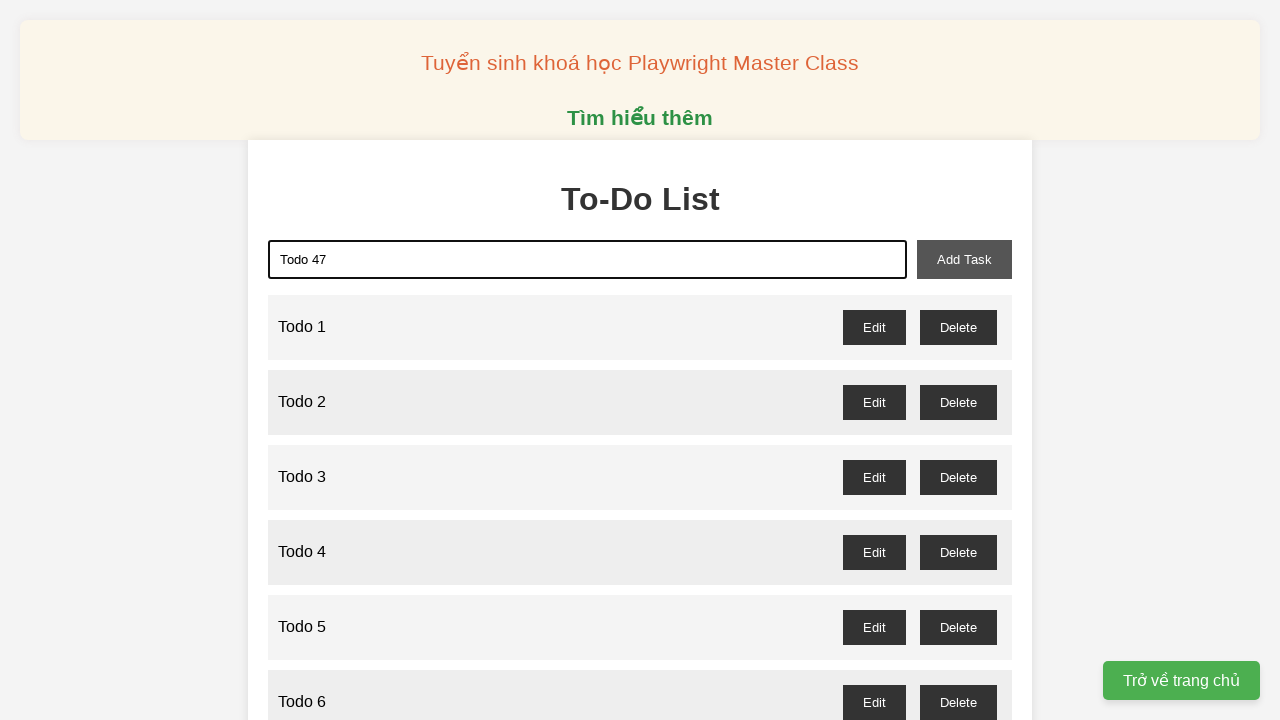

Clicked add task button to add 'Todo 47' at (964, 259) on xpath=//button[@id='add-task']
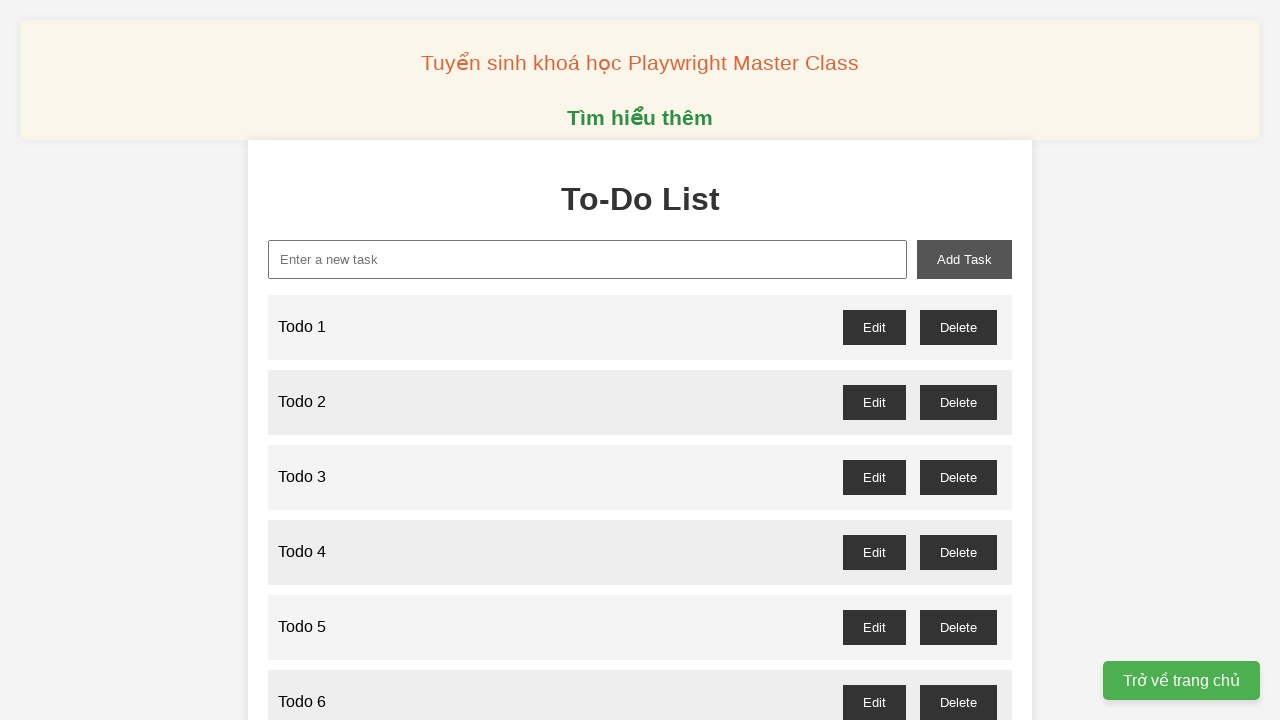

Filled new task input with 'Todo 48' on //input[@id='new-task']
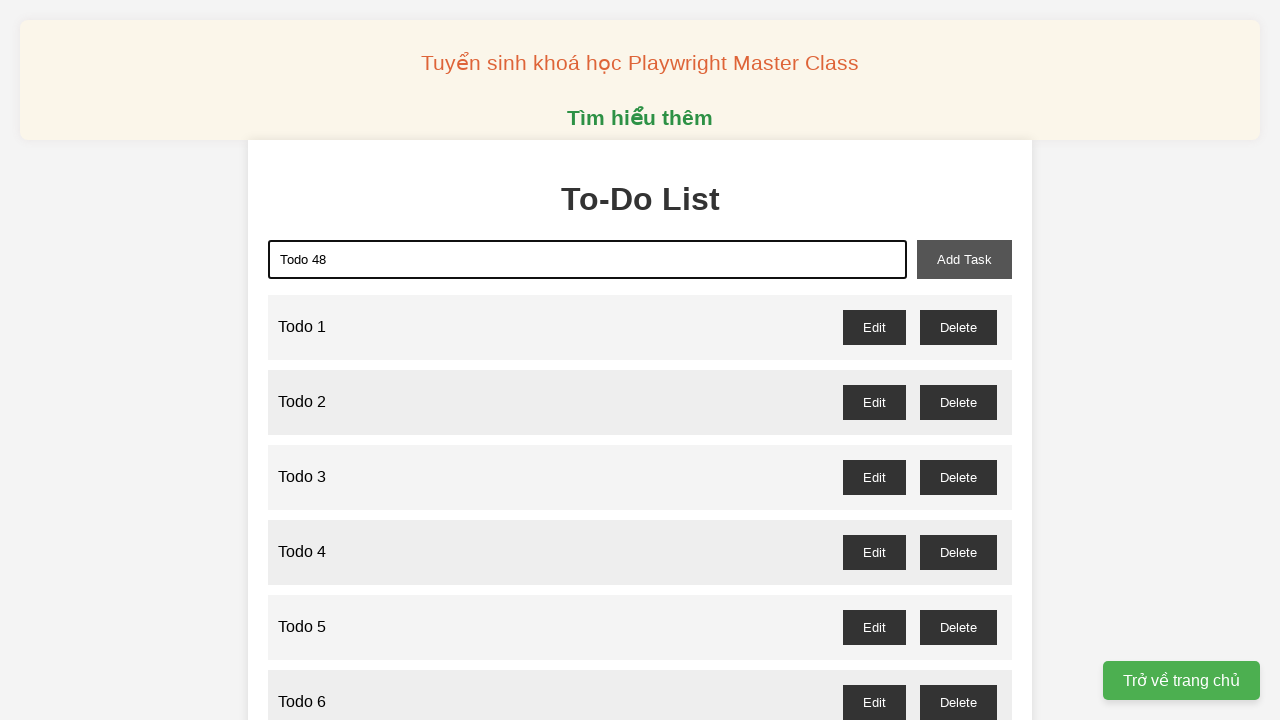

Clicked add task button to add 'Todo 48' at (964, 259) on xpath=//button[@id='add-task']
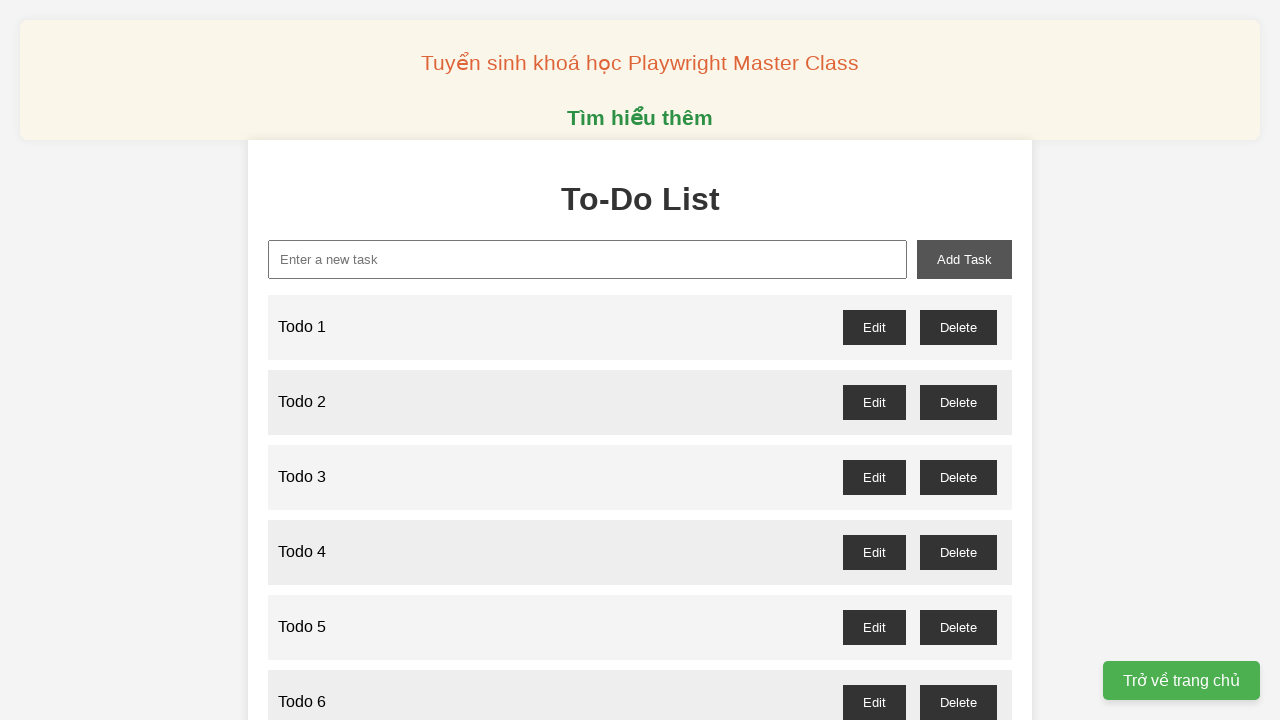

Filled new task input with 'Todo 49' on //input[@id='new-task']
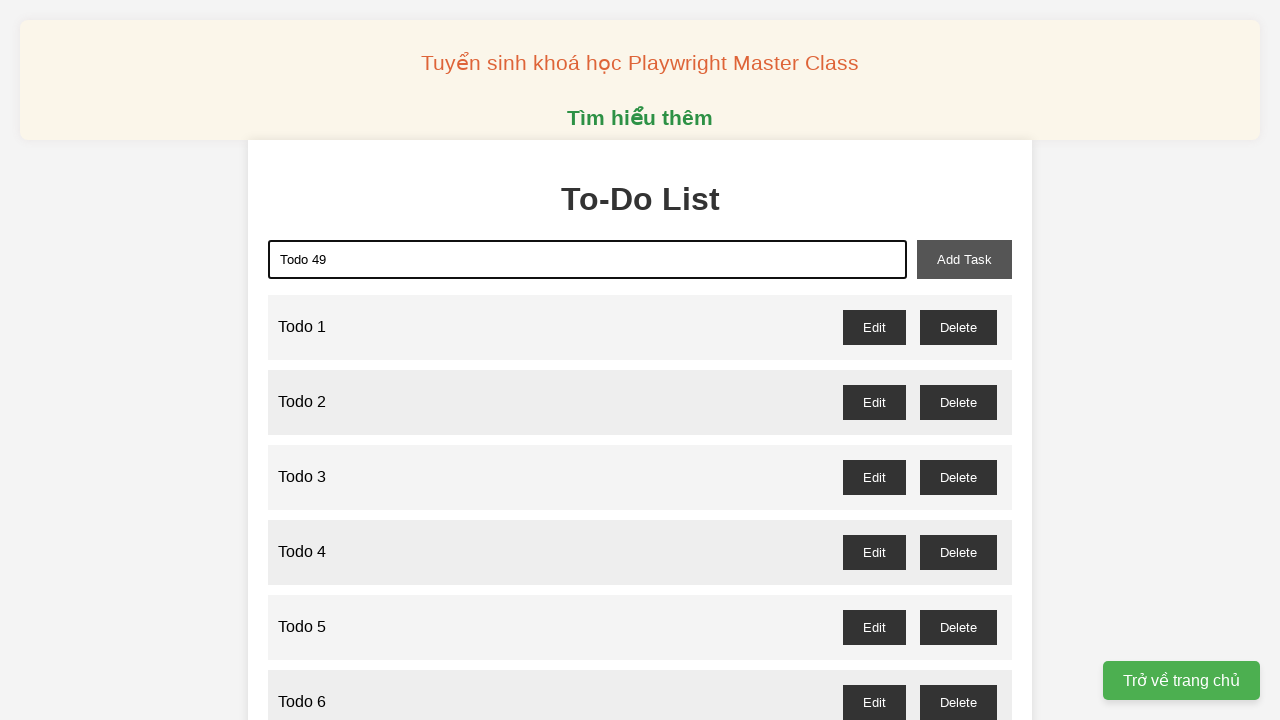

Clicked add task button to add 'Todo 49' at (964, 259) on xpath=//button[@id='add-task']
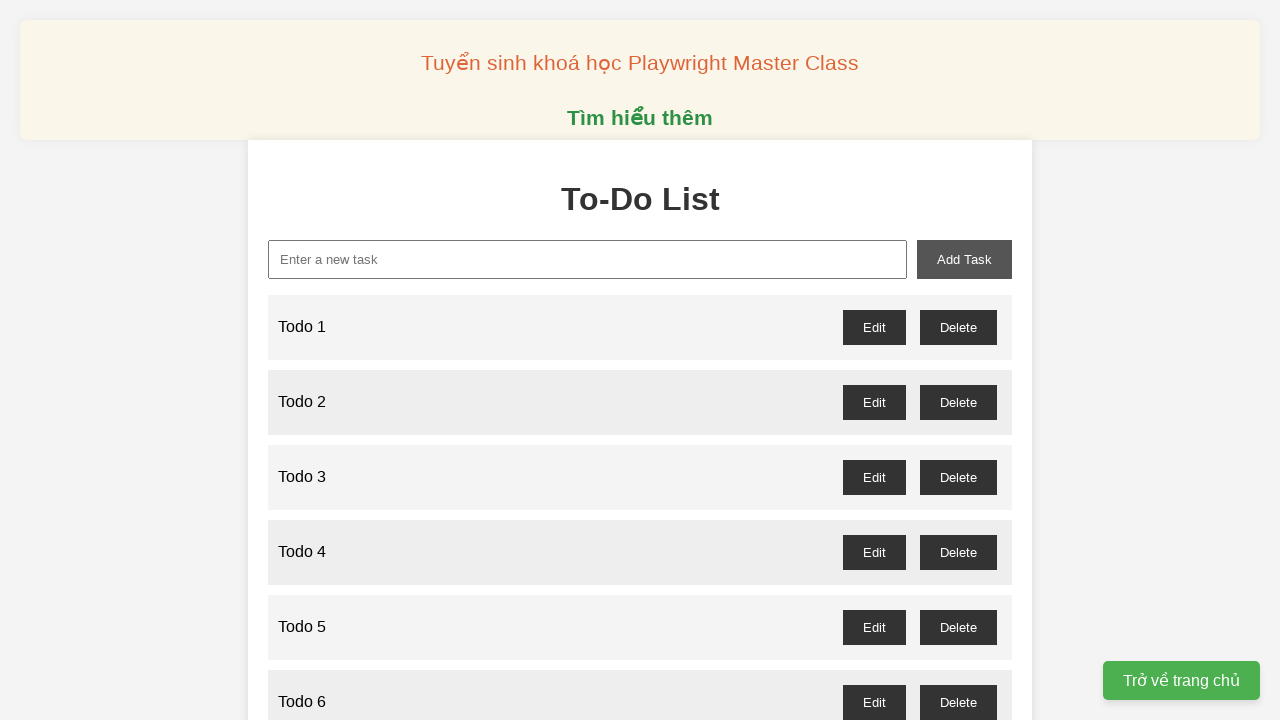

Filled new task input with 'Todo 50' on //input[@id='new-task']
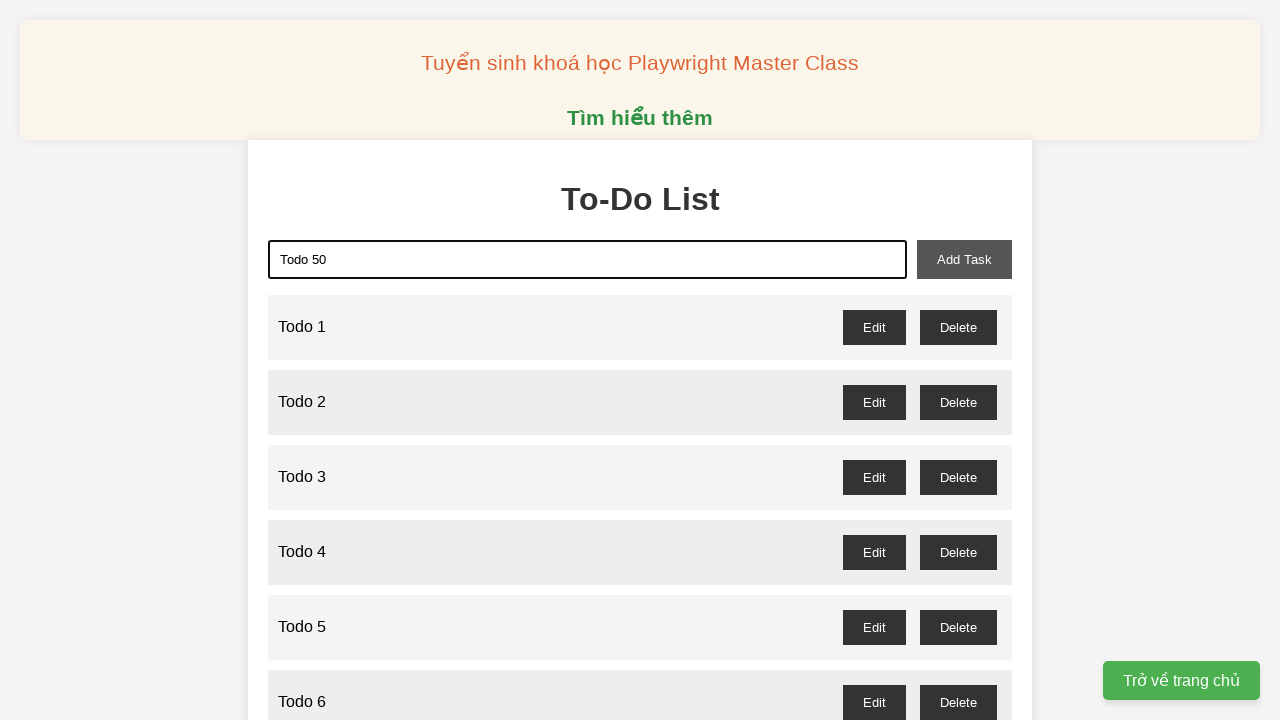

Clicked add task button to add 'Todo 50' at (964, 259) on xpath=//button[@id='add-task']
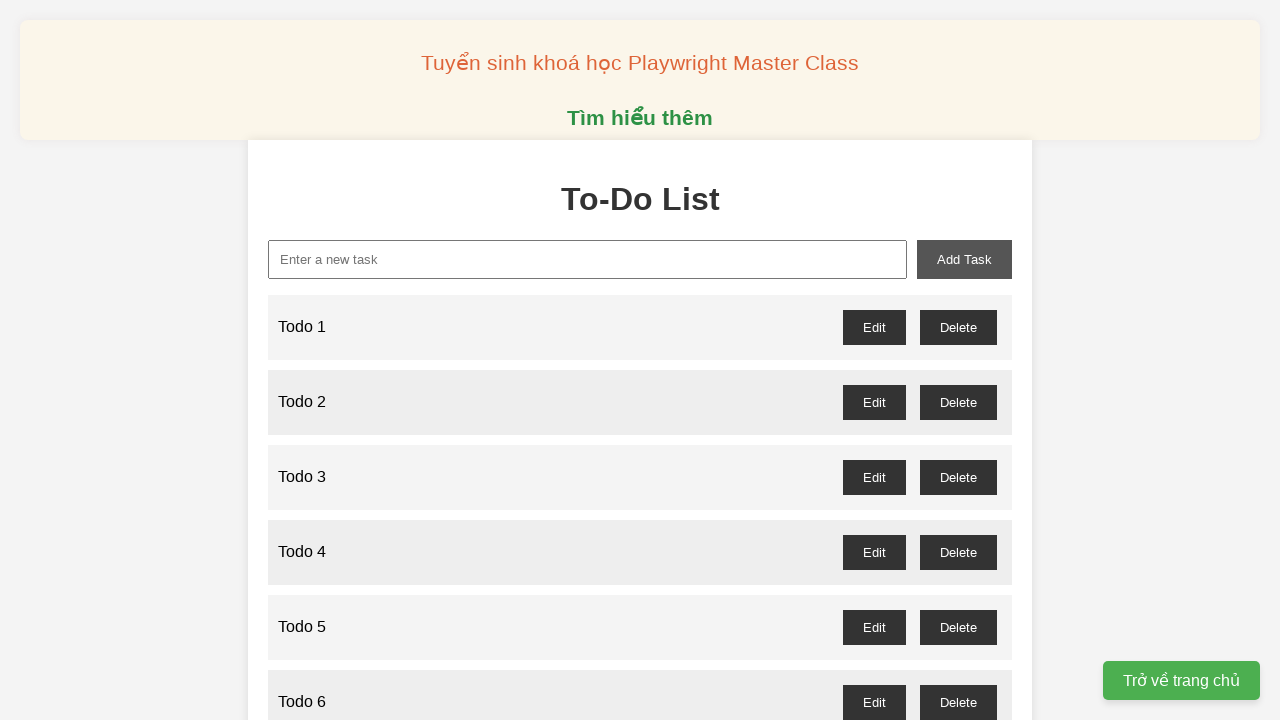

Filled new task input with 'Todo 51' on //input[@id='new-task']
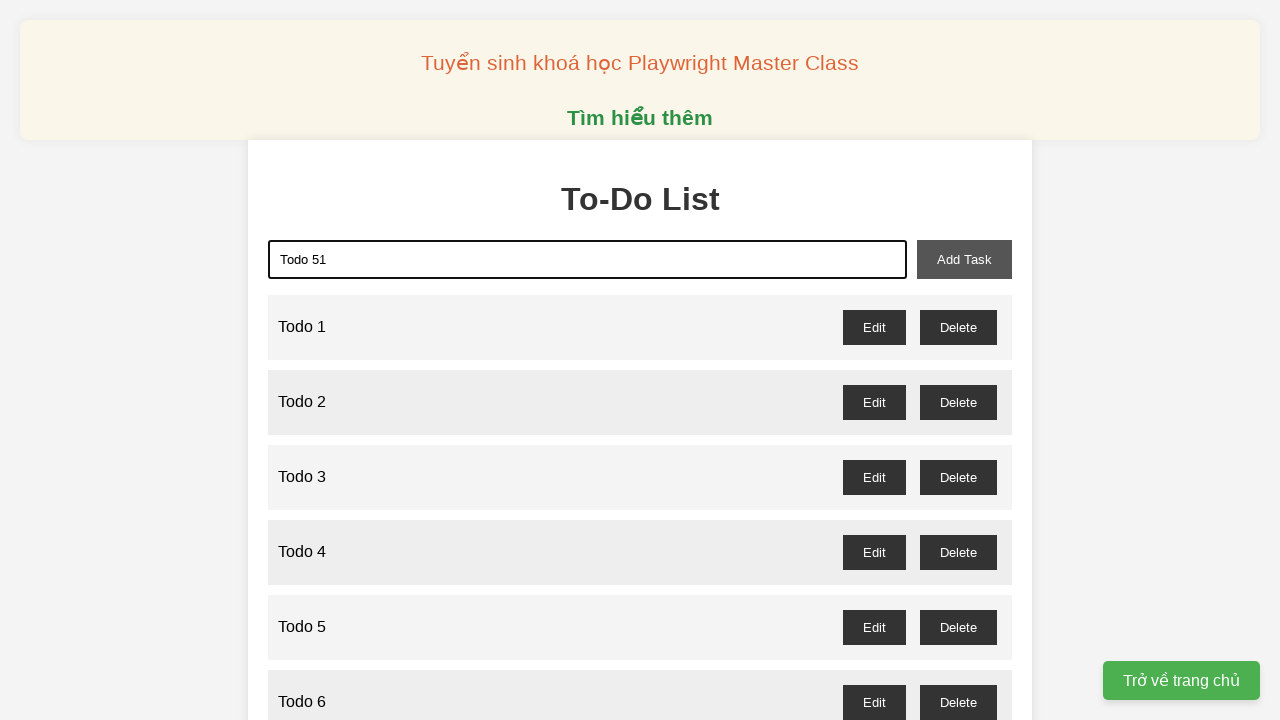

Clicked add task button to add 'Todo 51' at (964, 259) on xpath=//button[@id='add-task']
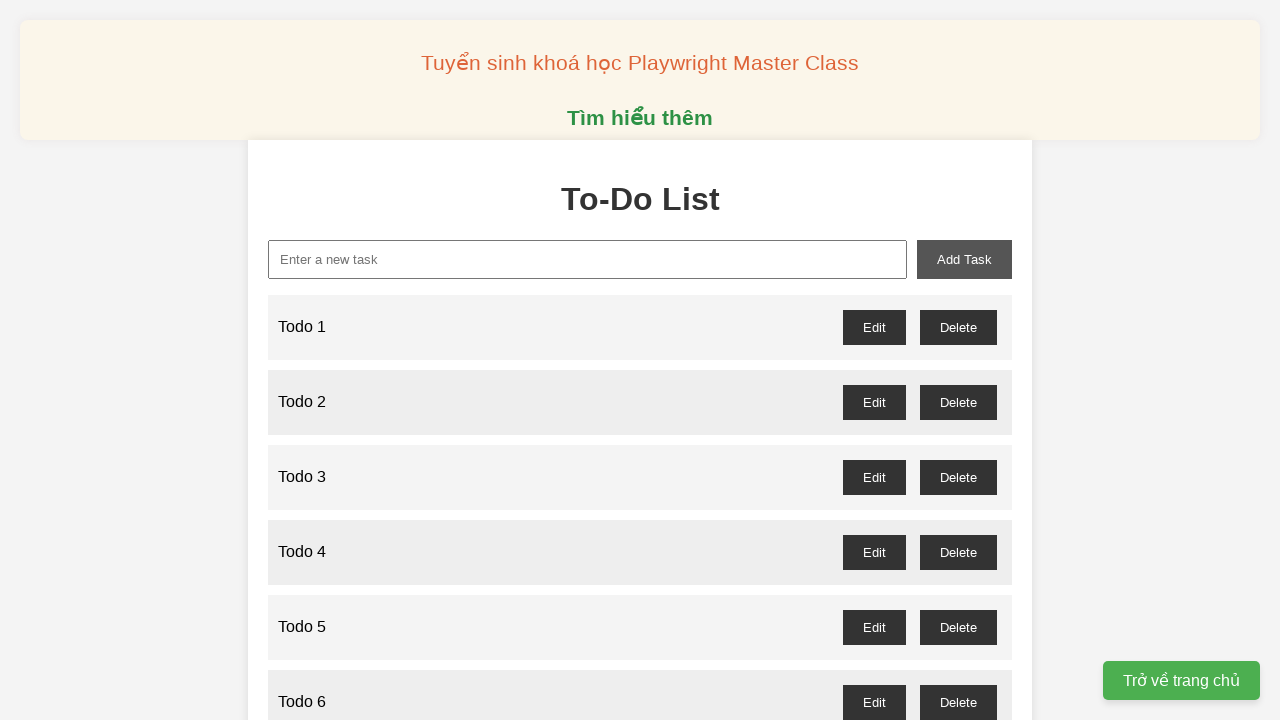

Filled new task input with 'Todo 52' on //input[@id='new-task']
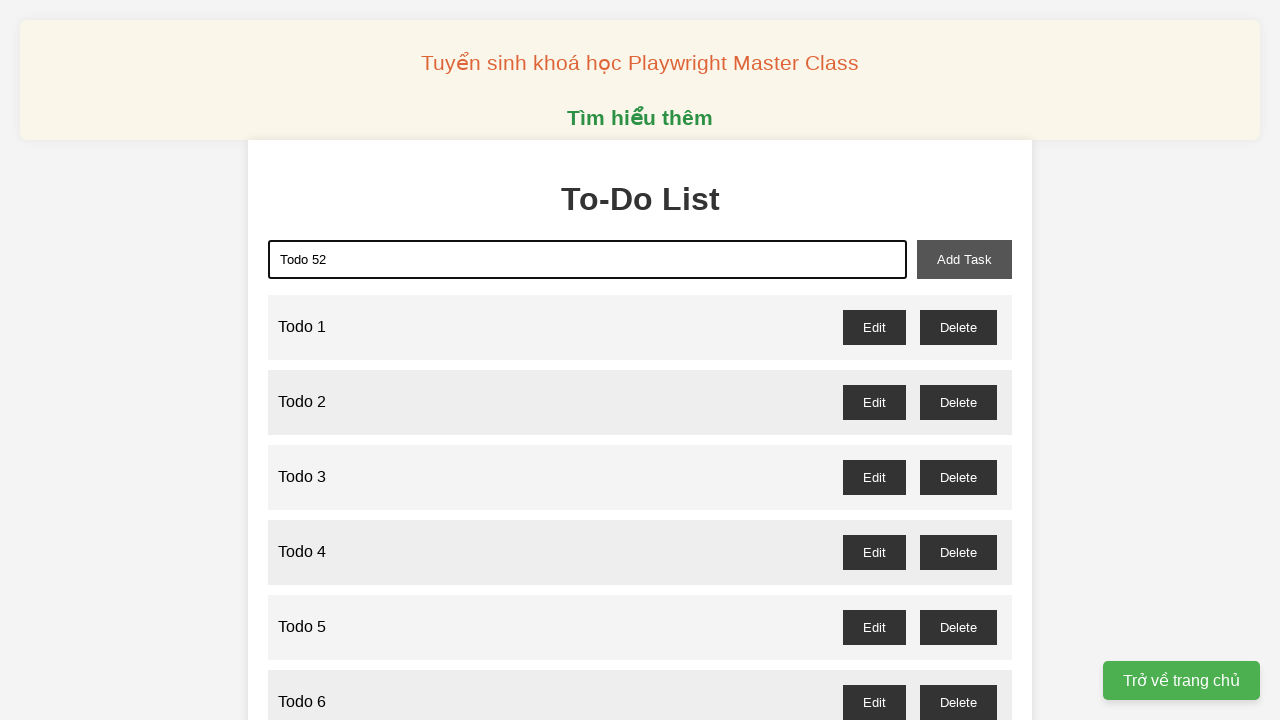

Clicked add task button to add 'Todo 52' at (964, 259) on xpath=//button[@id='add-task']
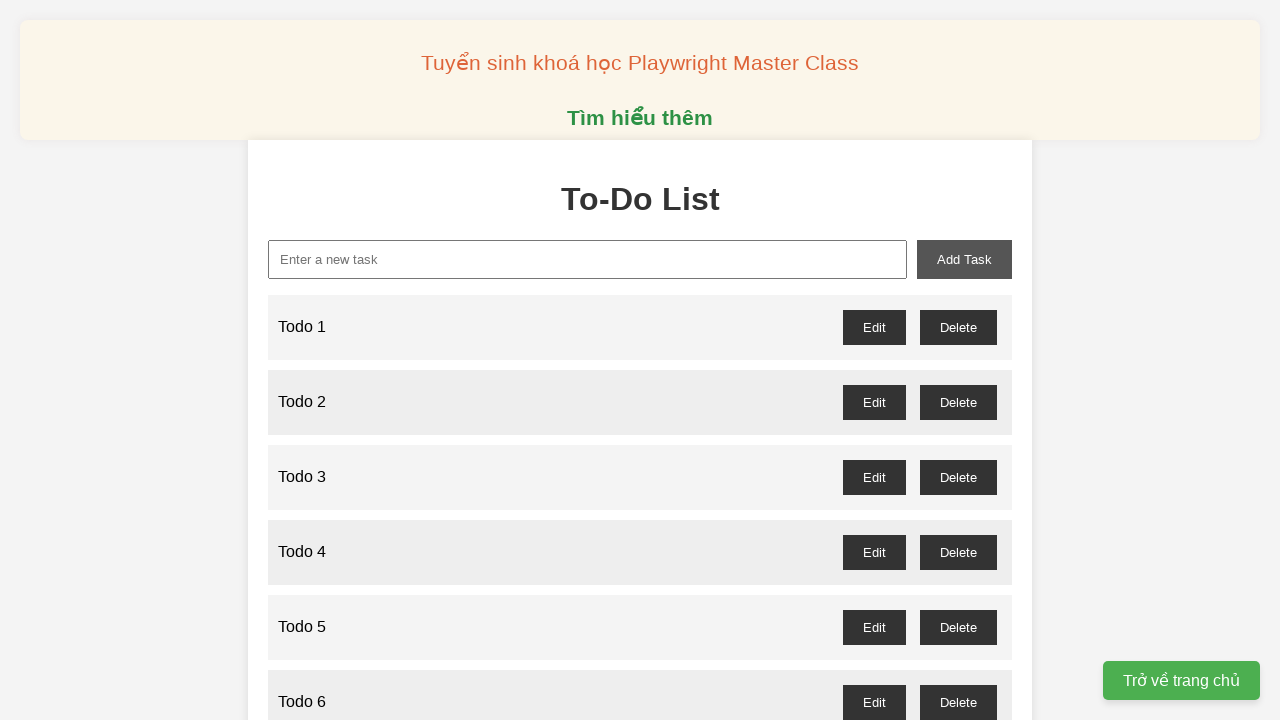

Filled new task input with 'Todo 53' on //input[@id='new-task']
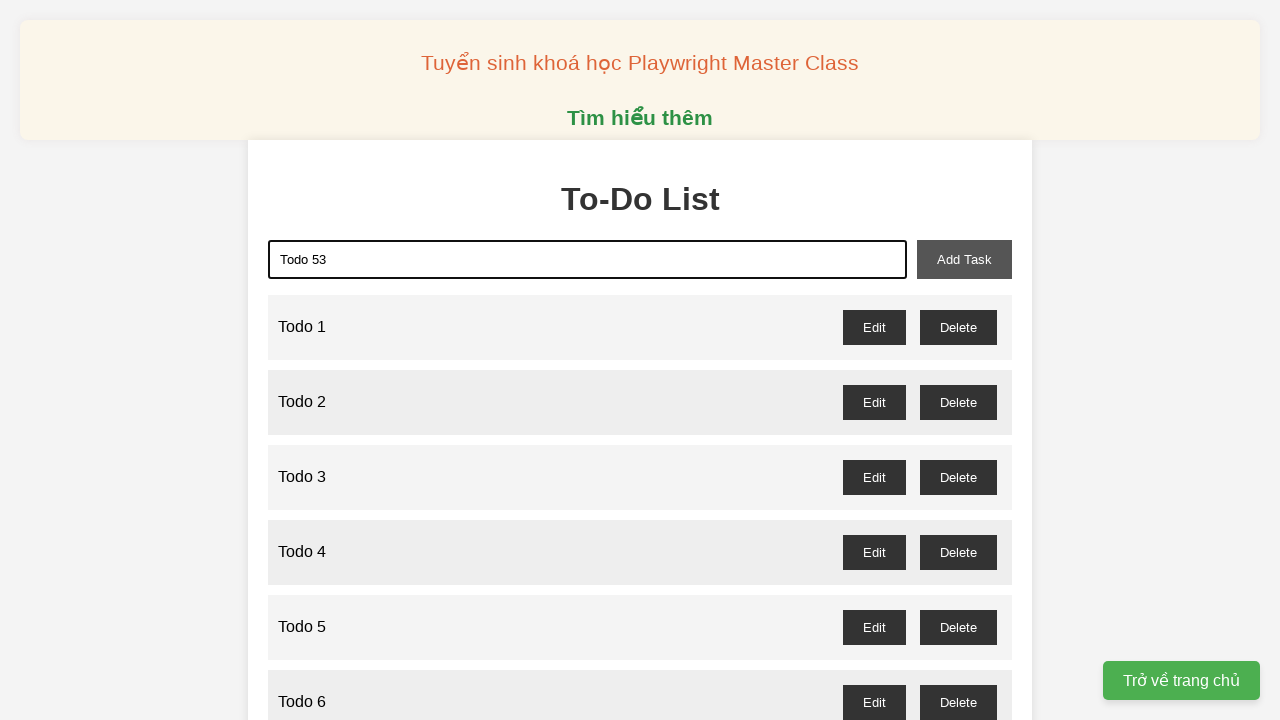

Clicked add task button to add 'Todo 53' at (964, 259) on xpath=//button[@id='add-task']
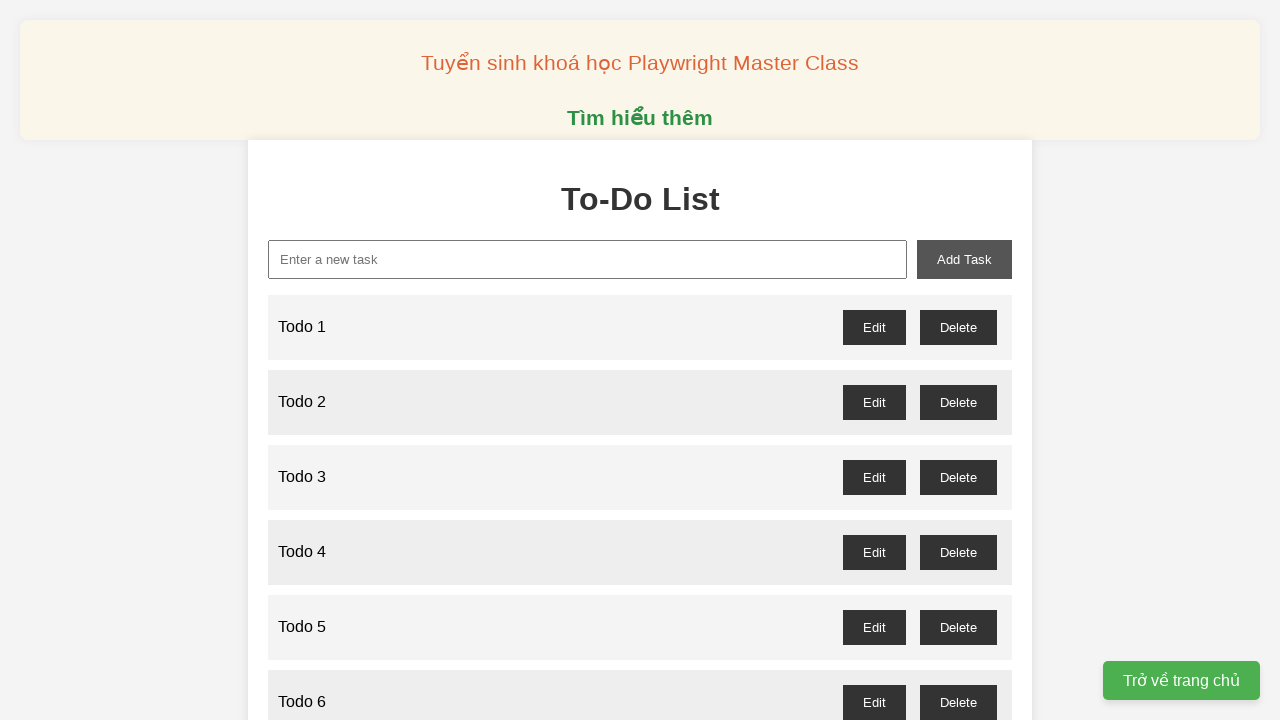

Filled new task input with 'Todo 54' on //input[@id='new-task']
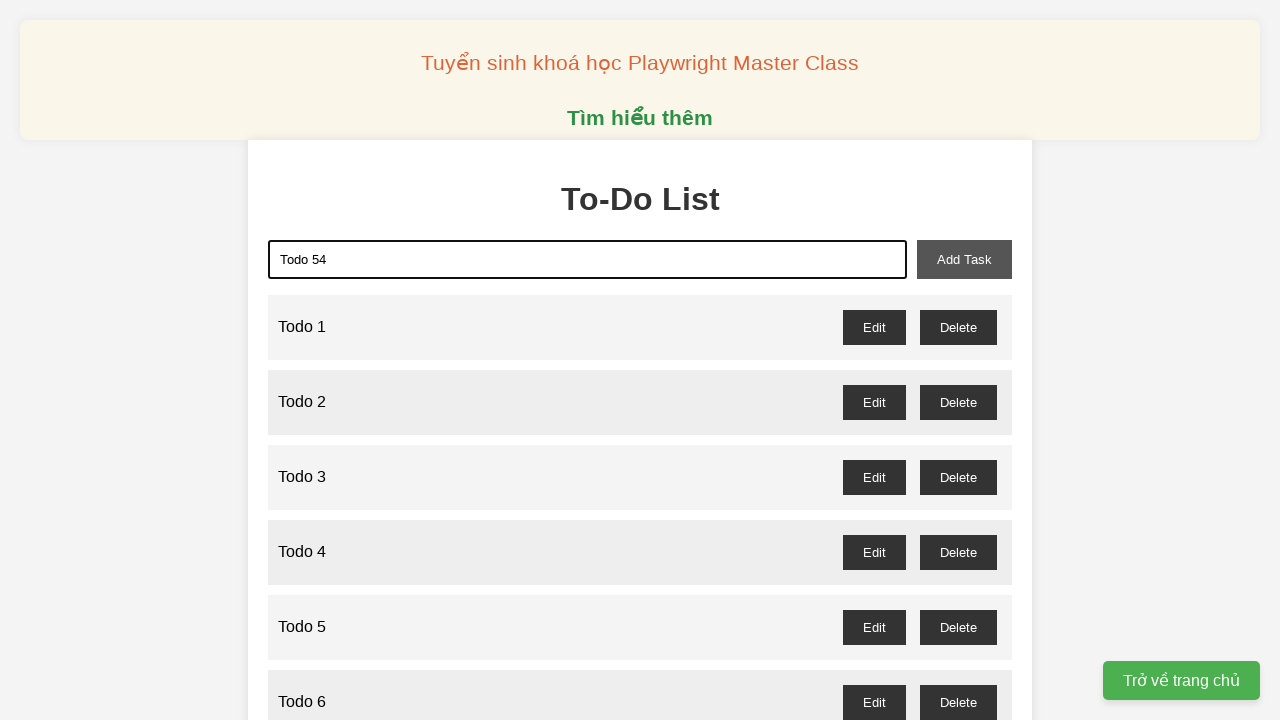

Clicked add task button to add 'Todo 54' at (964, 259) on xpath=//button[@id='add-task']
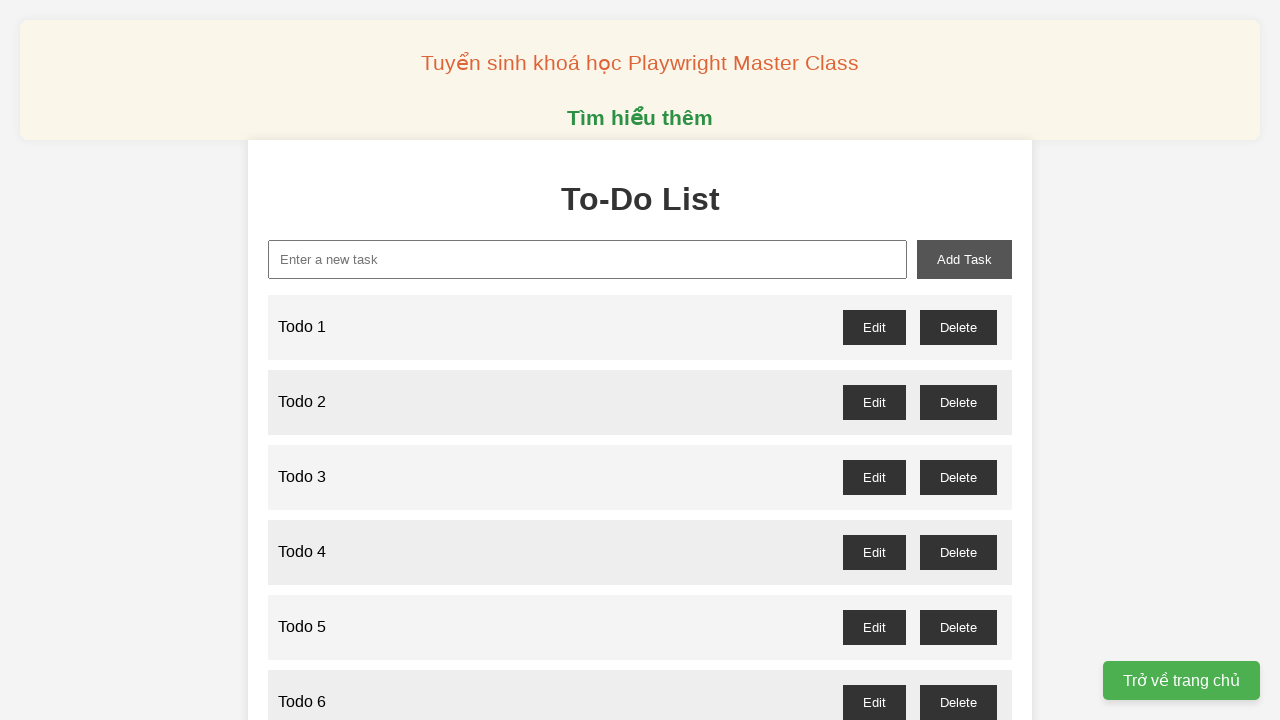

Filled new task input with 'Todo 55' on //input[@id='new-task']
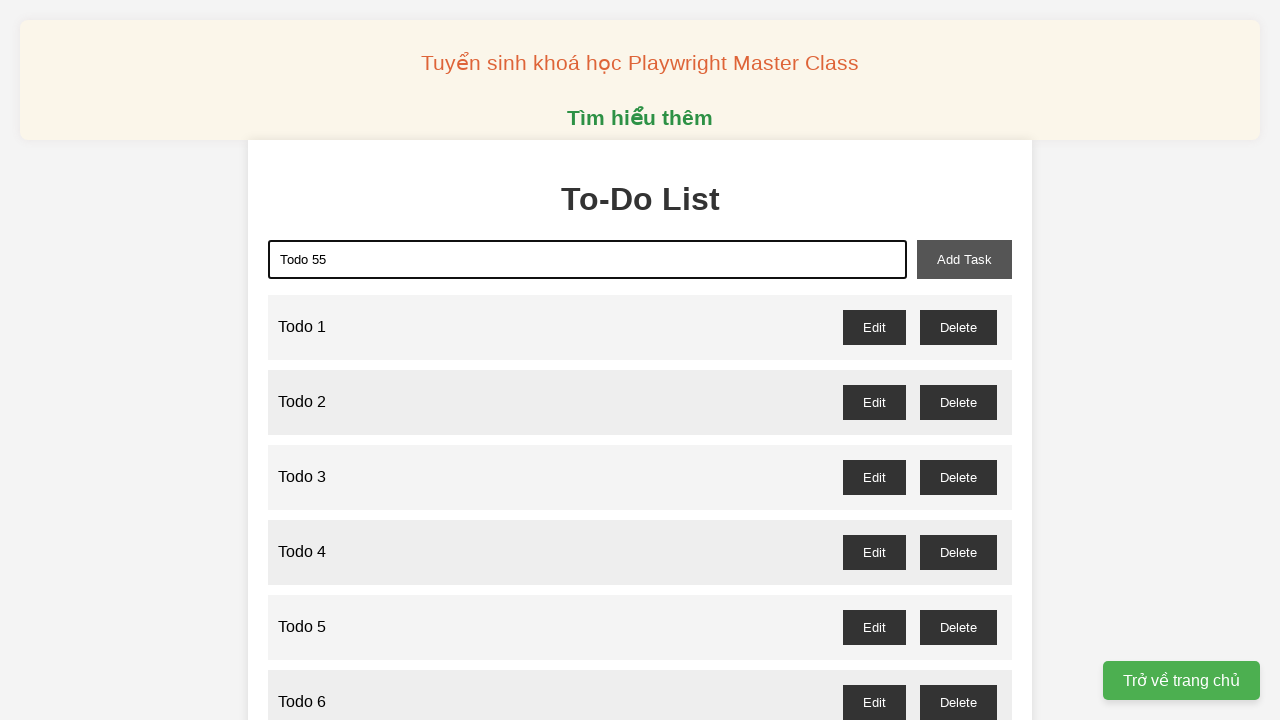

Clicked add task button to add 'Todo 55' at (964, 259) on xpath=//button[@id='add-task']
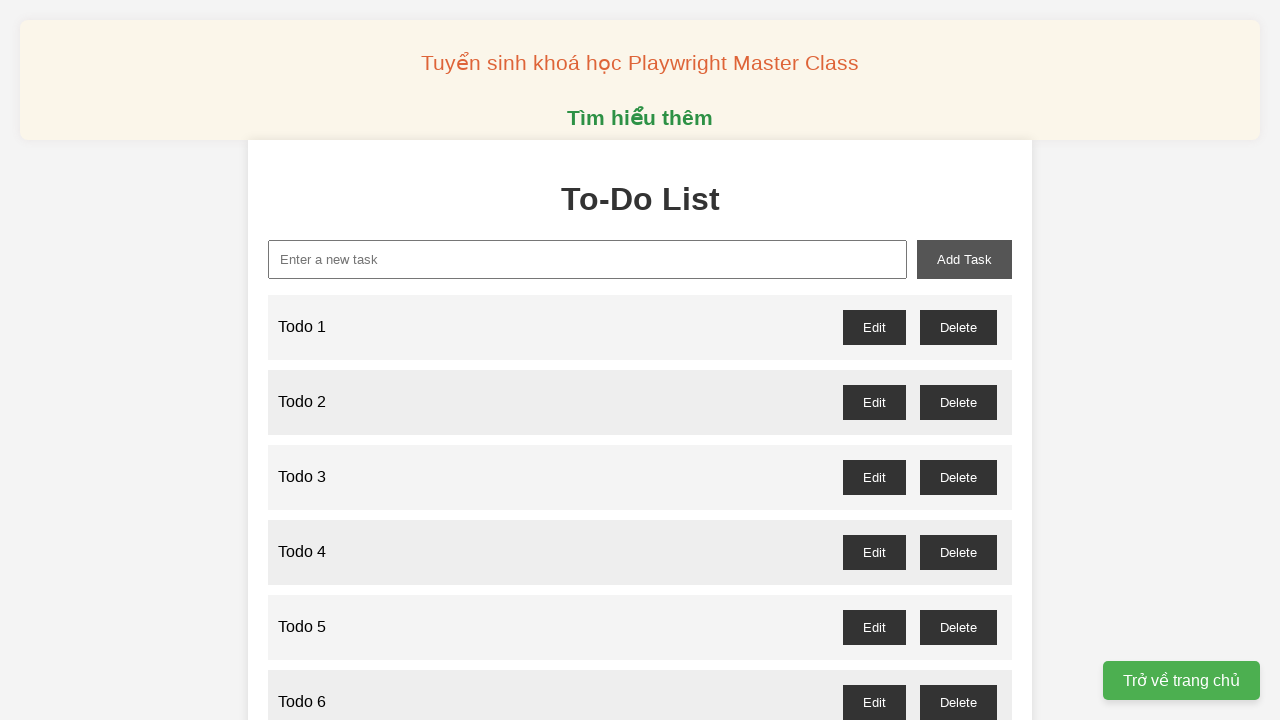

Filled new task input with 'Todo 56' on //input[@id='new-task']
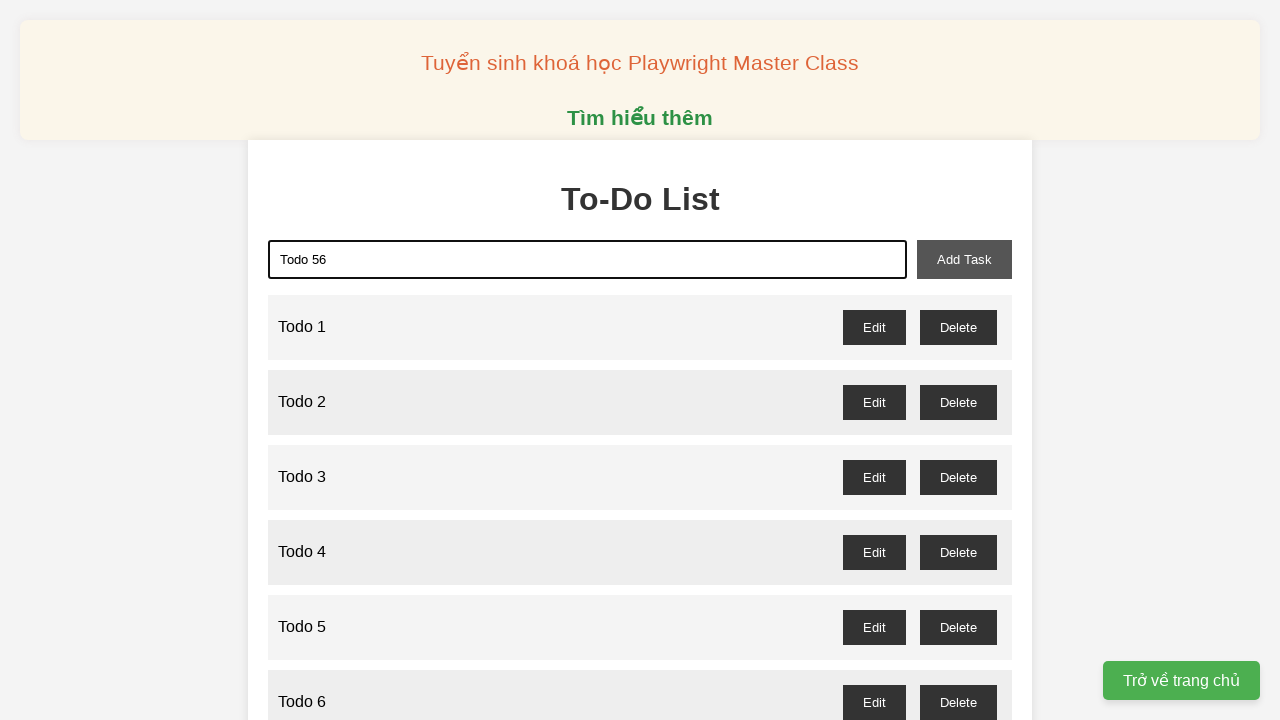

Clicked add task button to add 'Todo 56' at (964, 259) on xpath=//button[@id='add-task']
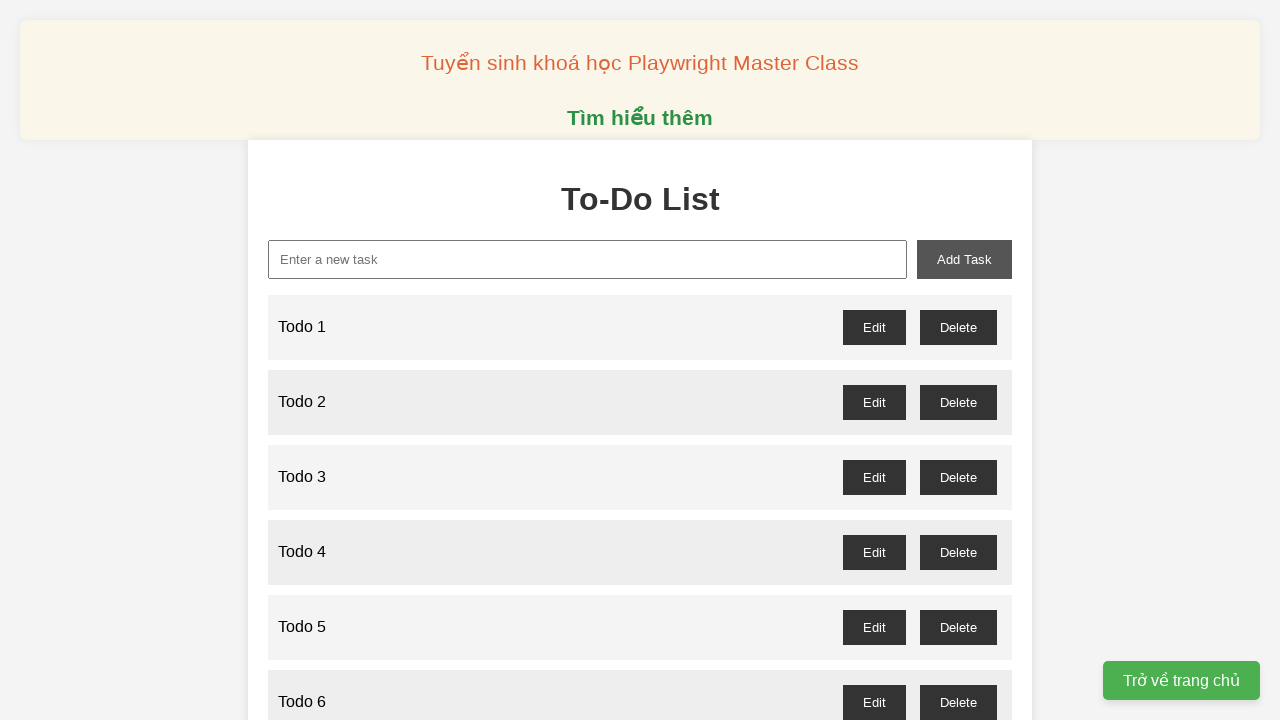

Filled new task input with 'Todo 57' on //input[@id='new-task']
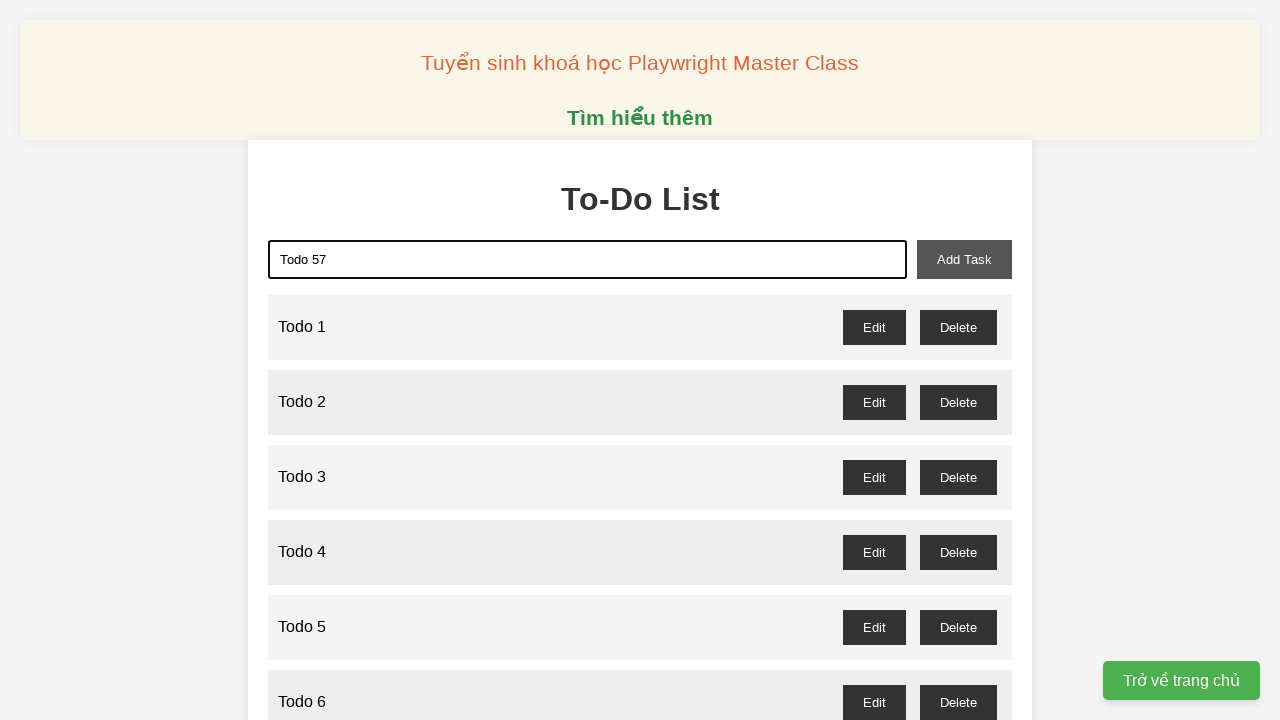

Clicked add task button to add 'Todo 57' at (964, 259) on xpath=//button[@id='add-task']
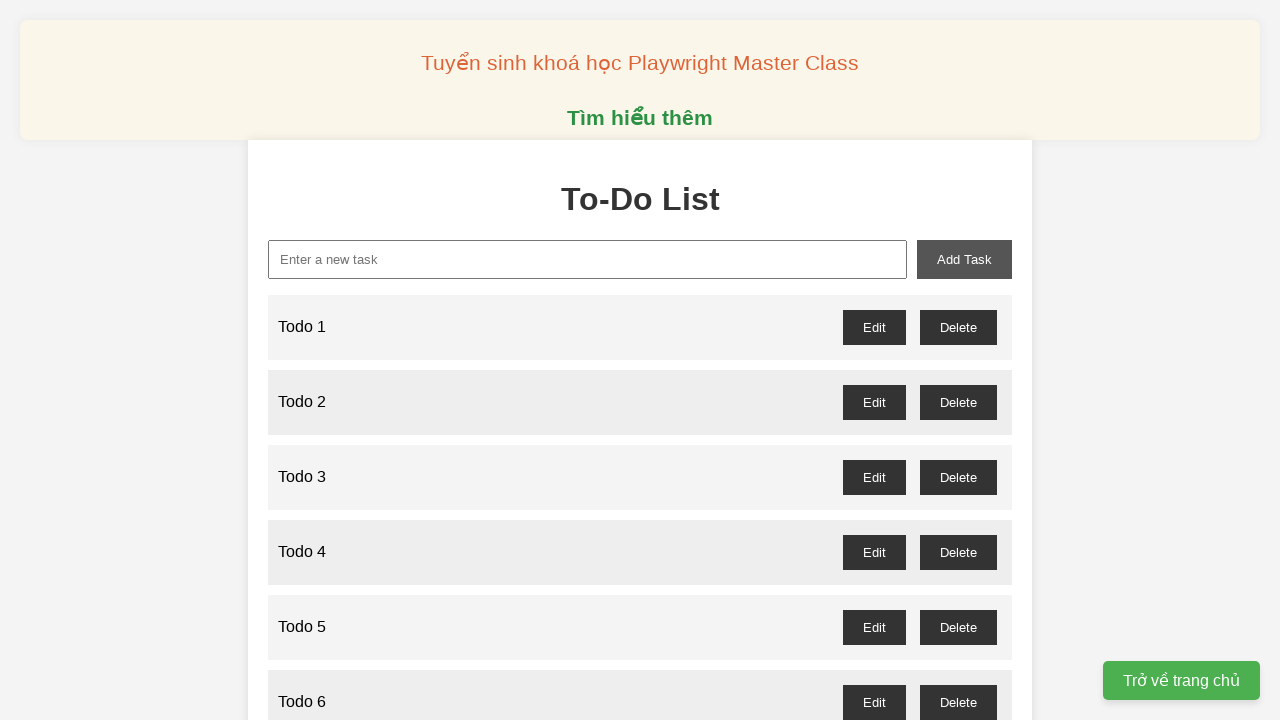

Filled new task input with 'Todo 58' on //input[@id='new-task']
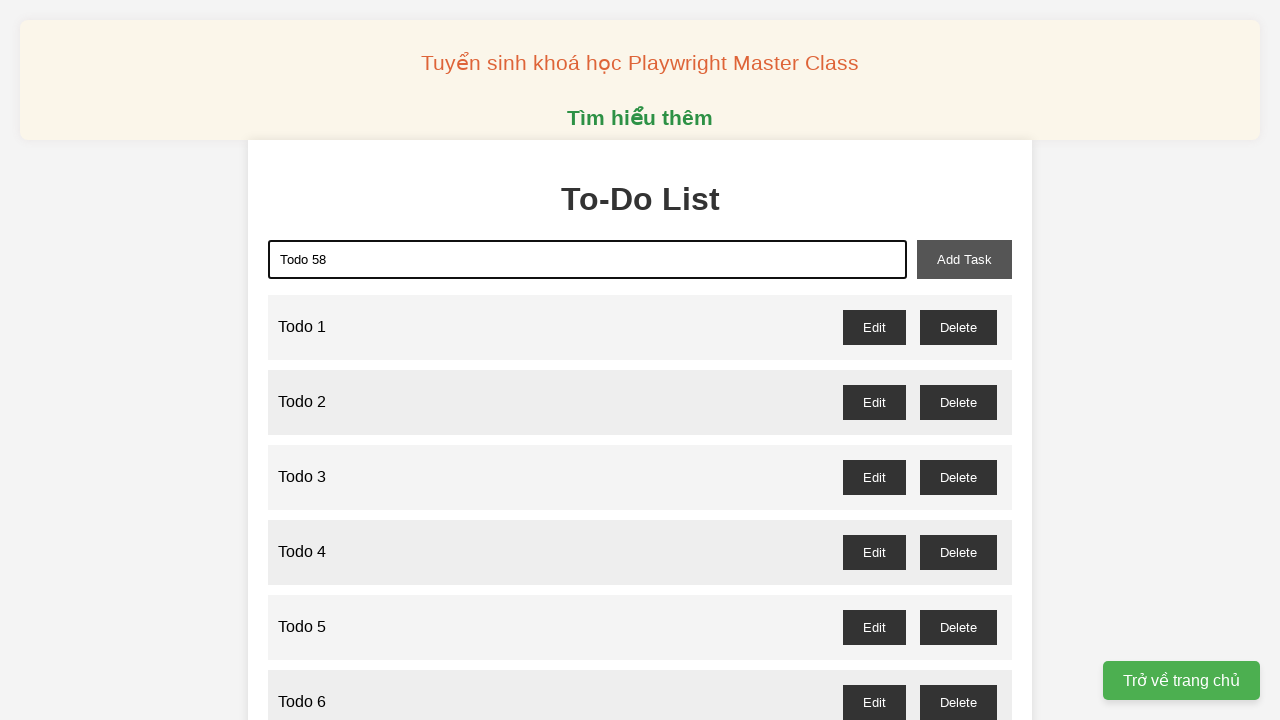

Clicked add task button to add 'Todo 58' at (964, 259) on xpath=//button[@id='add-task']
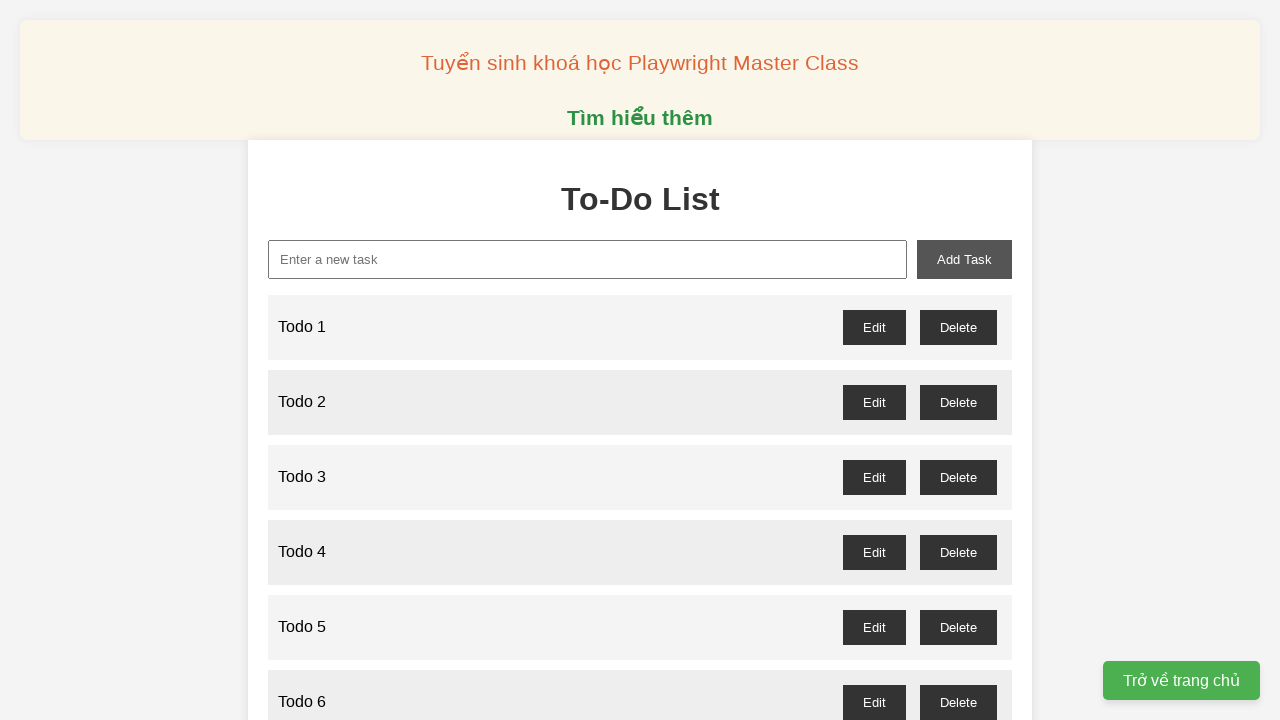

Filled new task input with 'Todo 59' on //input[@id='new-task']
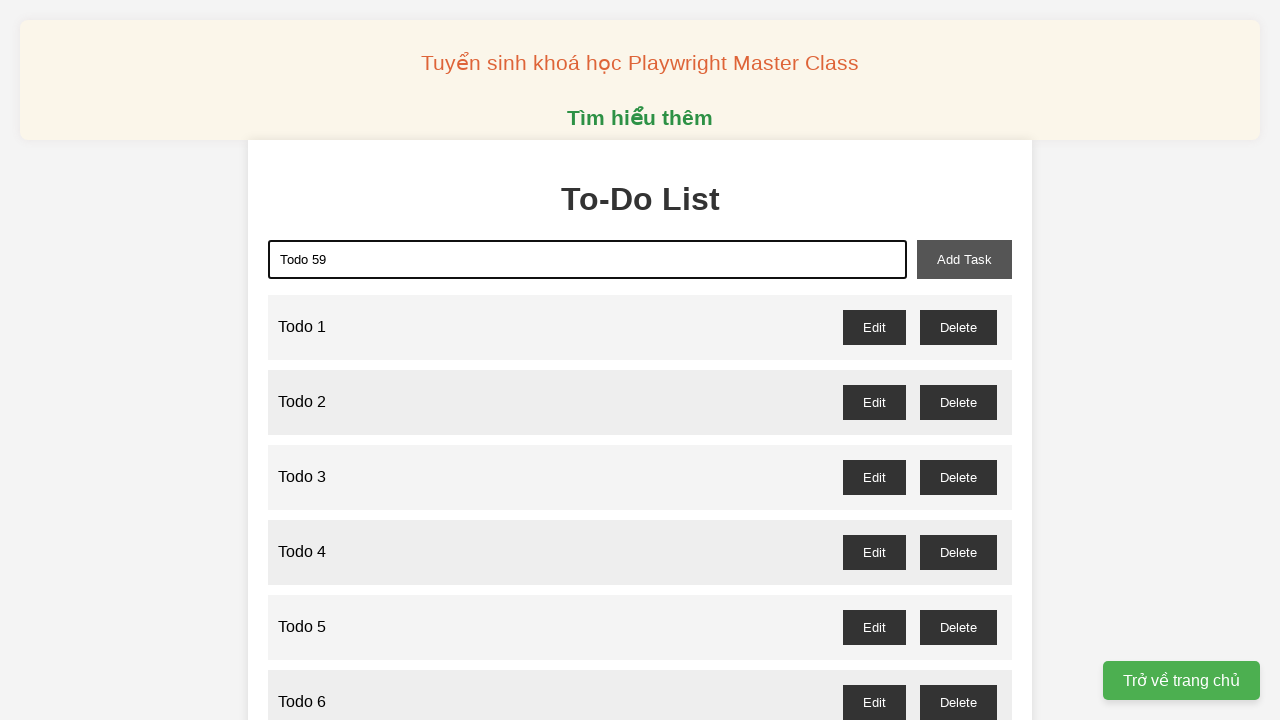

Clicked add task button to add 'Todo 59' at (964, 259) on xpath=//button[@id='add-task']
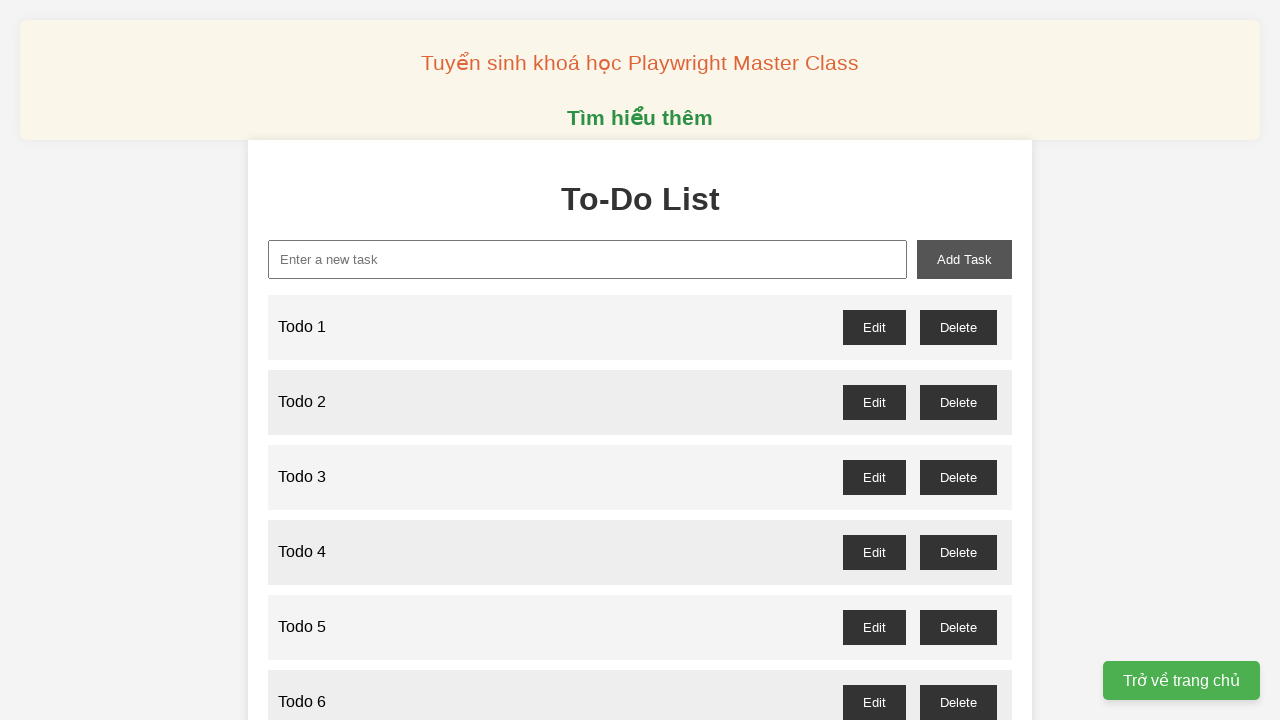

Filled new task input with 'Todo 60' on //input[@id='new-task']
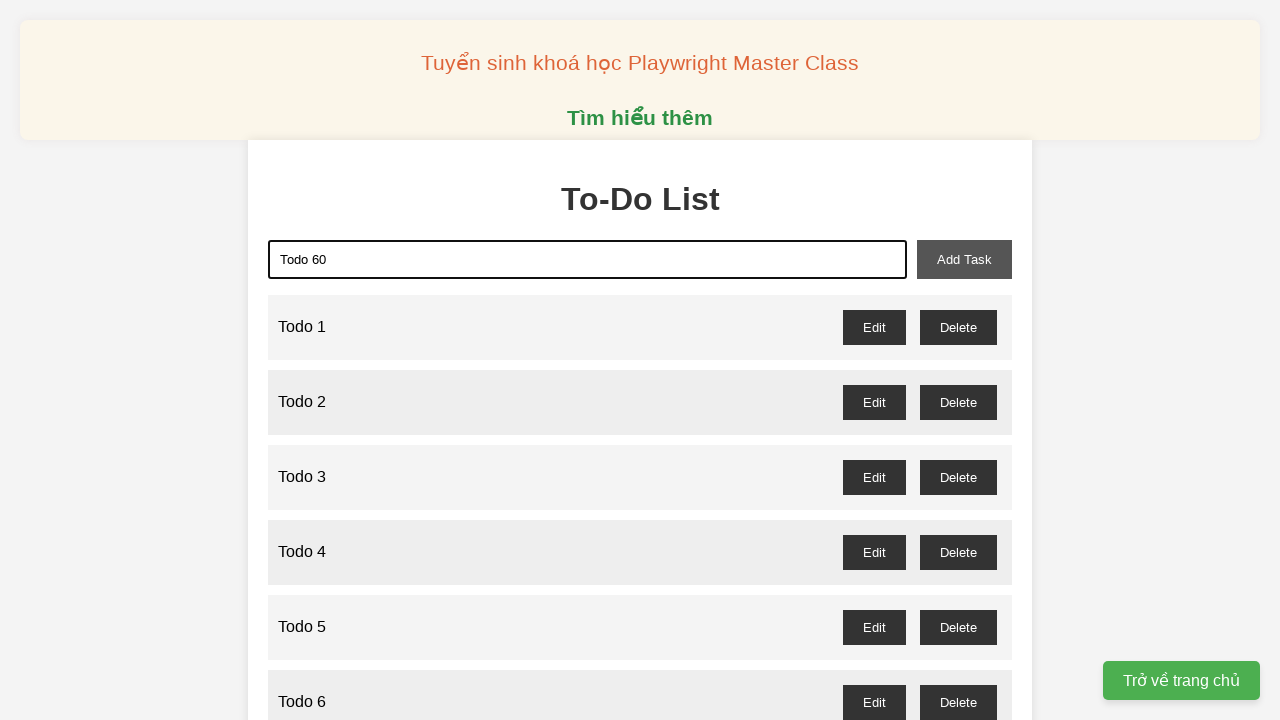

Clicked add task button to add 'Todo 60' at (964, 259) on xpath=//button[@id='add-task']
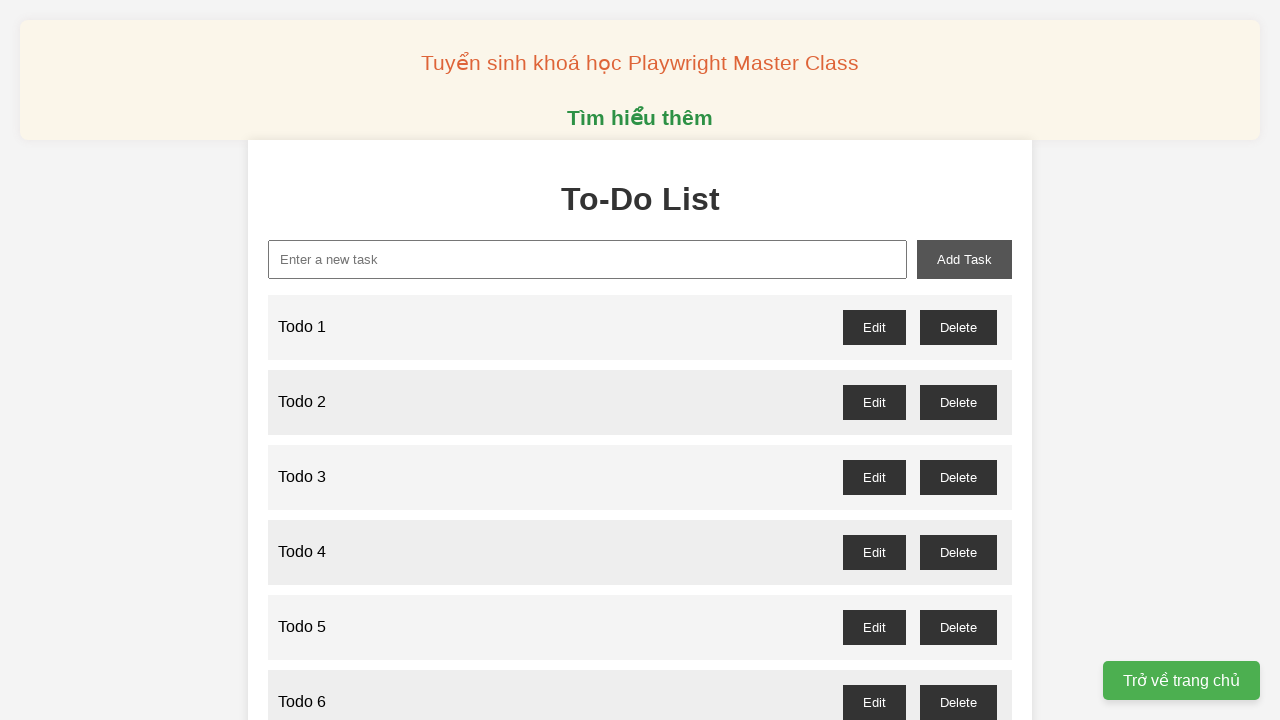

Filled new task input with 'Todo 61' on //input[@id='new-task']
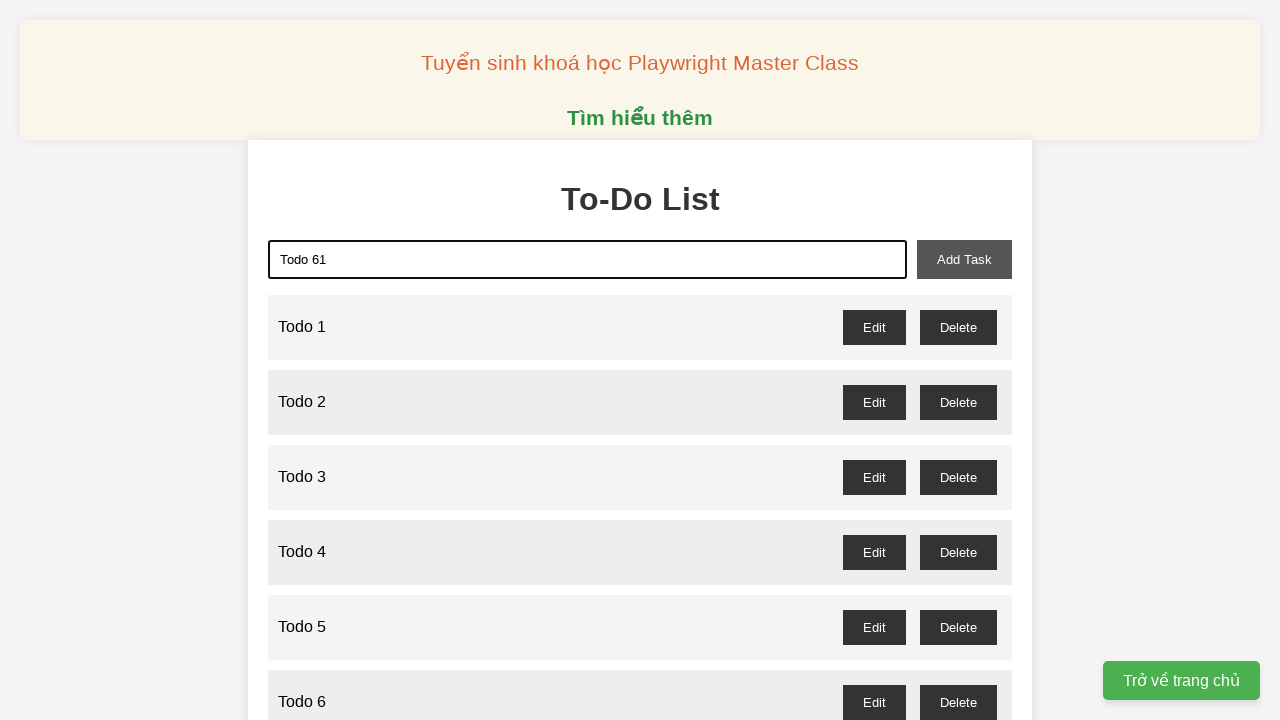

Clicked add task button to add 'Todo 61' at (964, 259) on xpath=//button[@id='add-task']
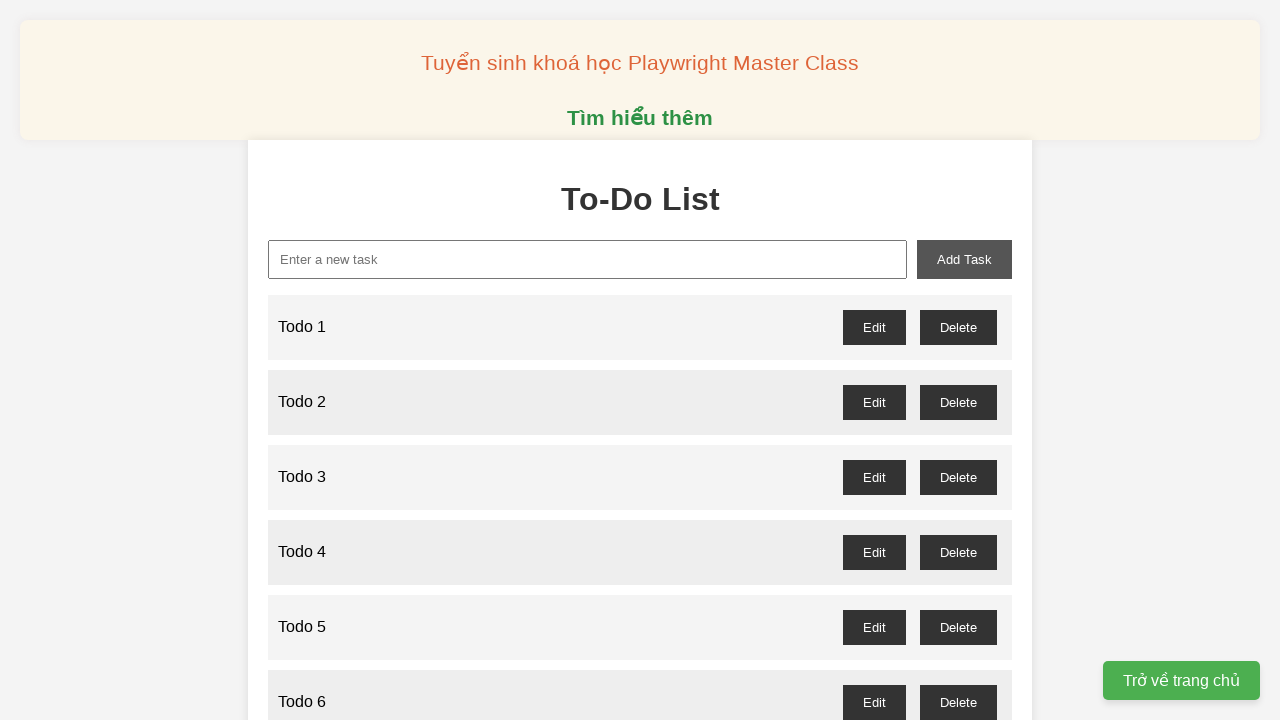

Filled new task input with 'Todo 62' on //input[@id='new-task']
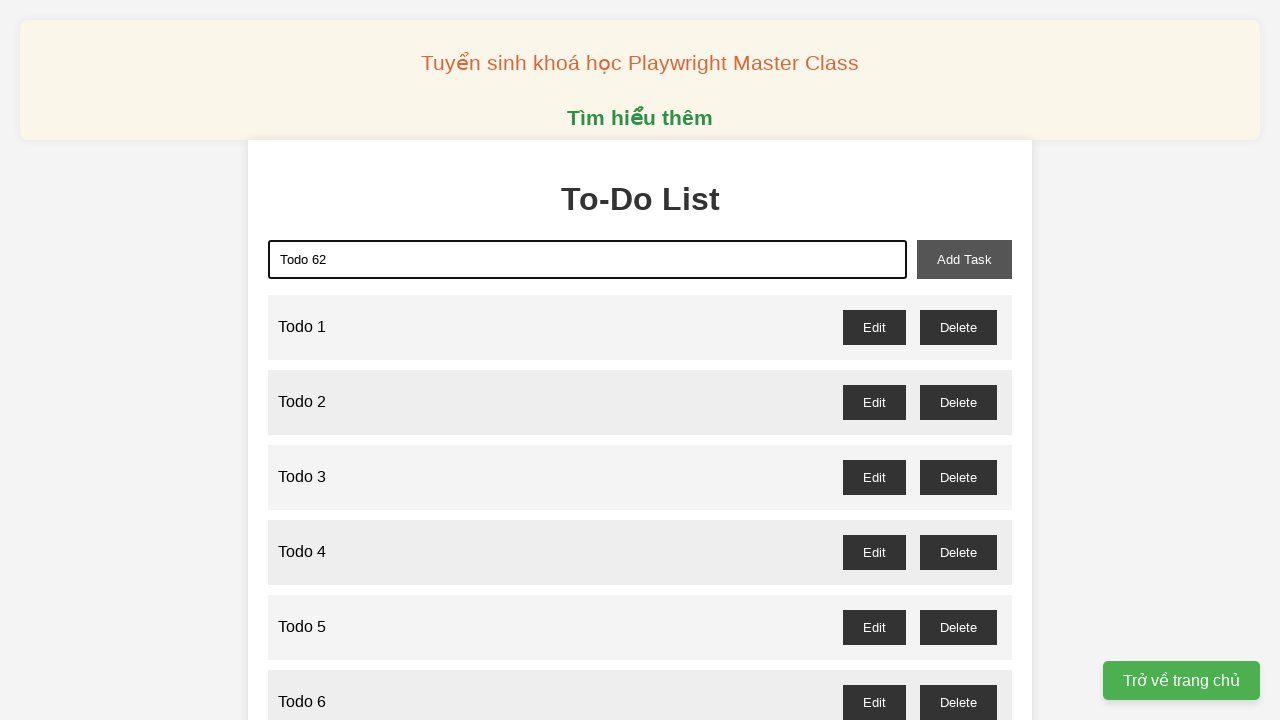

Clicked add task button to add 'Todo 62' at (964, 259) on xpath=//button[@id='add-task']
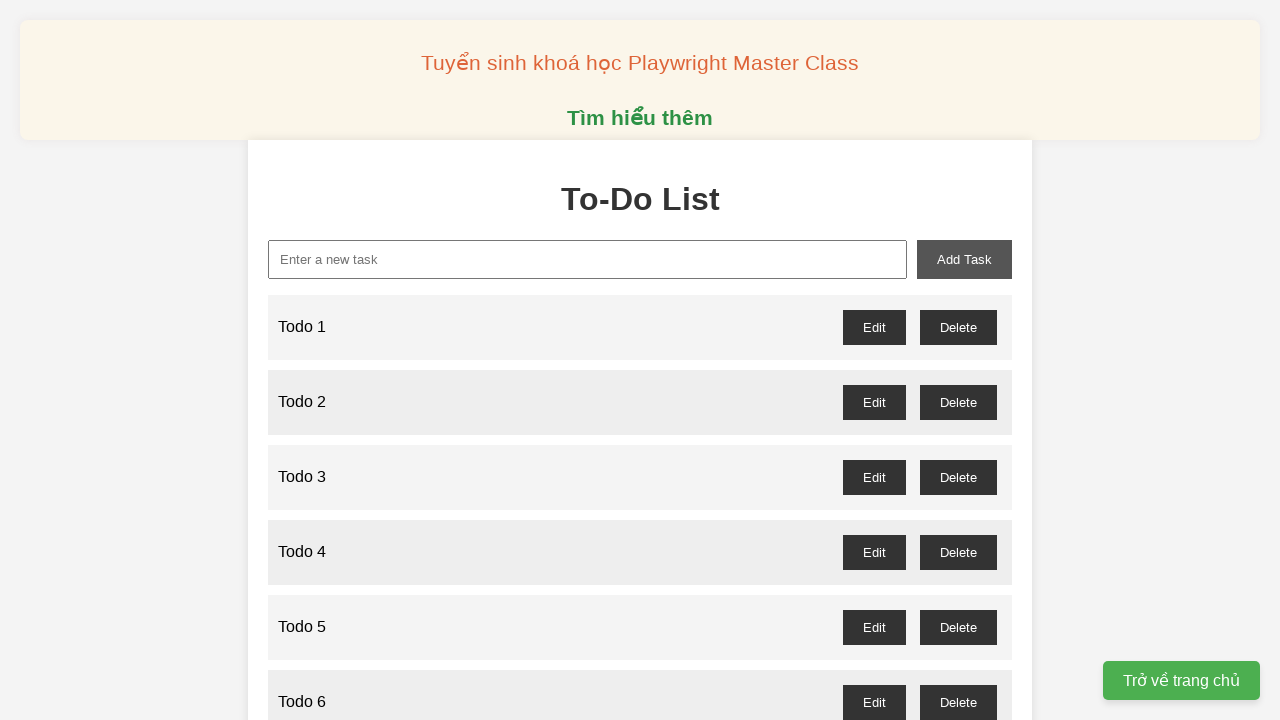

Filled new task input with 'Todo 63' on //input[@id='new-task']
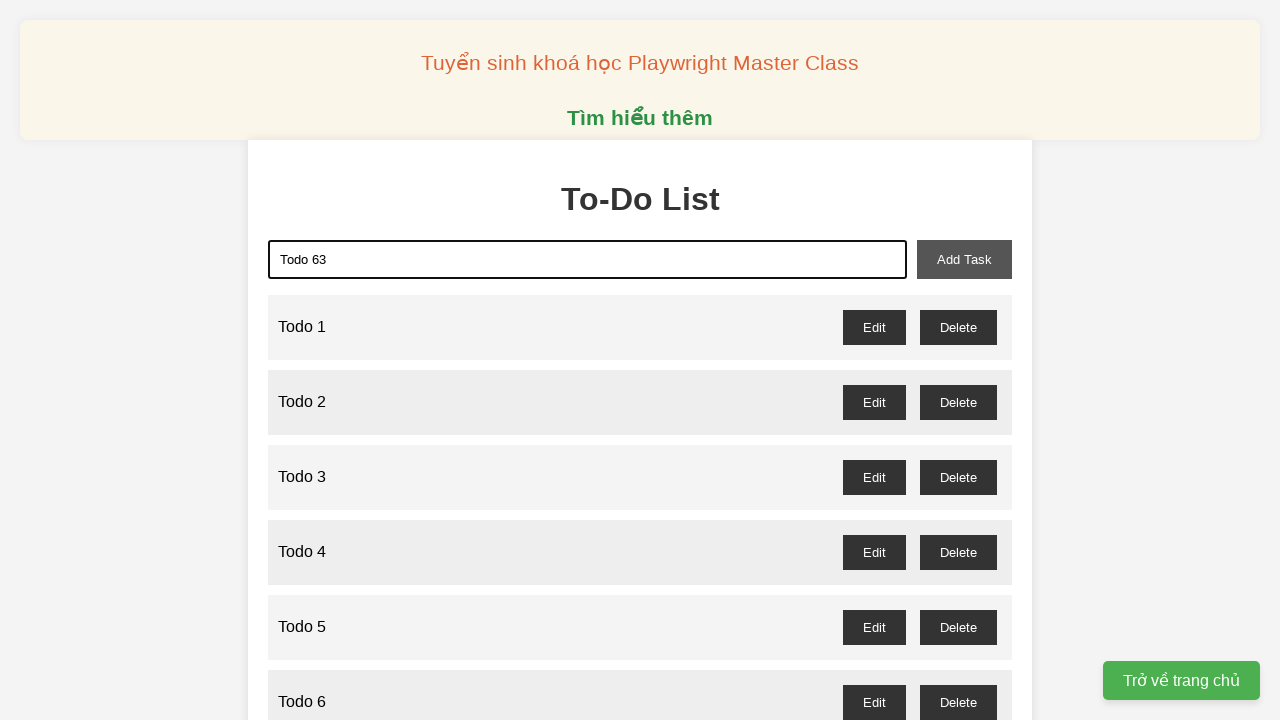

Clicked add task button to add 'Todo 63' at (964, 259) on xpath=//button[@id='add-task']
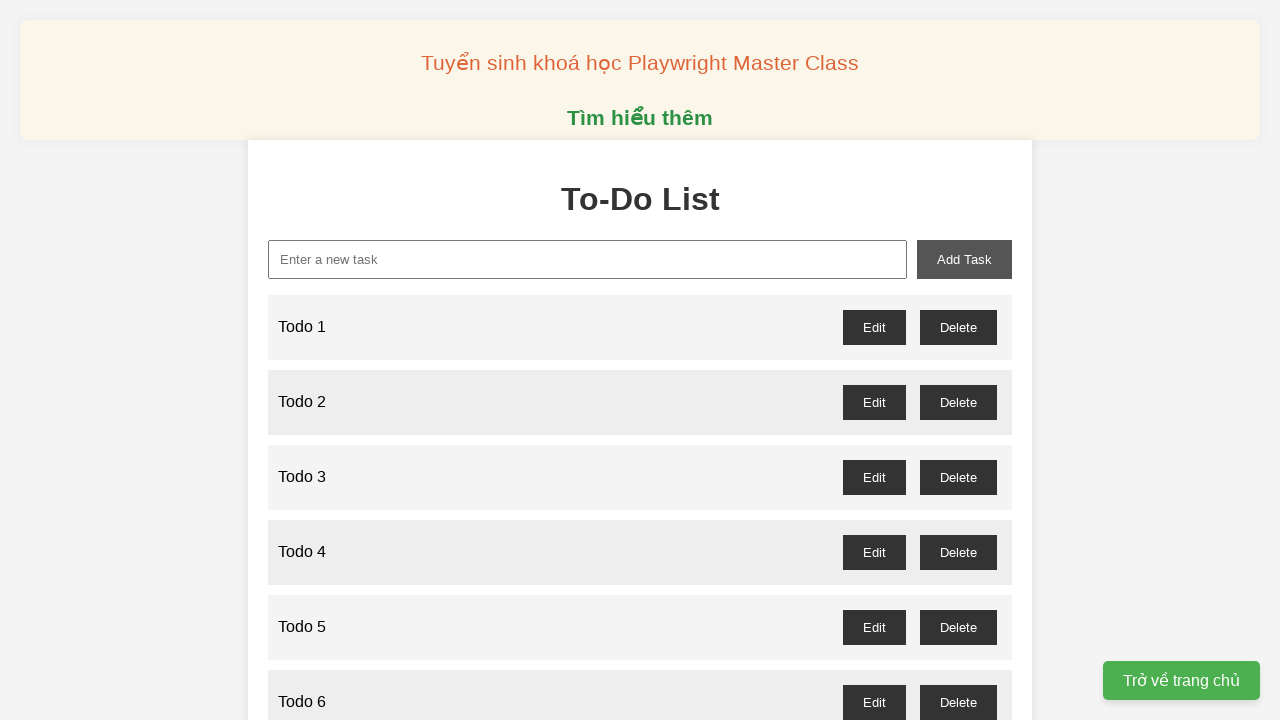

Filled new task input with 'Todo 64' on //input[@id='new-task']
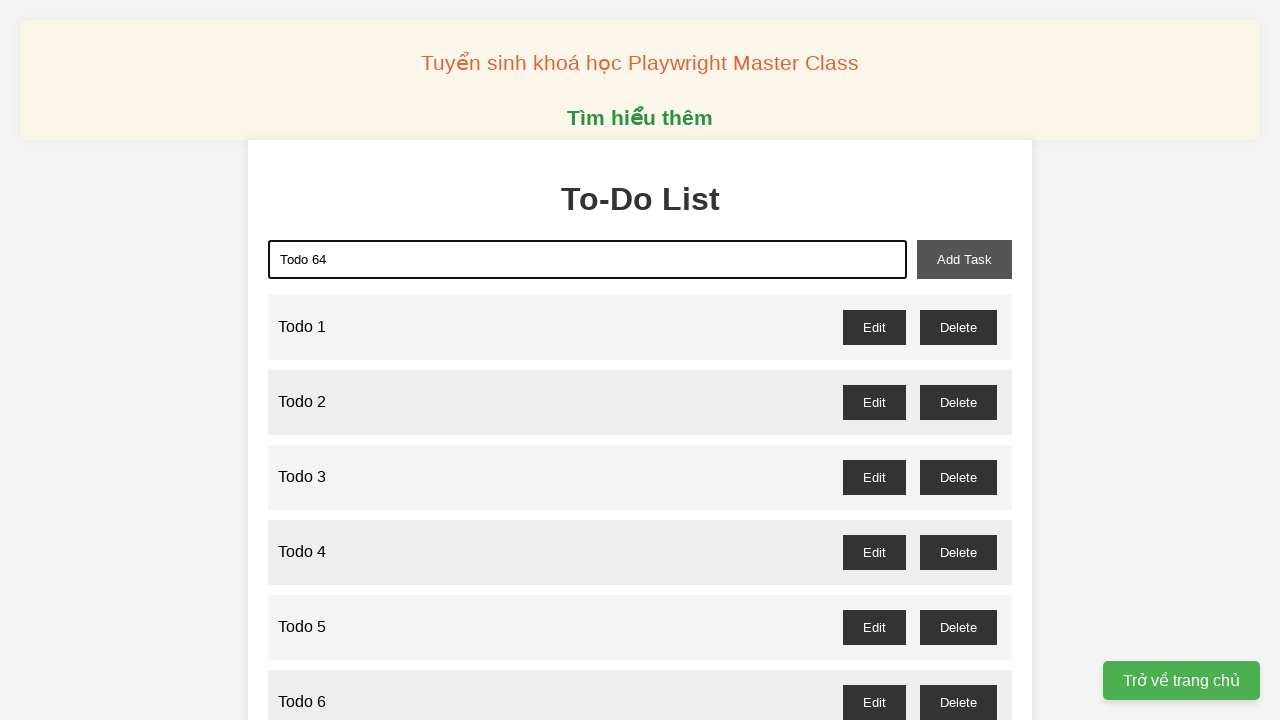

Clicked add task button to add 'Todo 64' at (964, 259) on xpath=//button[@id='add-task']
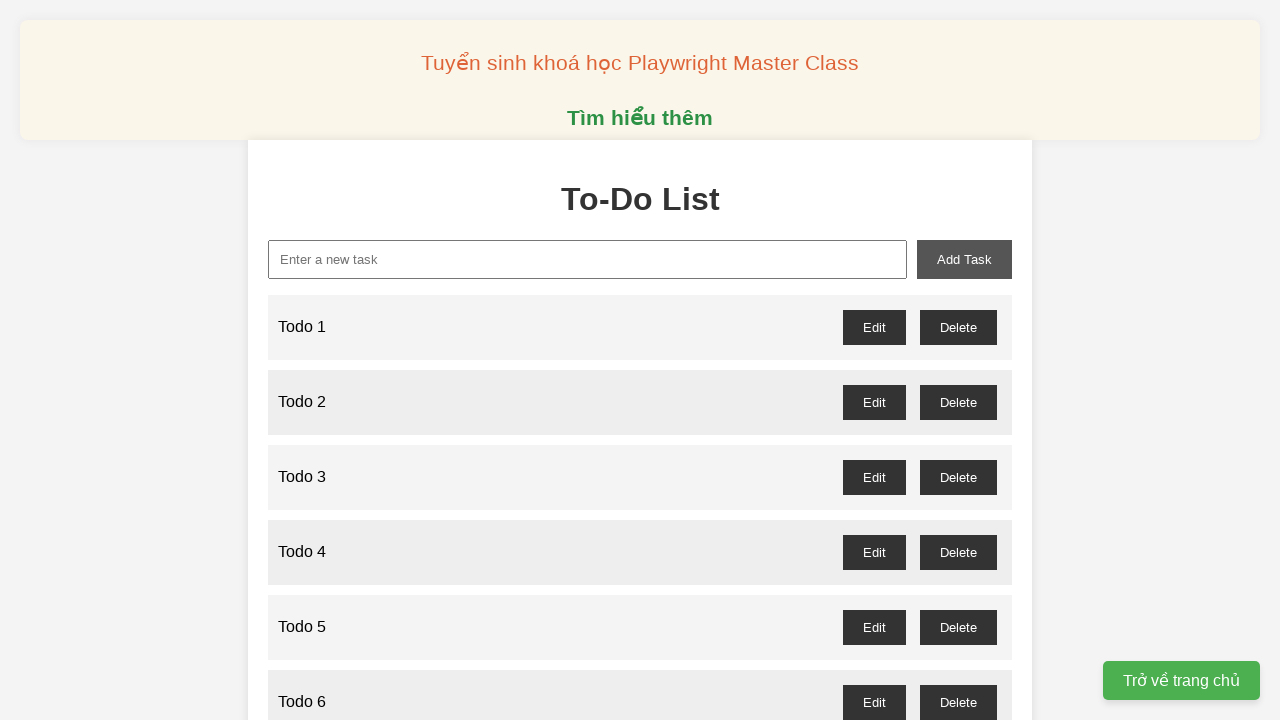

Filled new task input with 'Todo 65' on //input[@id='new-task']
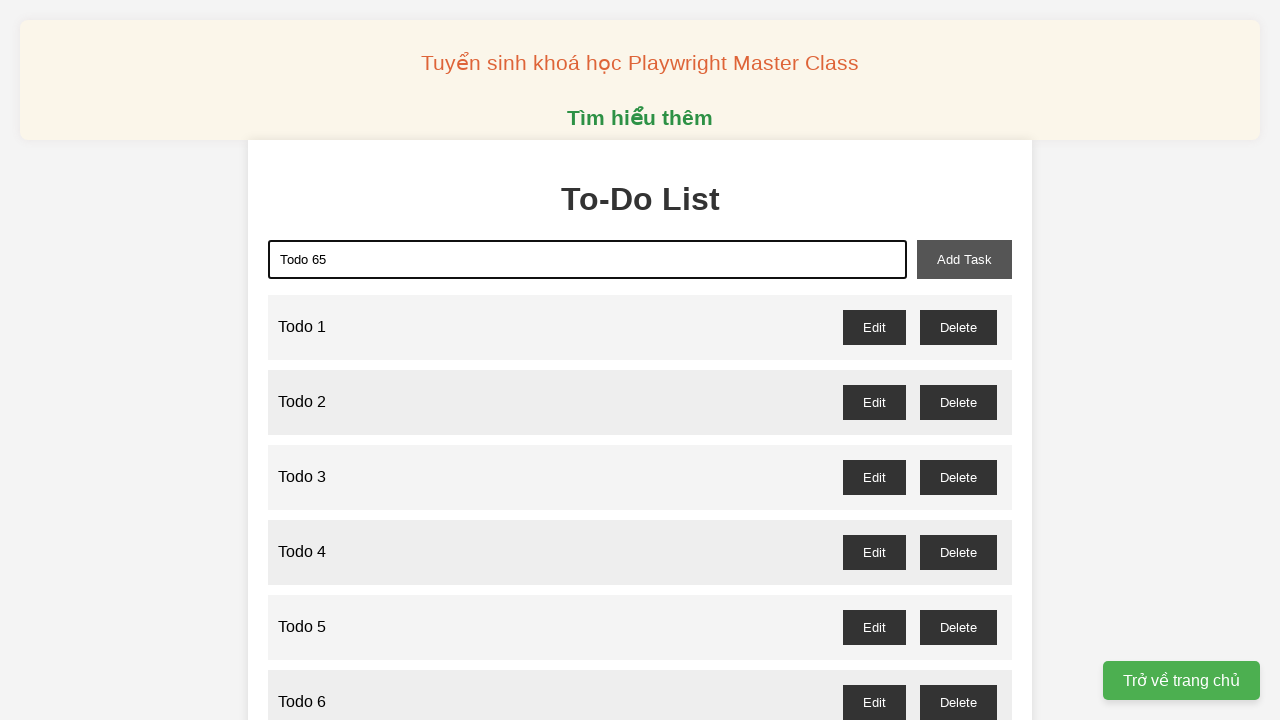

Clicked add task button to add 'Todo 65' at (964, 259) on xpath=//button[@id='add-task']
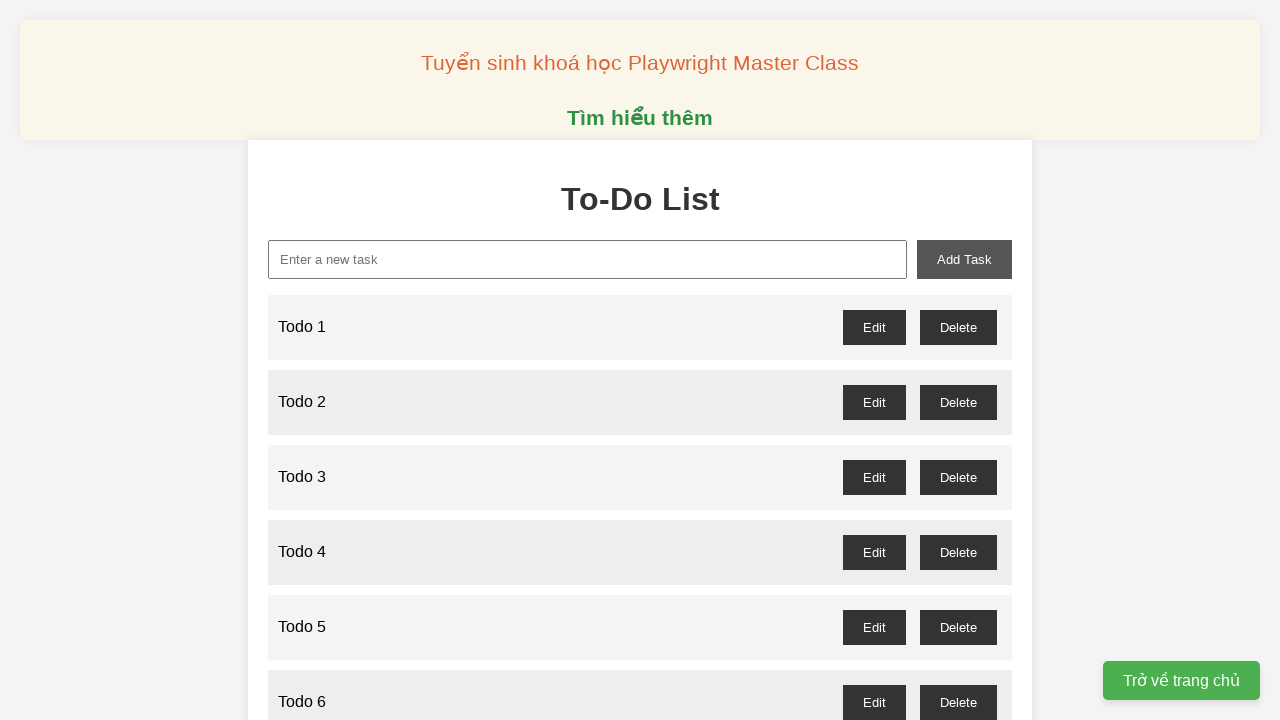

Filled new task input with 'Todo 66' on //input[@id='new-task']
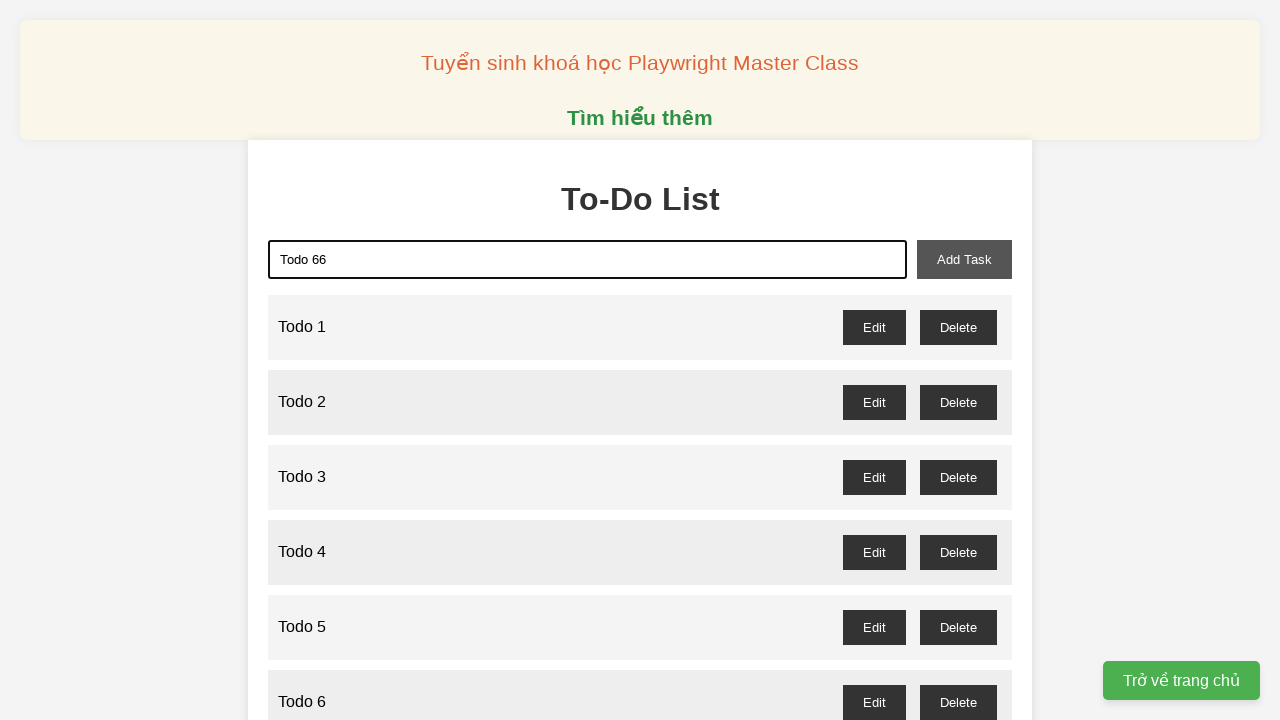

Clicked add task button to add 'Todo 66' at (964, 259) on xpath=//button[@id='add-task']
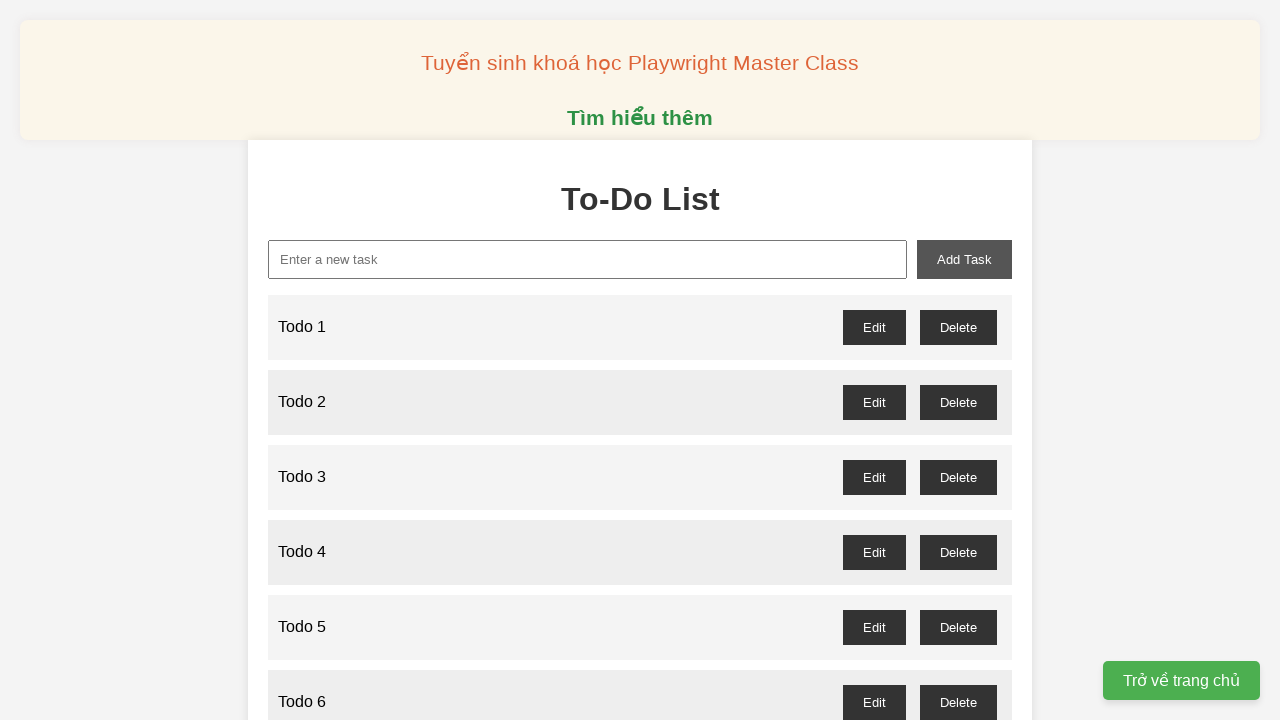

Filled new task input with 'Todo 67' on //input[@id='new-task']
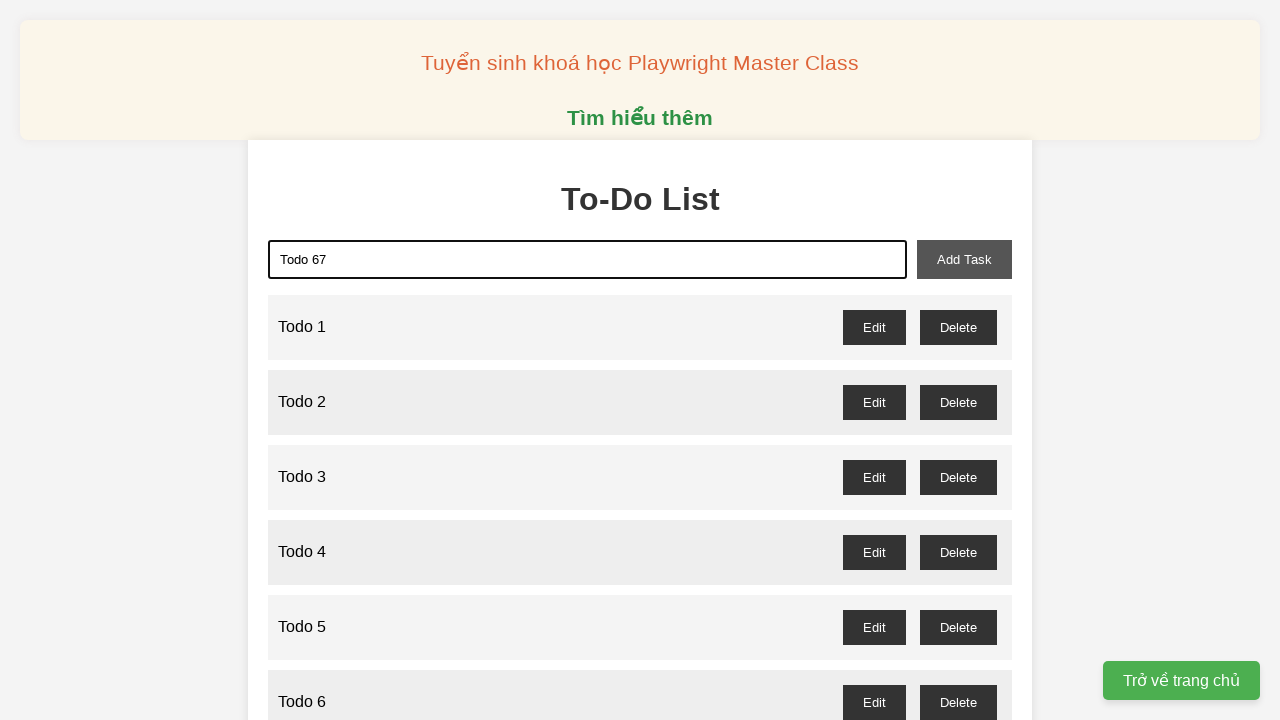

Clicked add task button to add 'Todo 67' at (964, 259) on xpath=//button[@id='add-task']
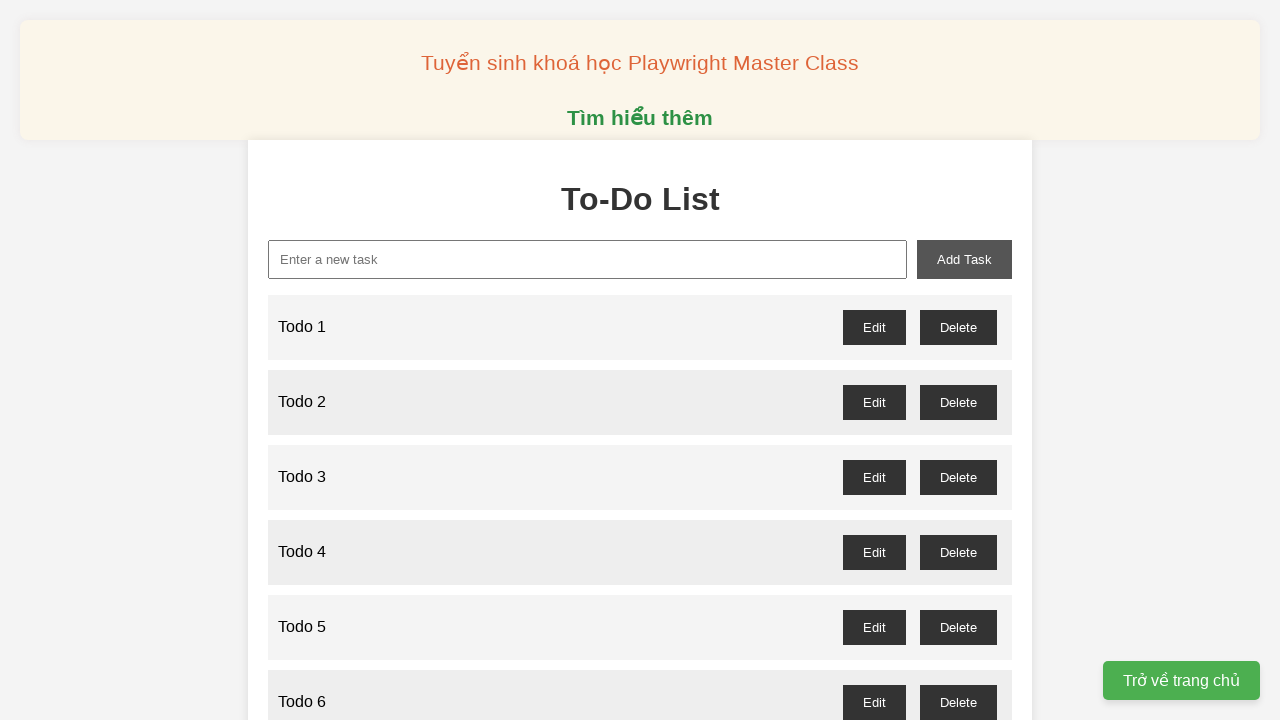

Filled new task input with 'Todo 68' on //input[@id='new-task']
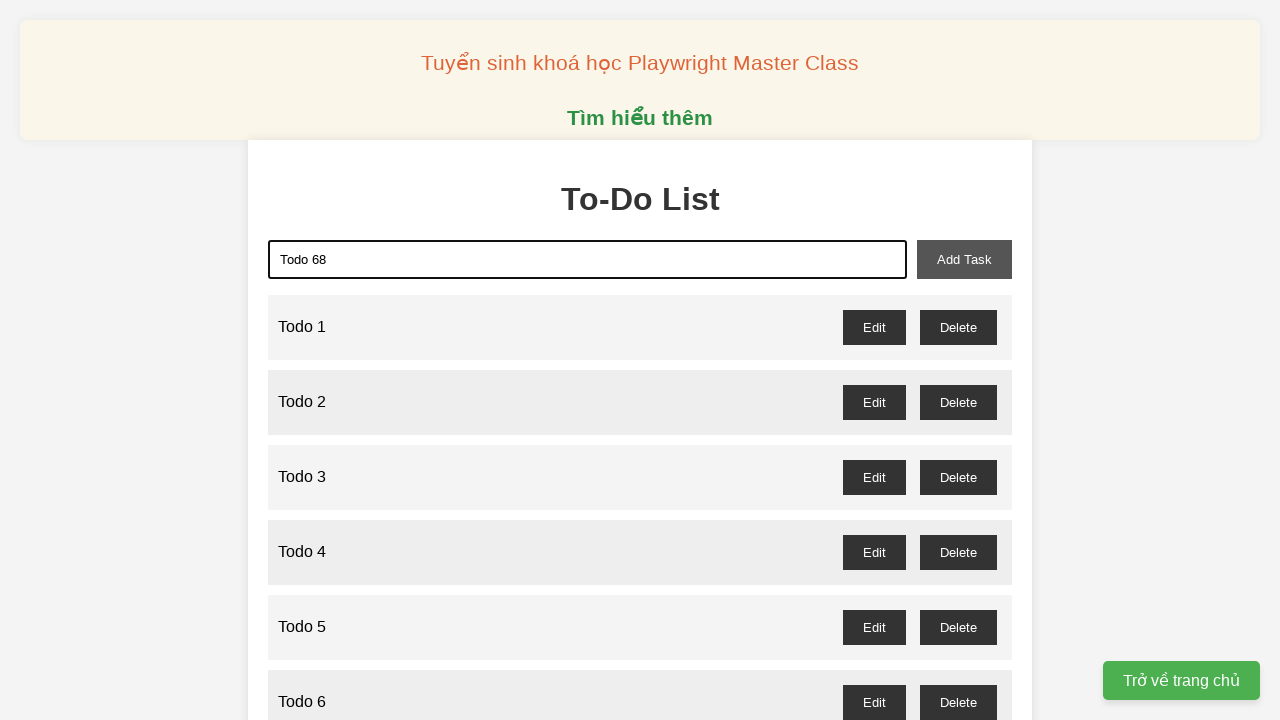

Clicked add task button to add 'Todo 68' at (964, 259) on xpath=//button[@id='add-task']
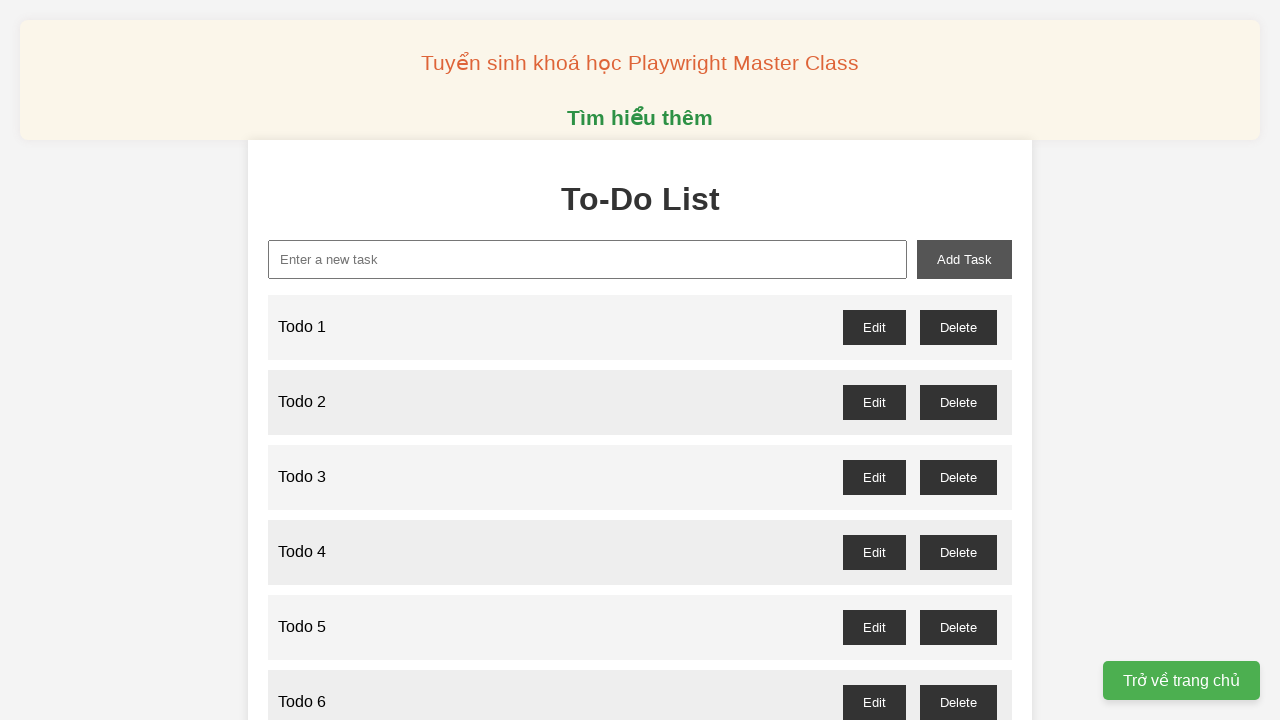

Filled new task input with 'Todo 69' on //input[@id='new-task']
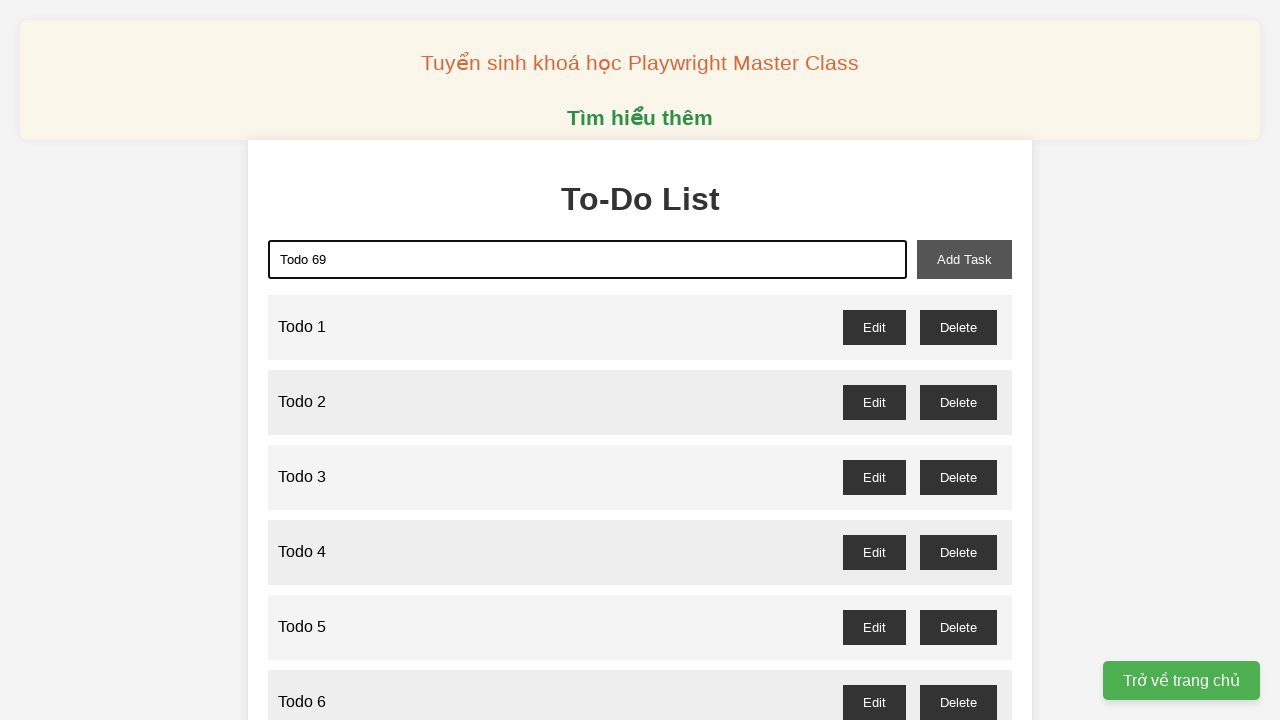

Clicked add task button to add 'Todo 69' at (964, 259) on xpath=//button[@id='add-task']
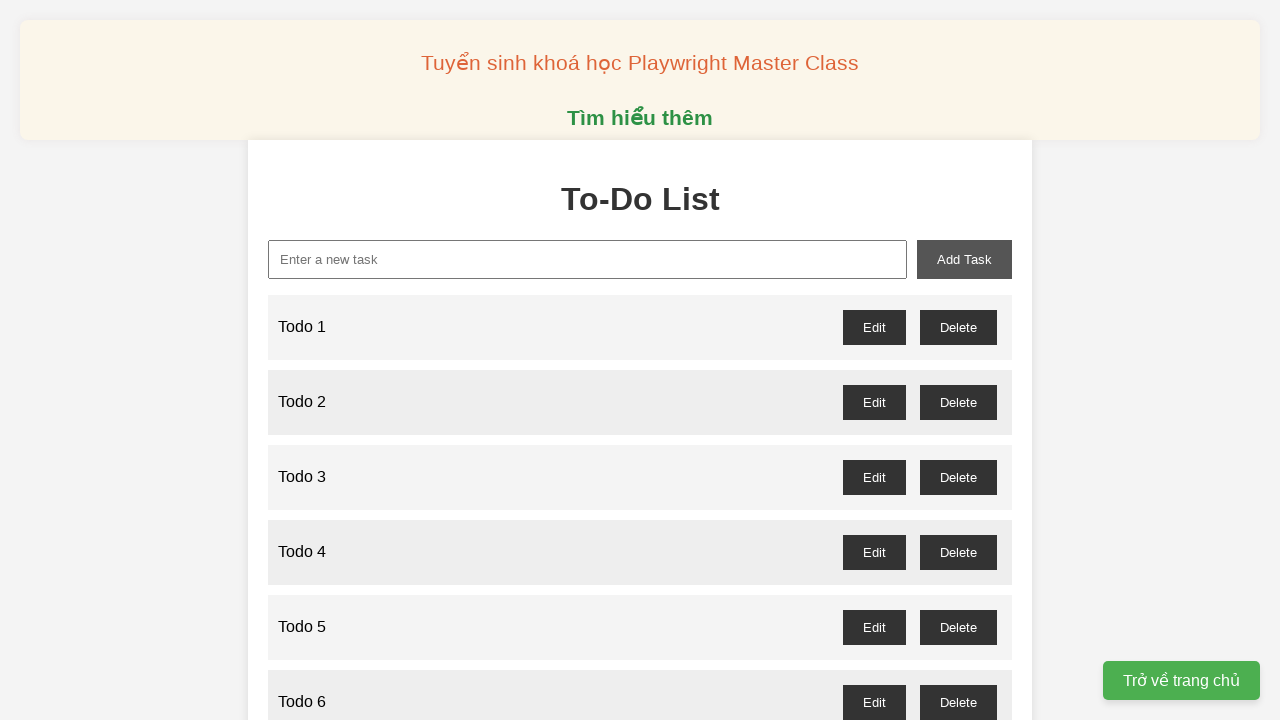

Filled new task input with 'Todo 70' on //input[@id='new-task']
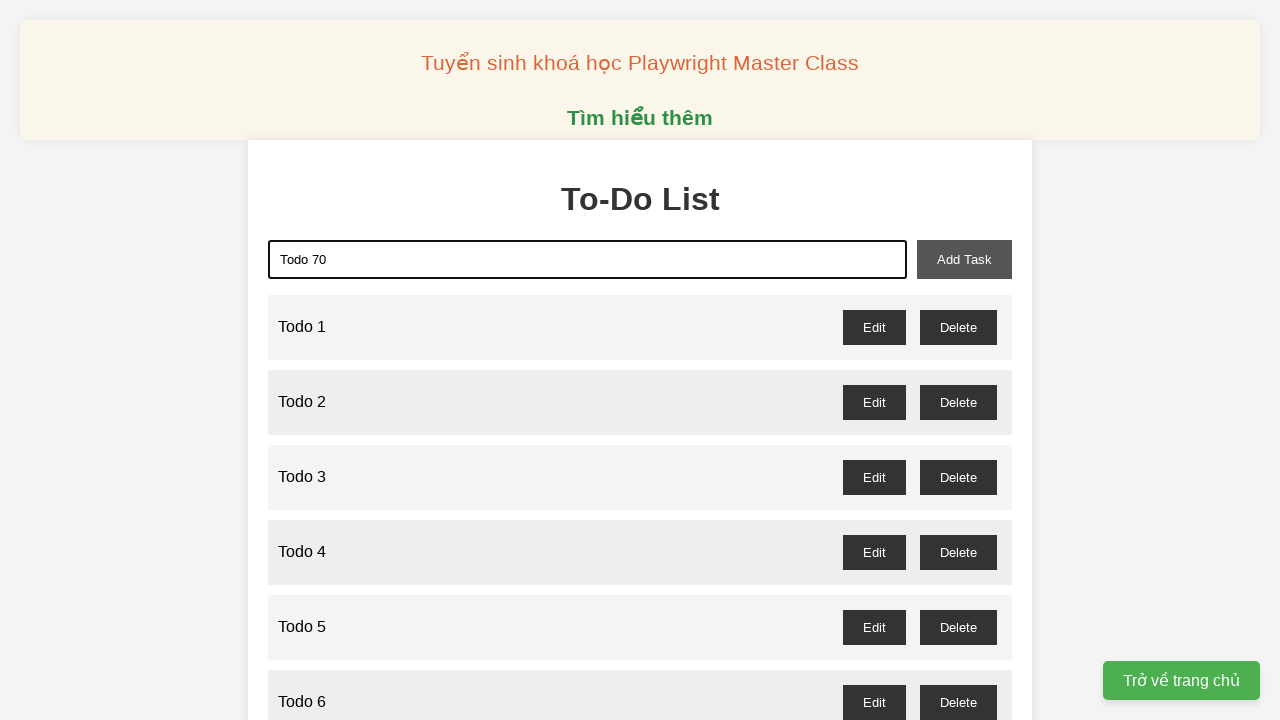

Clicked add task button to add 'Todo 70' at (964, 259) on xpath=//button[@id='add-task']
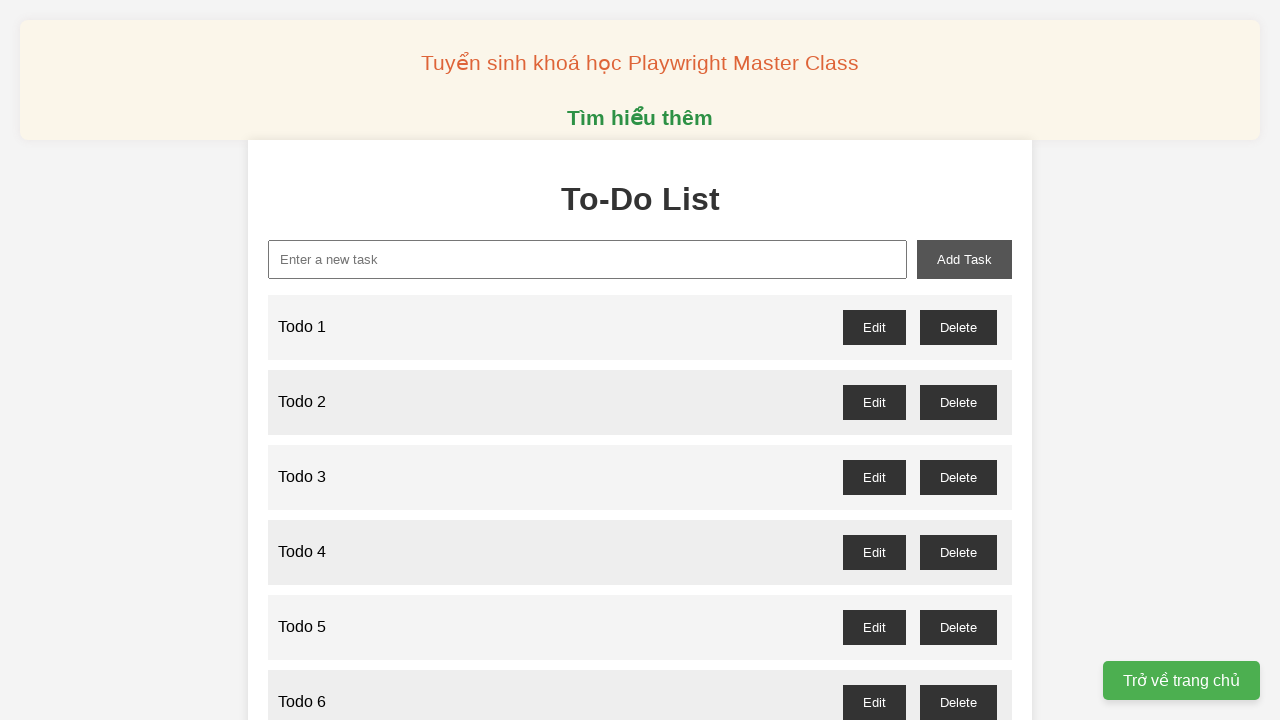

Filled new task input with 'Todo 71' on //input[@id='new-task']
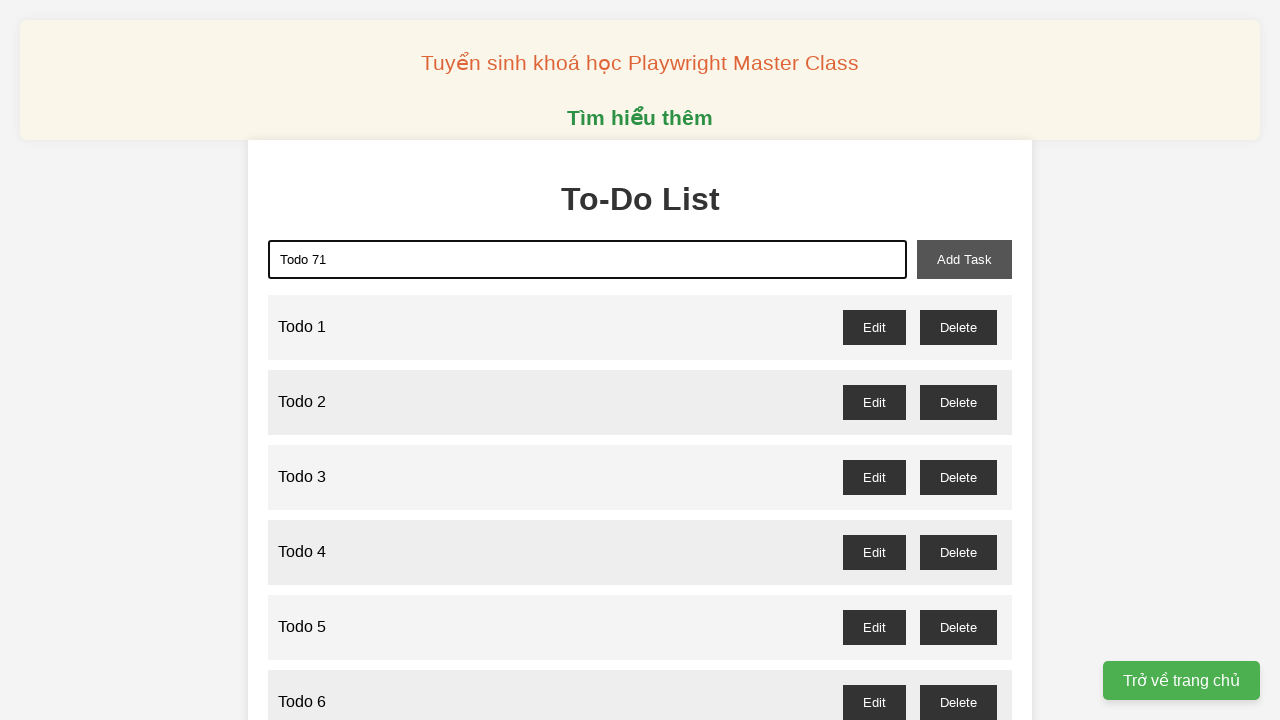

Clicked add task button to add 'Todo 71' at (964, 259) on xpath=//button[@id='add-task']
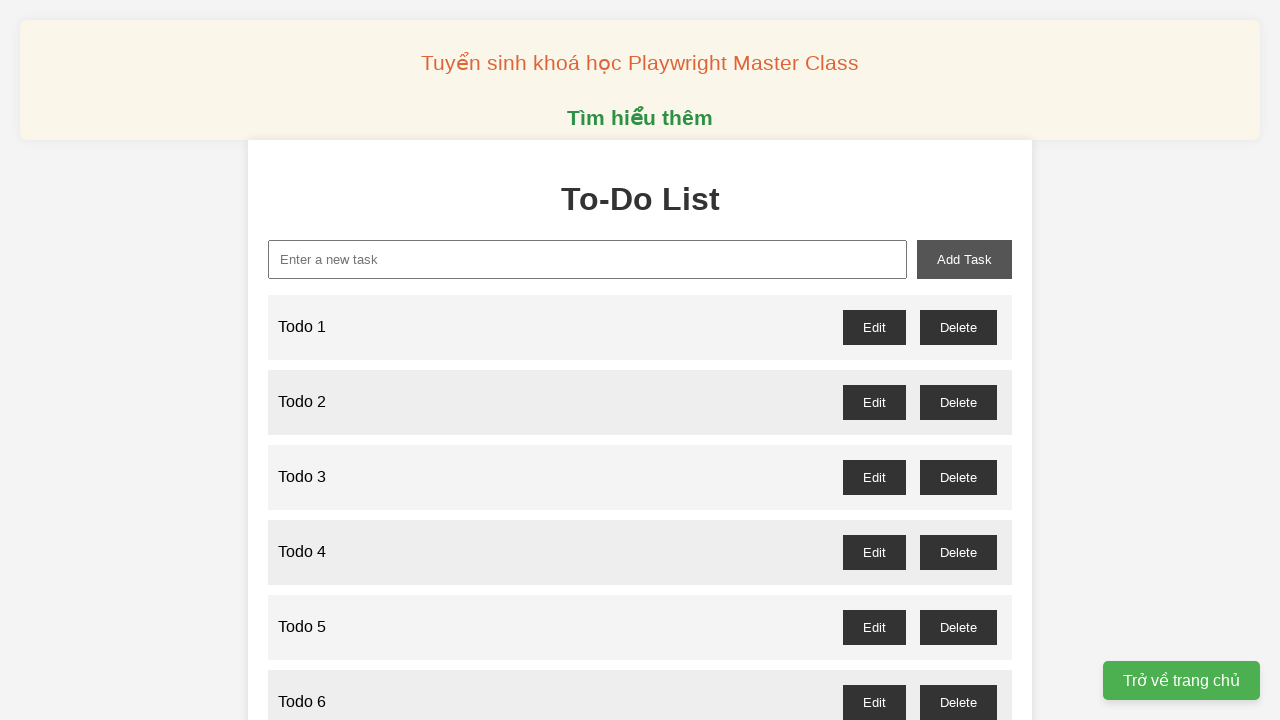

Filled new task input with 'Todo 72' on //input[@id='new-task']
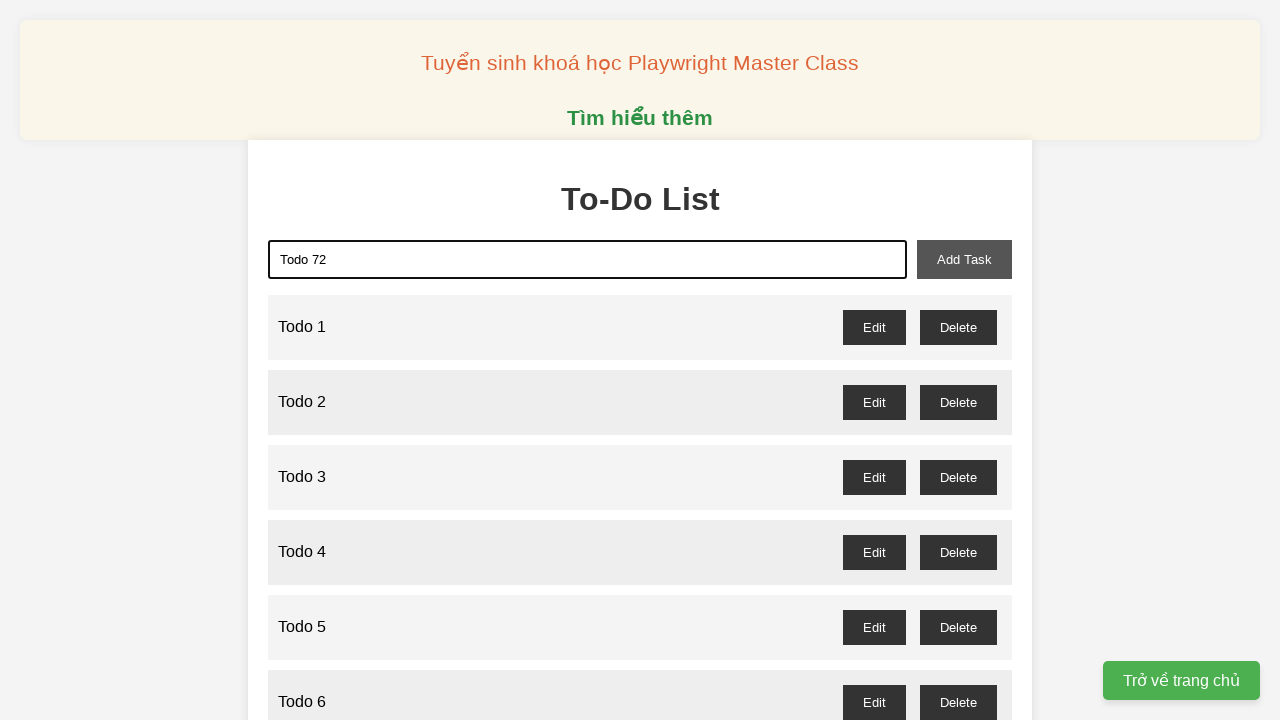

Clicked add task button to add 'Todo 72' at (964, 259) on xpath=//button[@id='add-task']
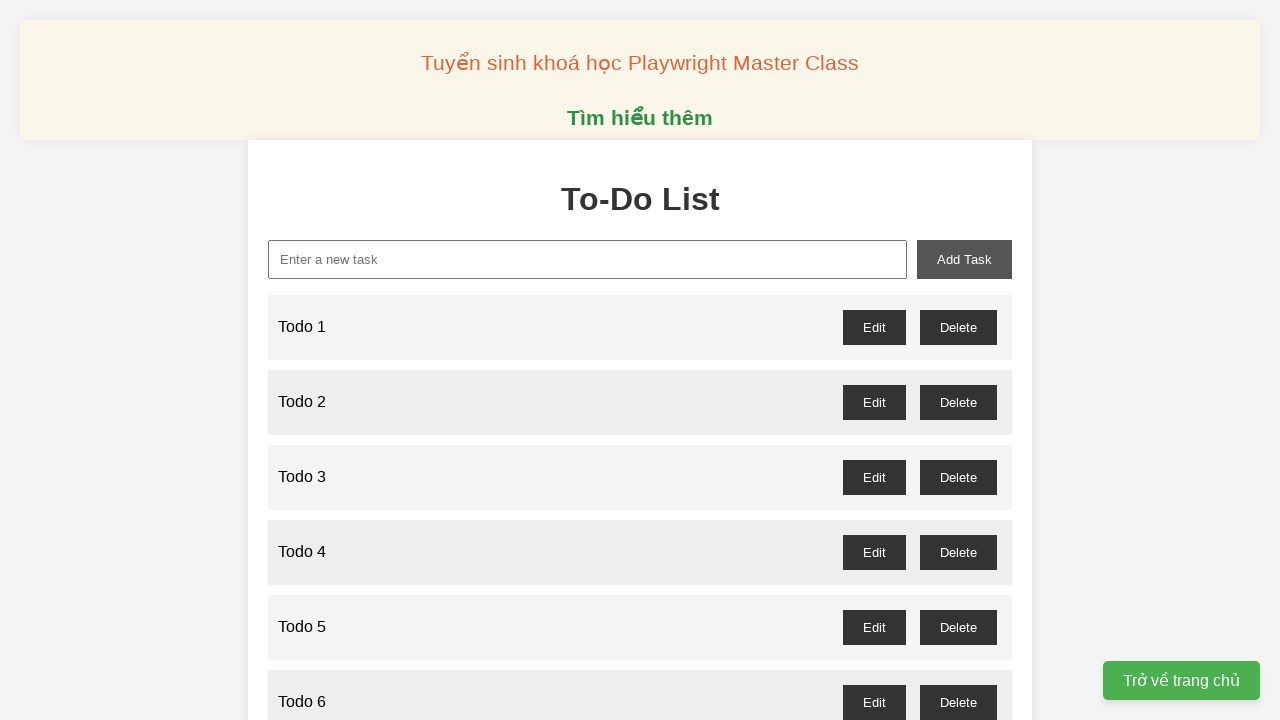

Filled new task input with 'Todo 73' on //input[@id='new-task']
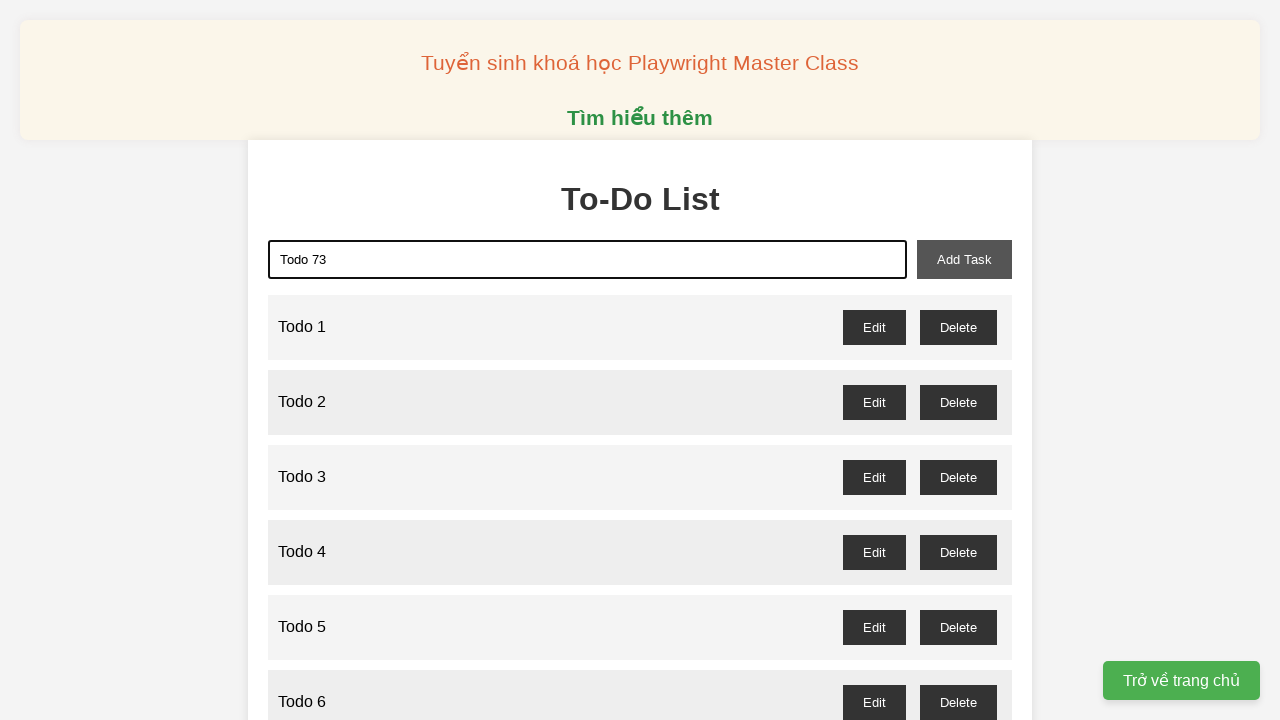

Clicked add task button to add 'Todo 73' at (964, 259) on xpath=//button[@id='add-task']
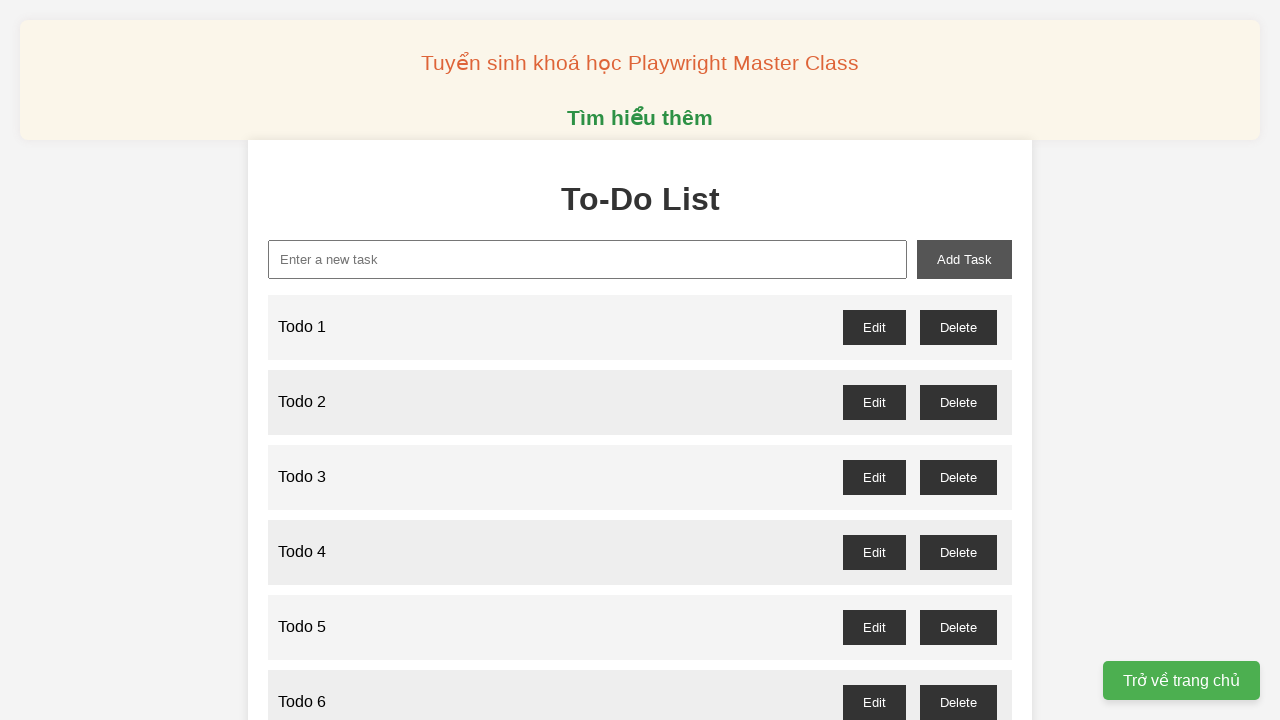

Filled new task input with 'Todo 74' on //input[@id='new-task']
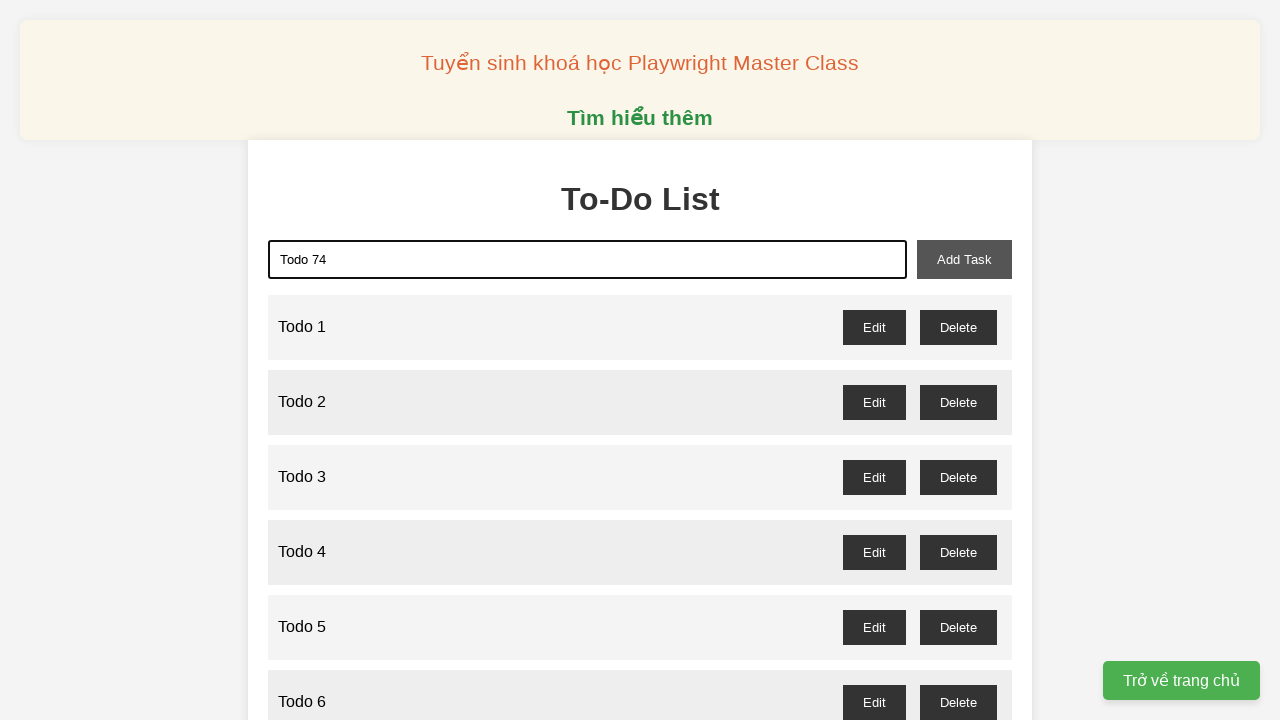

Clicked add task button to add 'Todo 74' at (964, 259) on xpath=//button[@id='add-task']
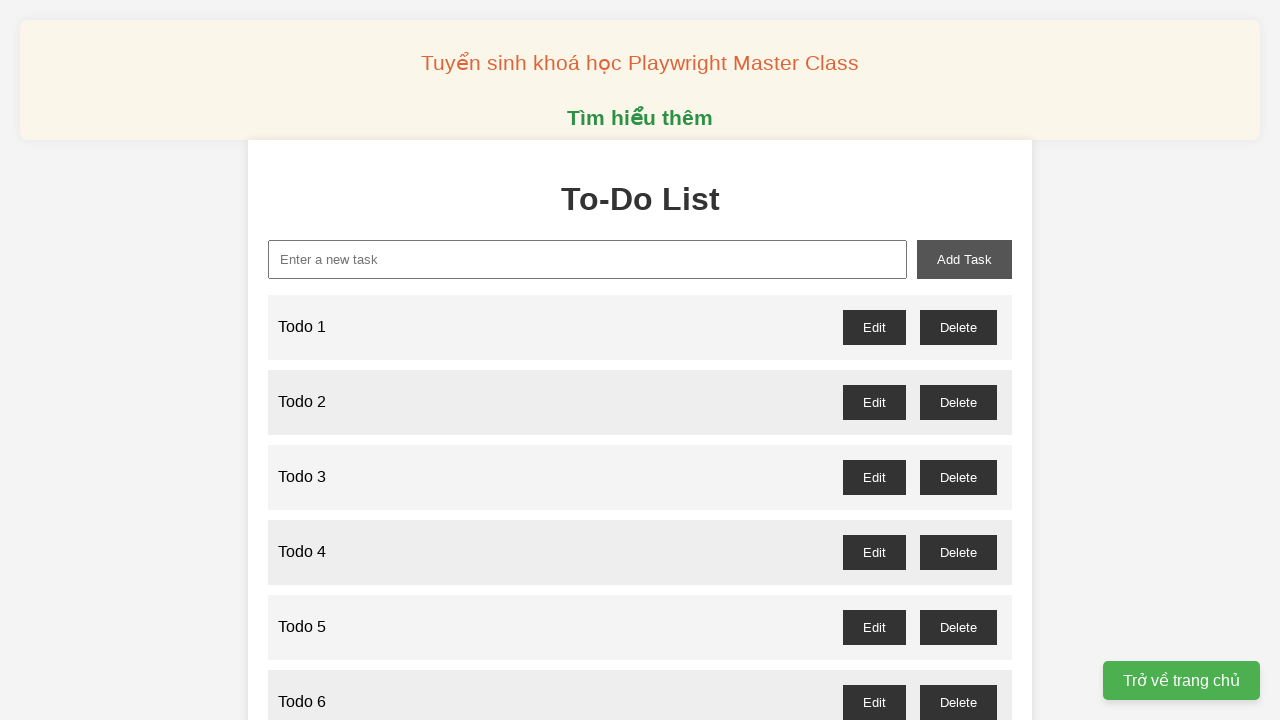

Filled new task input with 'Todo 75' on //input[@id='new-task']
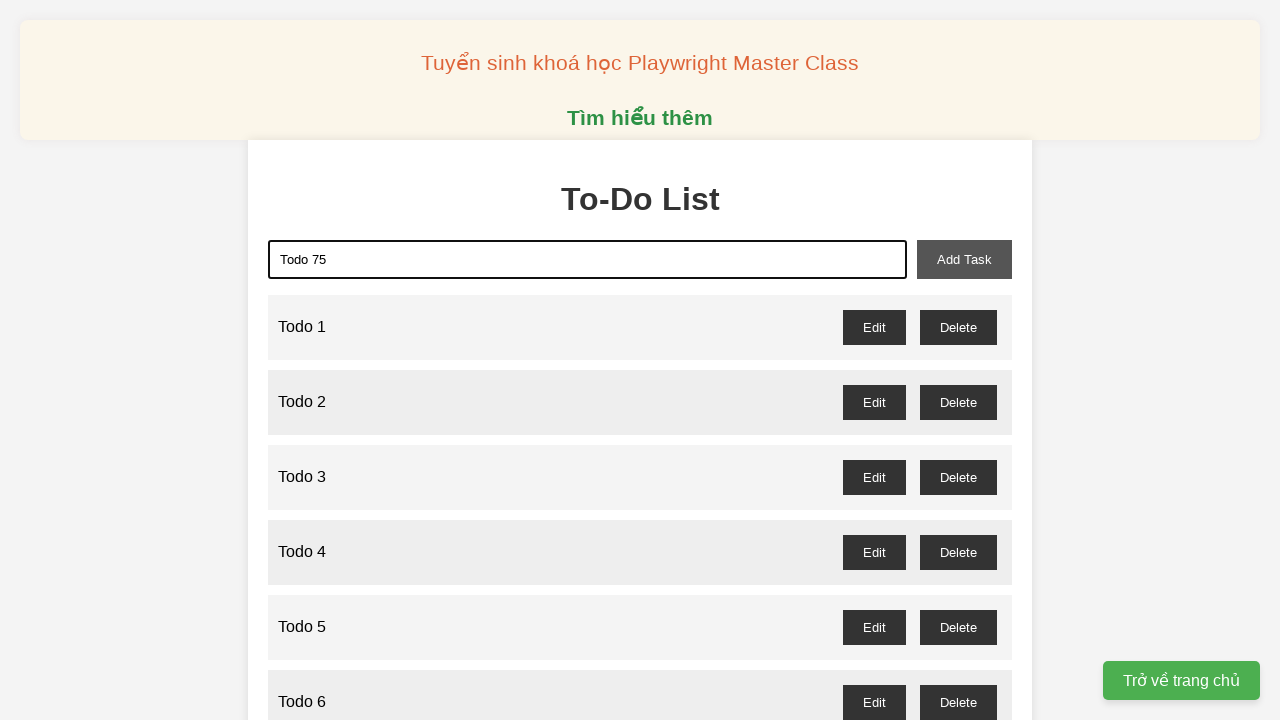

Clicked add task button to add 'Todo 75' at (964, 259) on xpath=//button[@id='add-task']
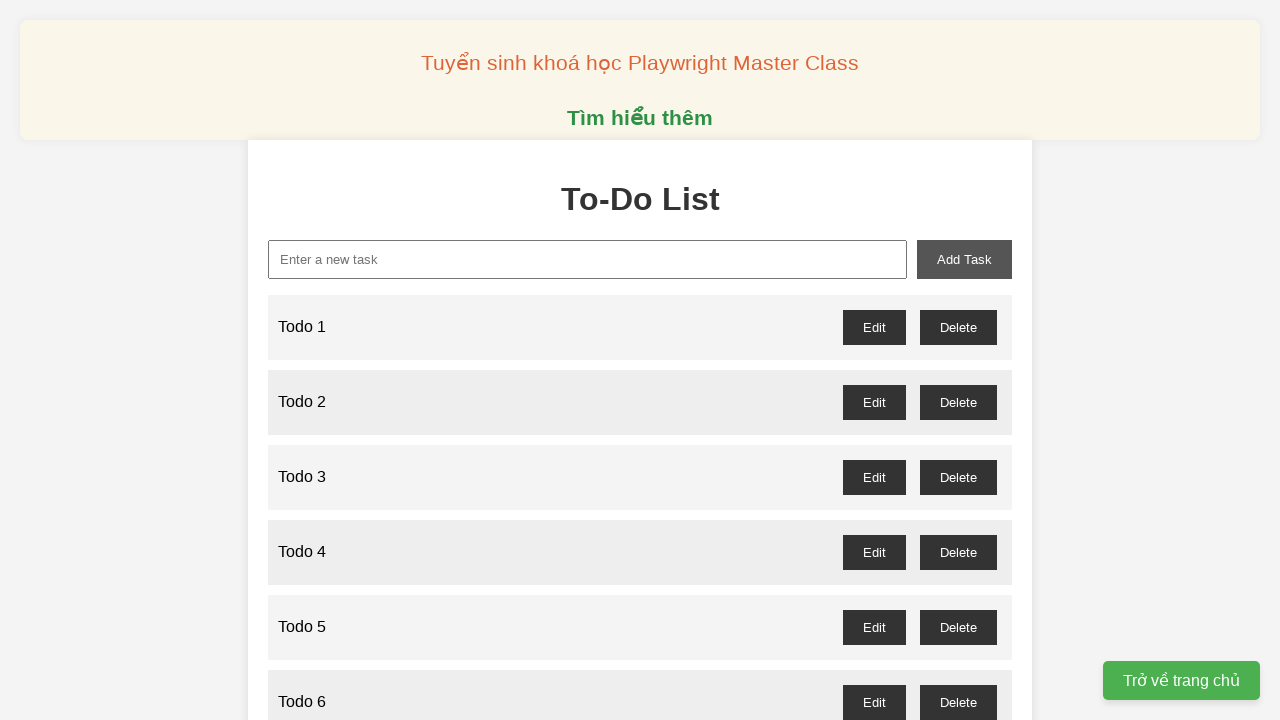

Filled new task input with 'Todo 76' on //input[@id='new-task']
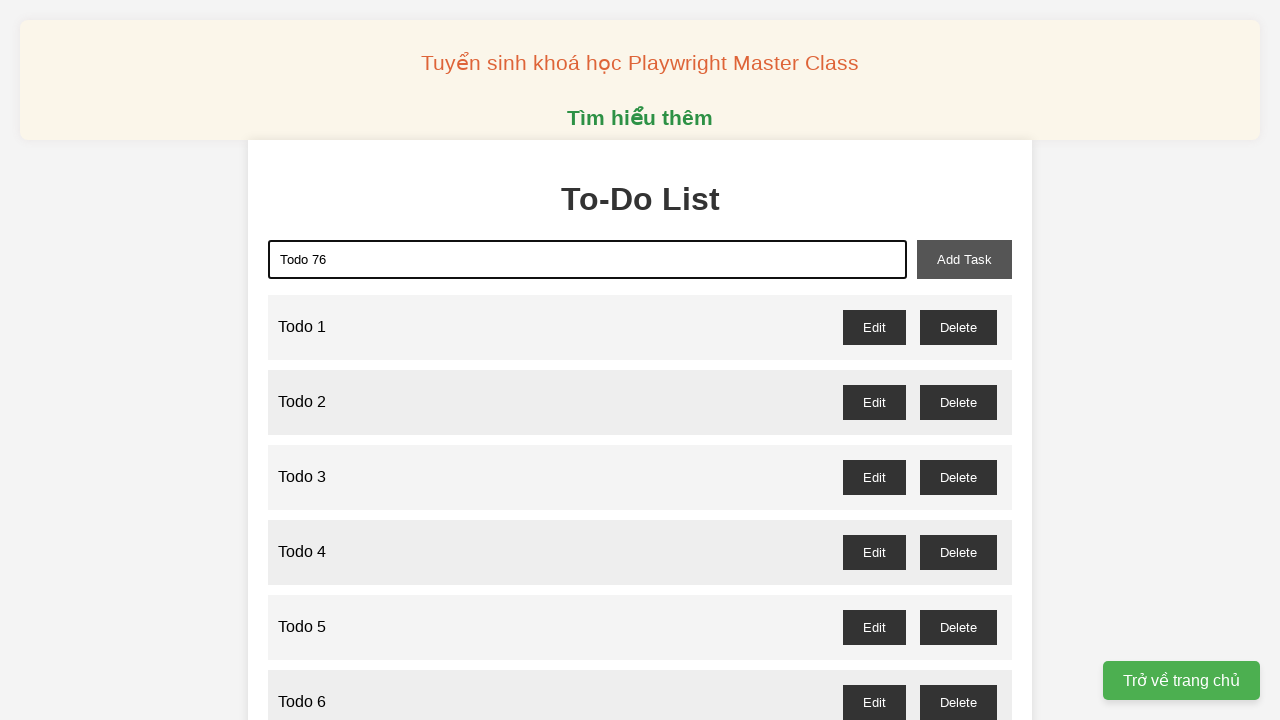

Clicked add task button to add 'Todo 76' at (964, 259) on xpath=//button[@id='add-task']
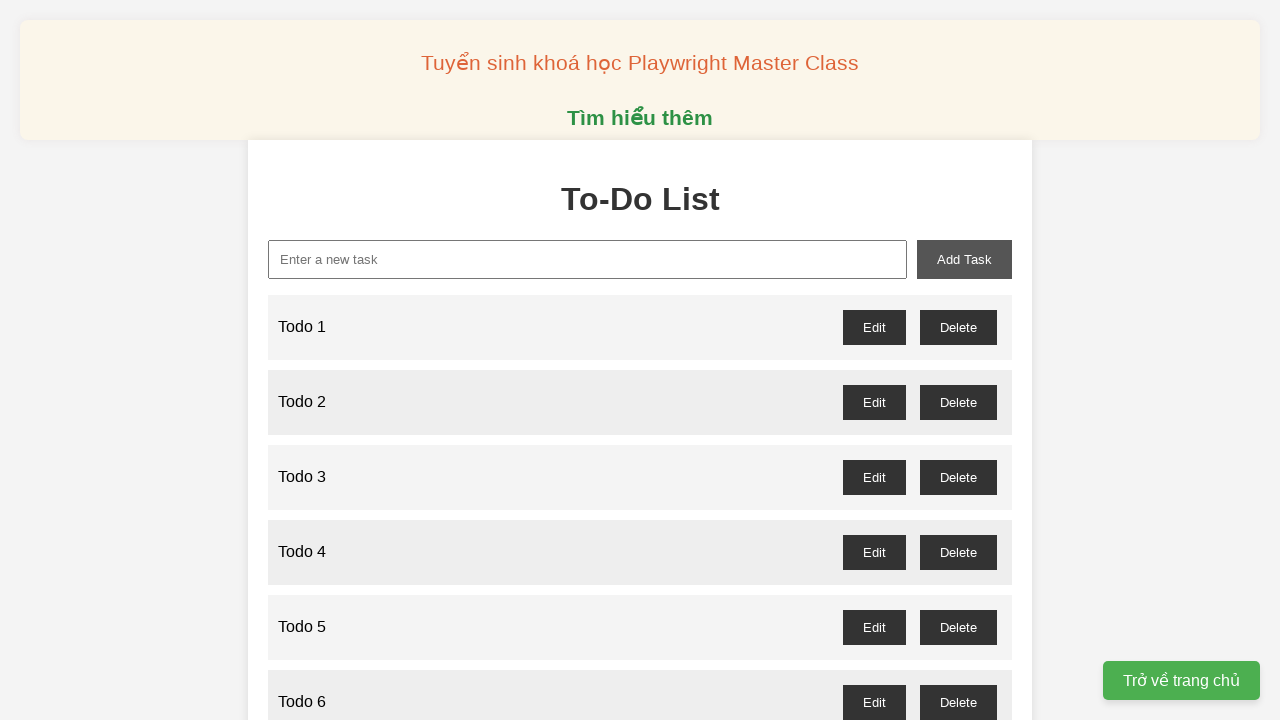

Filled new task input with 'Todo 77' on //input[@id='new-task']
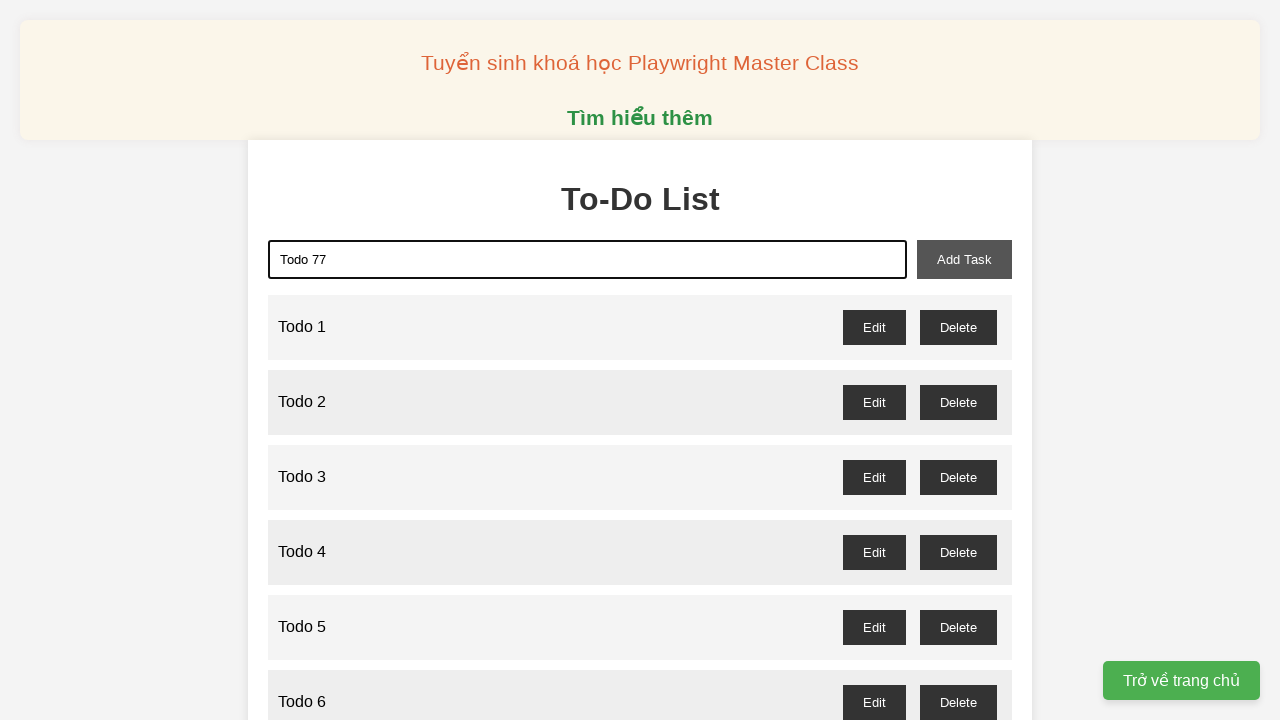

Clicked add task button to add 'Todo 77' at (964, 259) on xpath=//button[@id='add-task']
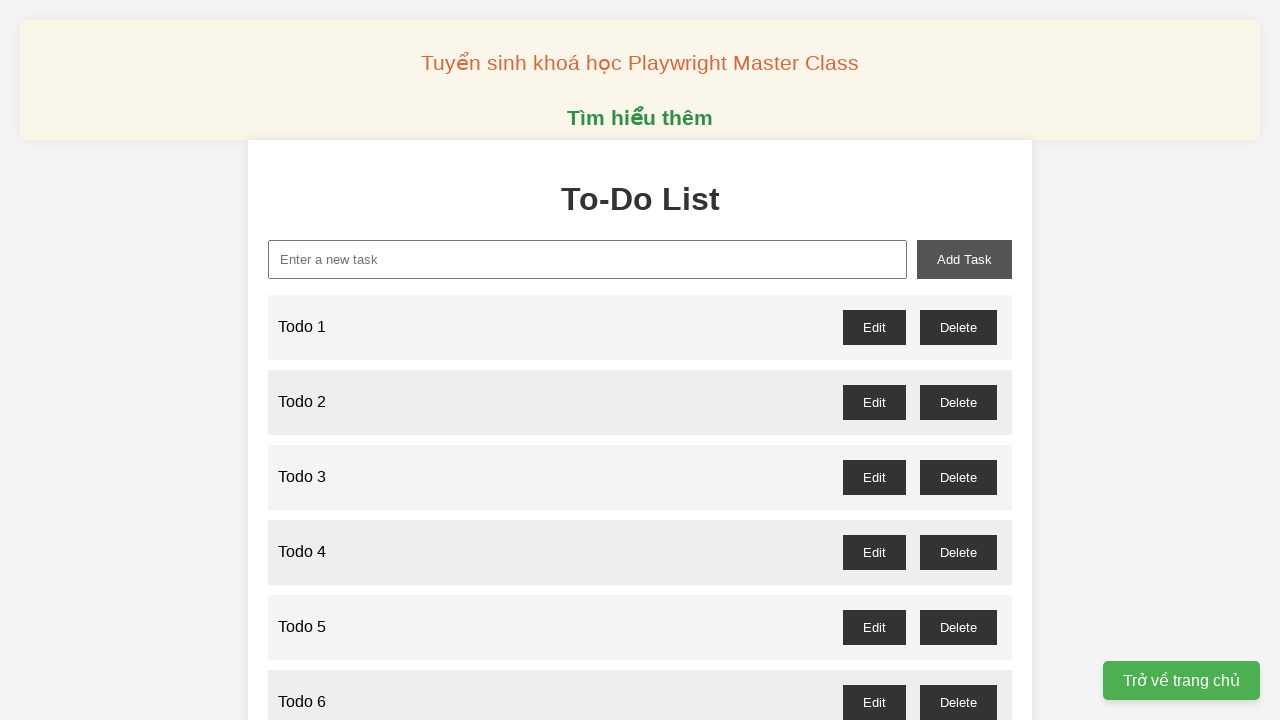

Filled new task input with 'Todo 78' on //input[@id='new-task']
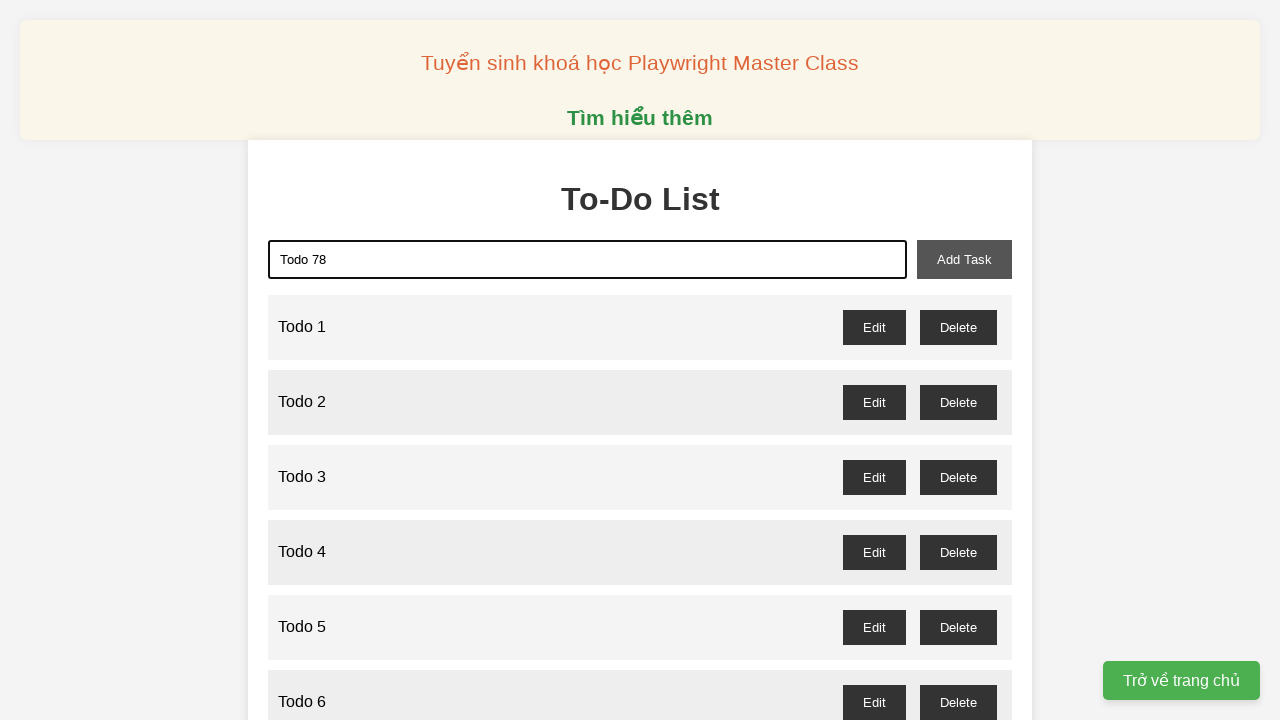

Clicked add task button to add 'Todo 78' at (964, 259) on xpath=//button[@id='add-task']
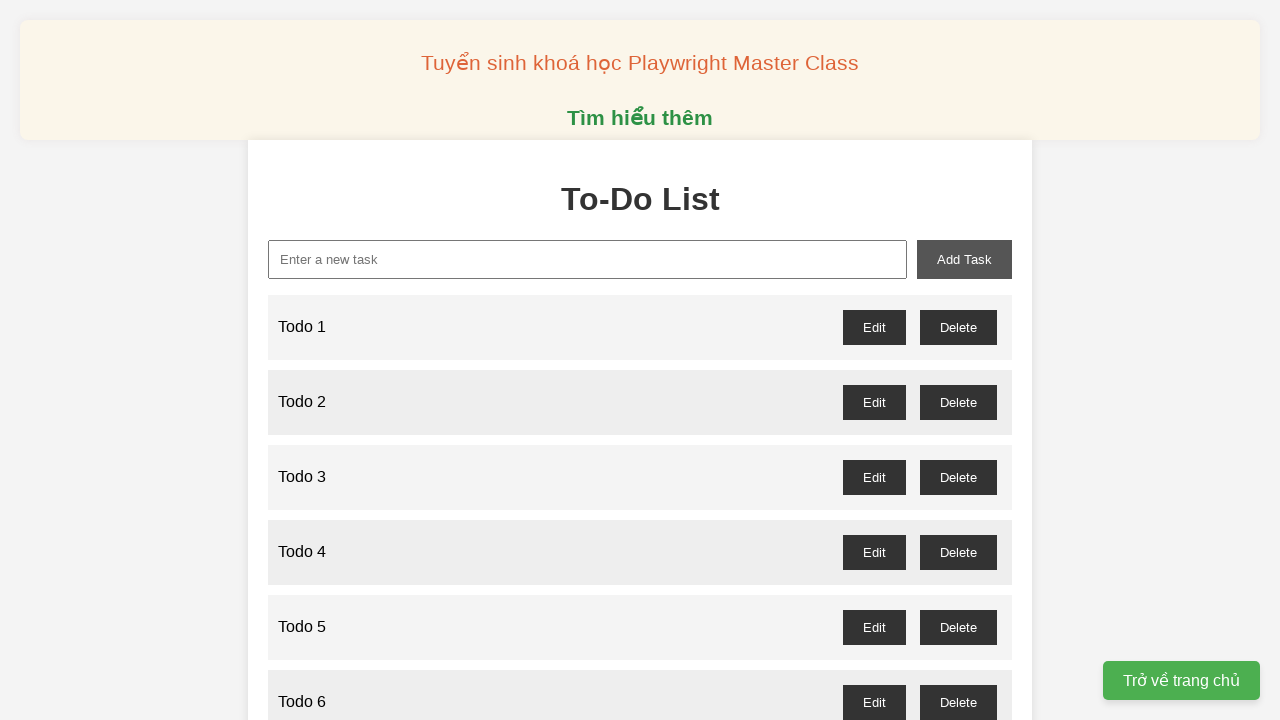

Filled new task input with 'Todo 79' on //input[@id='new-task']
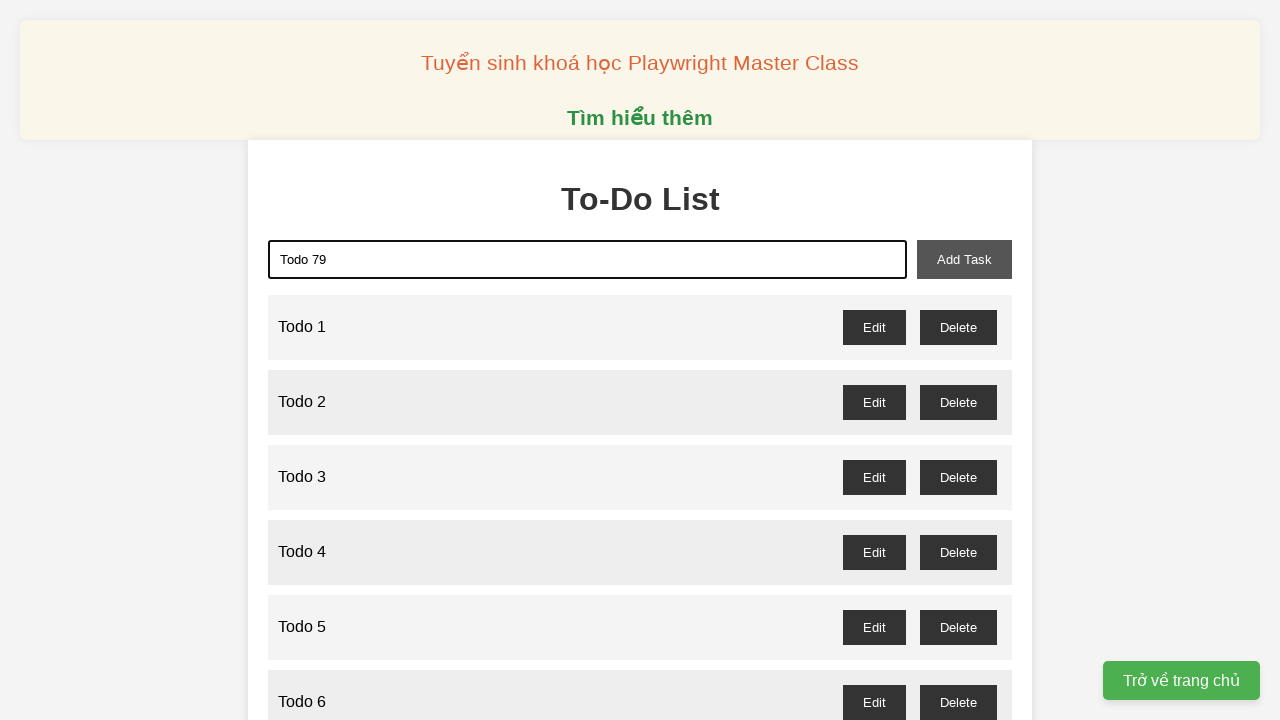

Clicked add task button to add 'Todo 79' at (964, 259) on xpath=//button[@id='add-task']
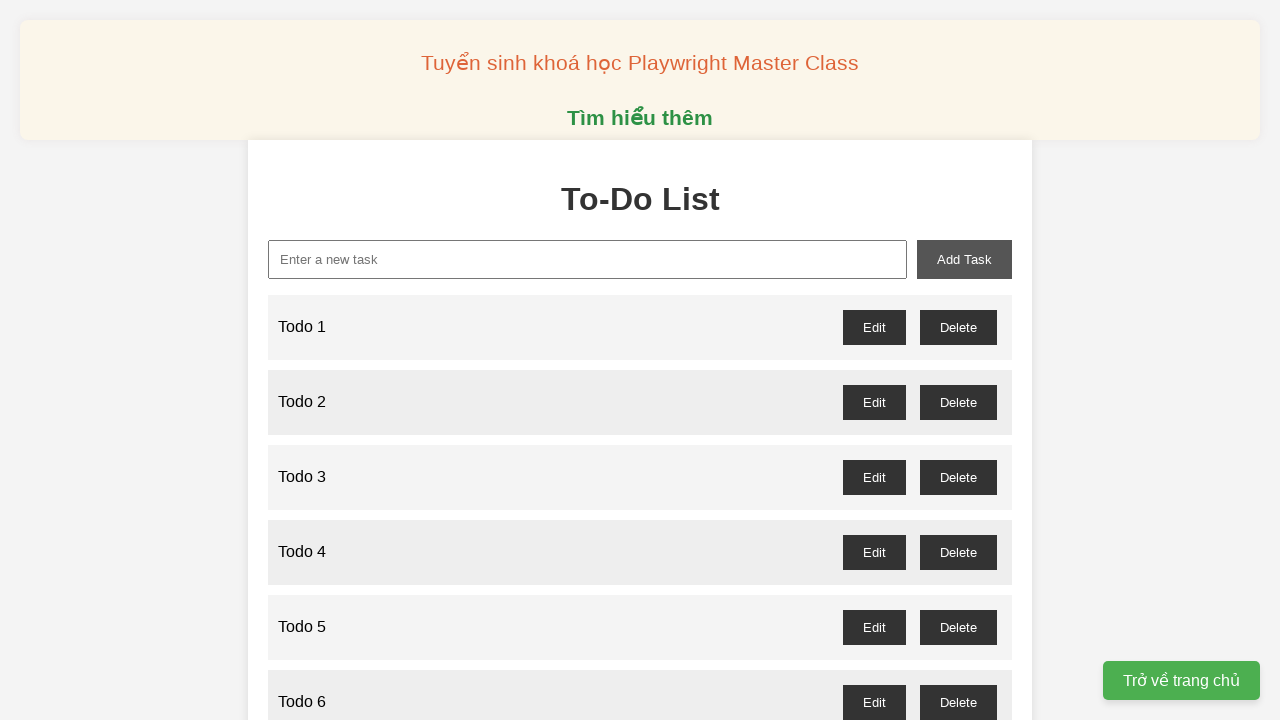

Filled new task input with 'Todo 80' on //input[@id='new-task']
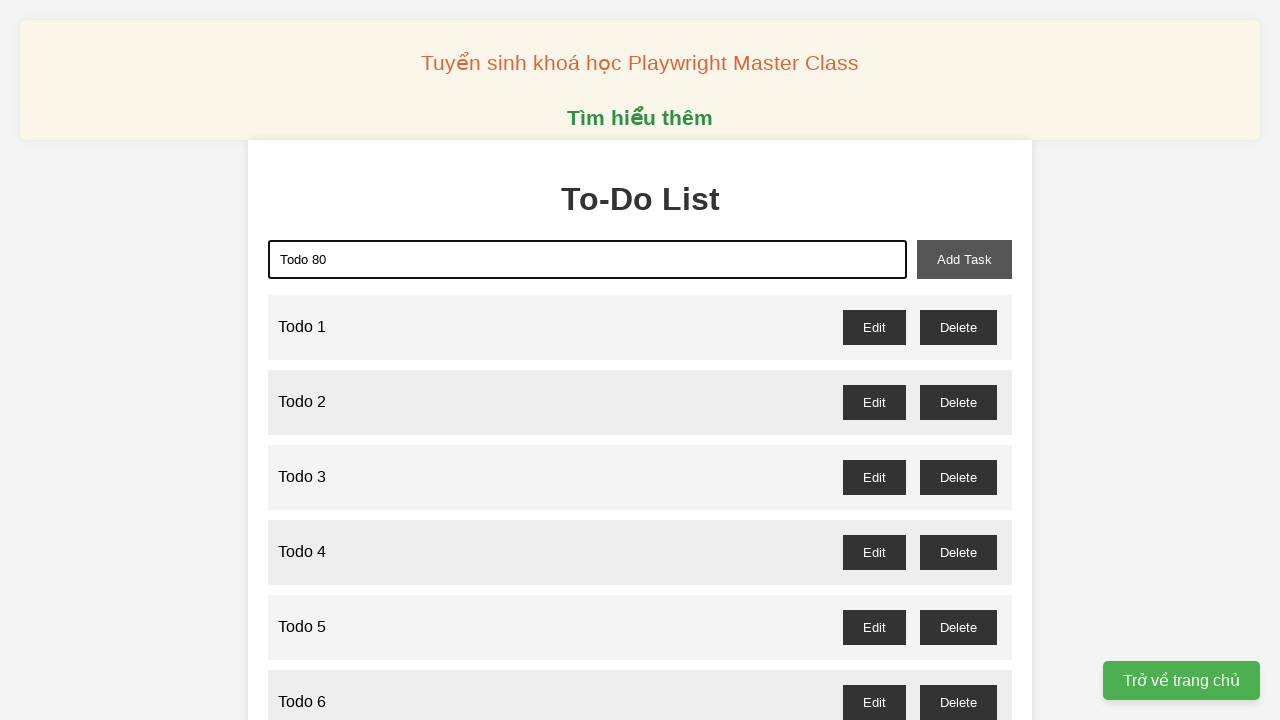

Clicked add task button to add 'Todo 80' at (964, 259) on xpath=//button[@id='add-task']
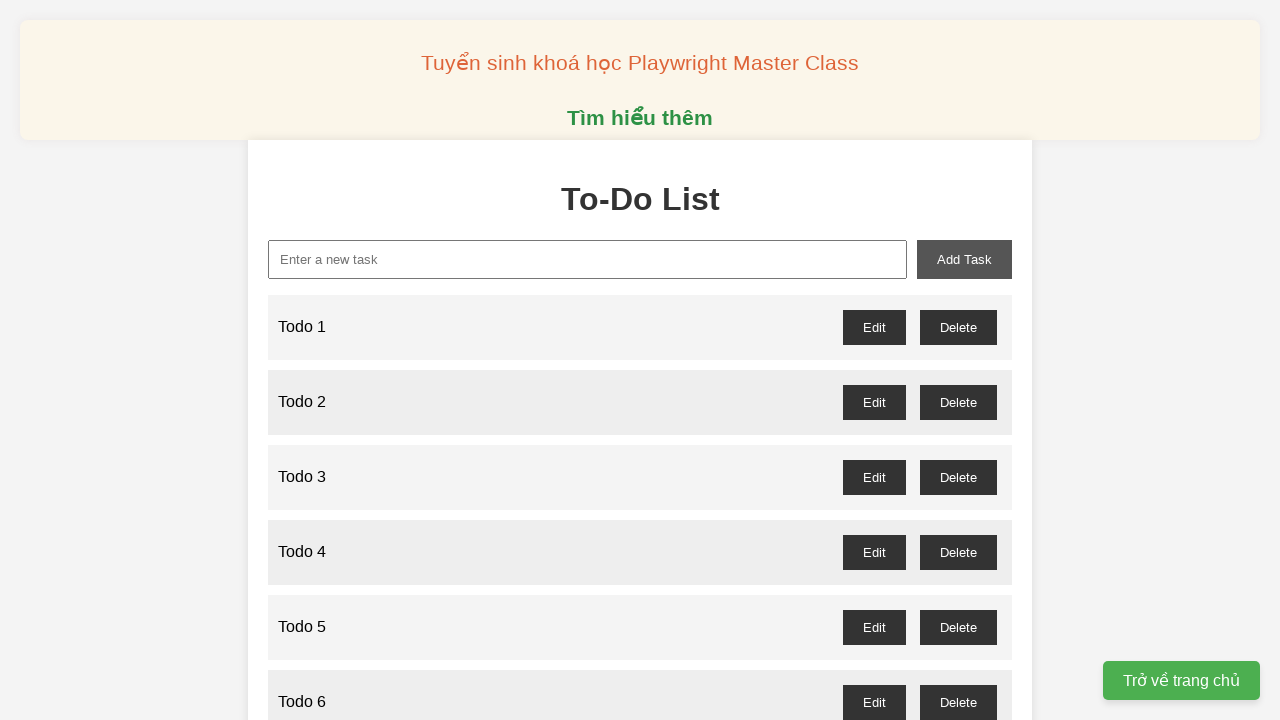

Filled new task input with 'Todo 81' on //input[@id='new-task']
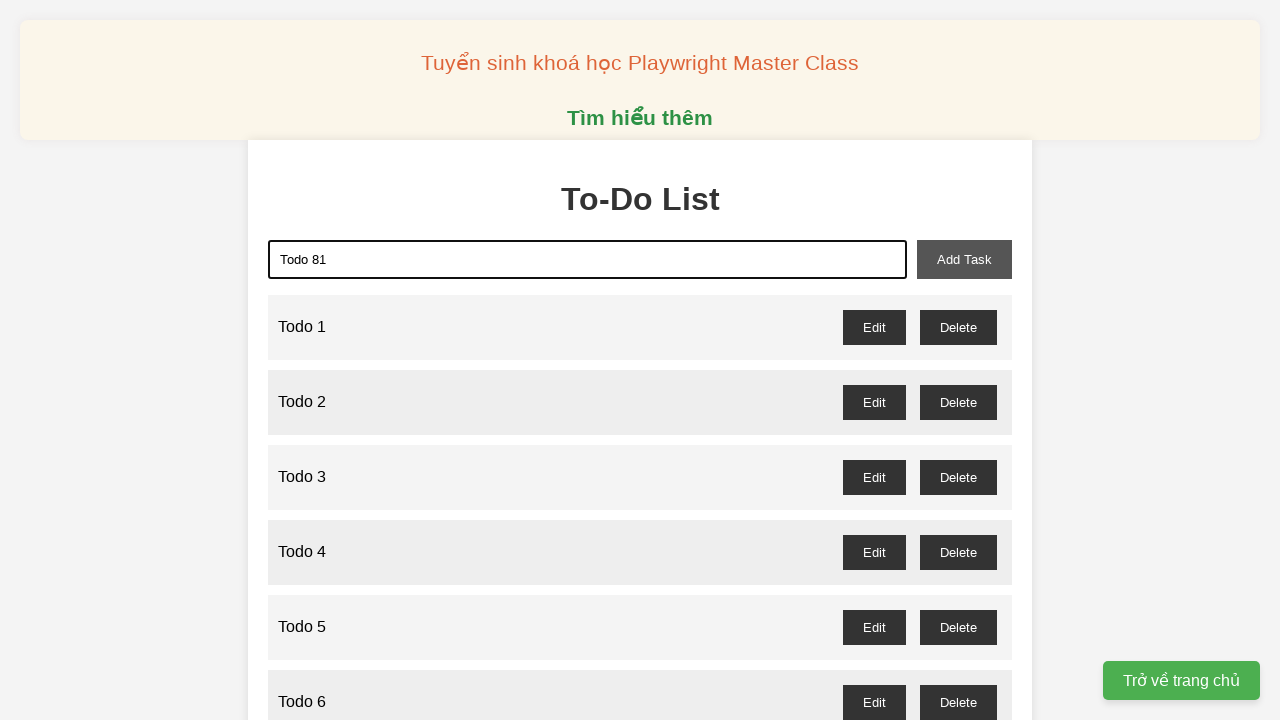

Clicked add task button to add 'Todo 81' at (964, 259) on xpath=//button[@id='add-task']
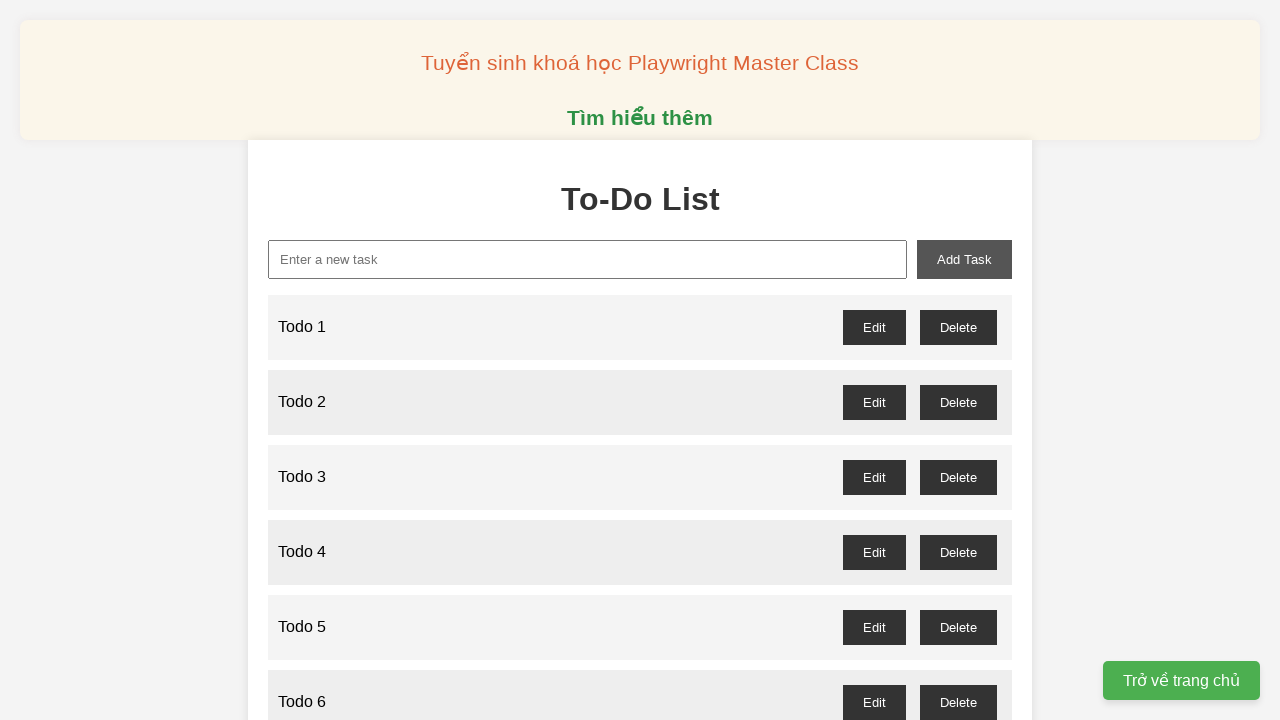

Filled new task input with 'Todo 82' on //input[@id='new-task']
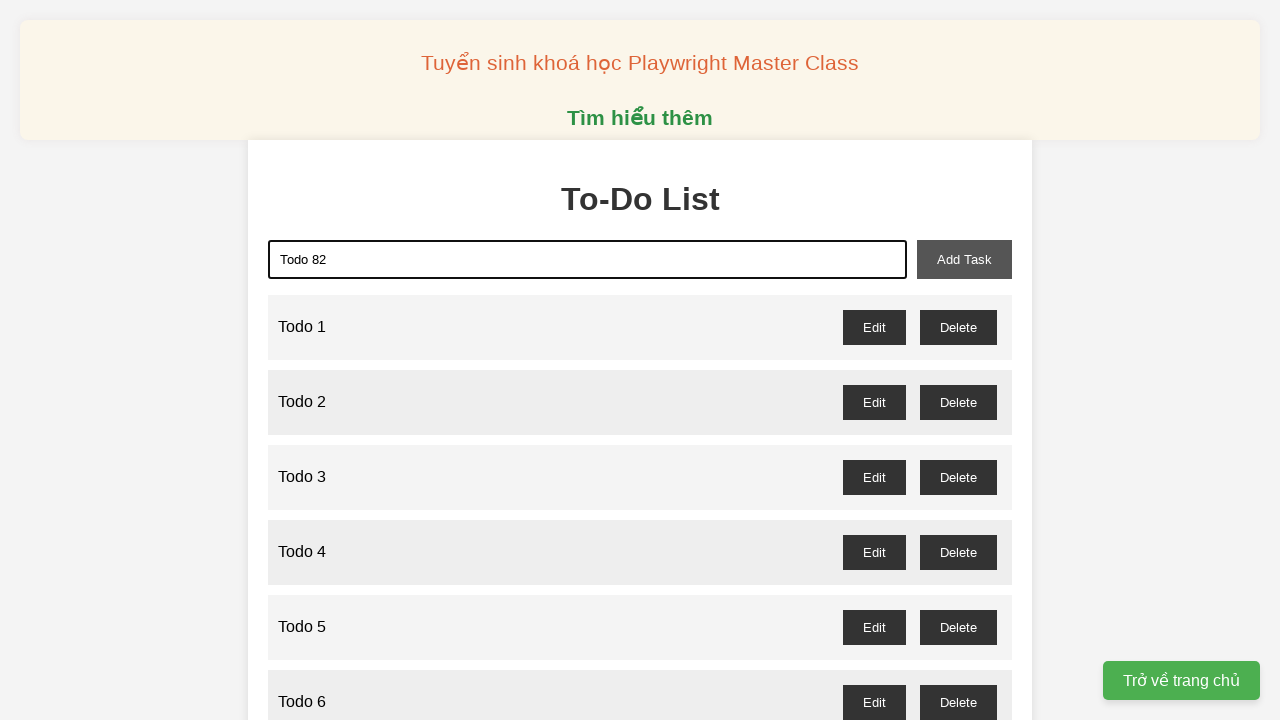

Clicked add task button to add 'Todo 82' at (964, 259) on xpath=//button[@id='add-task']
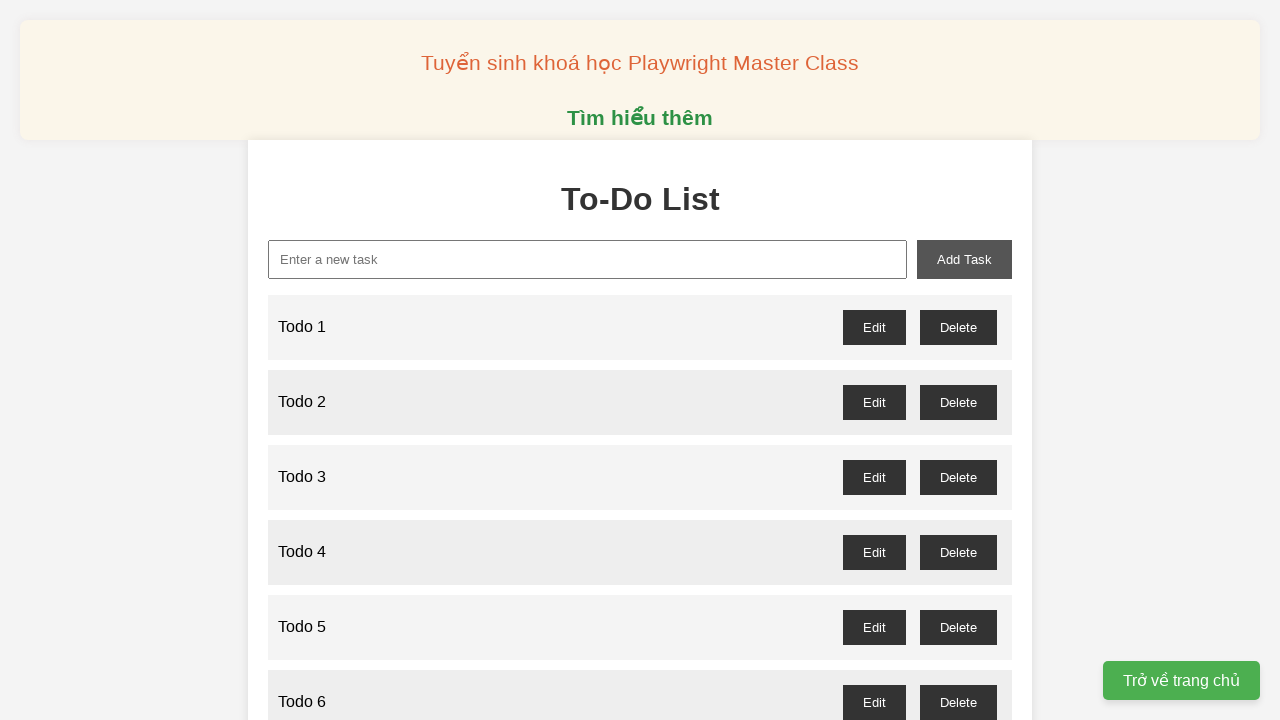

Filled new task input with 'Todo 83' on //input[@id='new-task']
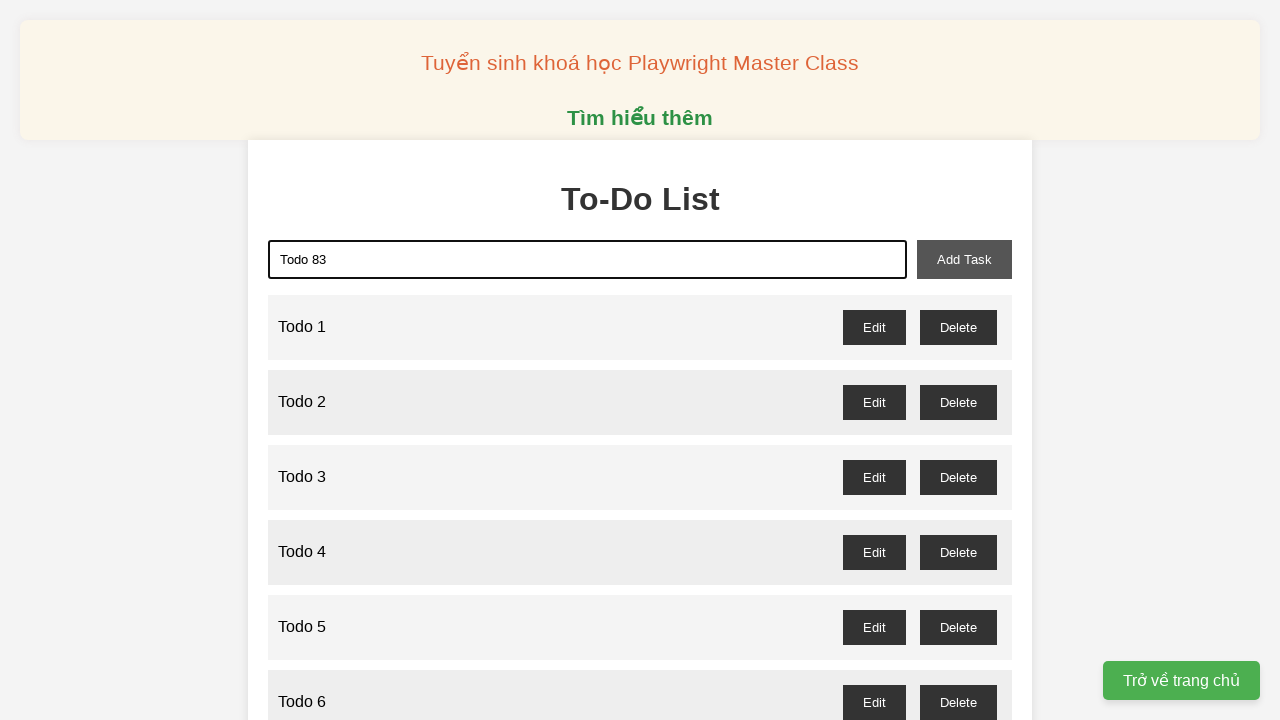

Clicked add task button to add 'Todo 83' at (964, 259) on xpath=//button[@id='add-task']
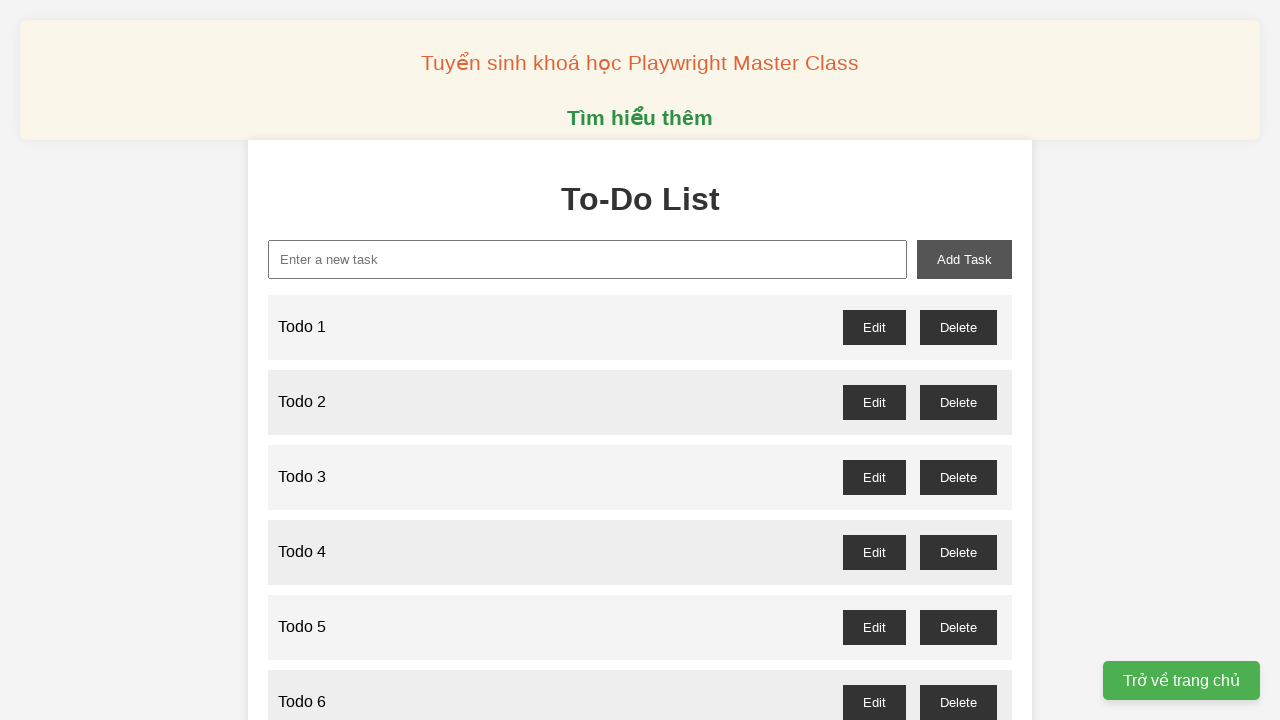

Filled new task input with 'Todo 84' on //input[@id='new-task']
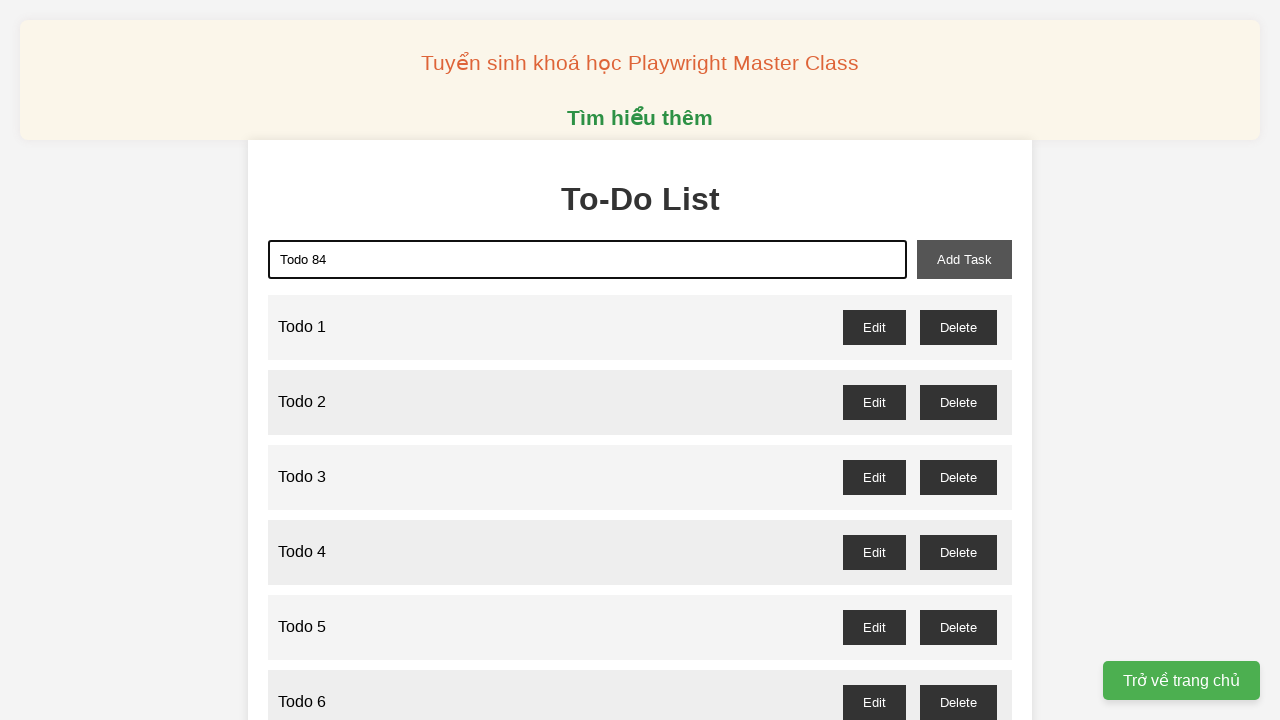

Clicked add task button to add 'Todo 84' at (964, 259) on xpath=//button[@id='add-task']
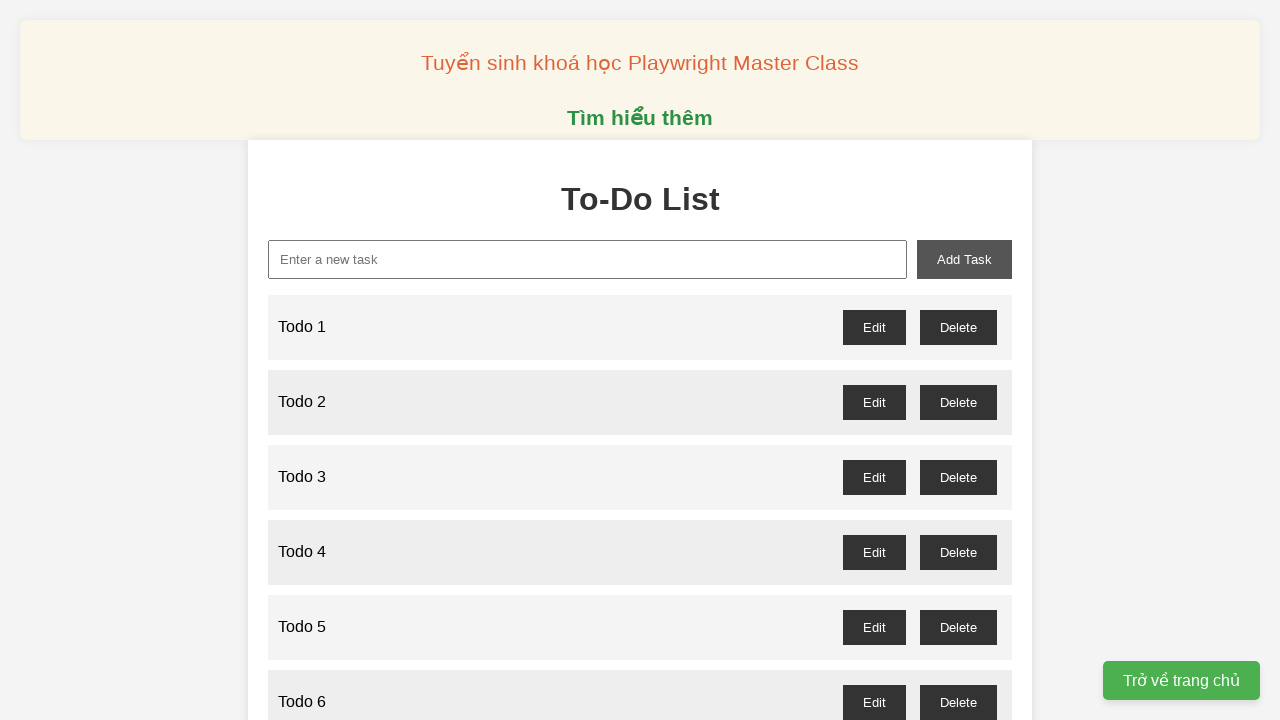

Filled new task input with 'Todo 85' on //input[@id='new-task']
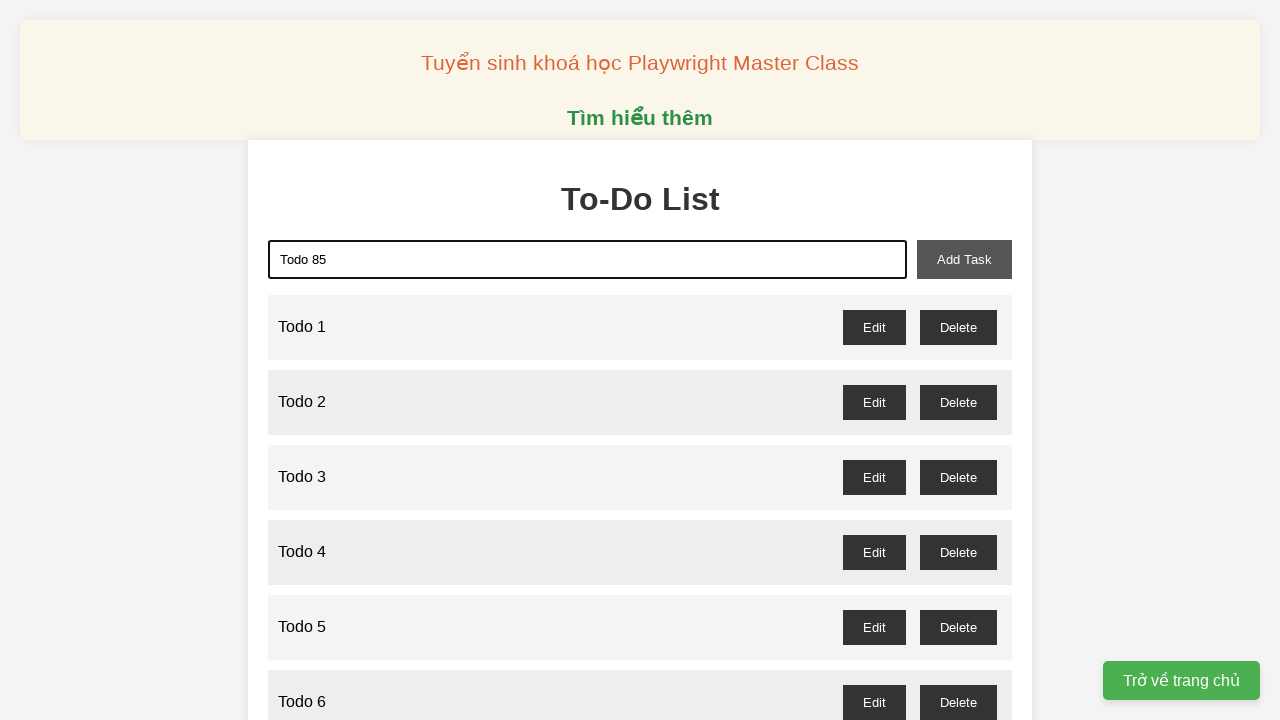

Clicked add task button to add 'Todo 85' at (964, 259) on xpath=//button[@id='add-task']
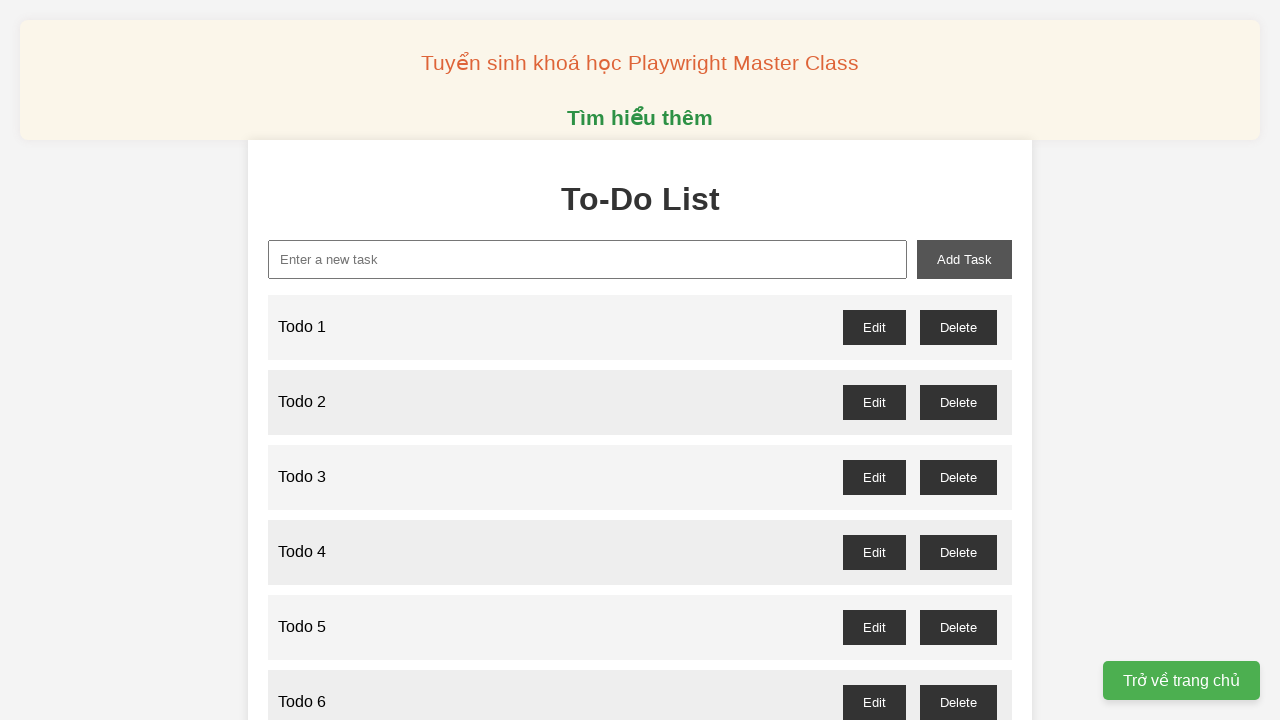

Filled new task input with 'Todo 86' on //input[@id='new-task']
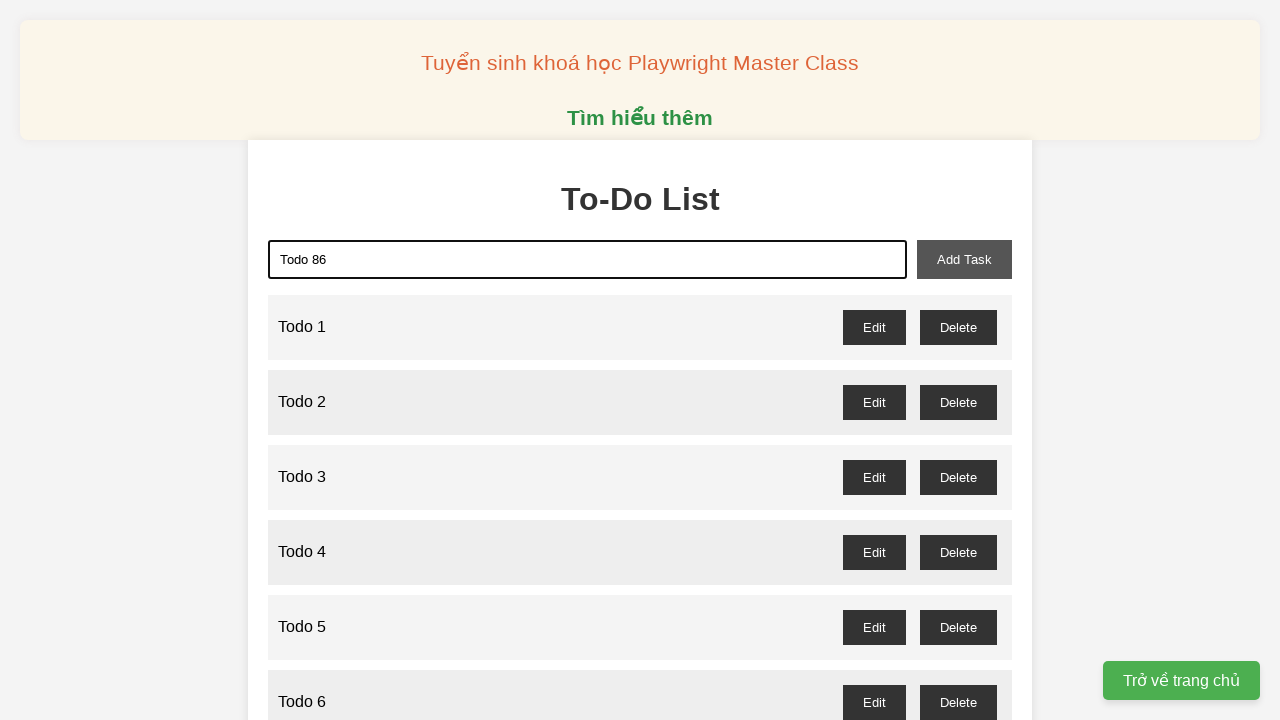

Clicked add task button to add 'Todo 86' at (964, 259) on xpath=//button[@id='add-task']
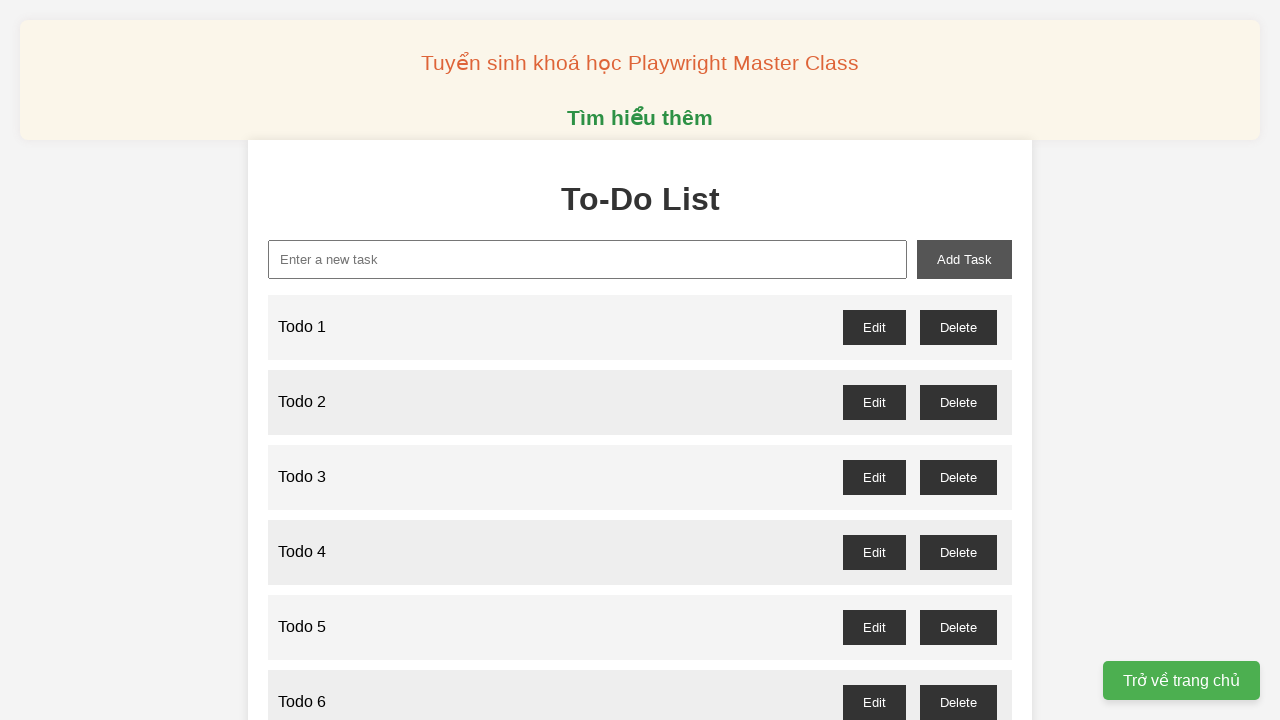

Filled new task input with 'Todo 87' on //input[@id='new-task']
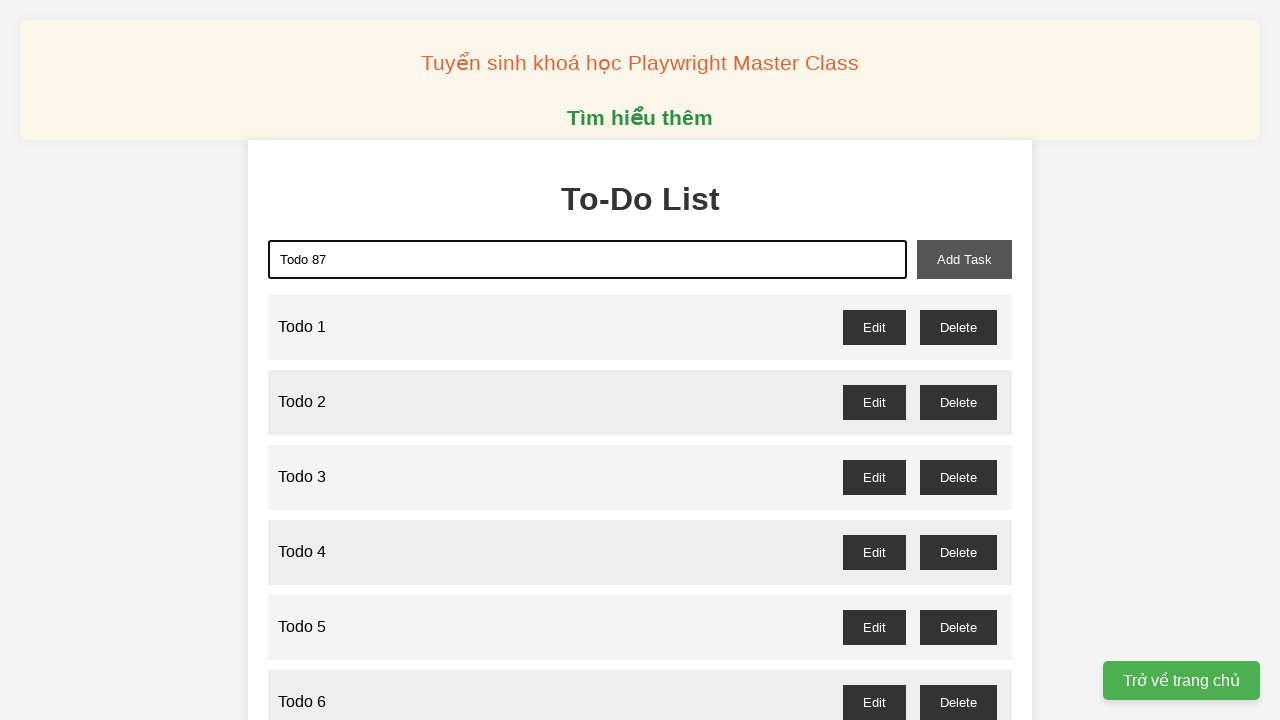

Clicked add task button to add 'Todo 87' at (964, 259) on xpath=//button[@id='add-task']
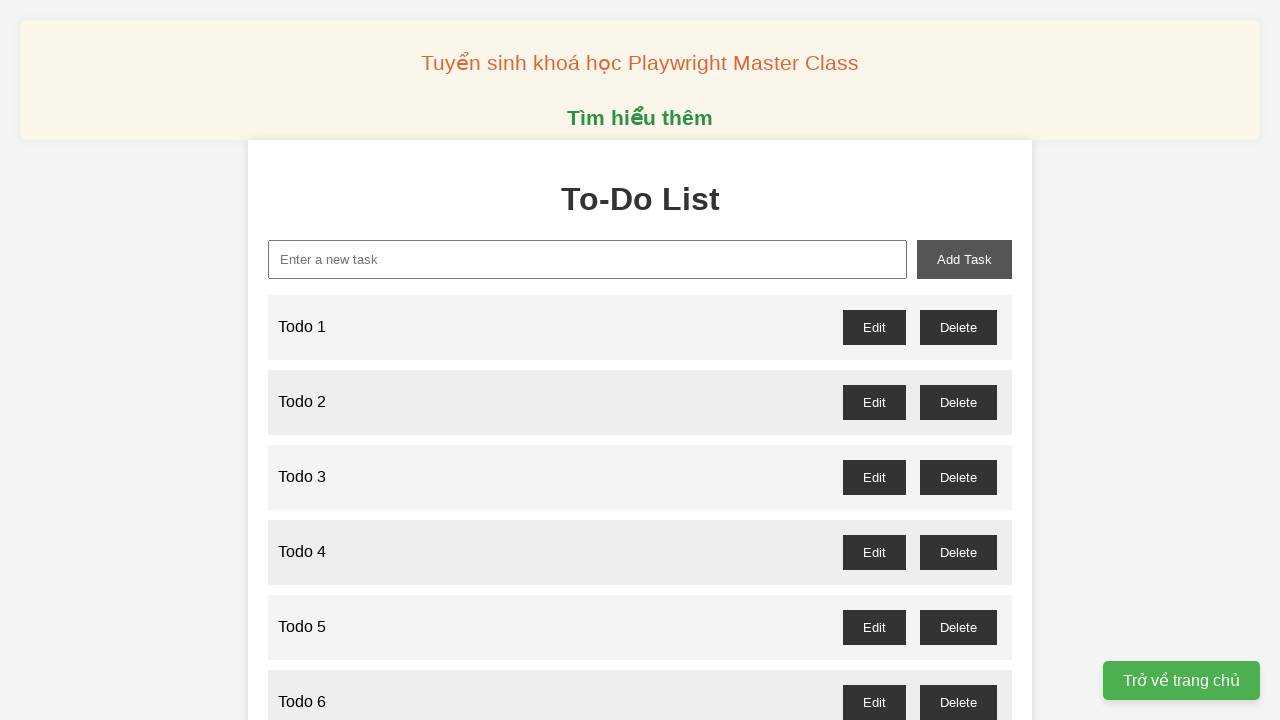

Filled new task input with 'Todo 88' on //input[@id='new-task']
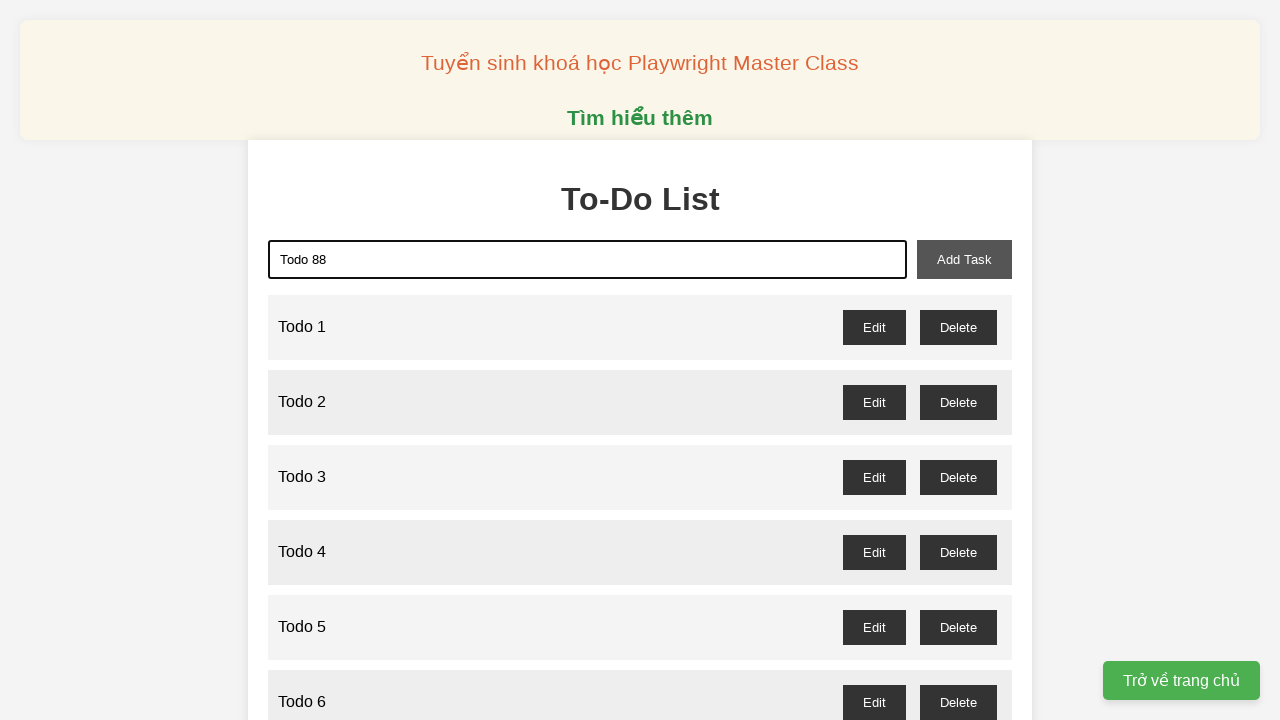

Clicked add task button to add 'Todo 88' at (964, 259) on xpath=//button[@id='add-task']
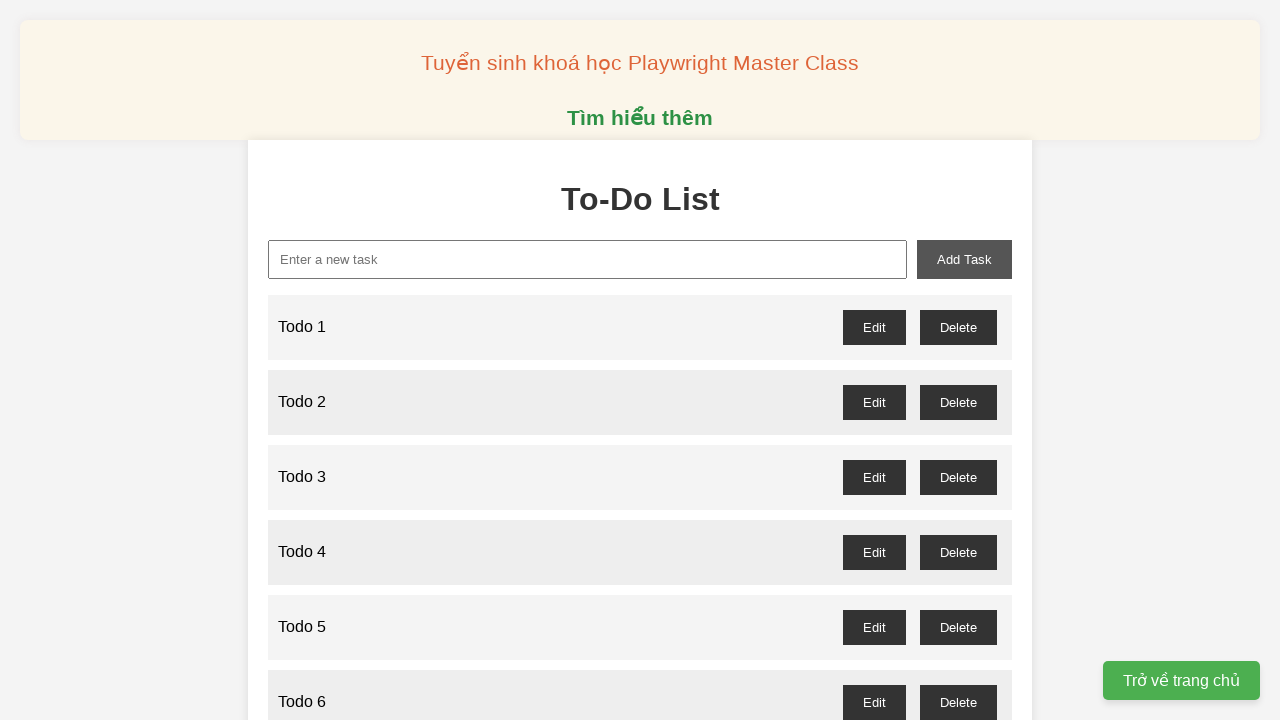

Filled new task input with 'Todo 89' on //input[@id='new-task']
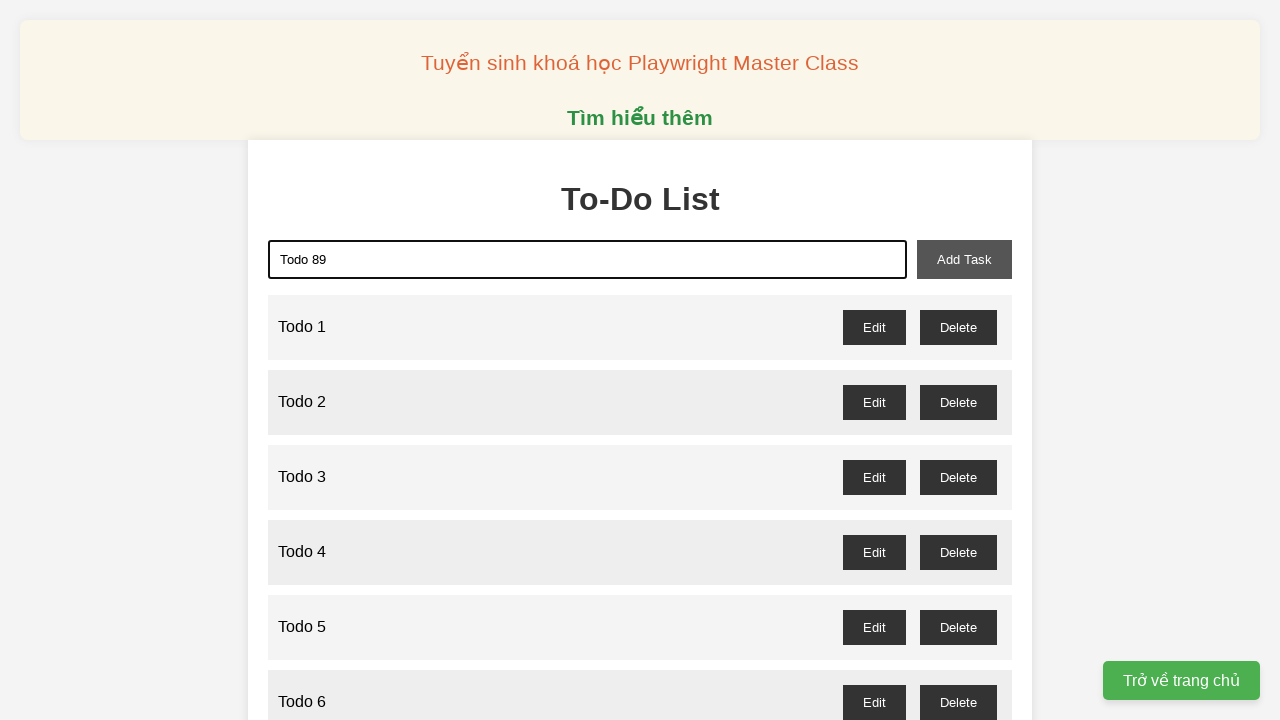

Clicked add task button to add 'Todo 89' at (964, 259) on xpath=//button[@id='add-task']
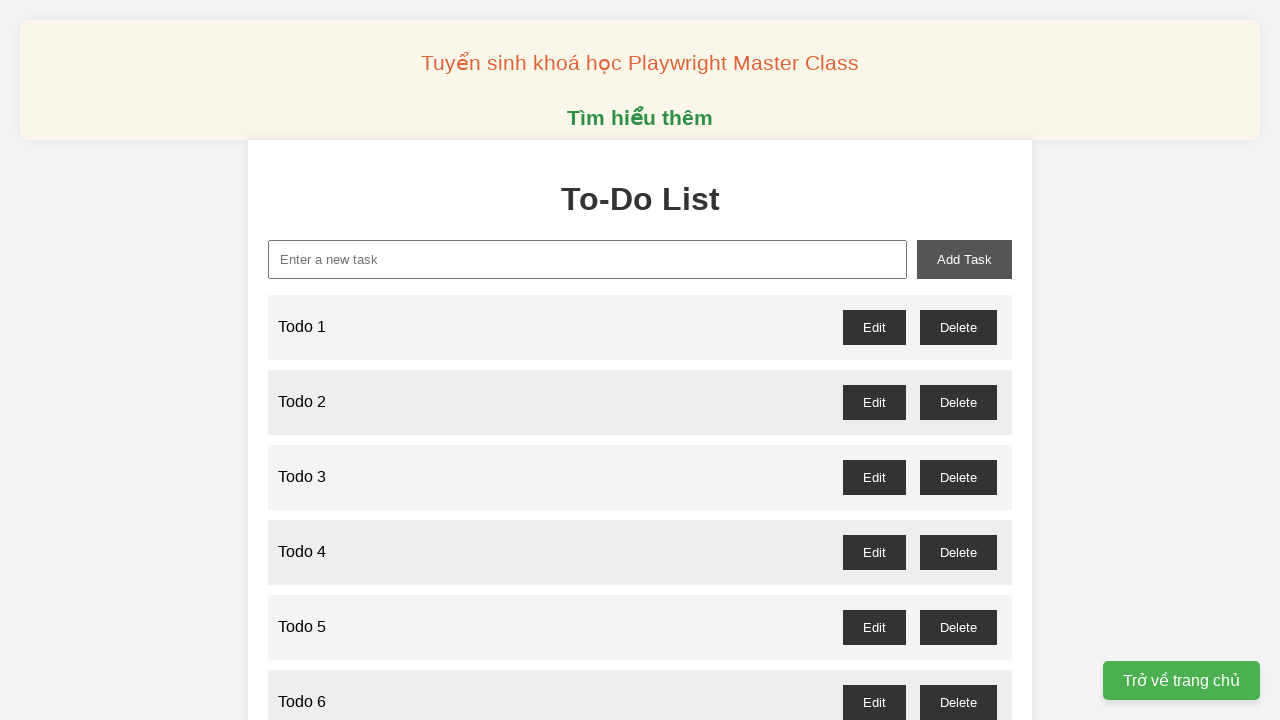

Filled new task input with 'Todo 90' on //input[@id='new-task']
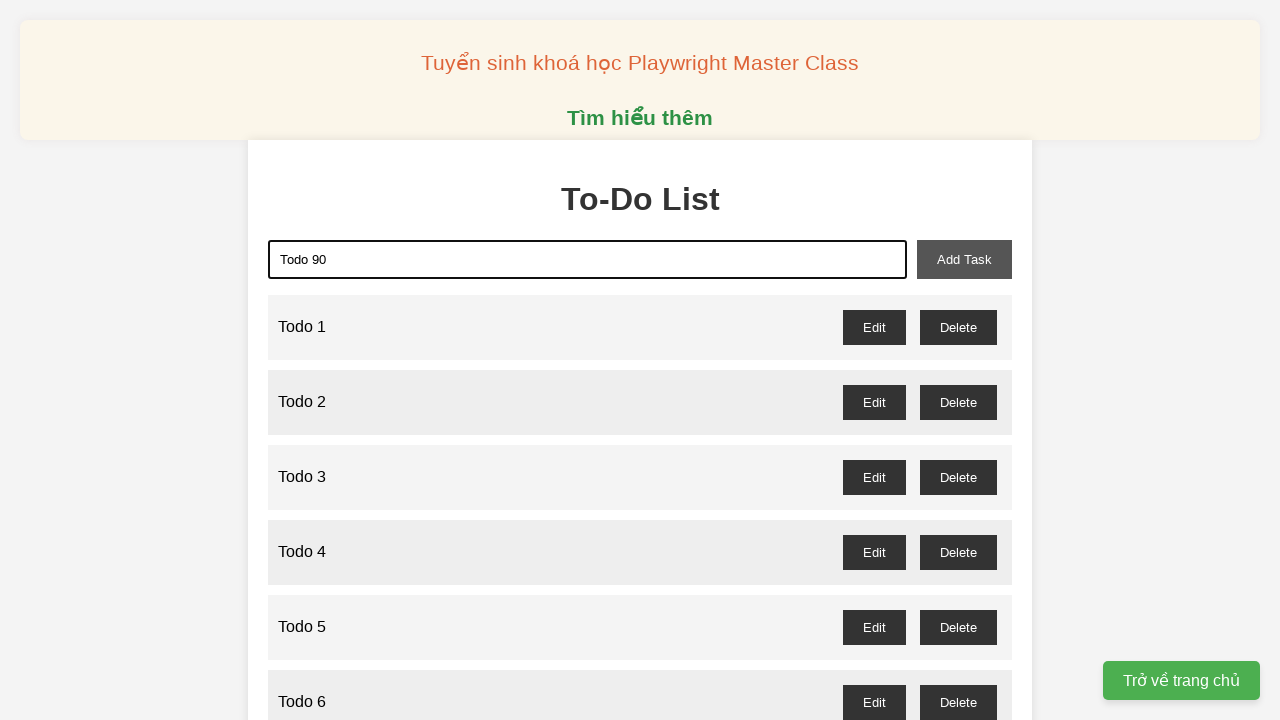

Clicked add task button to add 'Todo 90' at (964, 259) on xpath=//button[@id='add-task']
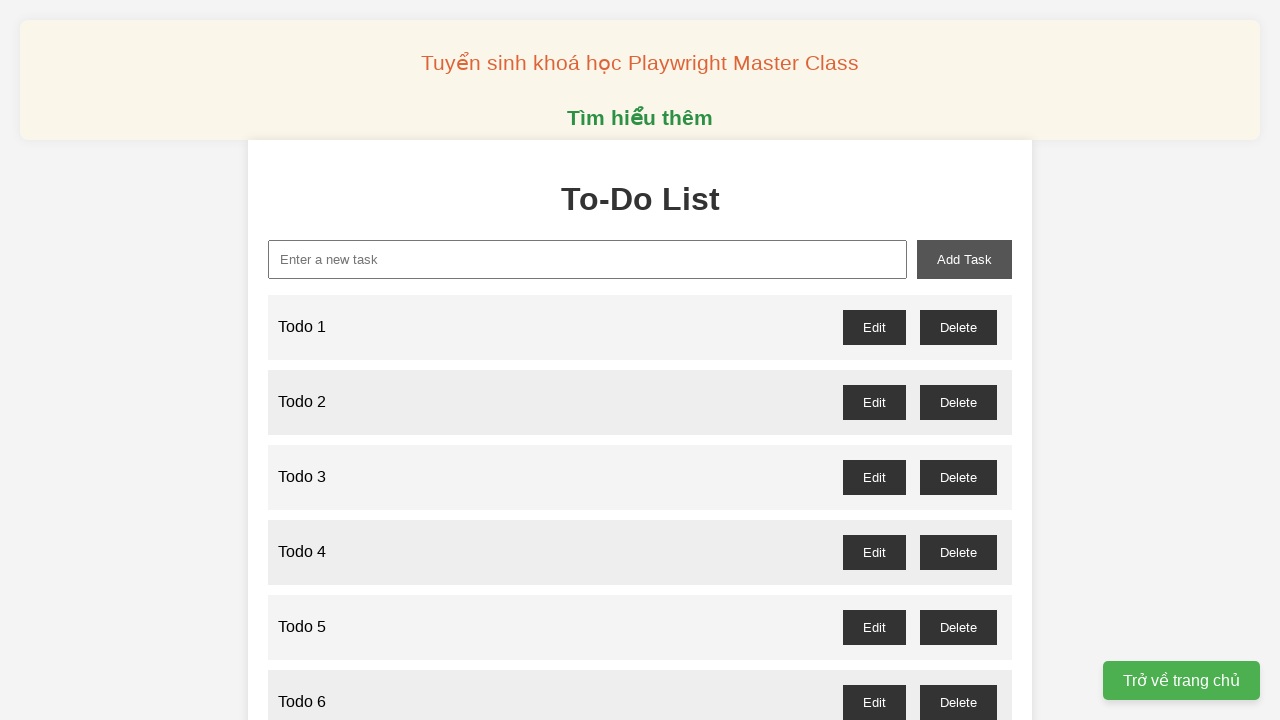

Filled new task input with 'Todo 91' on //input[@id='new-task']
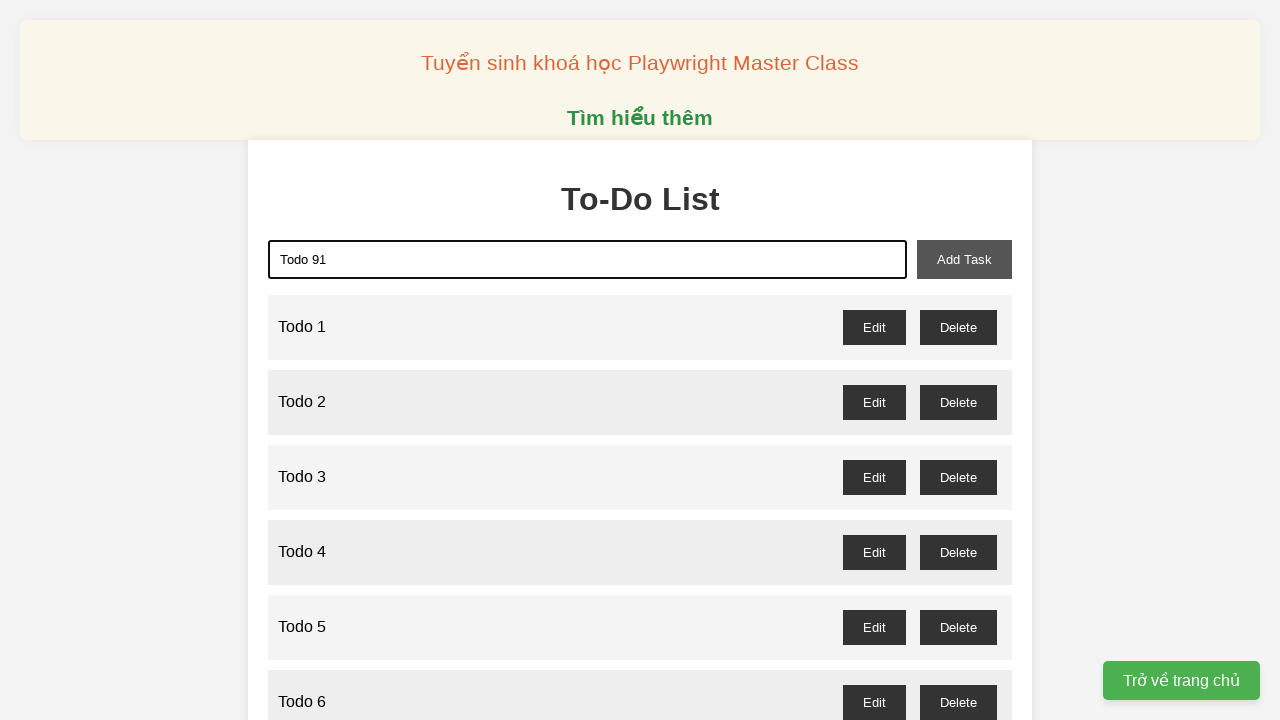

Clicked add task button to add 'Todo 91' at (964, 259) on xpath=//button[@id='add-task']
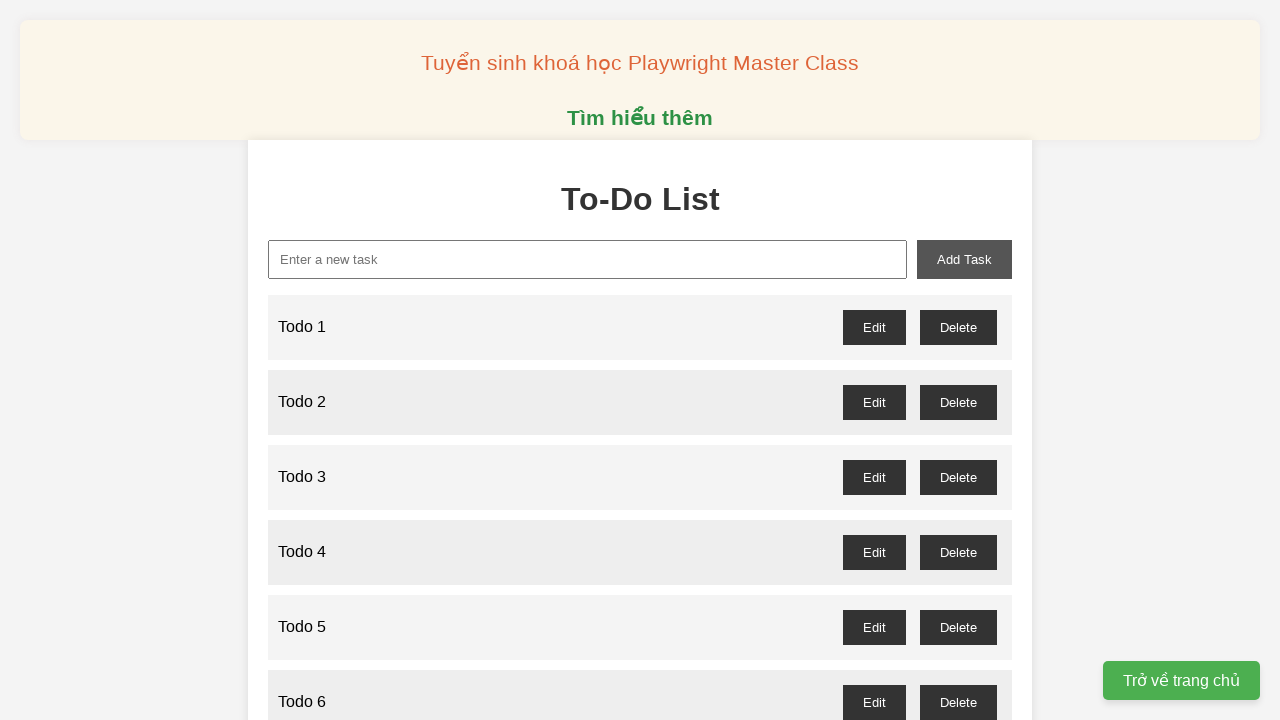

Filled new task input with 'Todo 92' on //input[@id='new-task']
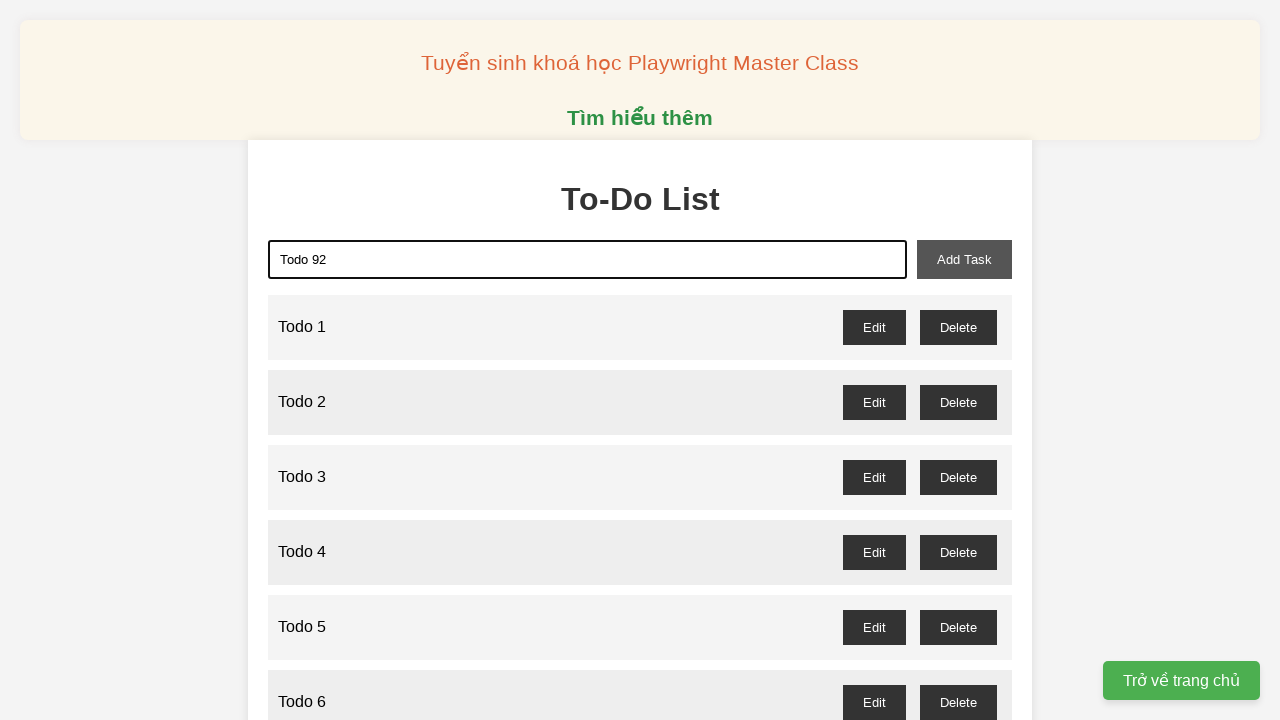

Clicked add task button to add 'Todo 92' at (964, 259) on xpath=//button[@id='add-task']
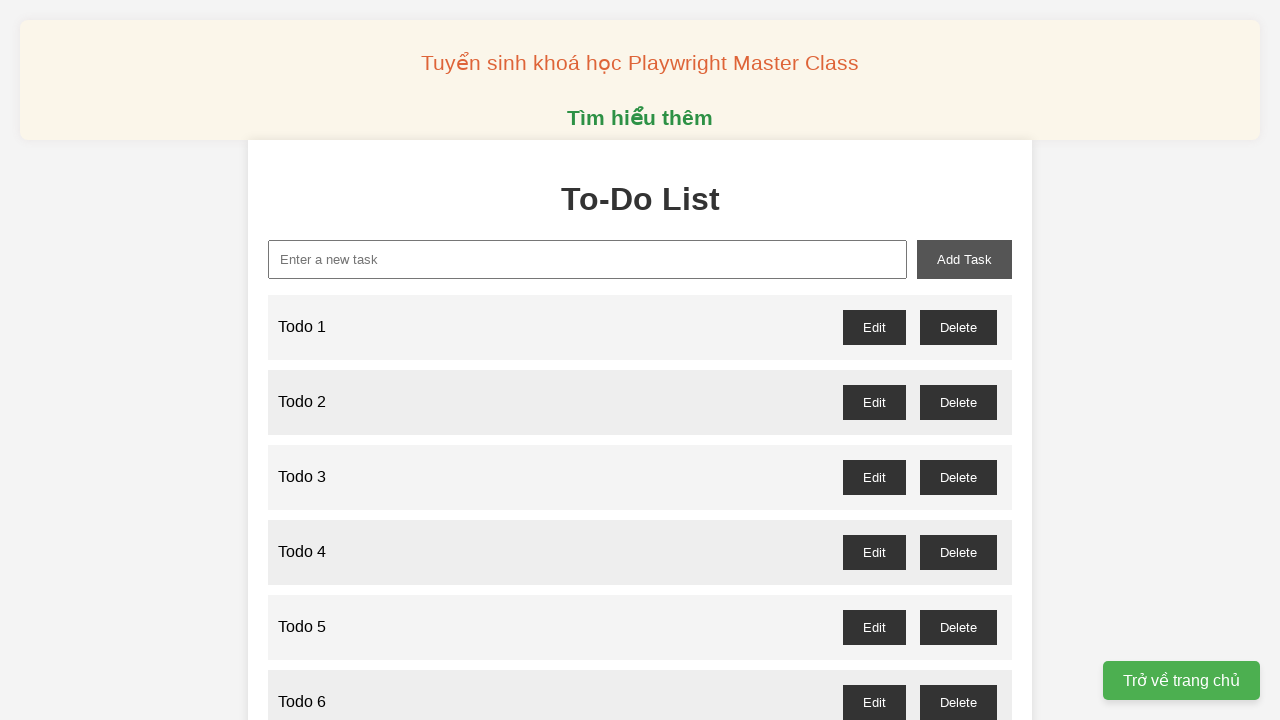

Filled new task input with 'Todo 93' on //input[@id='new-task']
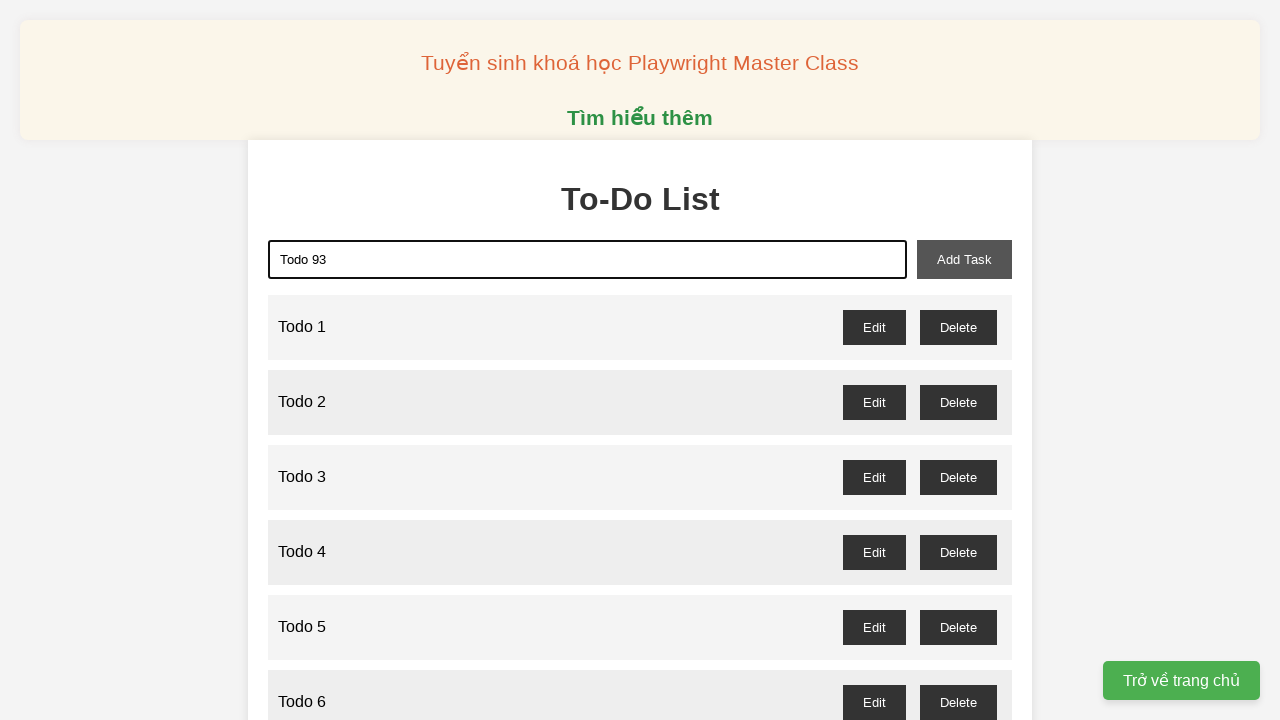

Clicked add task button to add 'Todo 93' at (964, 259) on xpath=//button[@id='add-task']
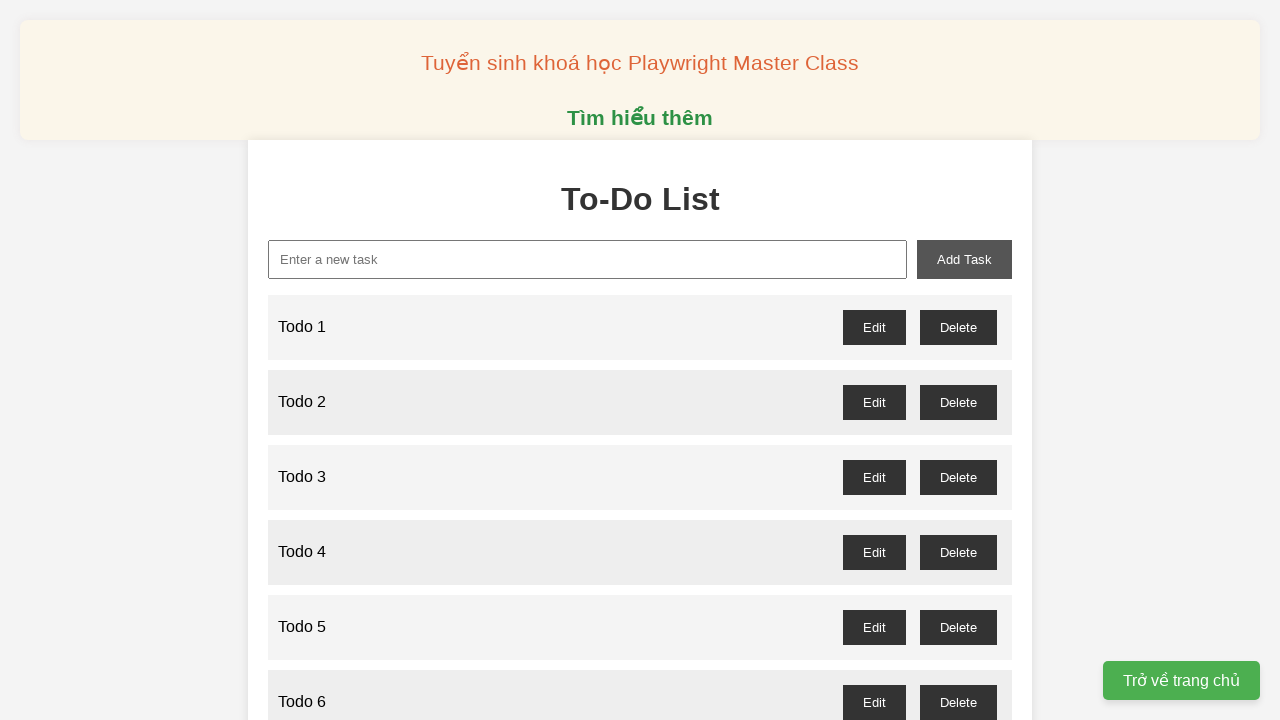

Filled new task input with 'Todo 94' on //input[@id='new-task']
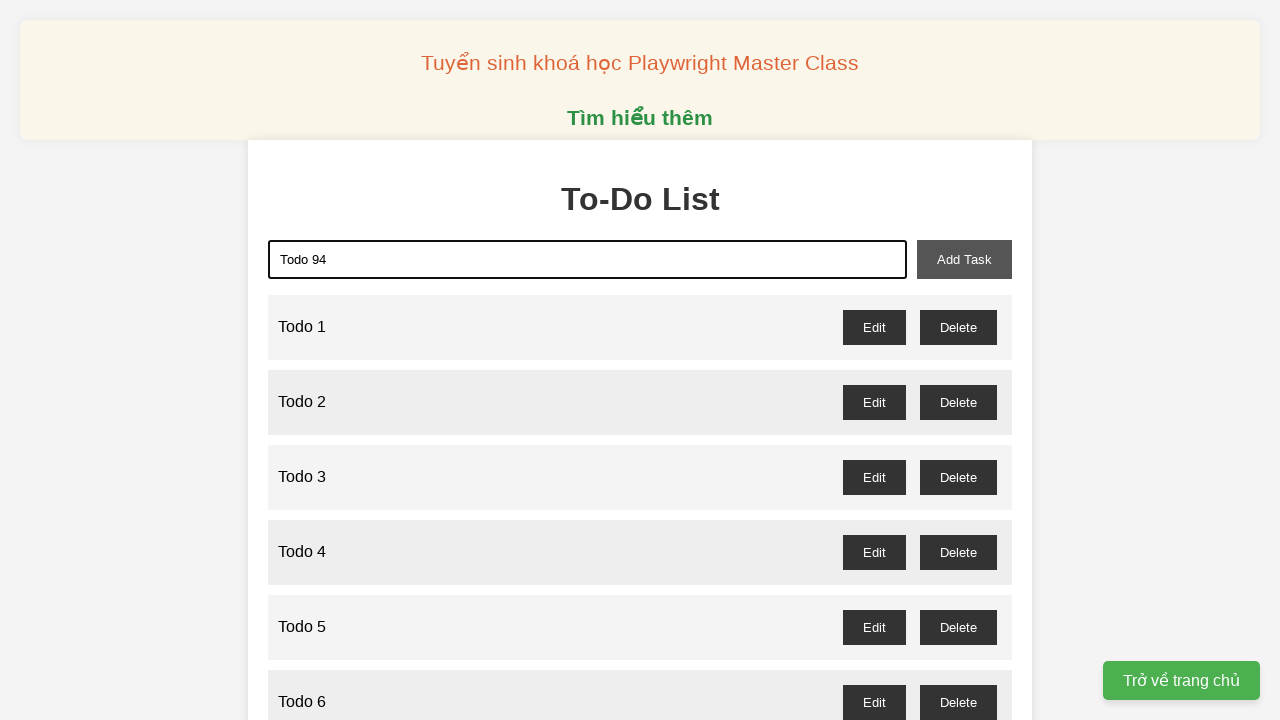

Clicked add task button to add 'Todo 94' at (964, 259) on xpath=//button[@id='add-task']
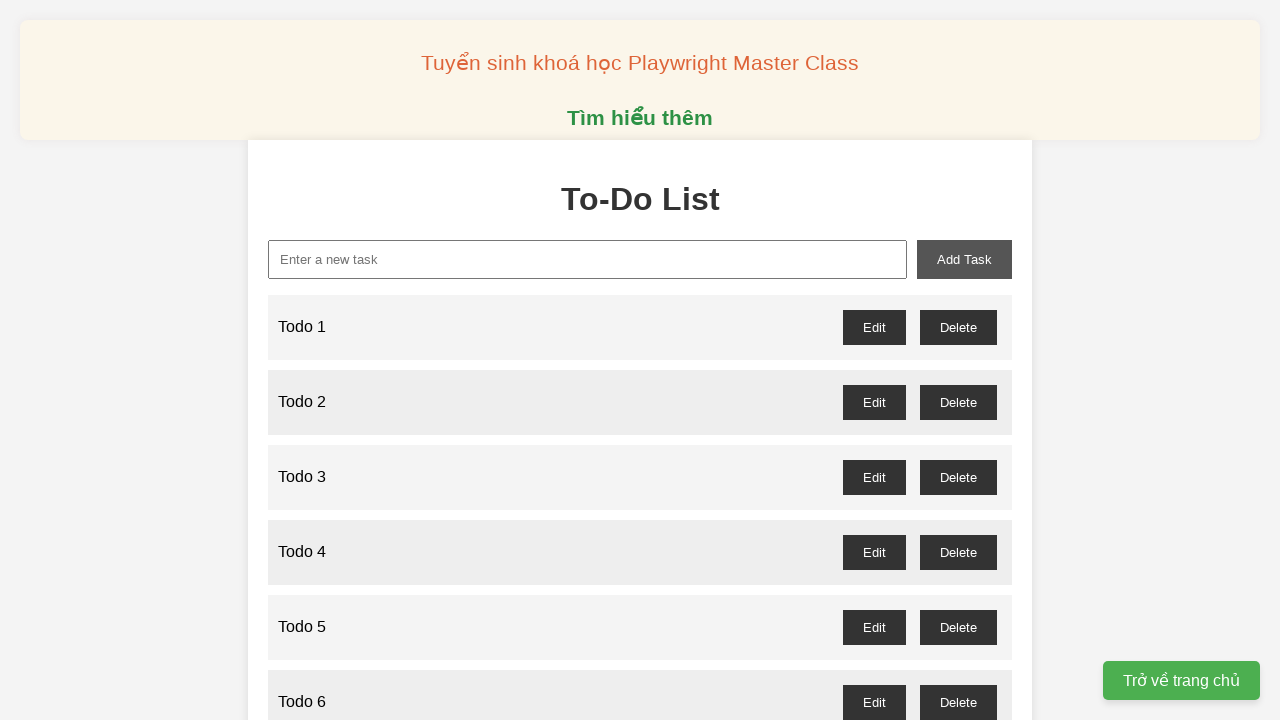

Filled new task input with 'Todo 95' on //input[@id='new-task']
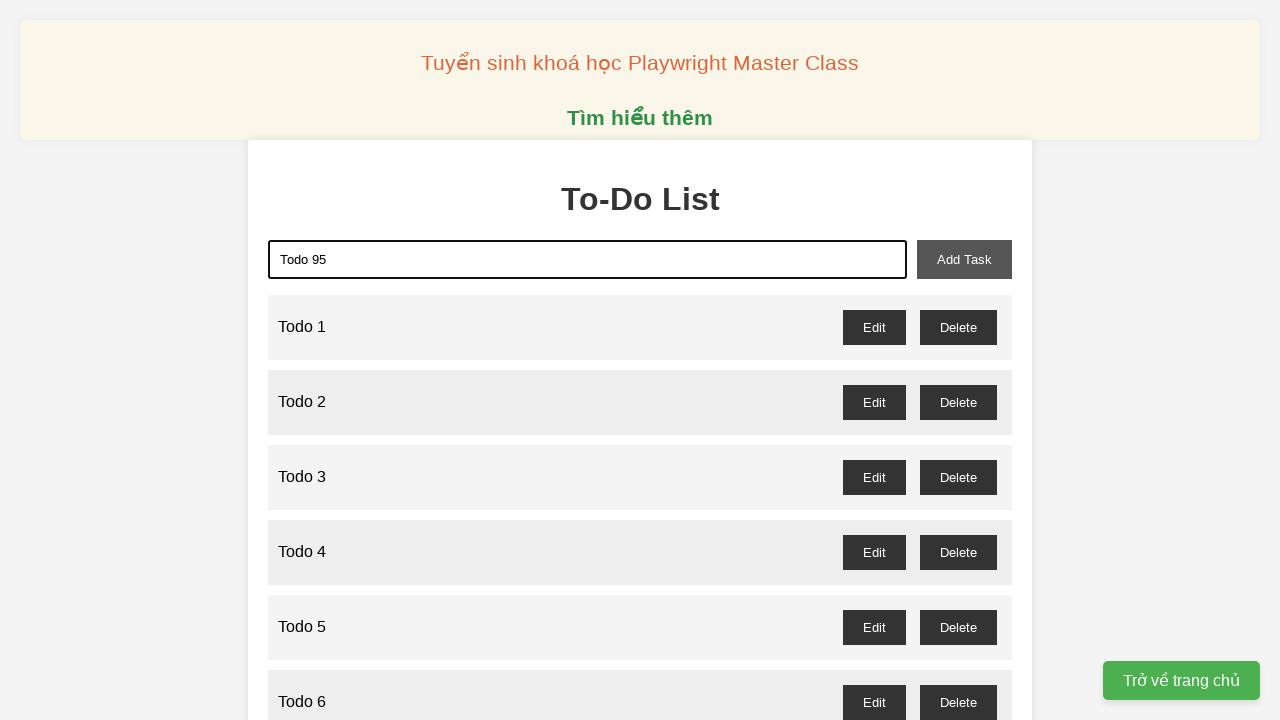

Clicked add task button to add 'Todo 95' at (964, 259) on xpath=//button[@id='add-task']
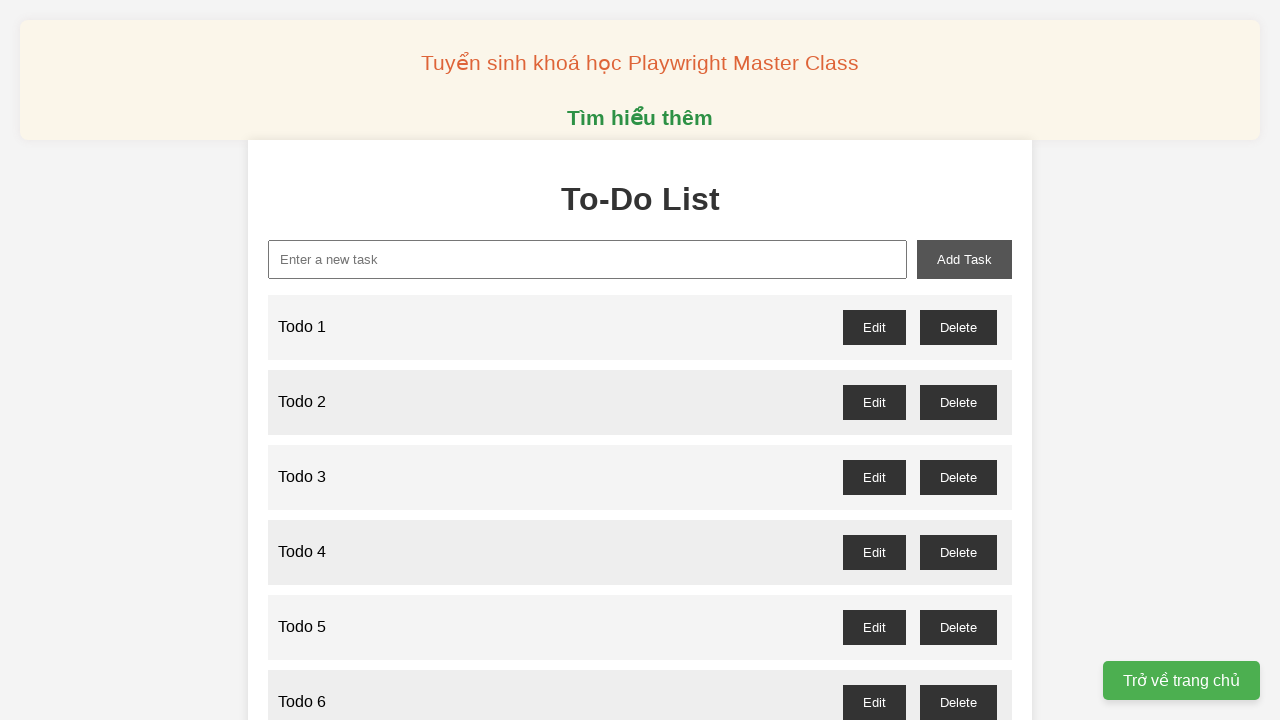

Filled new task input with 'Todo 96' on //input[@id='new-task']
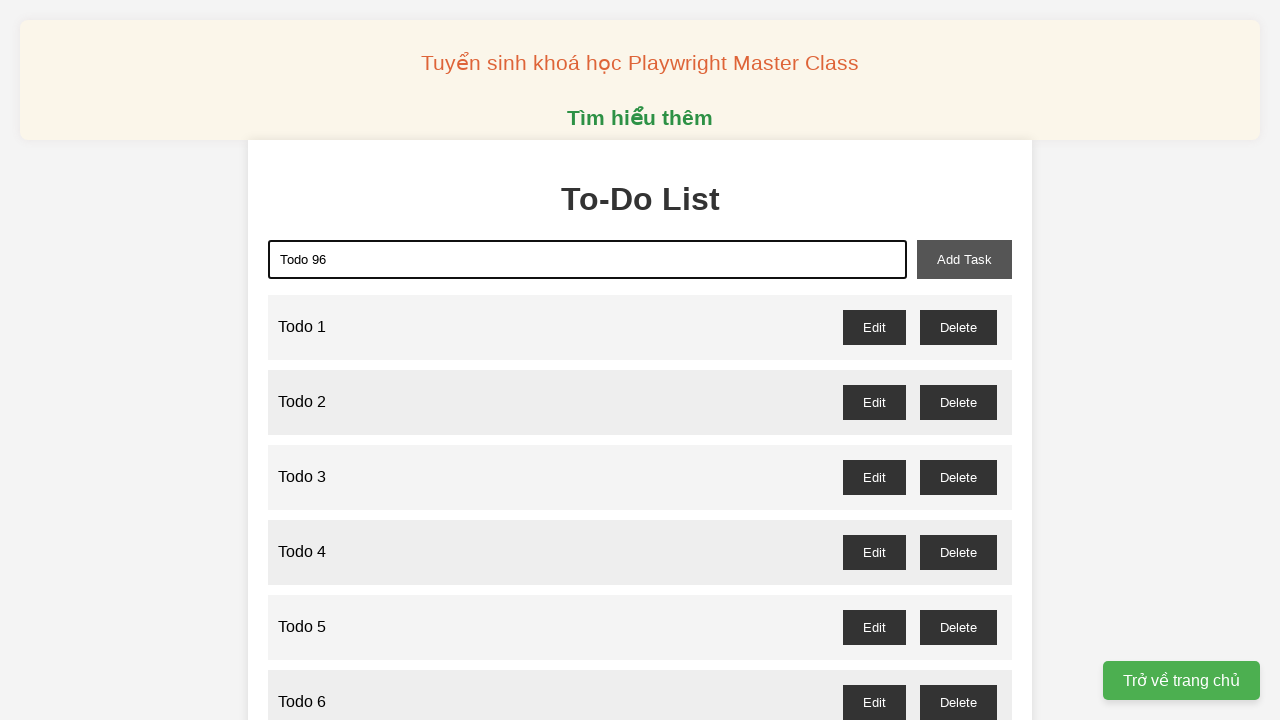

Clicked add task button to add 'Todo 96' at (964, 259) on xpath=//button[@id='add-task']
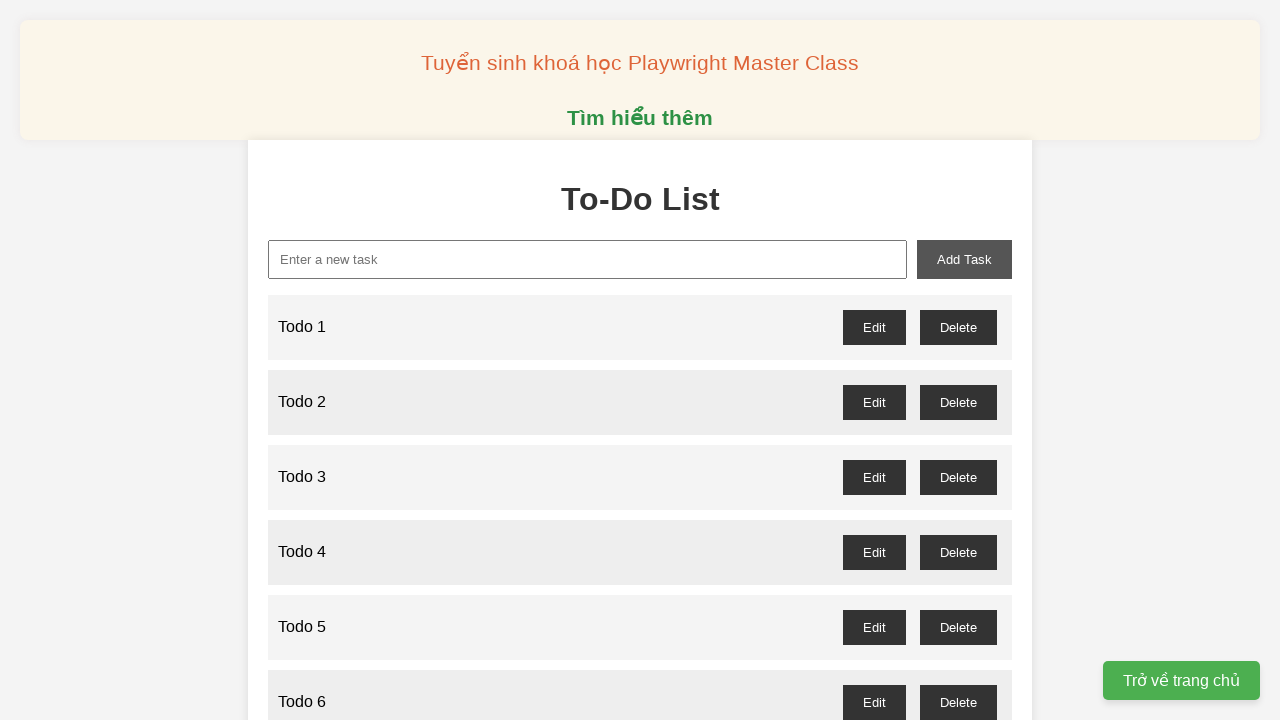

Filled new task input with 'Todo 97' on //input[@id='new-task']
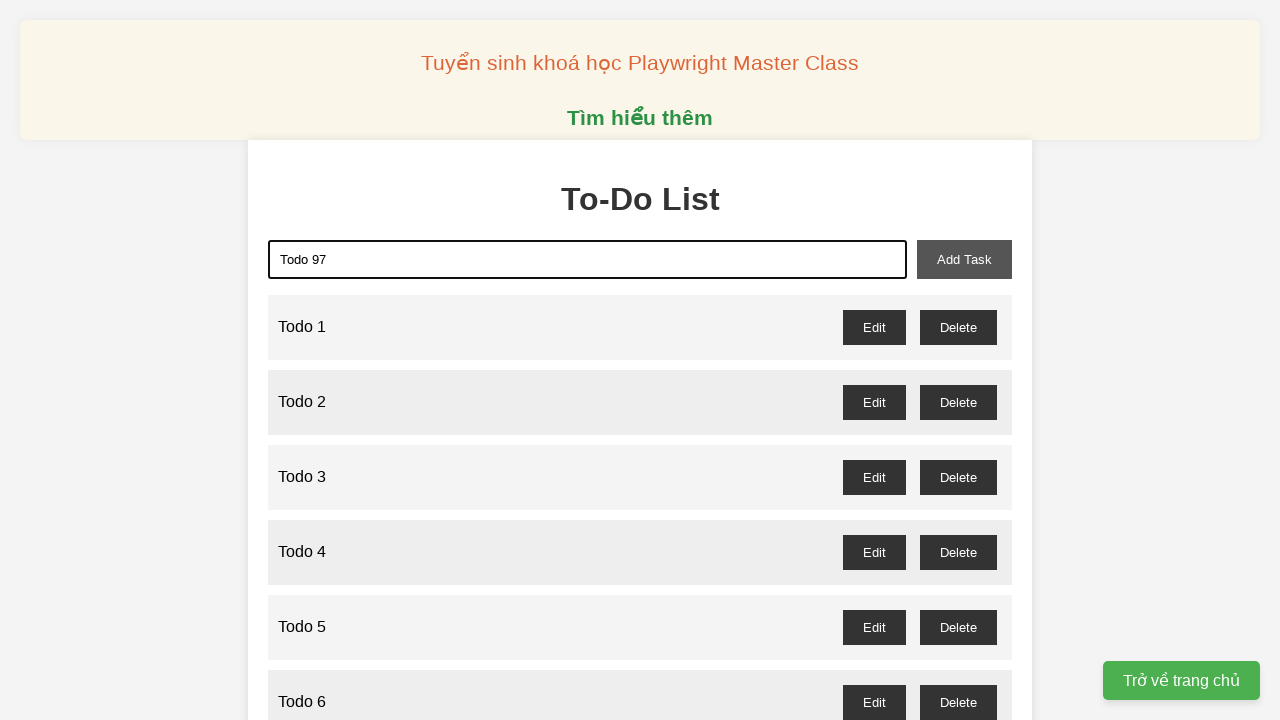

Clicked add task button to add 'Todo 97' at (964, 259) on xpath=//button[@id='add-task']
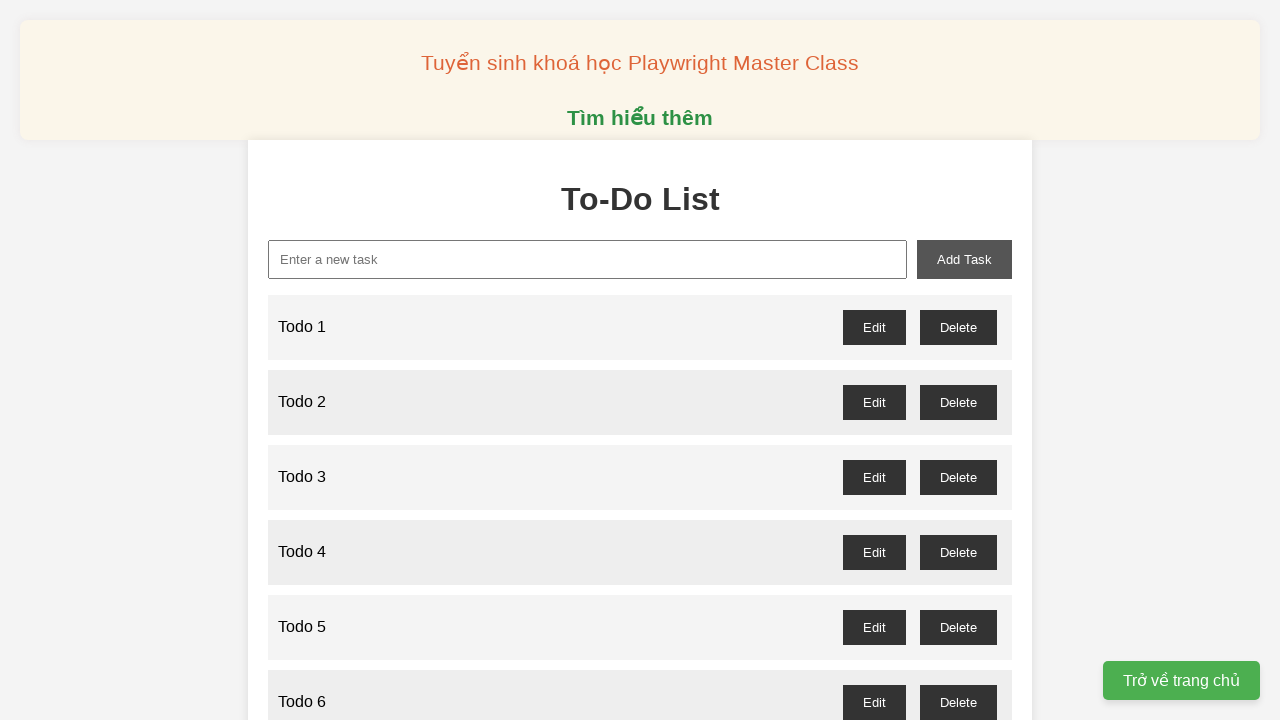

Filled new task input with 'Todo 98' on //input[@id='new-task']
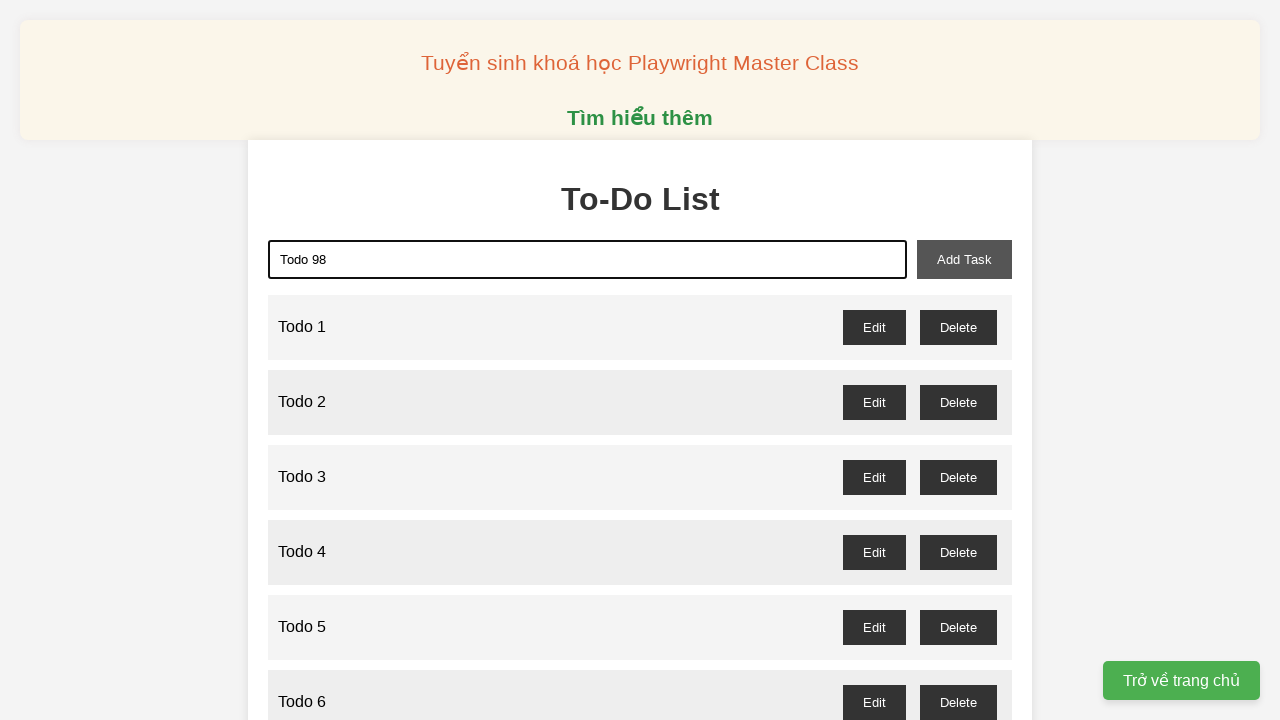

Clicked add task button to add 'Todo 98' at (964, 259) on xpath=//button[@id='add-task']
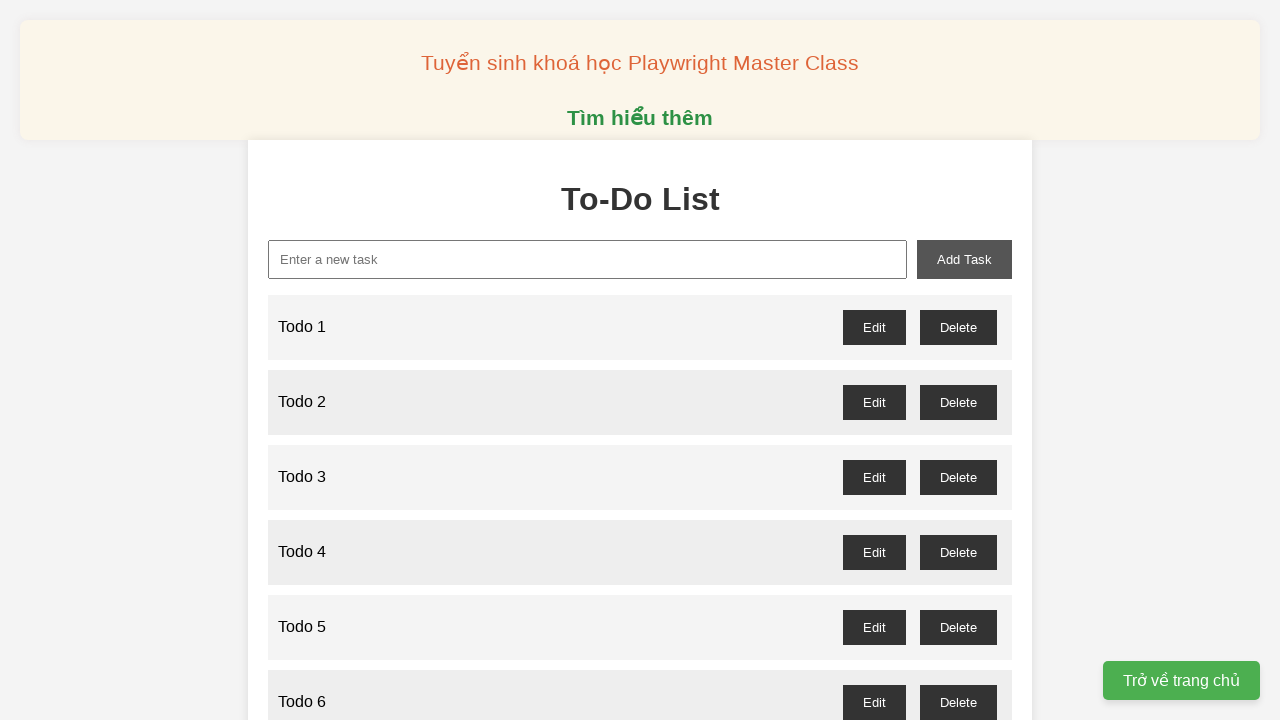

Filled new task input with 'Todo 99' on //input[@id='new-task']
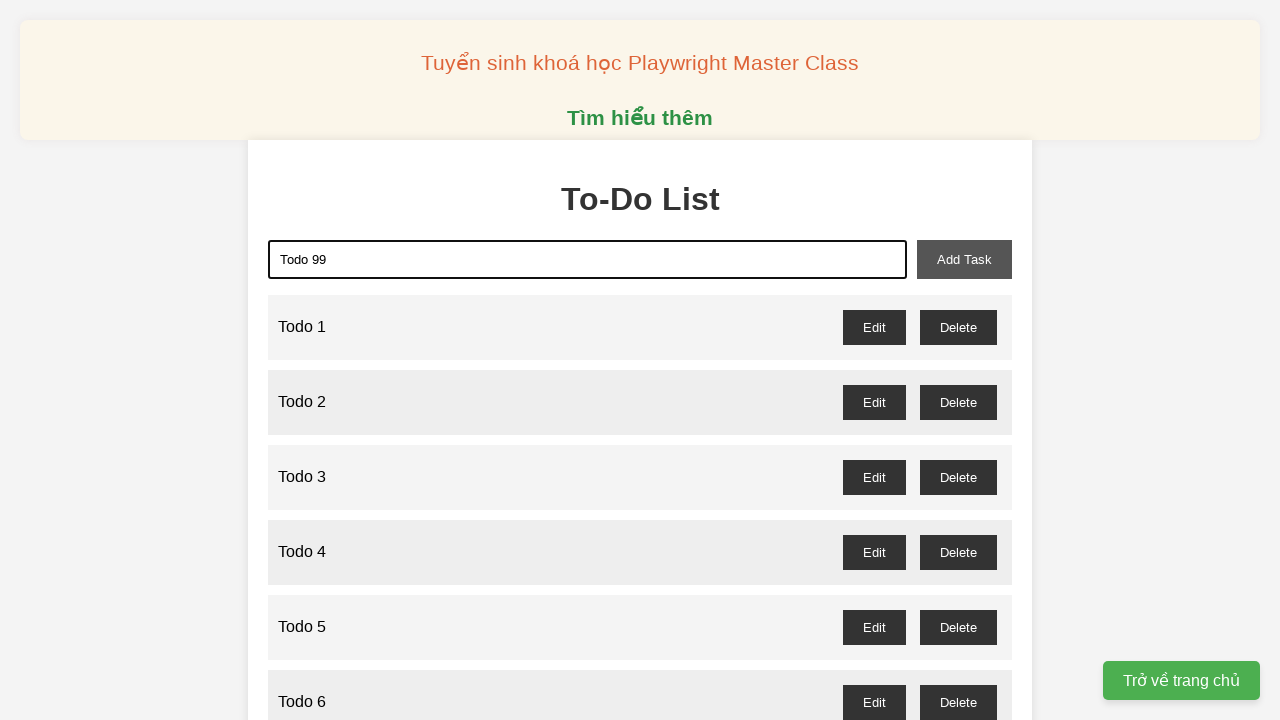

Clicked add task button to add 'Todo 99' at (964, 259) on xpath=//button[@id='add-task']
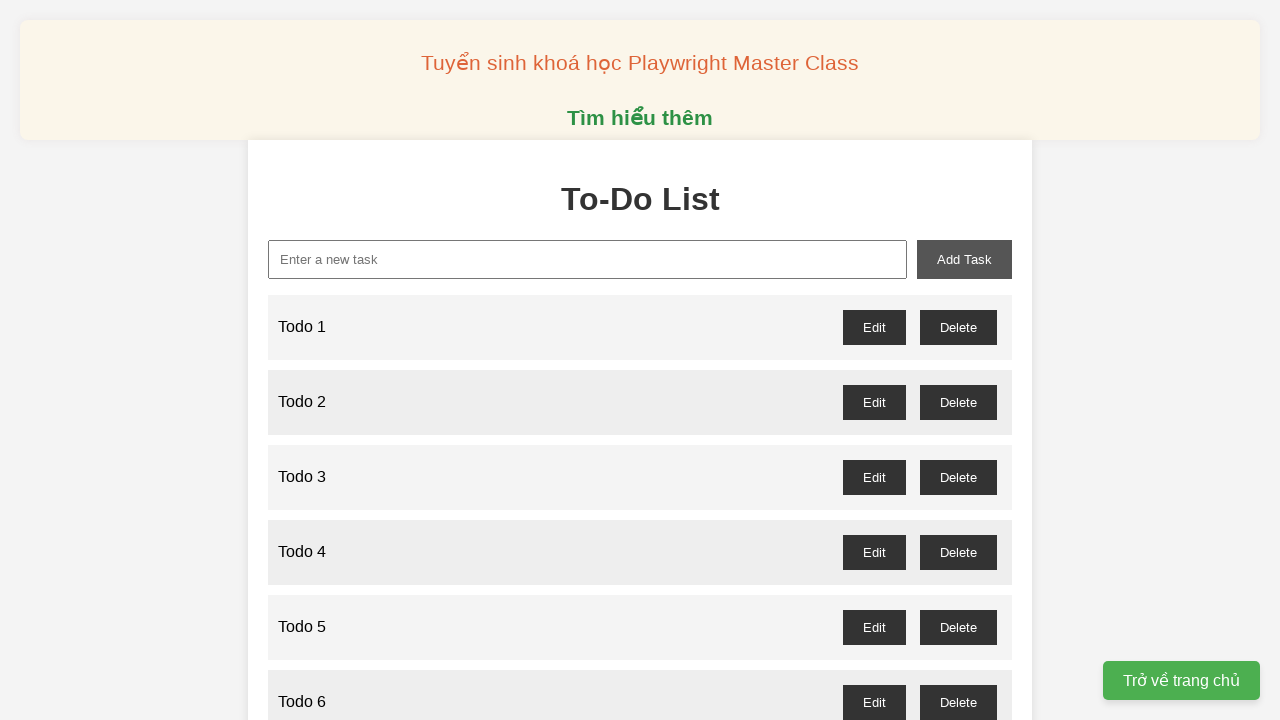

Filled new task input with 'Todo 100' on //input[@id='new-task']
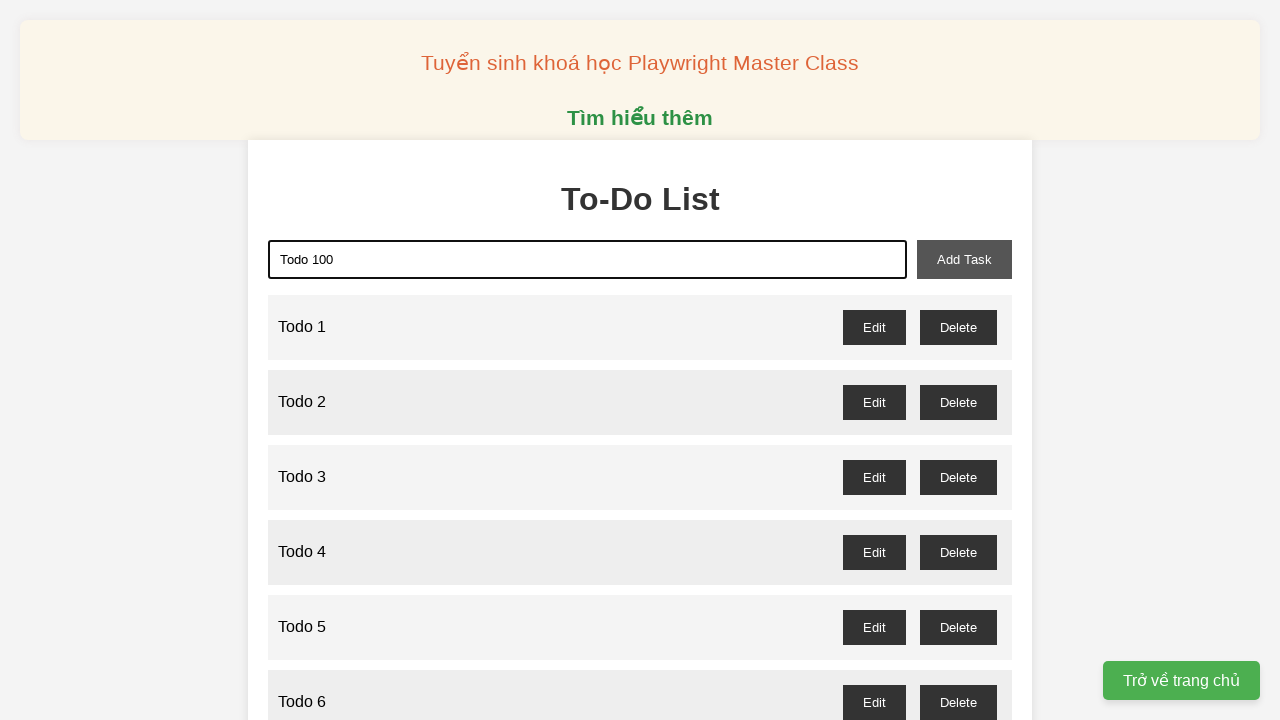

Clicked add task button to add 'Todo 100' at (964, 259) on xpath=//button[@id='add-task']
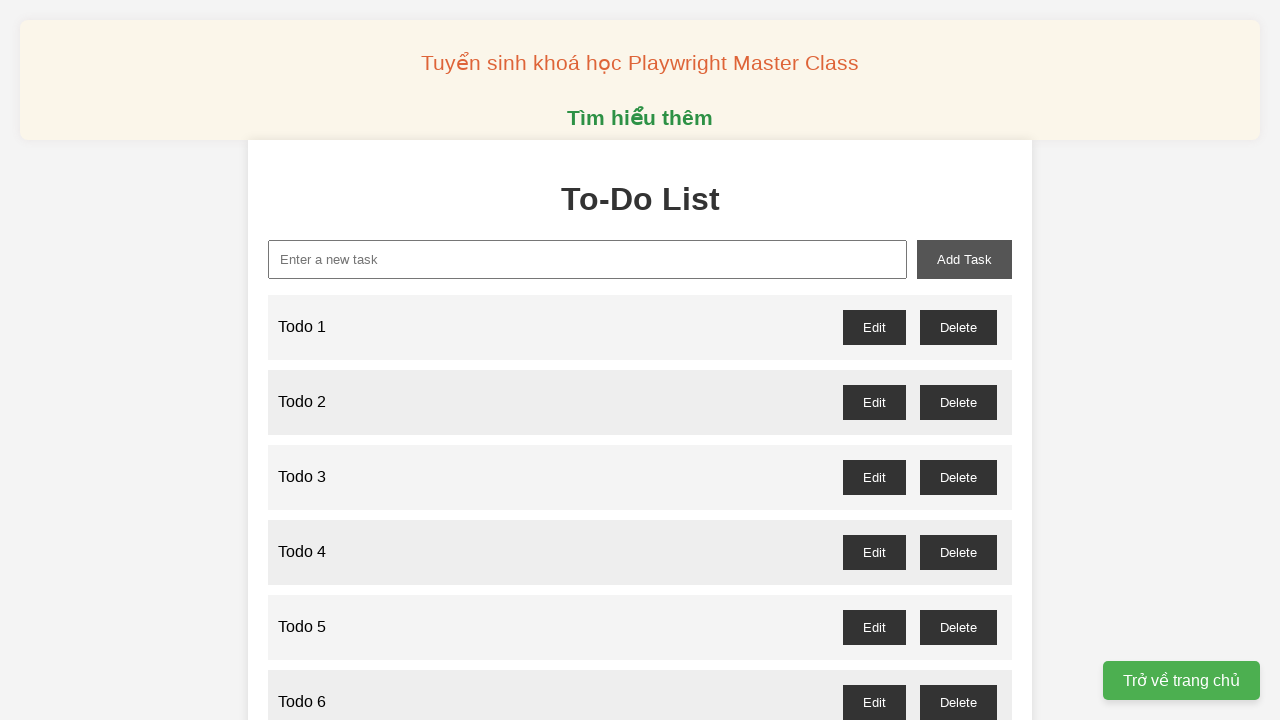

Set up dialog handler to accept confirmation dialogs
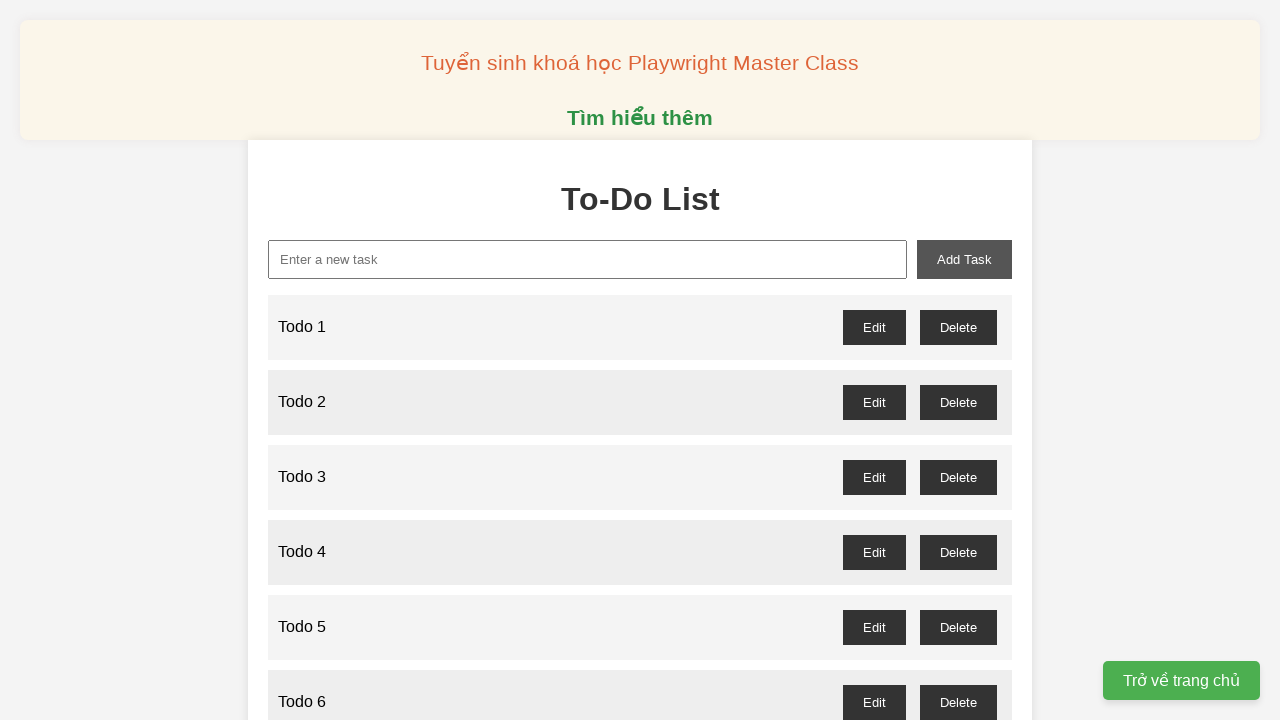

Clicked delete button for odd-numbered todo 1 at (958, 327) on //button[@id='todo-1-delete']
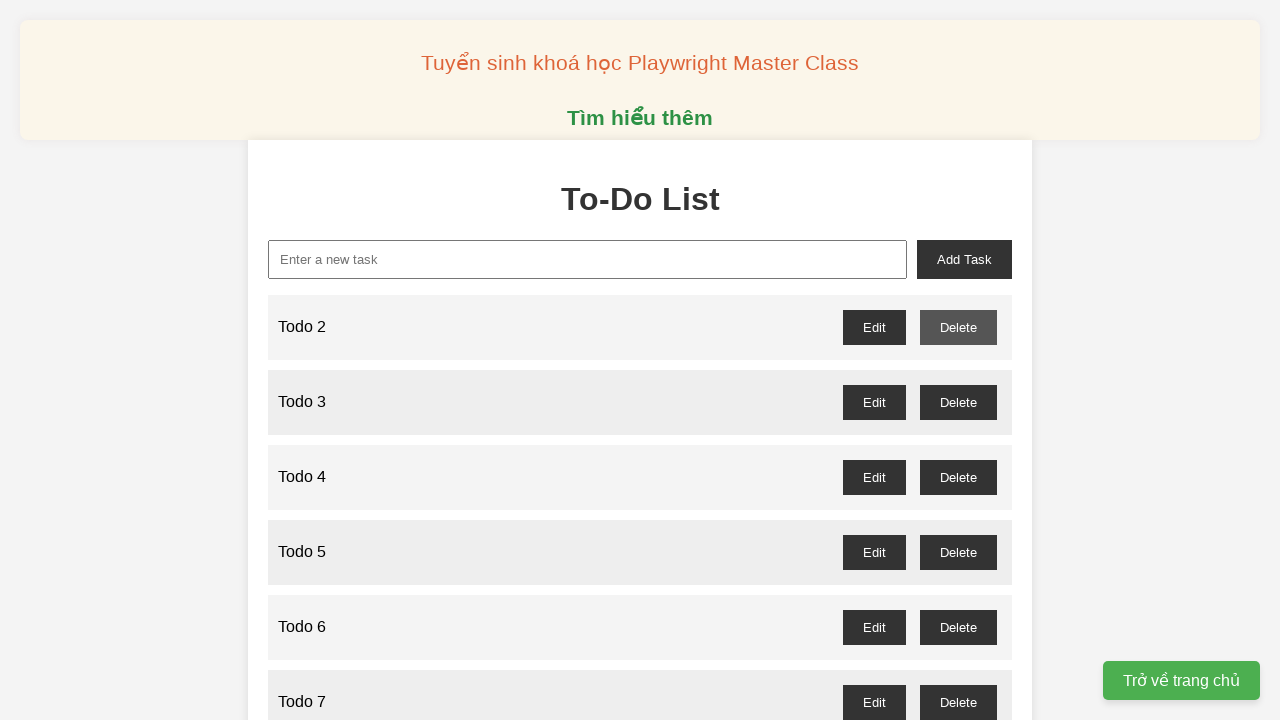

Clicked delete button for odd-numbered todo 3 at (958, 402) on //button[@id='todo-3-delete']
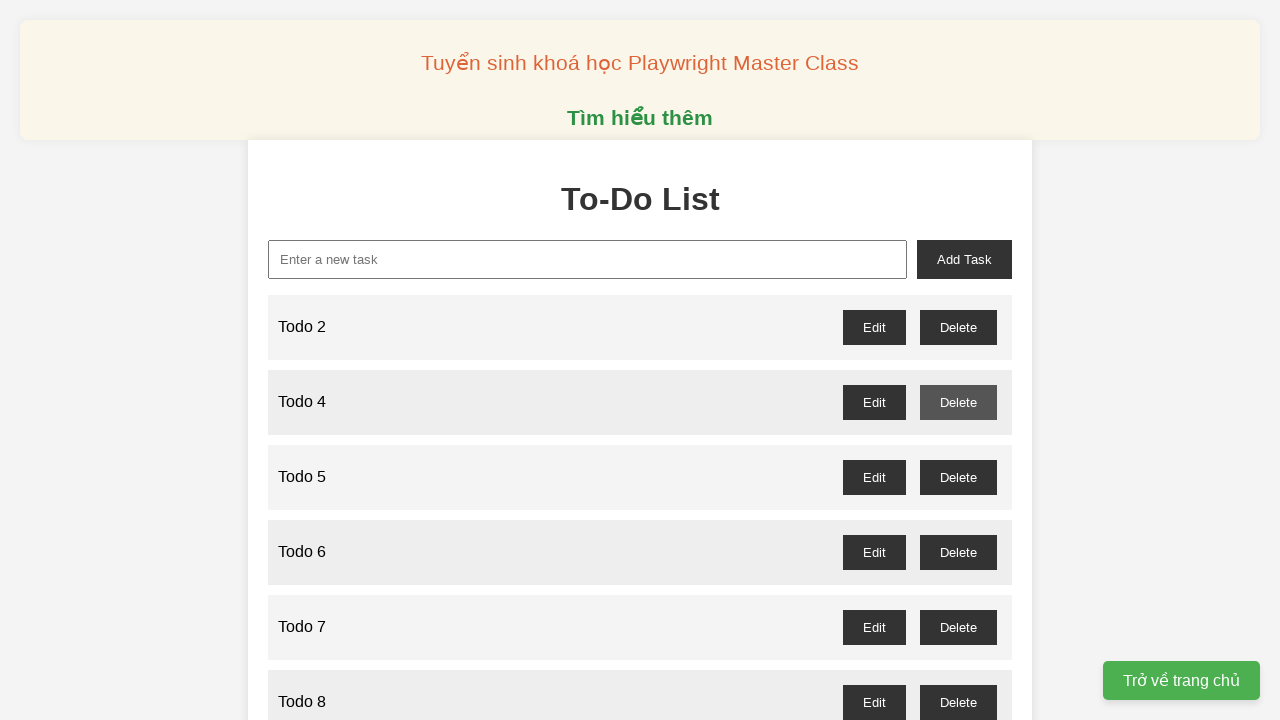

Clicked delete button for odd-numbered todo 5 at (958, 477) on //button[@id='todo-5-delete']
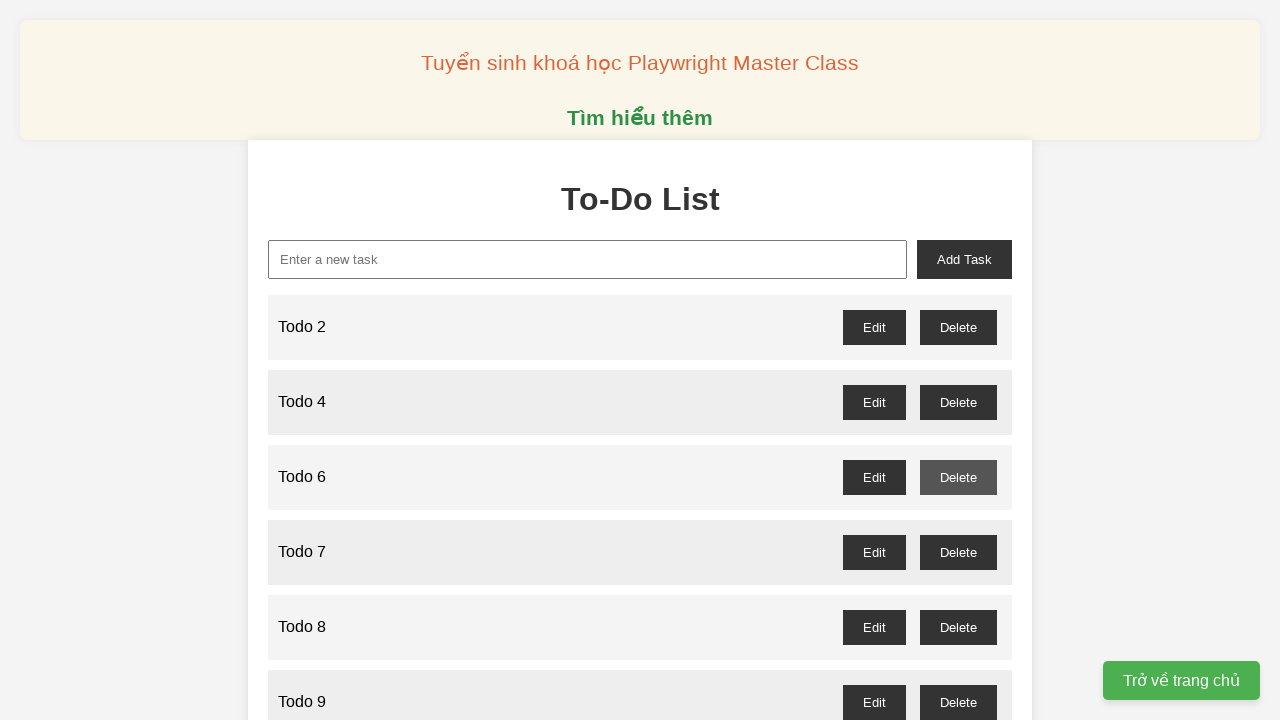

Clicked delete button for odd-numbered todo 7 at (958, 552) on //button[@id='todo-7-delete']
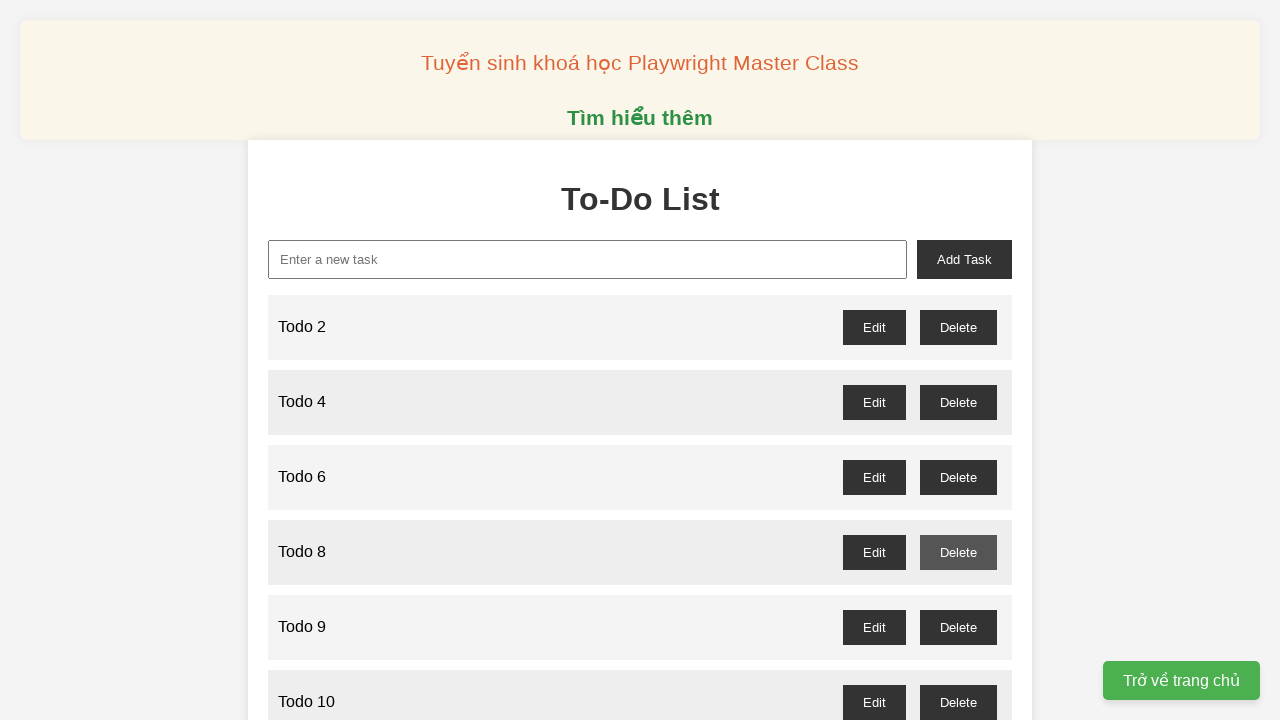

Clicked delete button for odd-numbered todo 9 at (958, 627) on //button[@id='todo-9-delete']
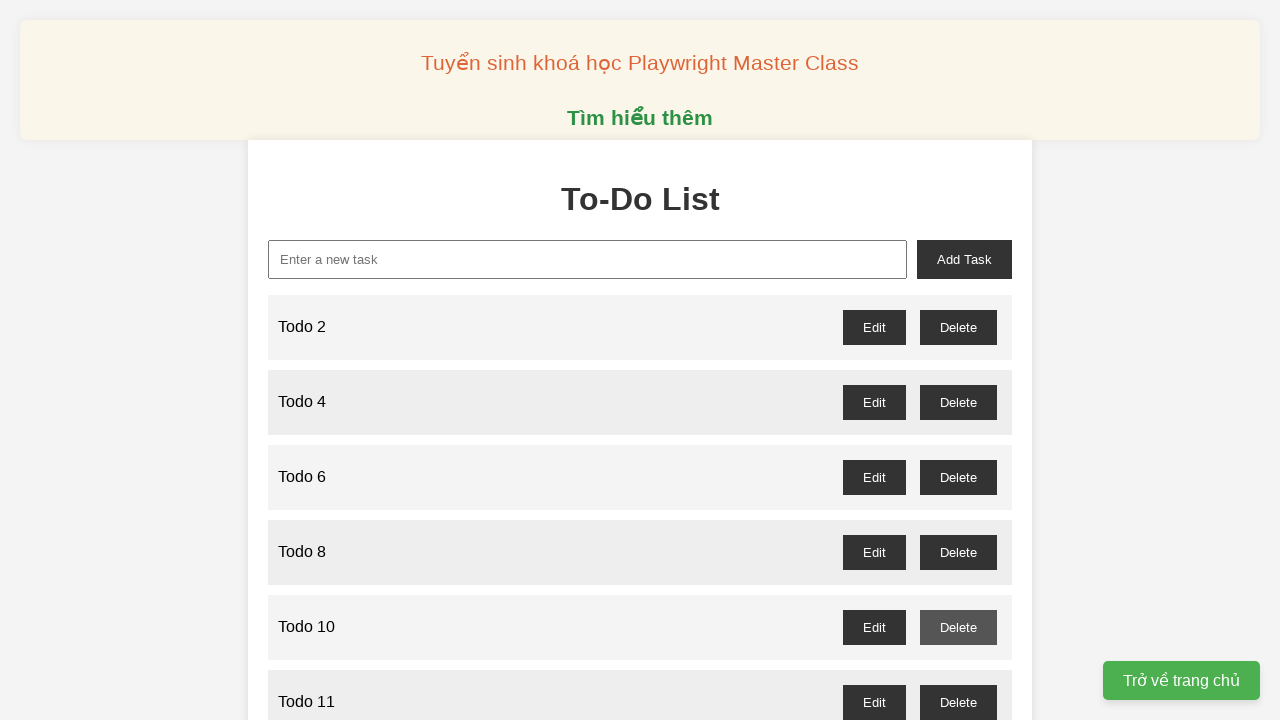

Clicked delete button for odd-numbered todo 11 at (958, 702) on //button[@id='todo-11-delete']
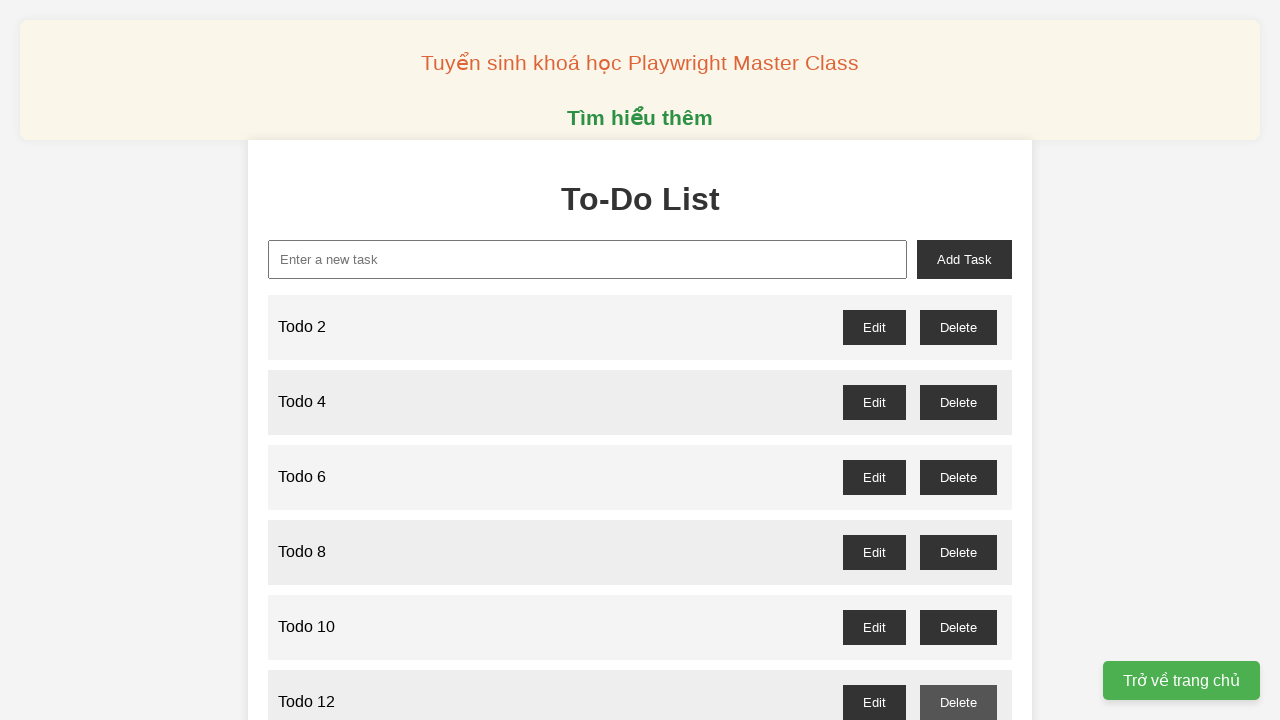

Clicked delete button for odd-numbered todo 13 at (958, 360) on //button[@id='todo-13-delete']
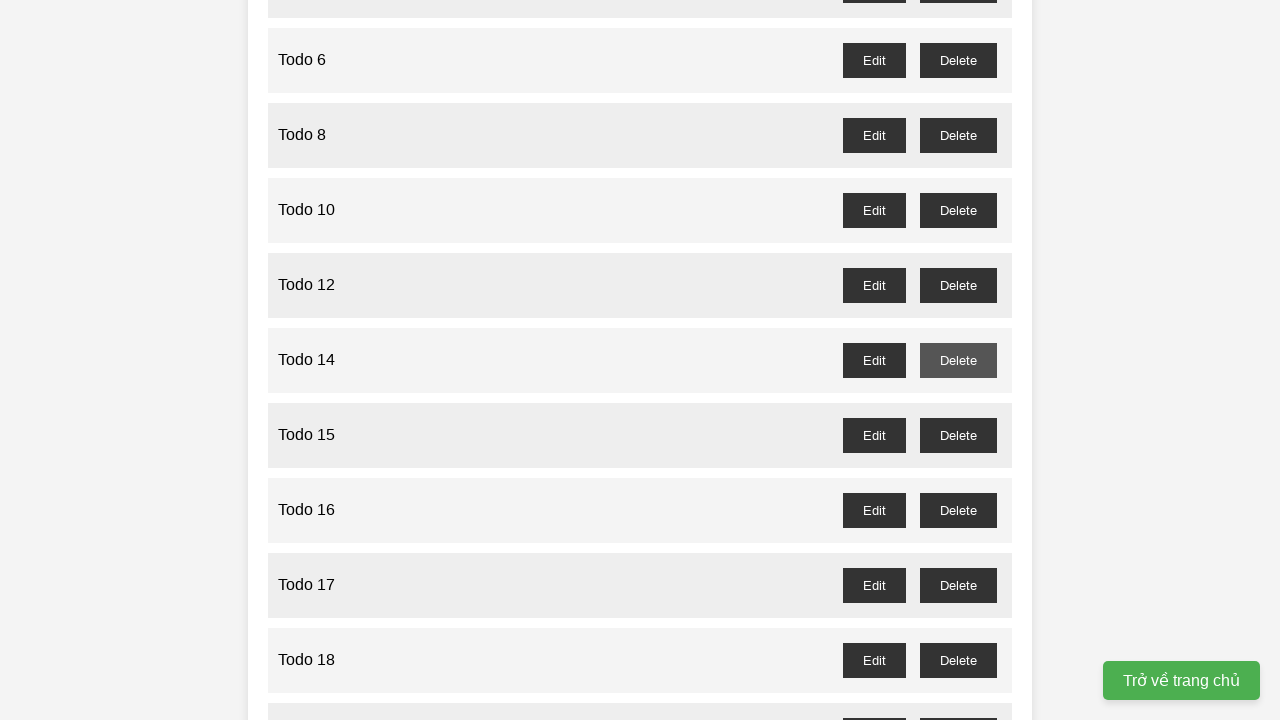

Clicked delete button for odd-numbered todo 15 at (958, 435) on //button[@id='todo-15-delete']
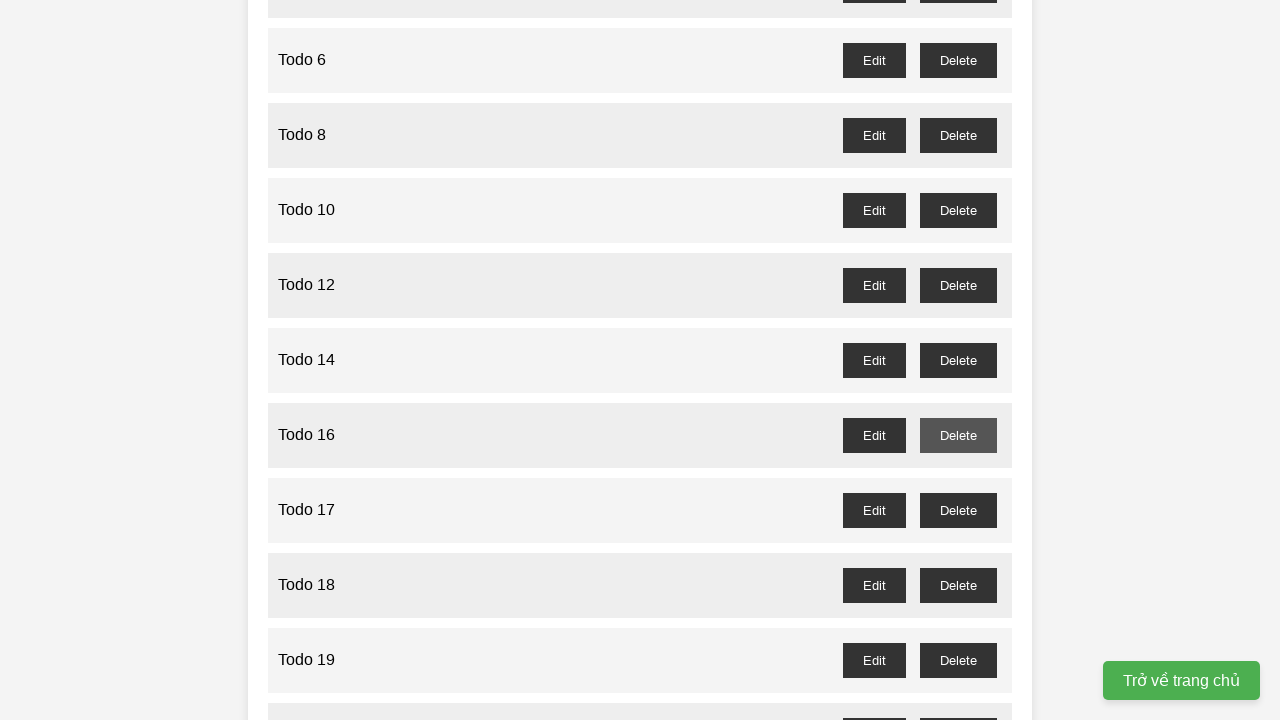

Clicked delete button for odd-numbered todo 17 at (958, 510) on //button[@id='todo-17-delete']
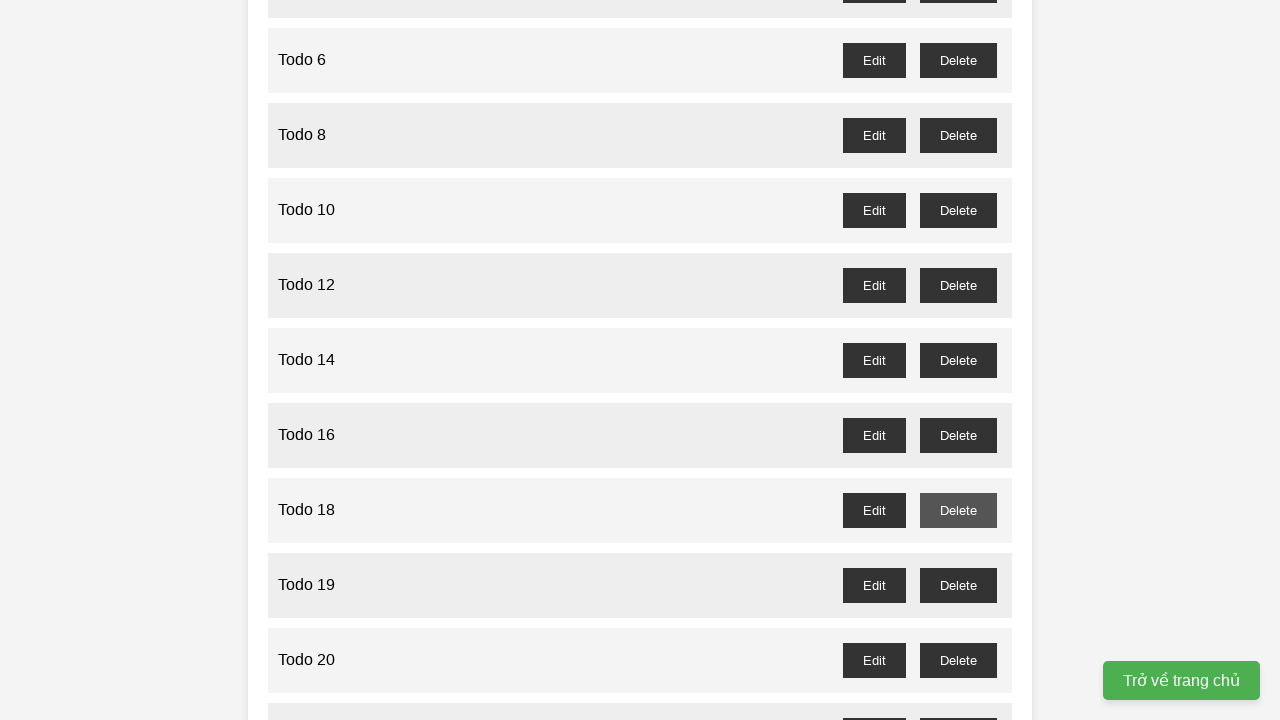

Clicked delete button for odd-numbered todo 19 at (958, 585) on //button[@id='todo-19-delete']
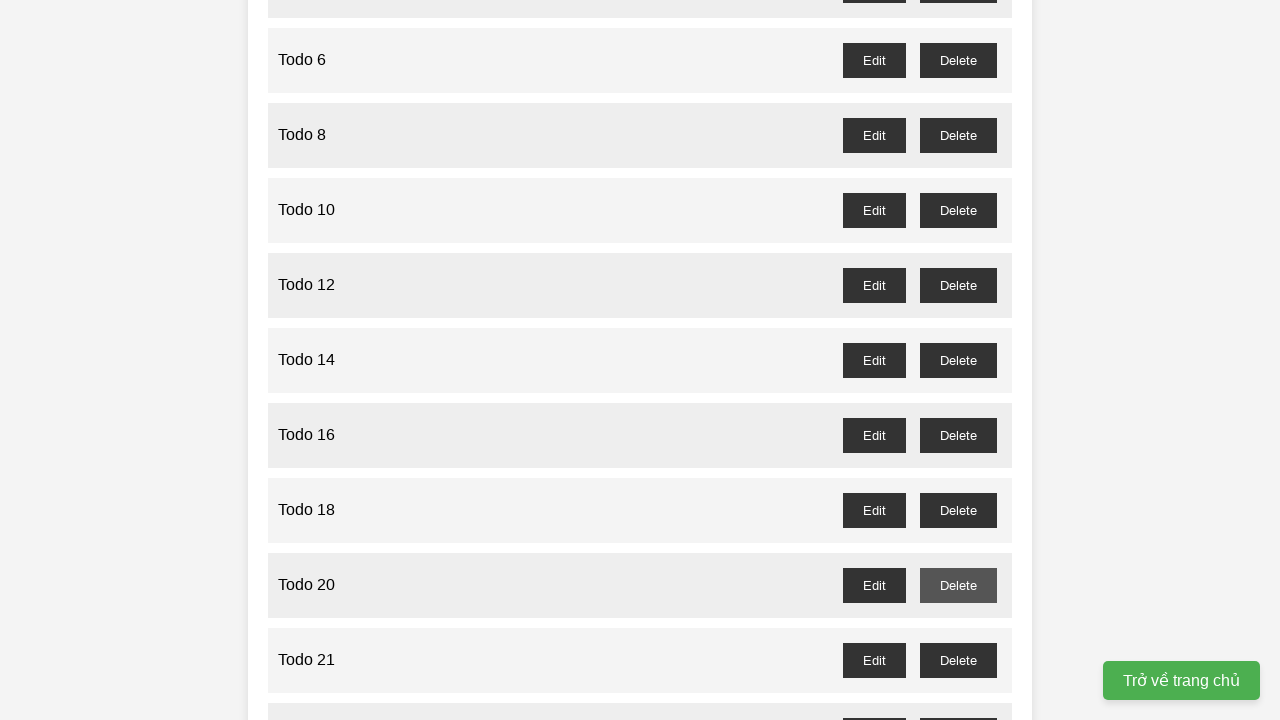

Clicked delete button for odd-numbered todo 21 at (958, 660) on //button[@id='todo-21-delete']
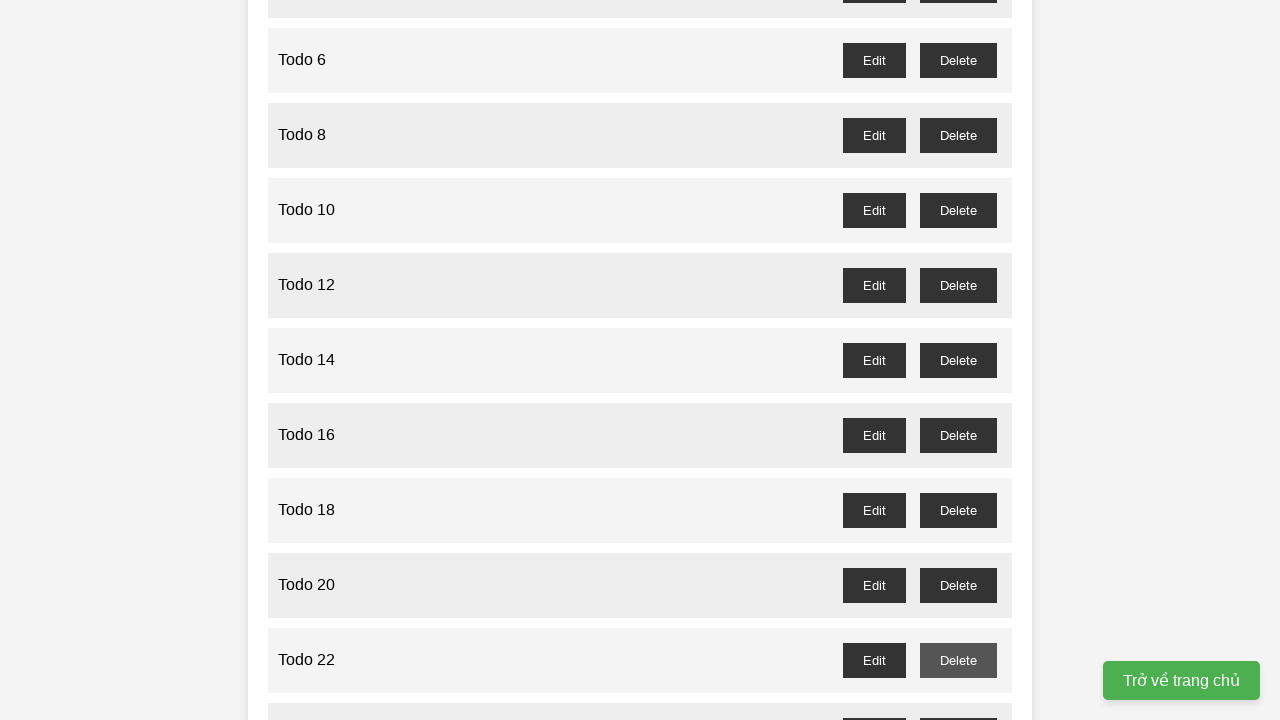

Clicked delete button for odd-numbered todo 23 at (958, 703) on //button[@id='todo-23-delete']
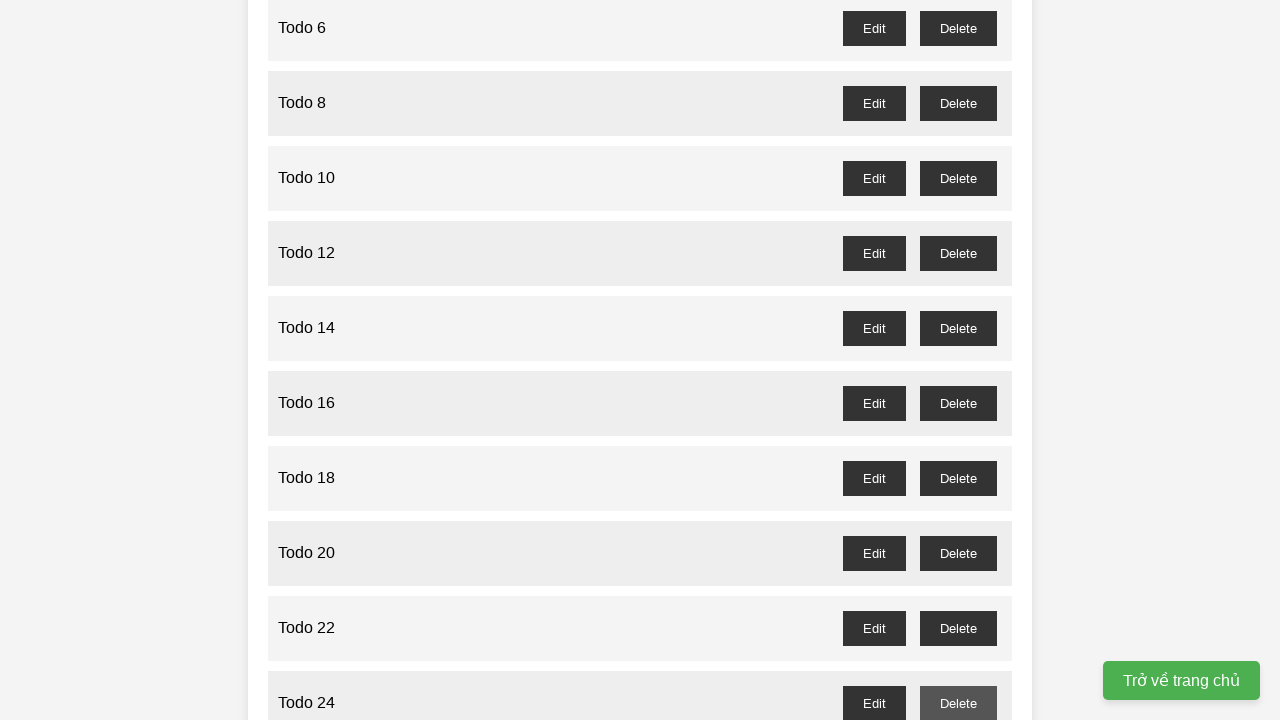

Clicked delete button for odd-numbered todo 25 at (958, 360) on //button[@id='todo-25-delete']
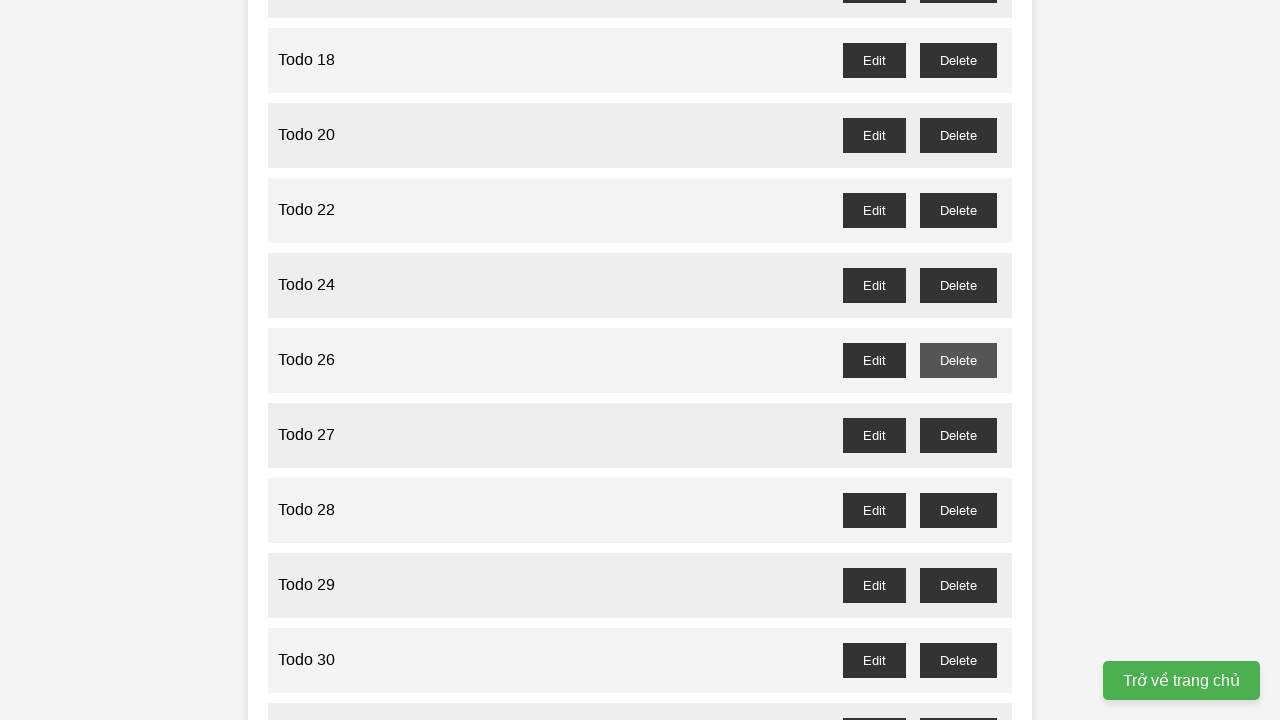

Clicked delete button for odd-numbered todo 27 at (958, 435) on //button[@id='todo-27-delete']
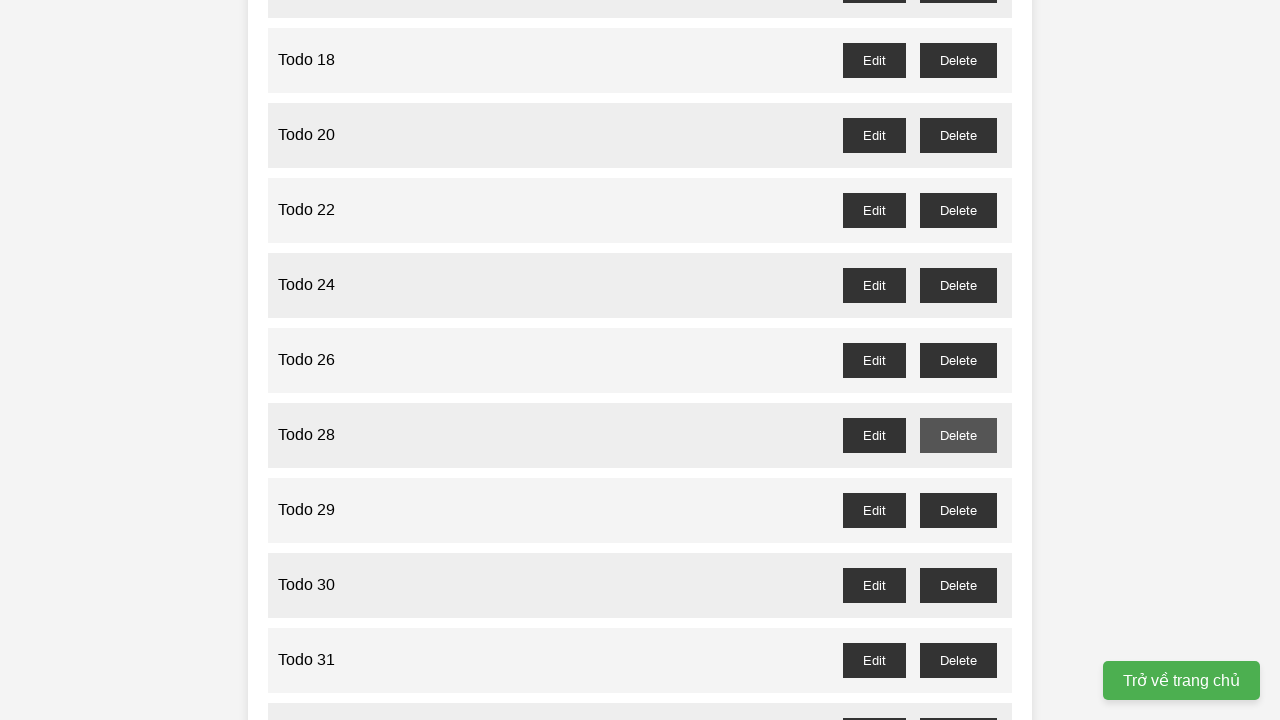

Clicked delete button for odd-numbered todo 29 at (958, 510) on //button[@id='todo-29-delete']
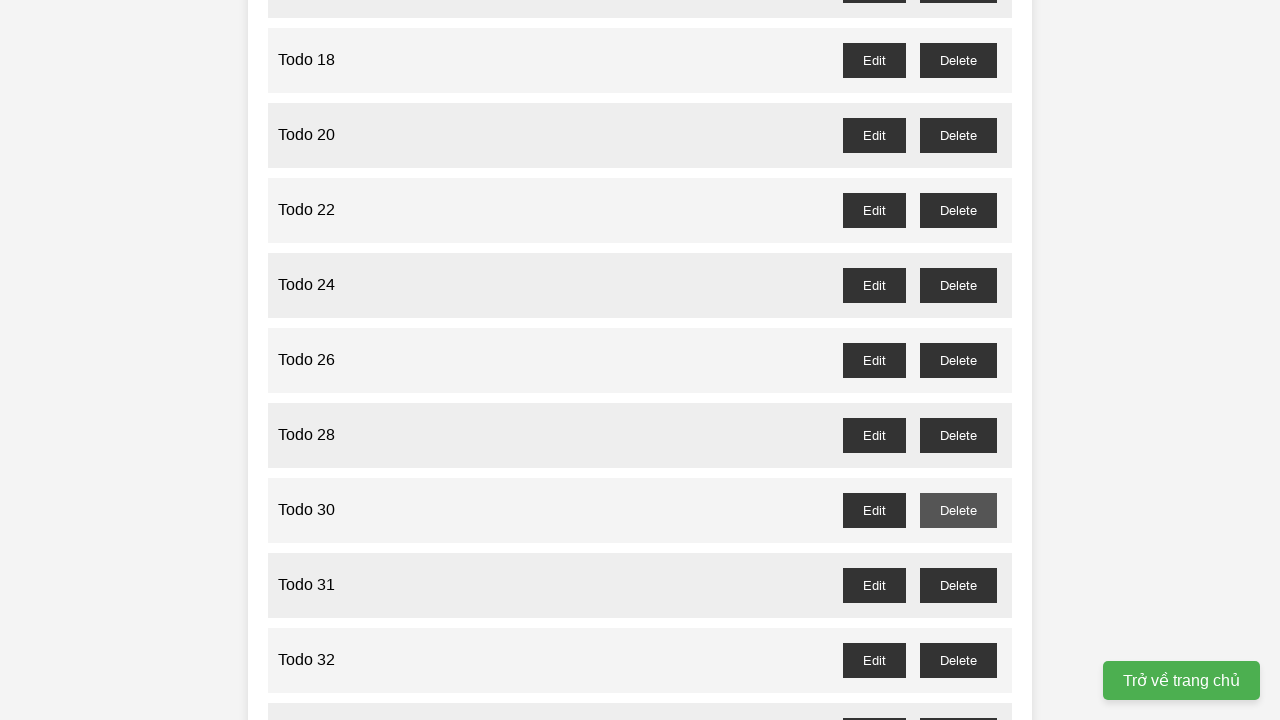

Clicked delete button for odd-numbered todo 31 at (958, 585) on //button[@id='todo-31-delete']
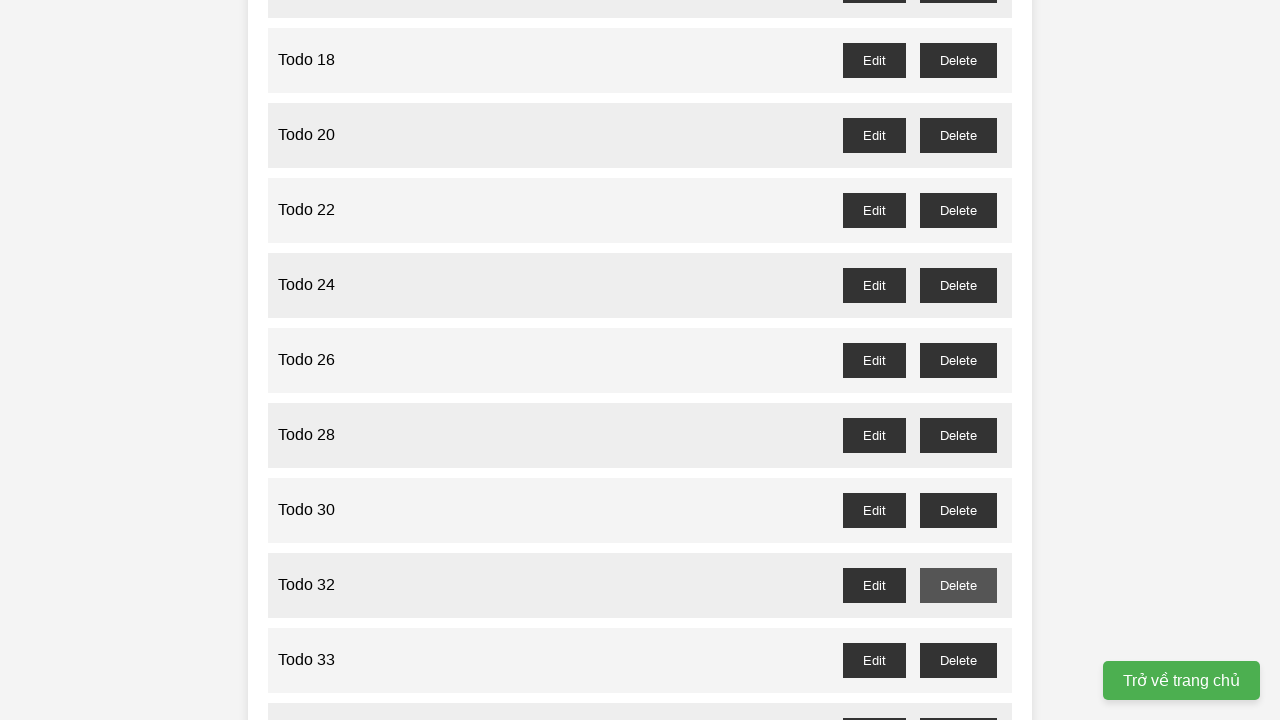

Clicked delete button for odd-numbered todo 33 at (958, 660) on //button[@id='todo-33-delete']
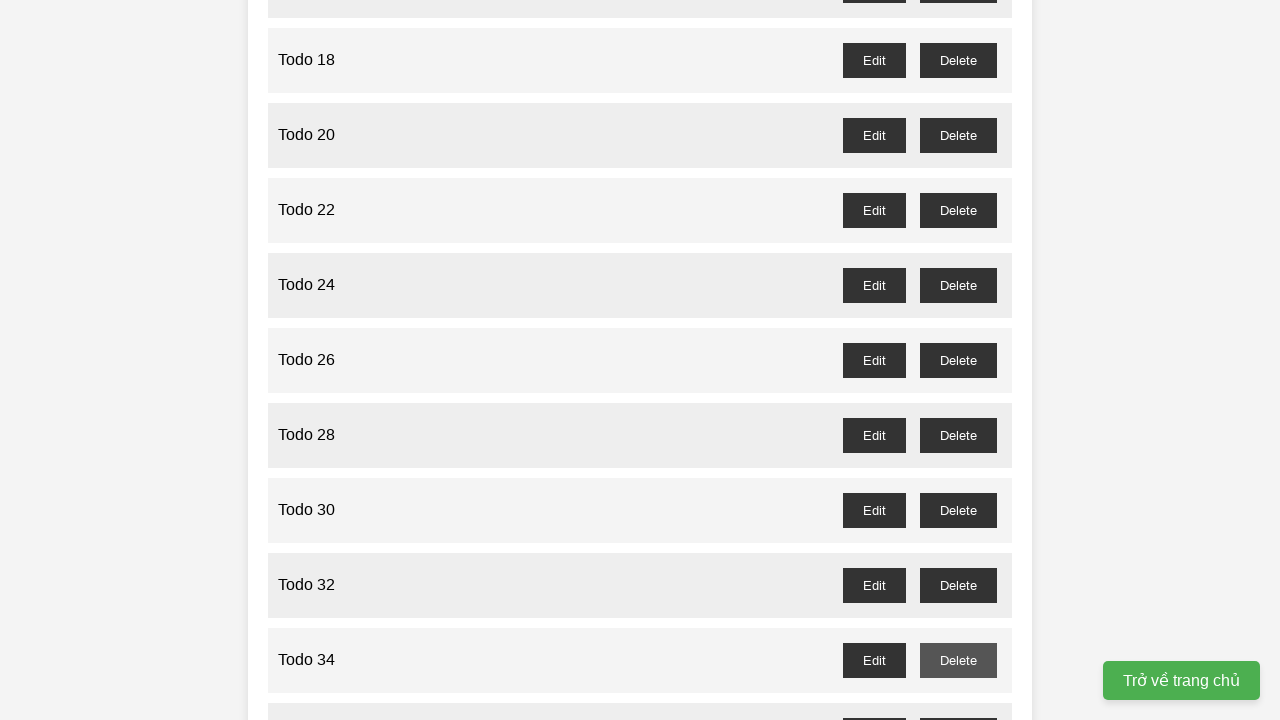

Clicked delete button for odd-numbered todo 35 at (958, 703) on //button[@id='todo-35-delete']
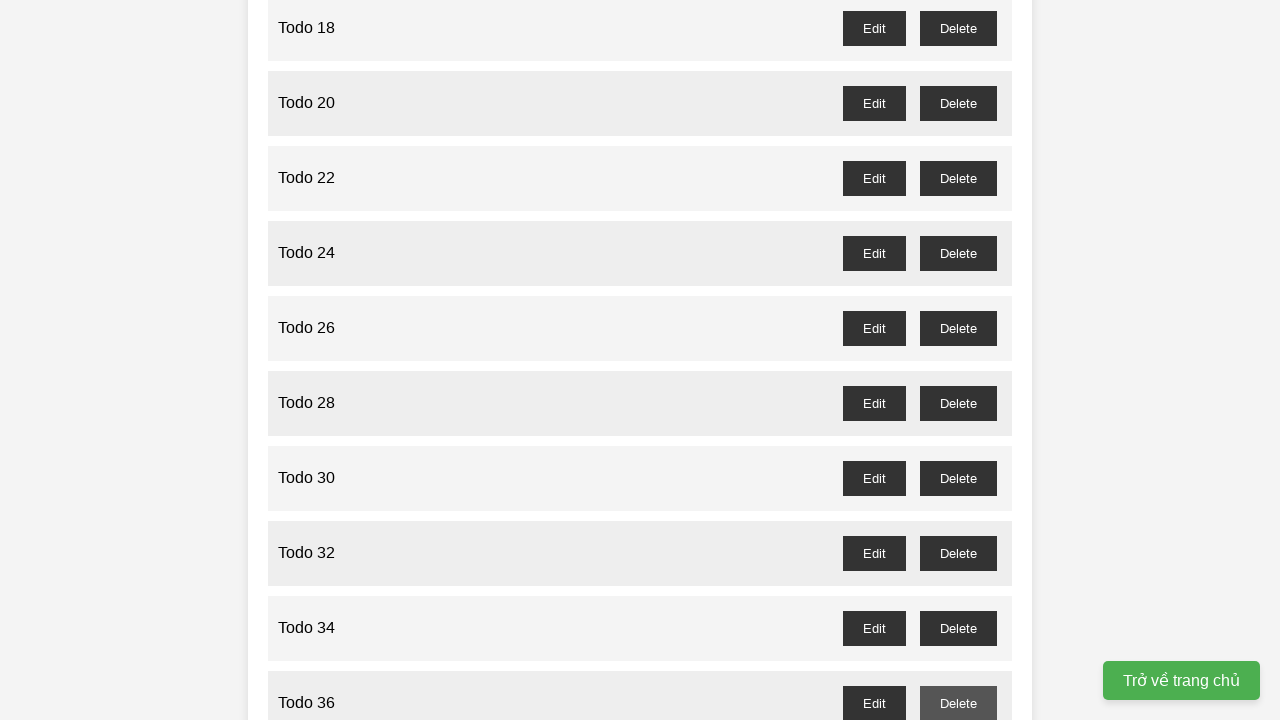

Clicked delete button for odd-numbered todo 37 at (958, 360) on //button[@id='todo-37-delete']
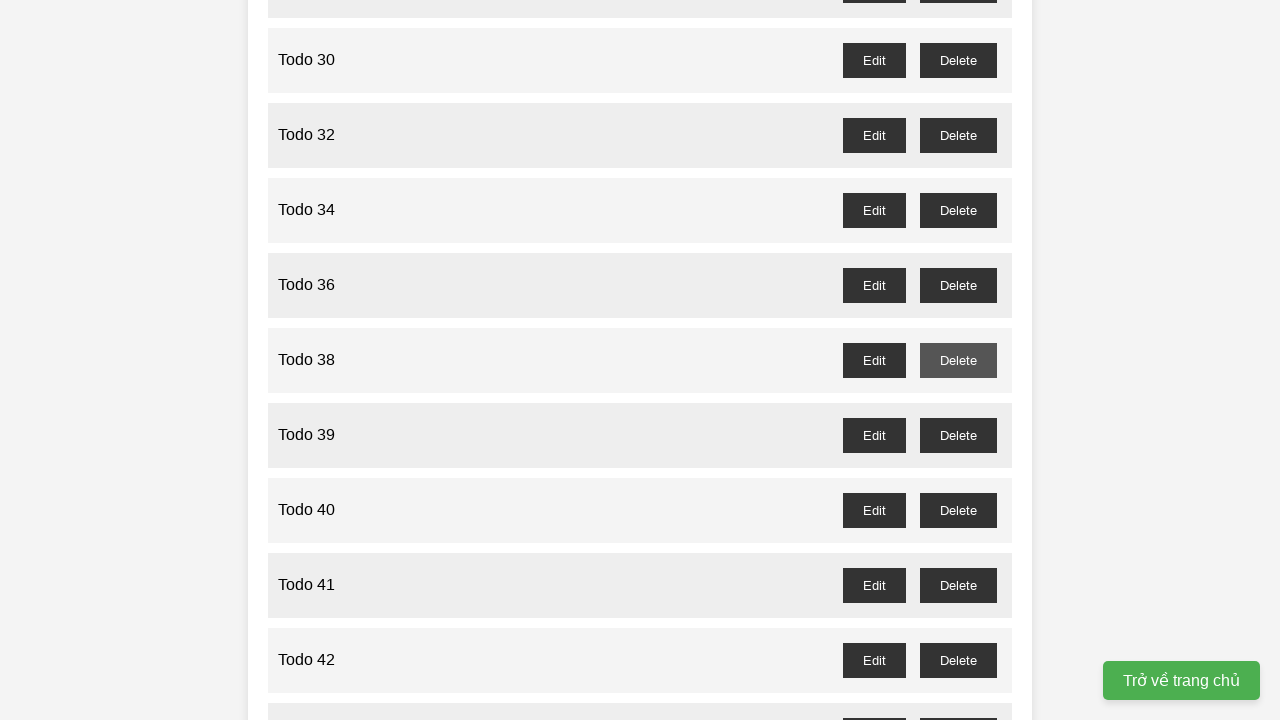

Clicked delete button for odd-numbered todo 39 at (958, 435) on //button[@id='todo-39-delete']
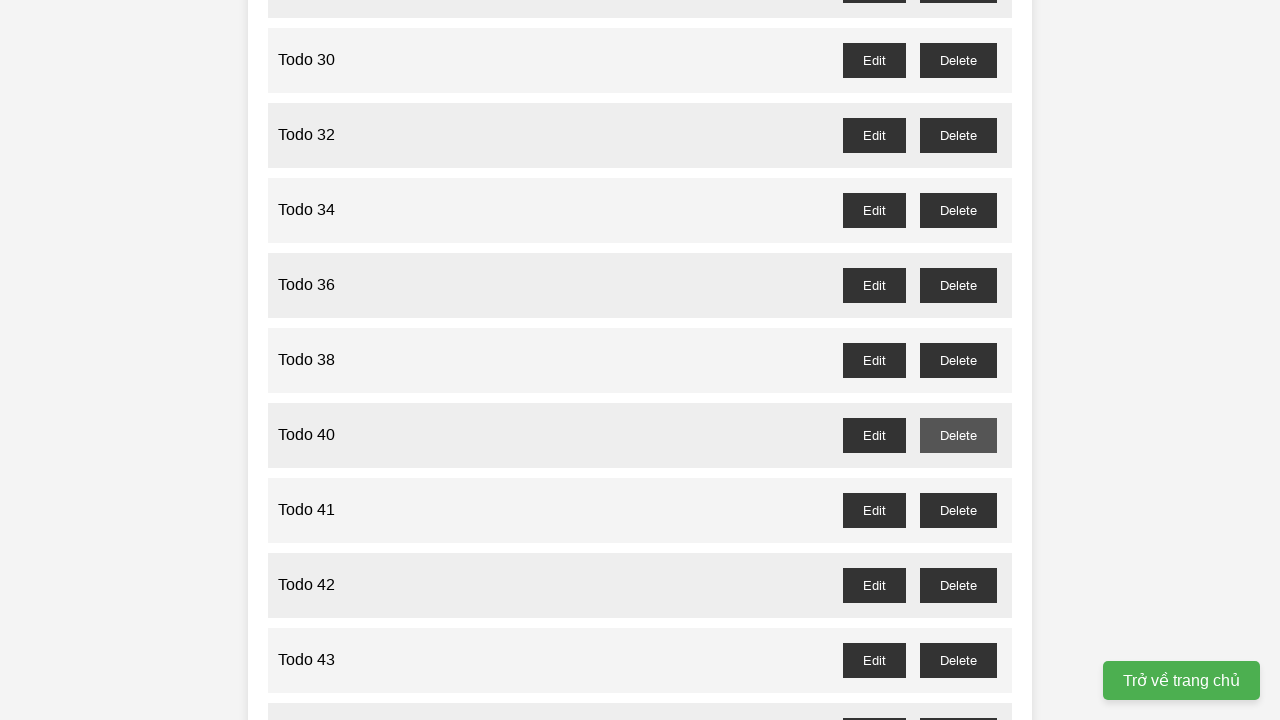

Clicked delete button for odd-numbered todo 41 at (958, 510) on //button[@id='todo-41-delete']
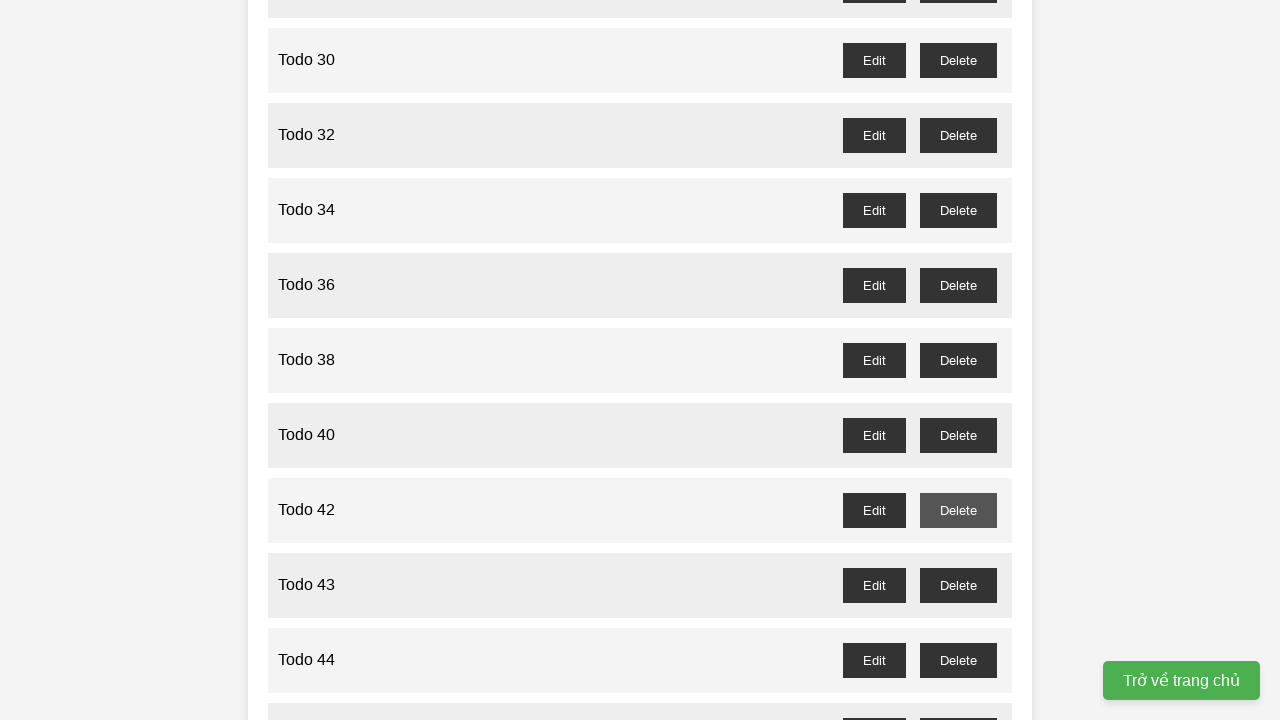

Clicked delete button for odd-numbered todo 43 at (958, 585) on //button[@id='todo-43-delete']
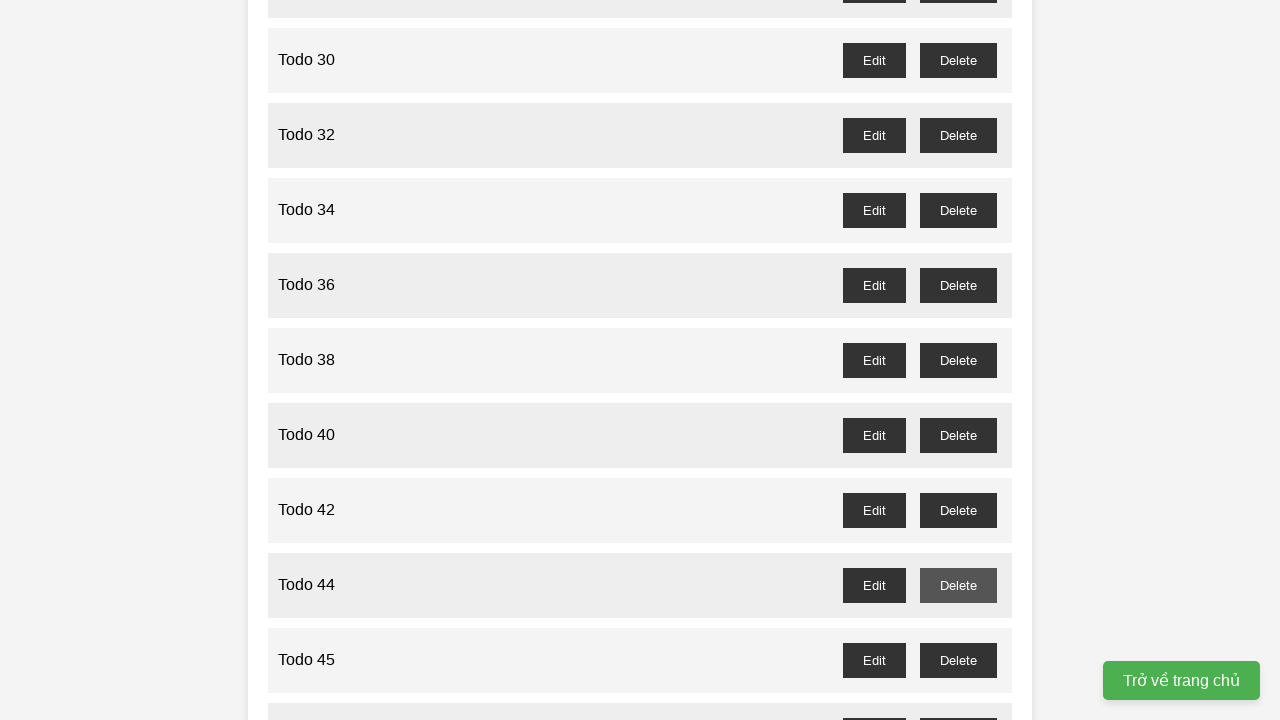

Clicked delete button for odd-numbered todo 45 at (958, 660) on //button[@id='todo-45-delete']
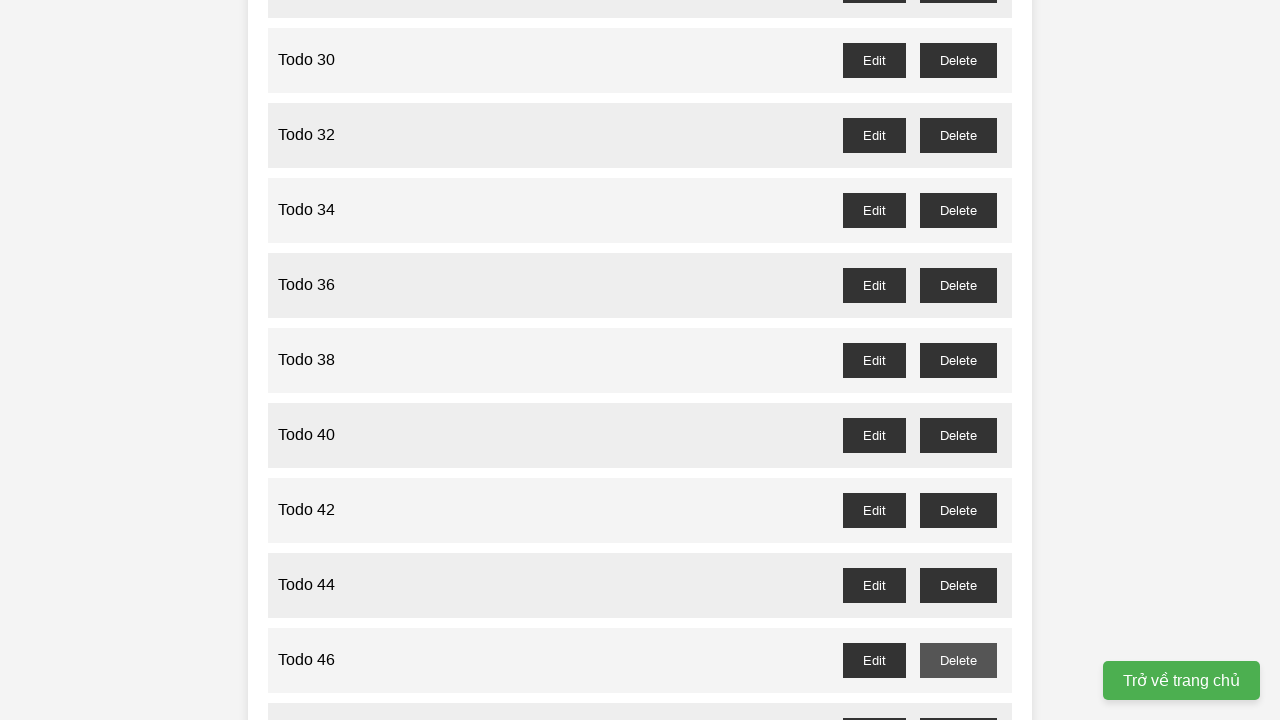

Clicked delete button for odd-numbered todo 47 at (958, 703) on //button[@id='todo-47-delete']
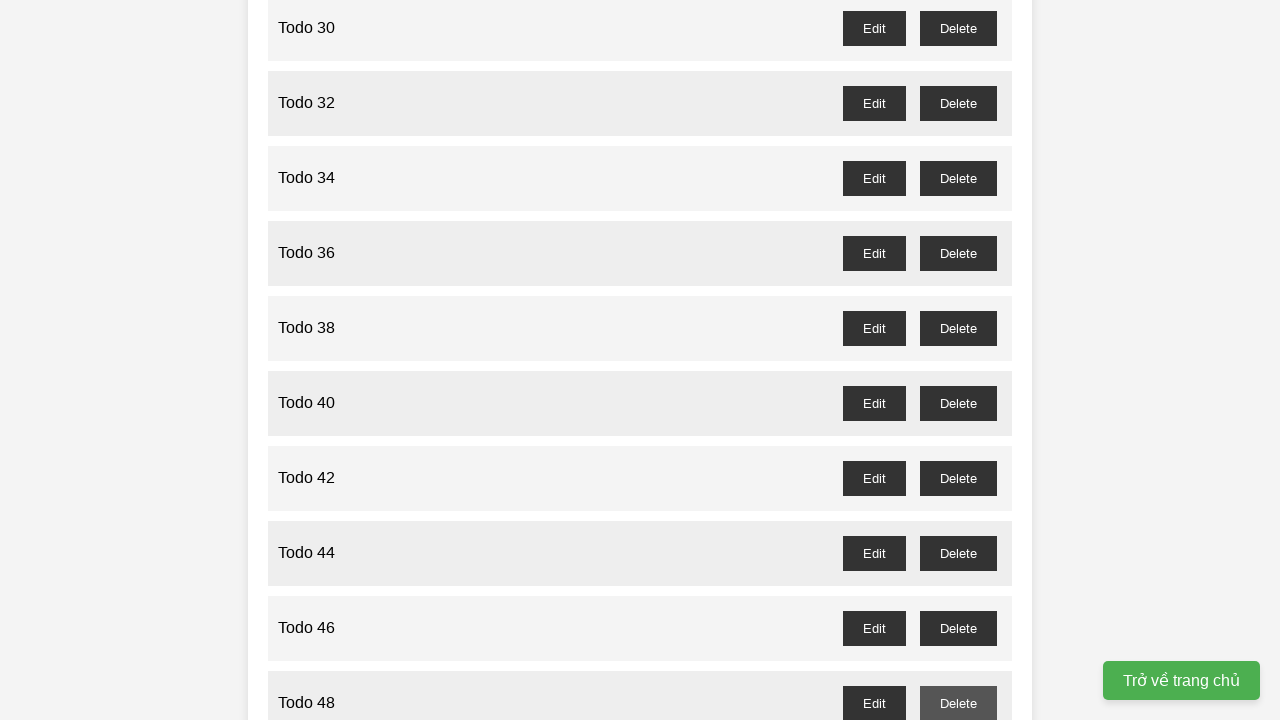

Clicked delete button for odd-numbered todo 49 at (958, 360) on //button[@id='todo-49-delete']
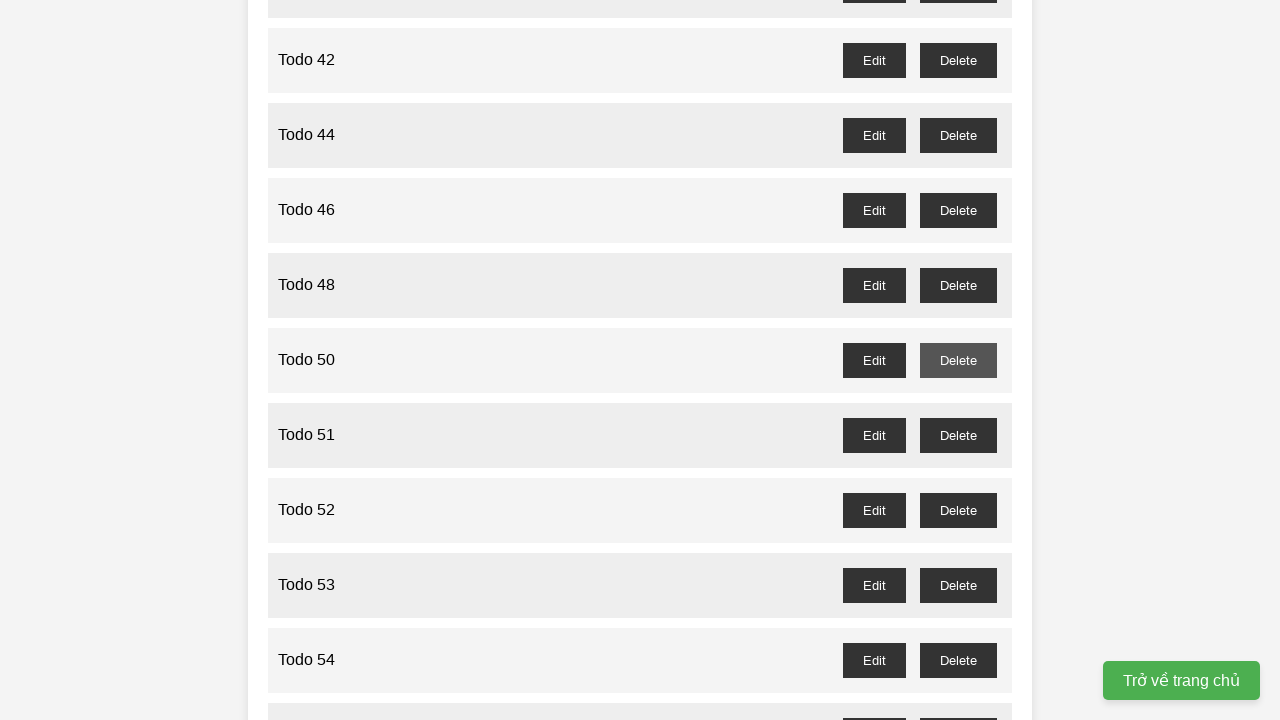

Clicked delete button for odd-numbered todo 51 at (958, 435) on //button[@id='todo-51-delete']
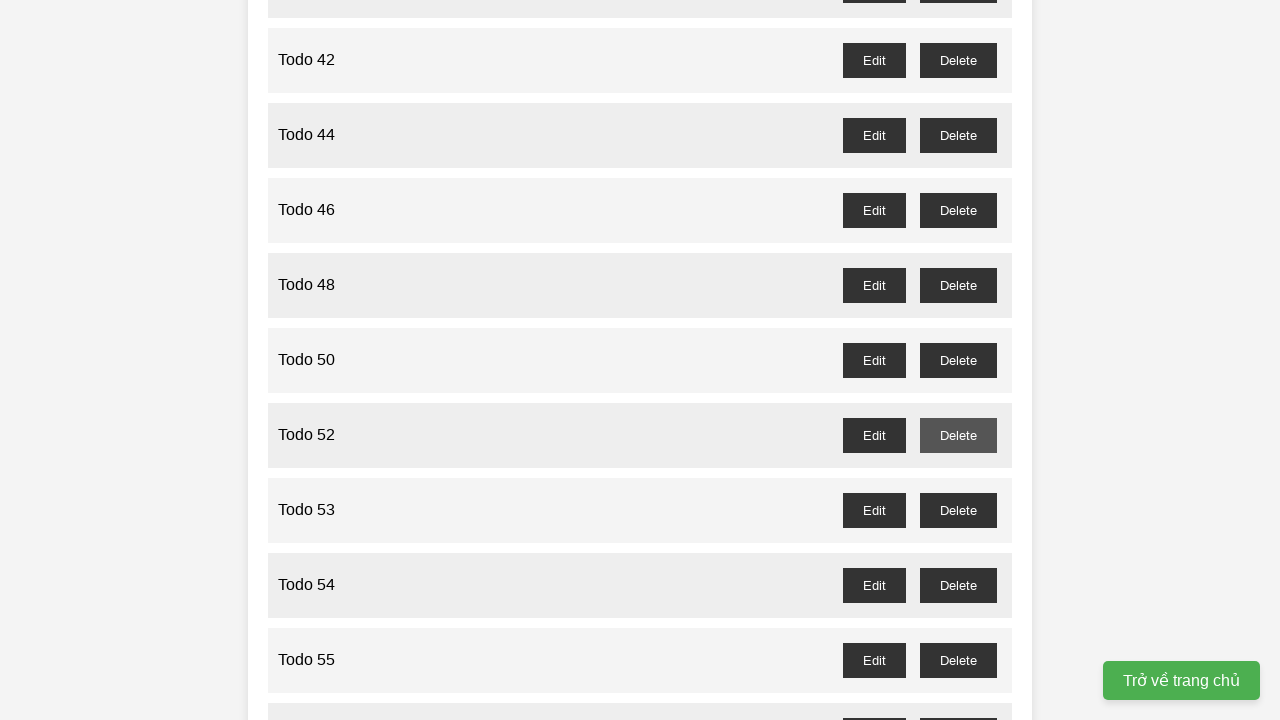

Clicked delete button for odd-numbered todo 53 at (958, 510) on //button[@id='todo-53-delete']
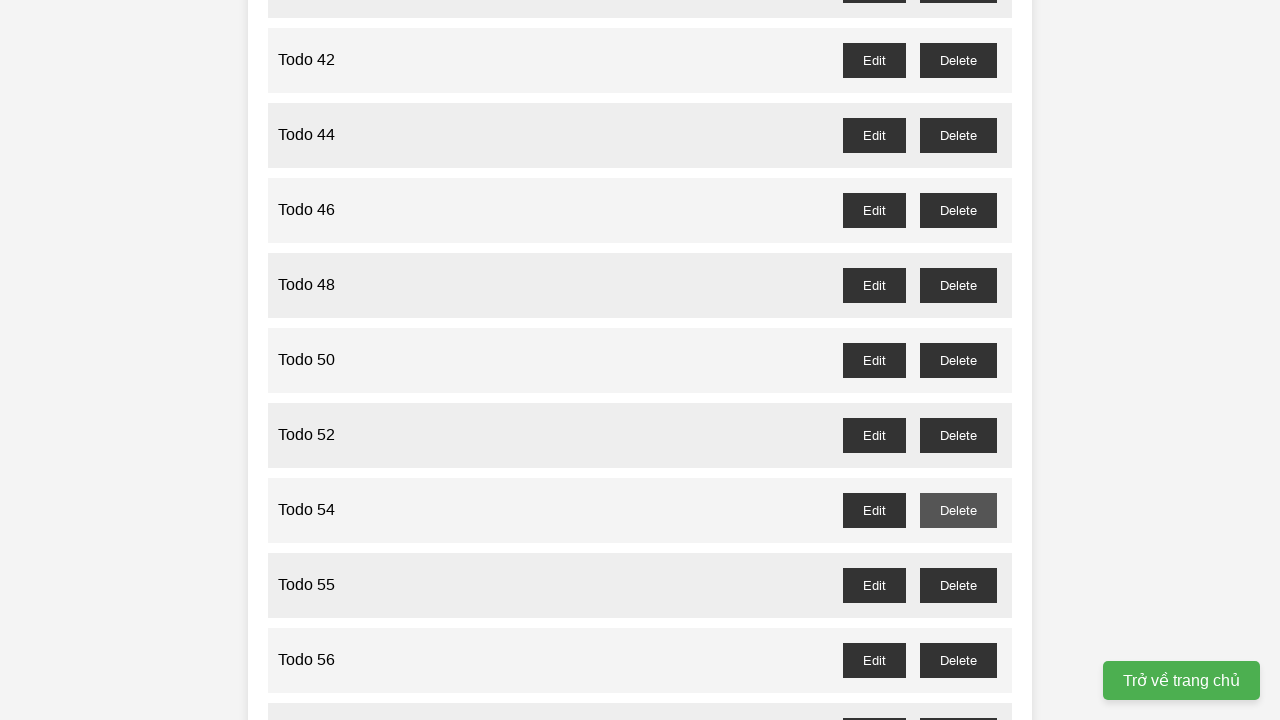

Clicked delete button for odd-numbered todo 55 at (958, 585) on //button[@id='todo-55-delete']
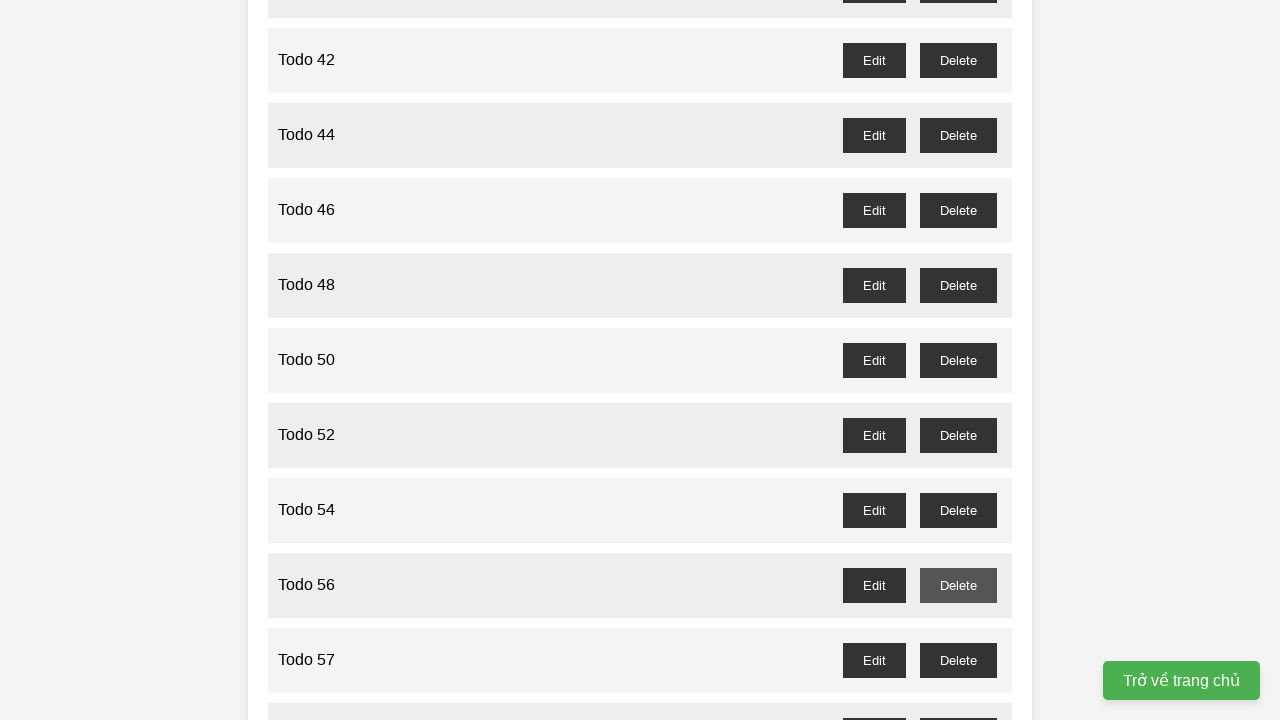

Clicked delete button for odd-numbered todo 57 at (958, 660) on //button[@id='todo-57-delete']
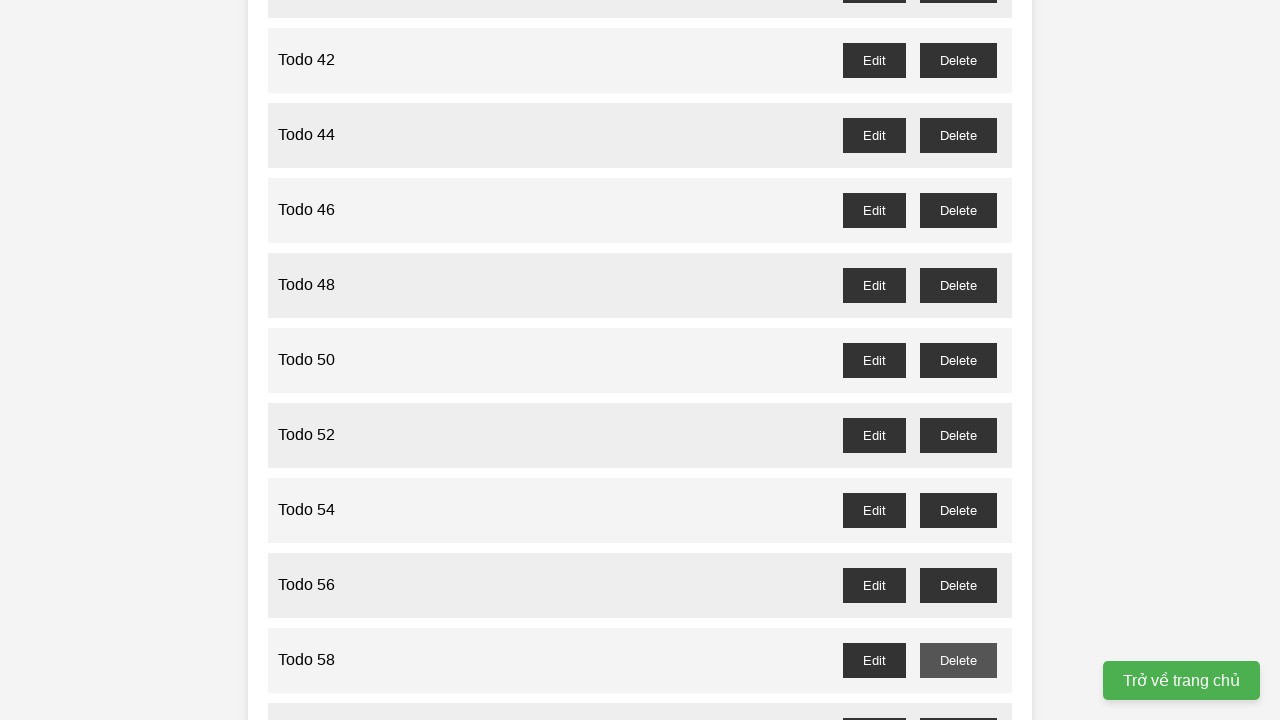

Clicked delete button for odd-numbered todo 59 at (958, 703) on //button[@id='todo-59-delete']
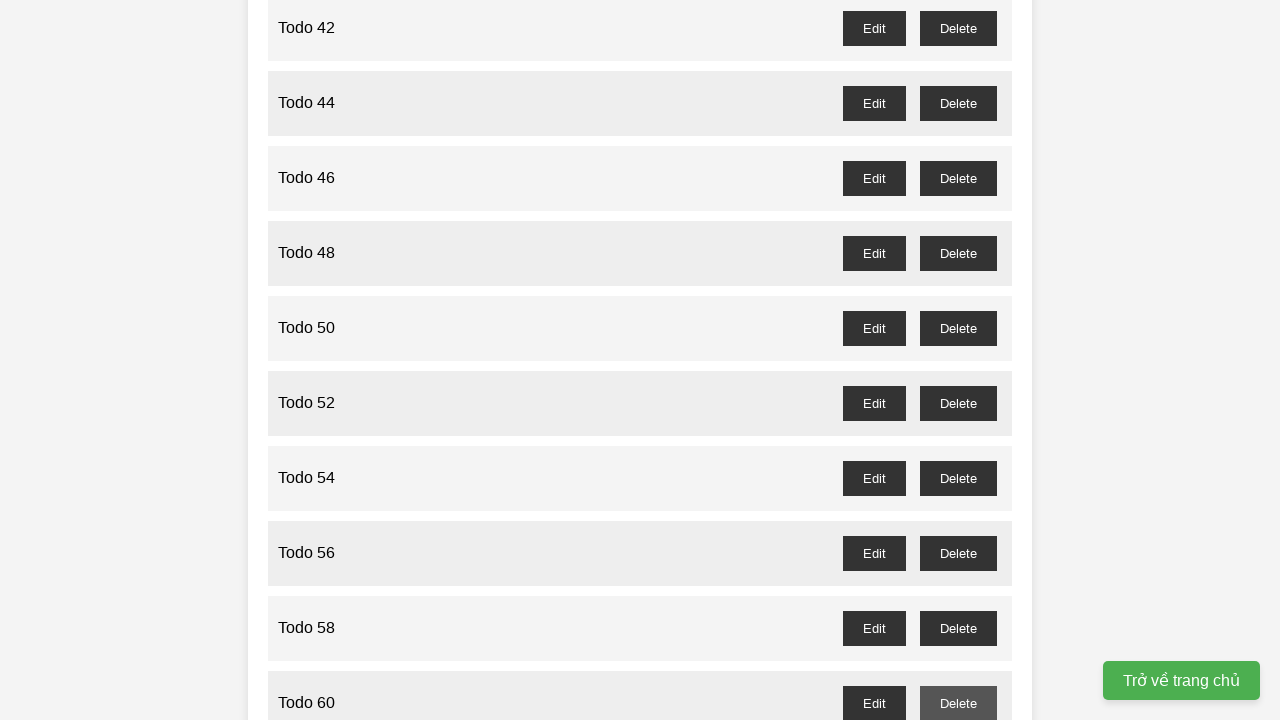

Clicked delete button for odd-numbered todo 61 at (958, 360) on //button[@id='todo-61-delete']
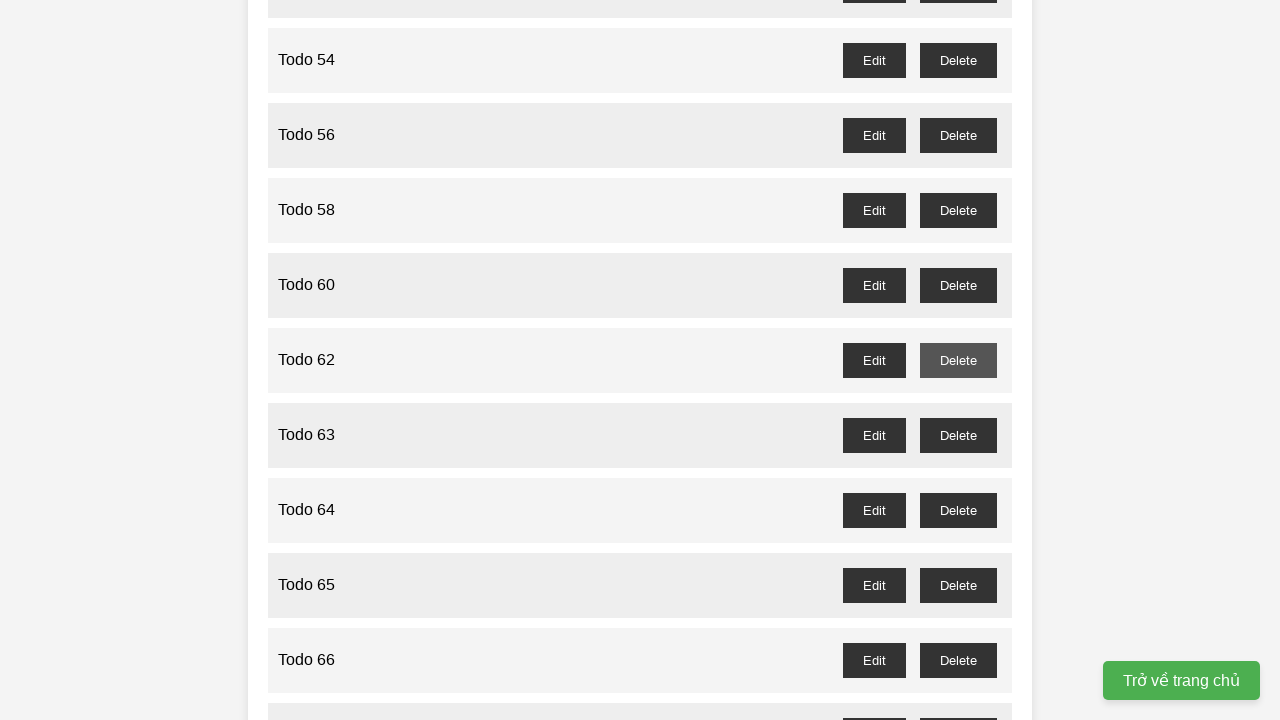

Clicked delete button for odd-numbered todo 63 at (958, 435) on //button[@id='todo-63-delete']
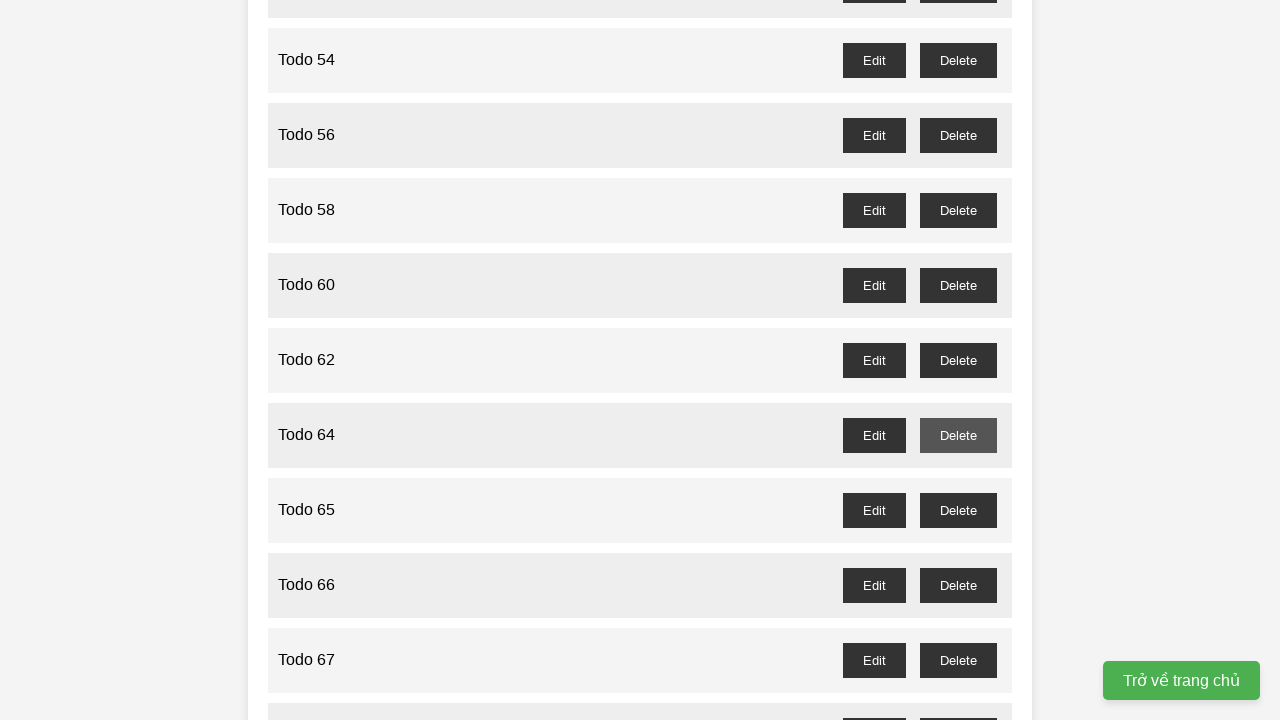

Clicked delete button for odd-numbered todo 65 at (958, 510) on //button[@id='todo-65-delete']
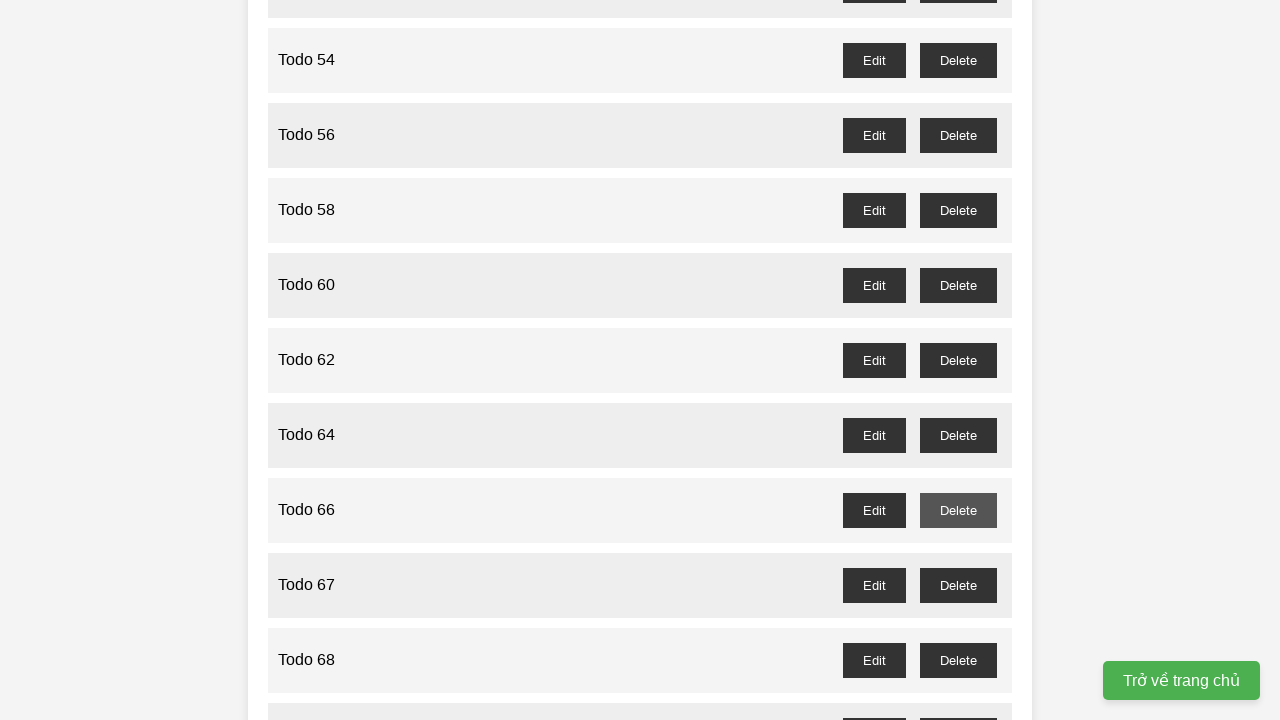

Clicked delete button for odd-numbered todo 67 at (958, 585) on //button[@id='todo-67-delete']
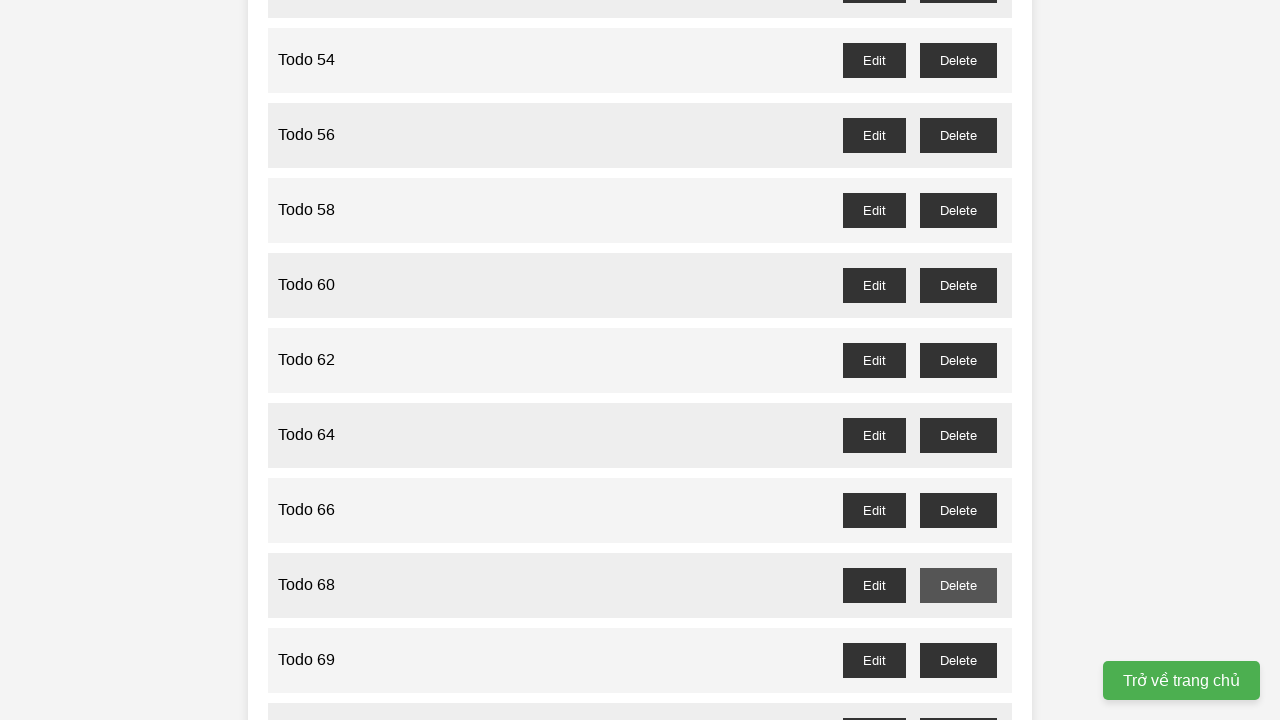

Clicked delete button for odd-numbered todo 69 at (958, 660) on //button[@id='todo-69-delete']
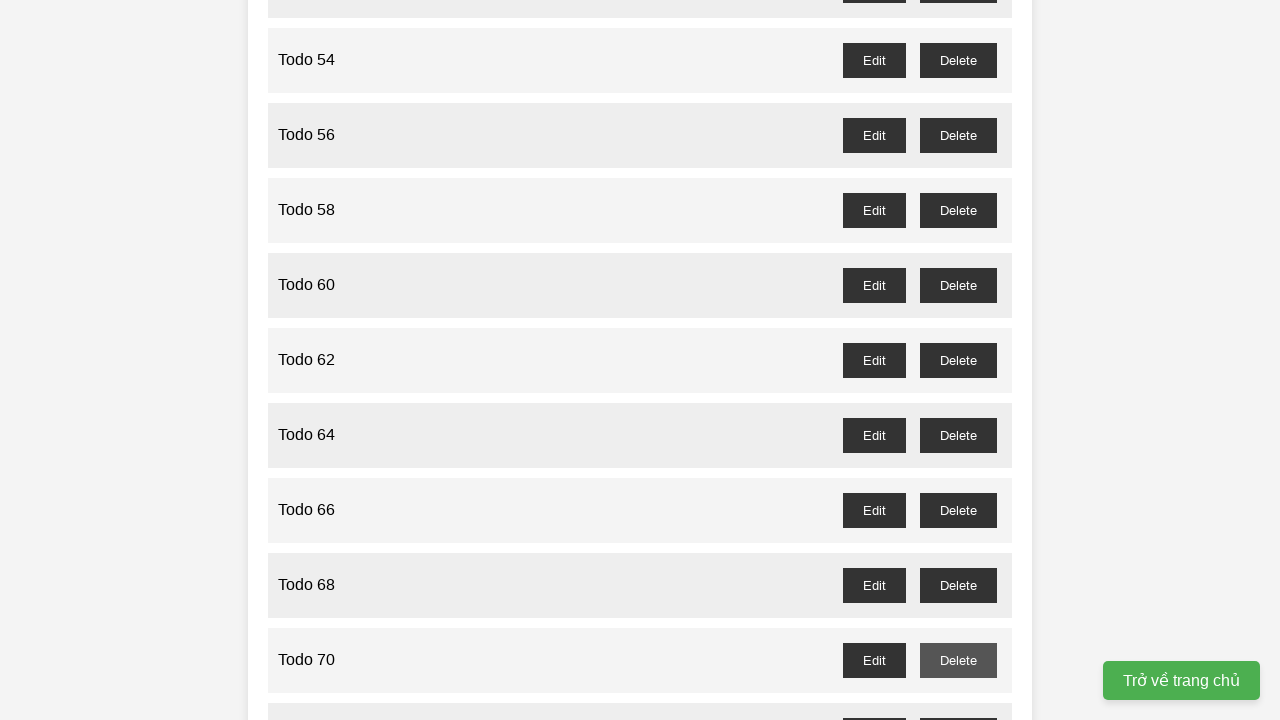

Clicked delete button for odd-numbered todo 71 at (958, 703) on //button[@id='todo-71-delete']
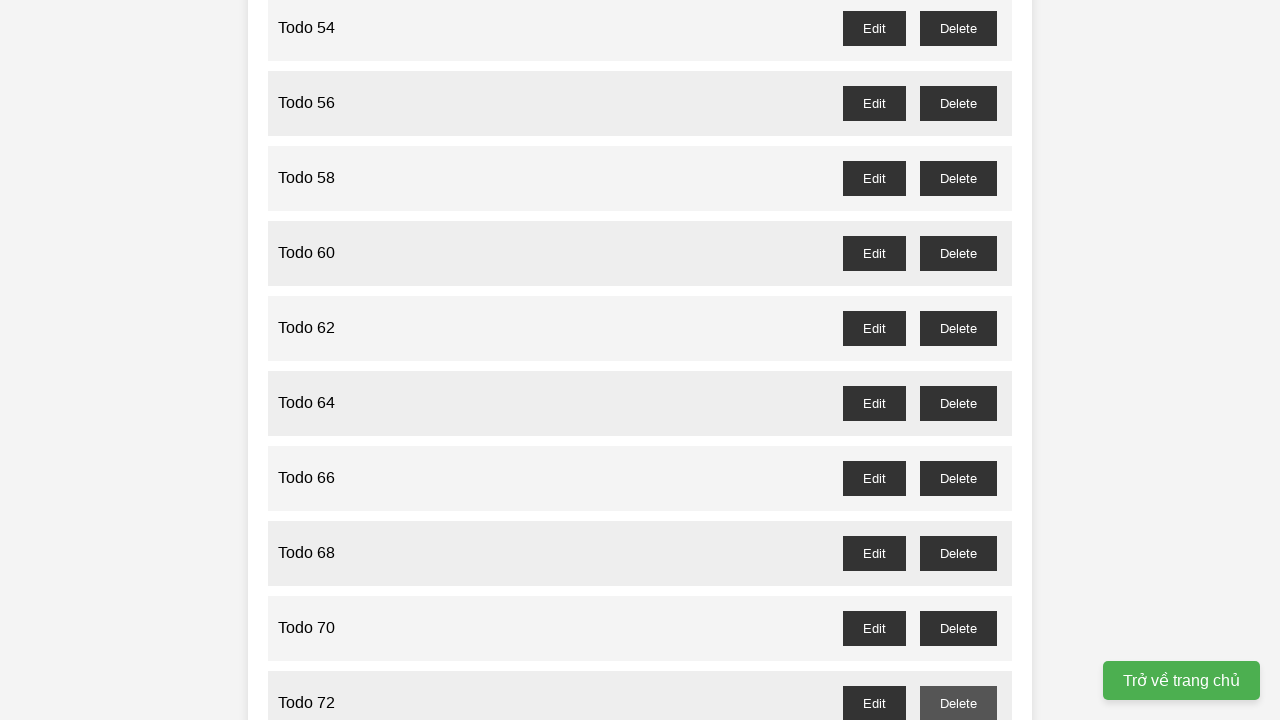

Clicked delete button for odd-numbered todo 73 at (958, 360) on //button[@id='todo-73-delete']
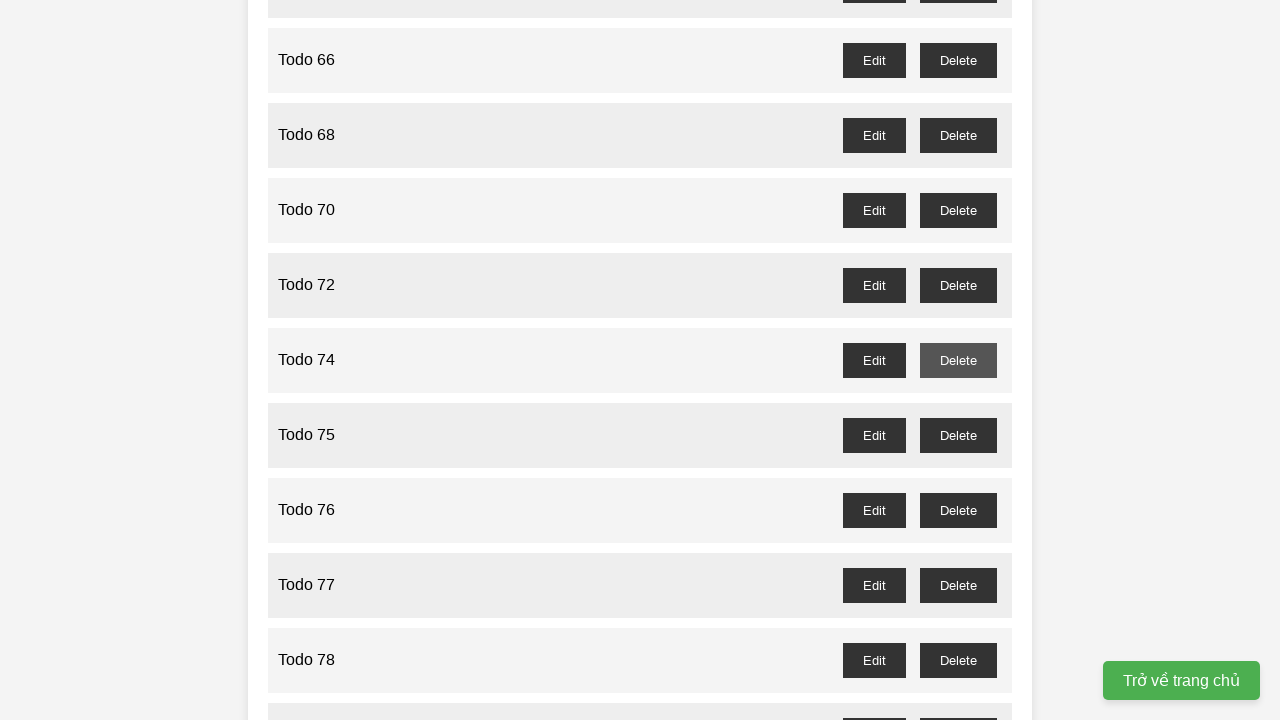

Clicked delete button for odd-numbered todo 75 at (958, 435) on //button[@id='todo-75-delete']
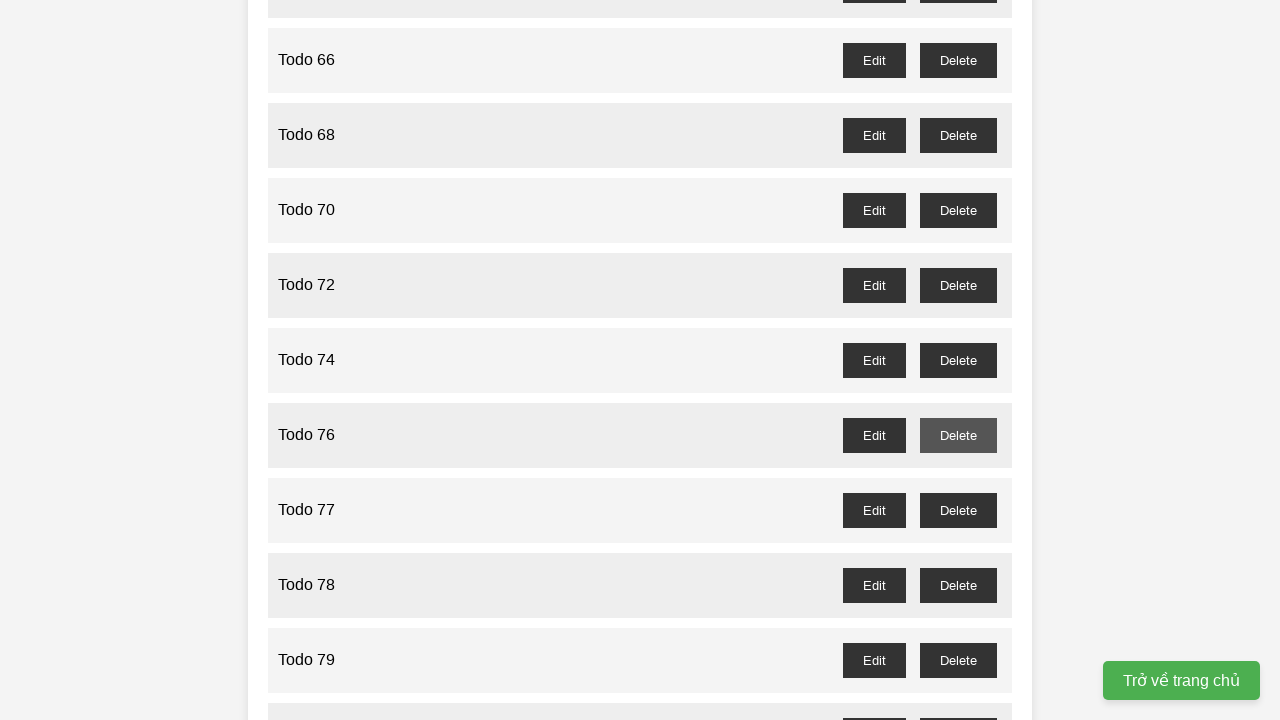

Clicked delete button for odd-numbered todo 77 at (958, 510) on //button[@id='todo-77-delete']
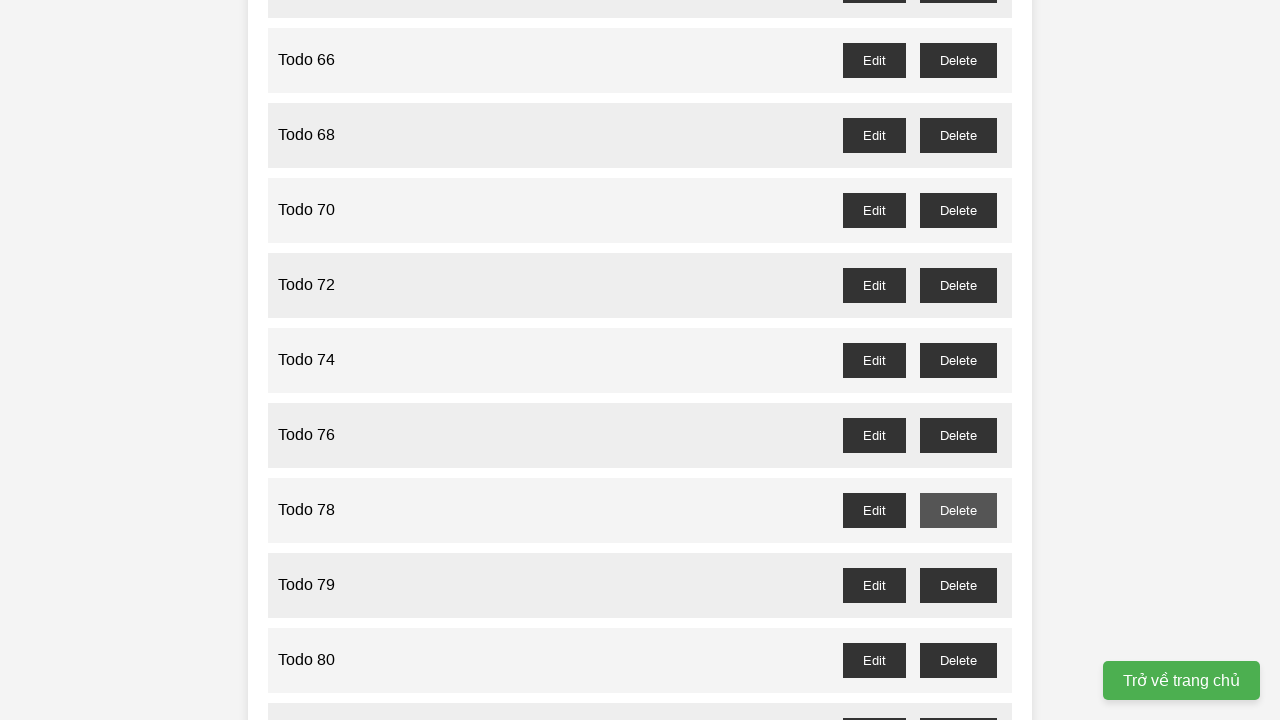

Clicked delete button for odd-numbered todo 79 at (958, 585) on //button[@id='todo-79-delete']
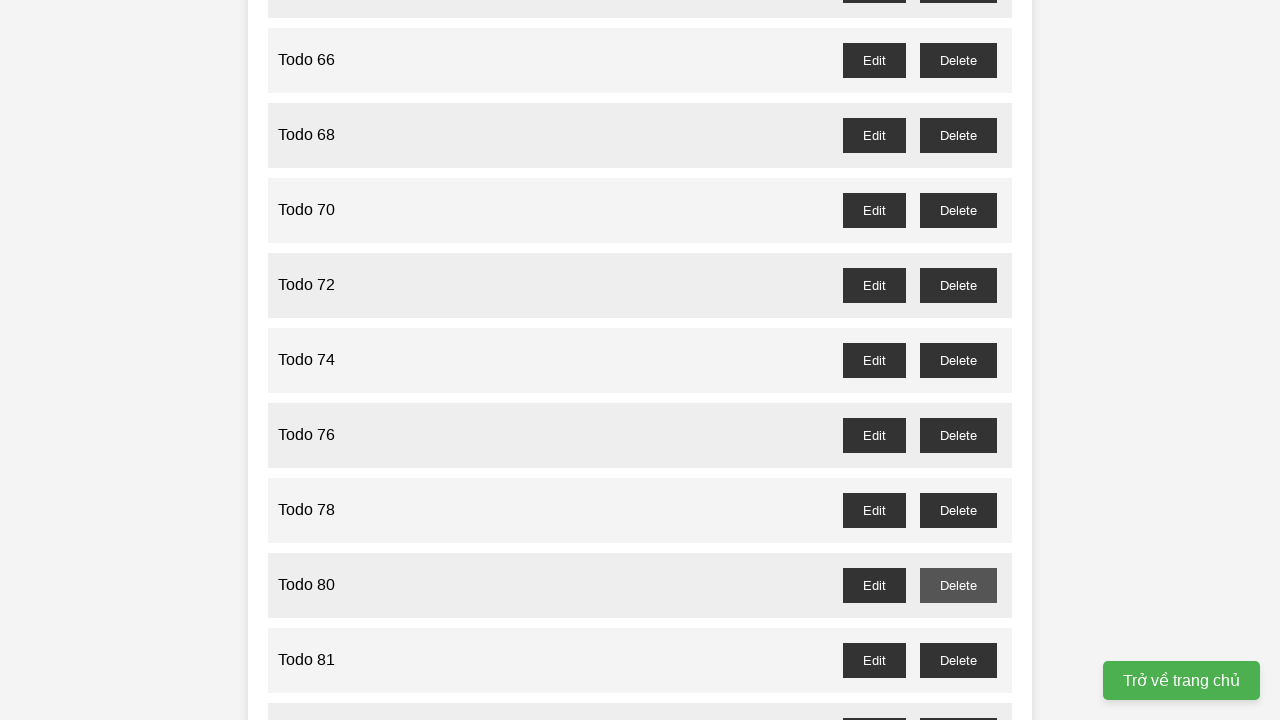

Clicked delete button for odd-numbered todo 81 at (958, 660) on //button[@id='todo-81-delete']
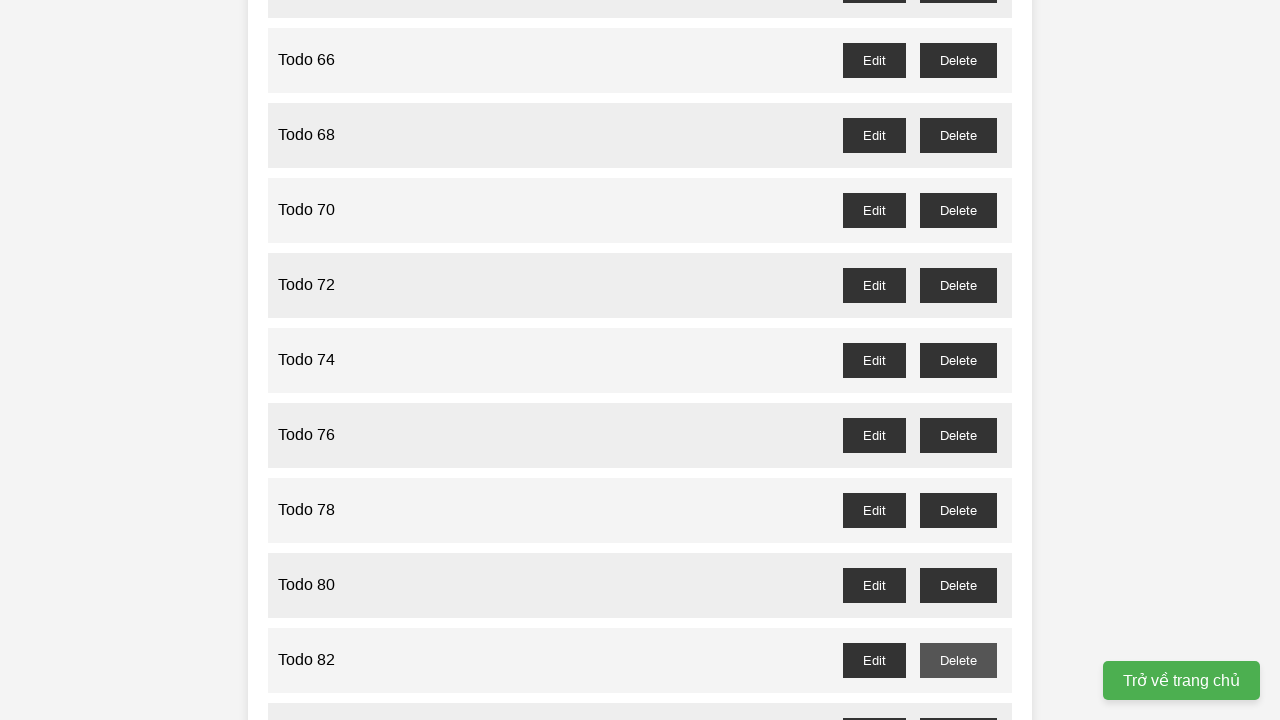

Clicked delete button for odd-numbered todo 83 at (958, 703) on //button[@id='todo-83-delete']
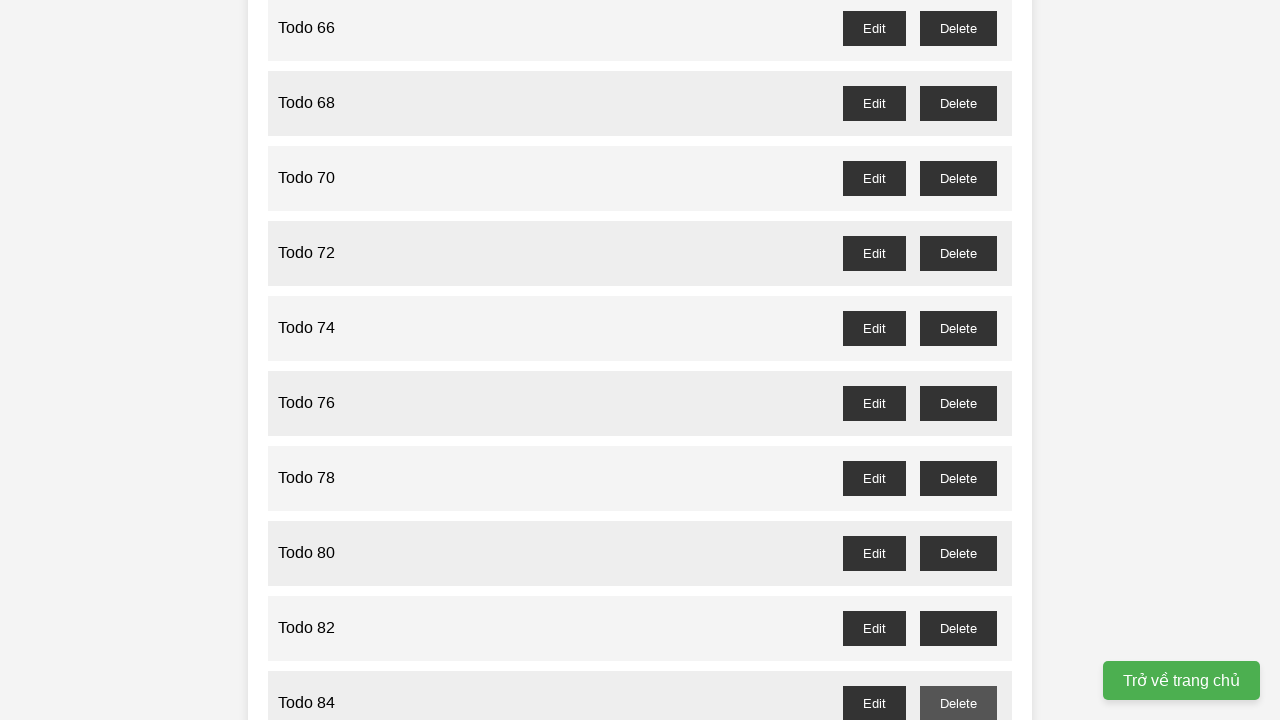

Clicked delete button for odd-numbered todo 85 at (958, 360) on //button[@id='todo-85-delete']
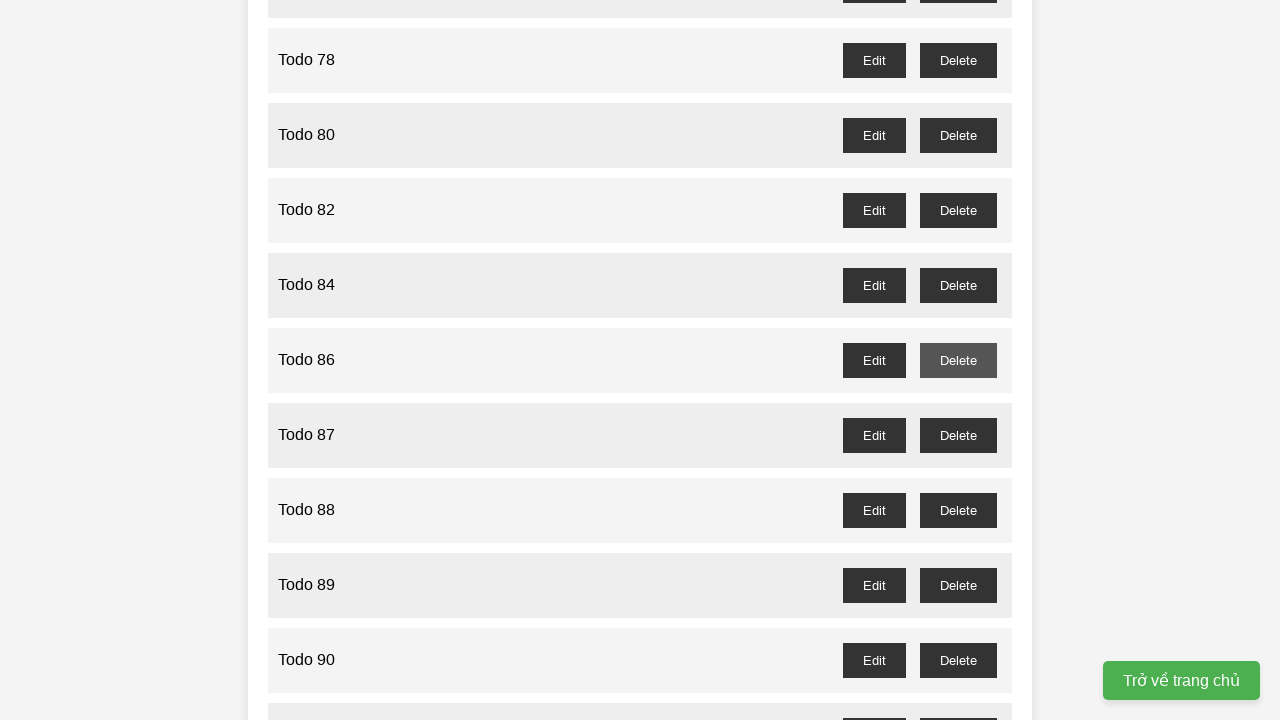

Clicked delete button for odd-numbered todo 87 at (958, 435) on //button[@id='todo-87-delete']
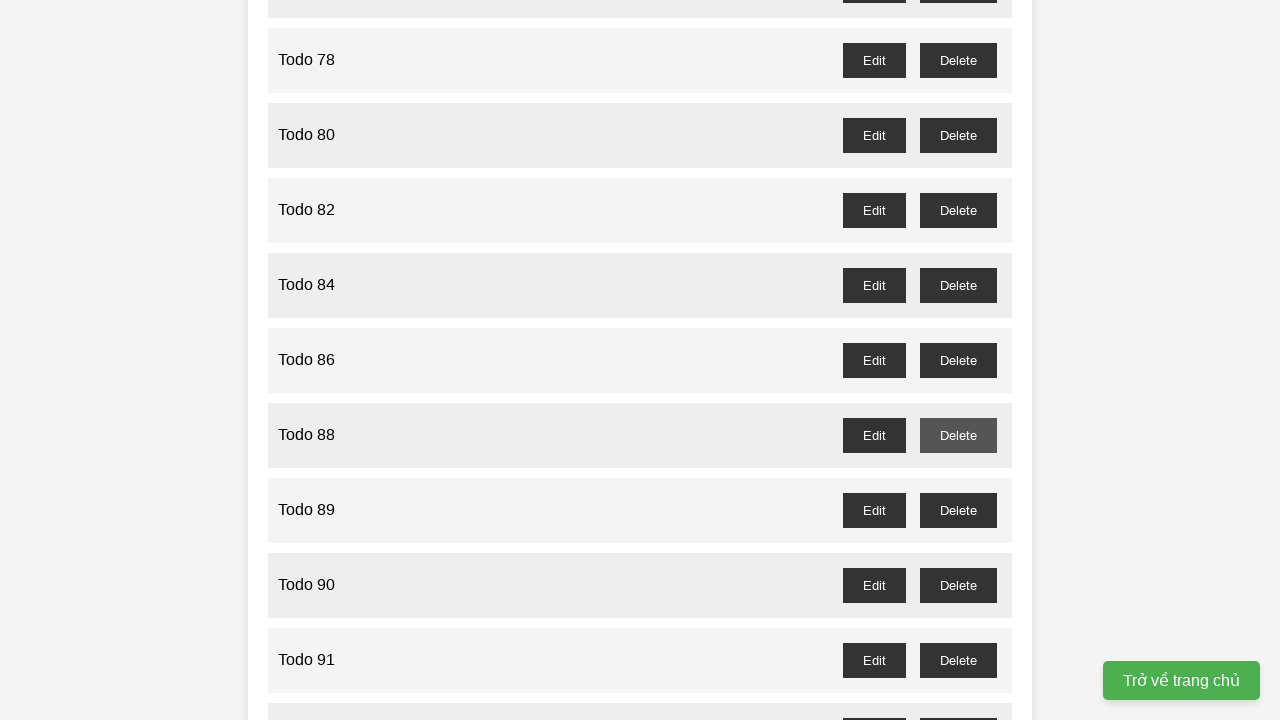

Clicked delete button for odd-numbered todo 89 at (958, 510) on //button[@id='todo-89-delete']
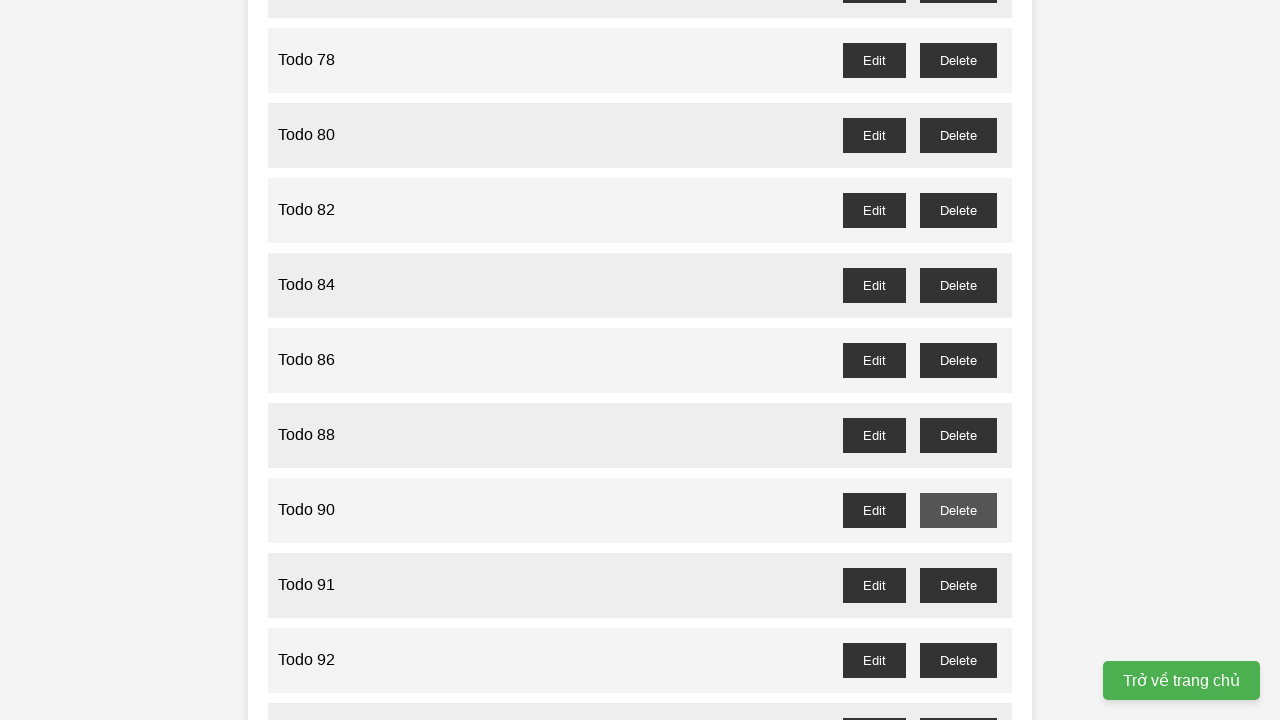

Clicked delete button for odd-numbered todo 91 at (958, 585) on //button[@id='todo-91-delete']
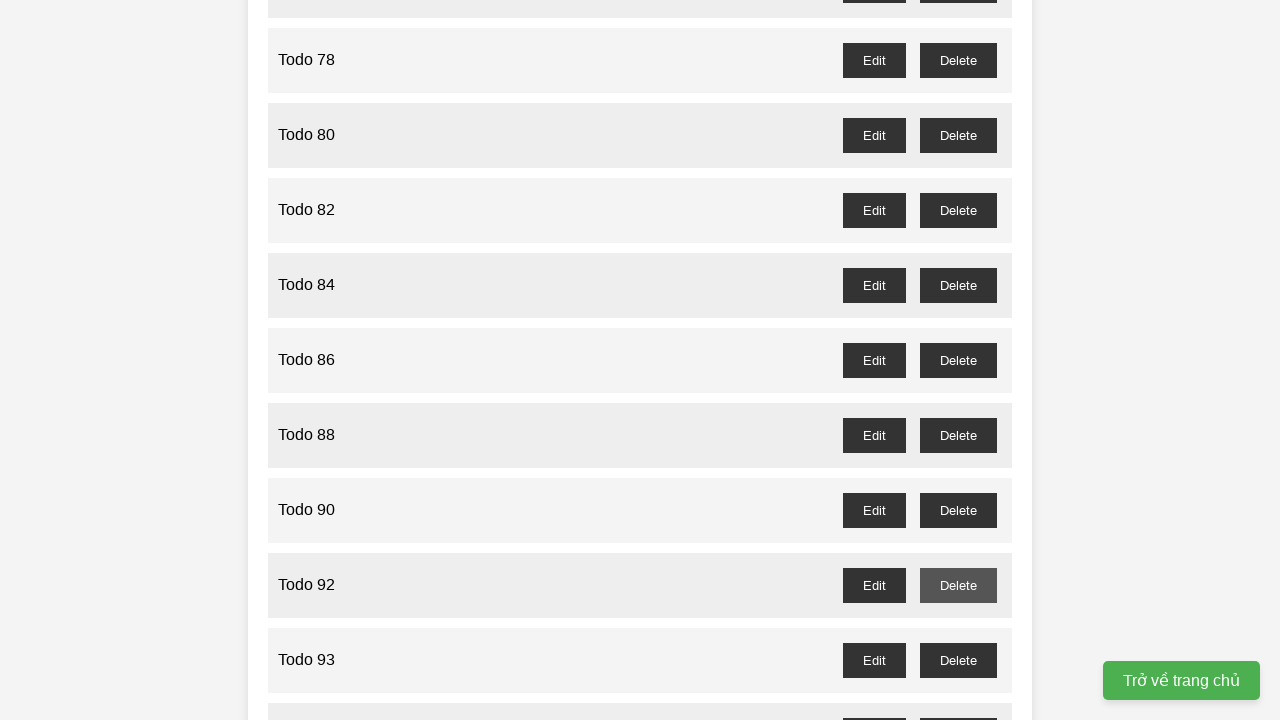

Clicked delete button for odd-numbered todo 93 at (958, 660) on //button[@id='todo-93-delete']
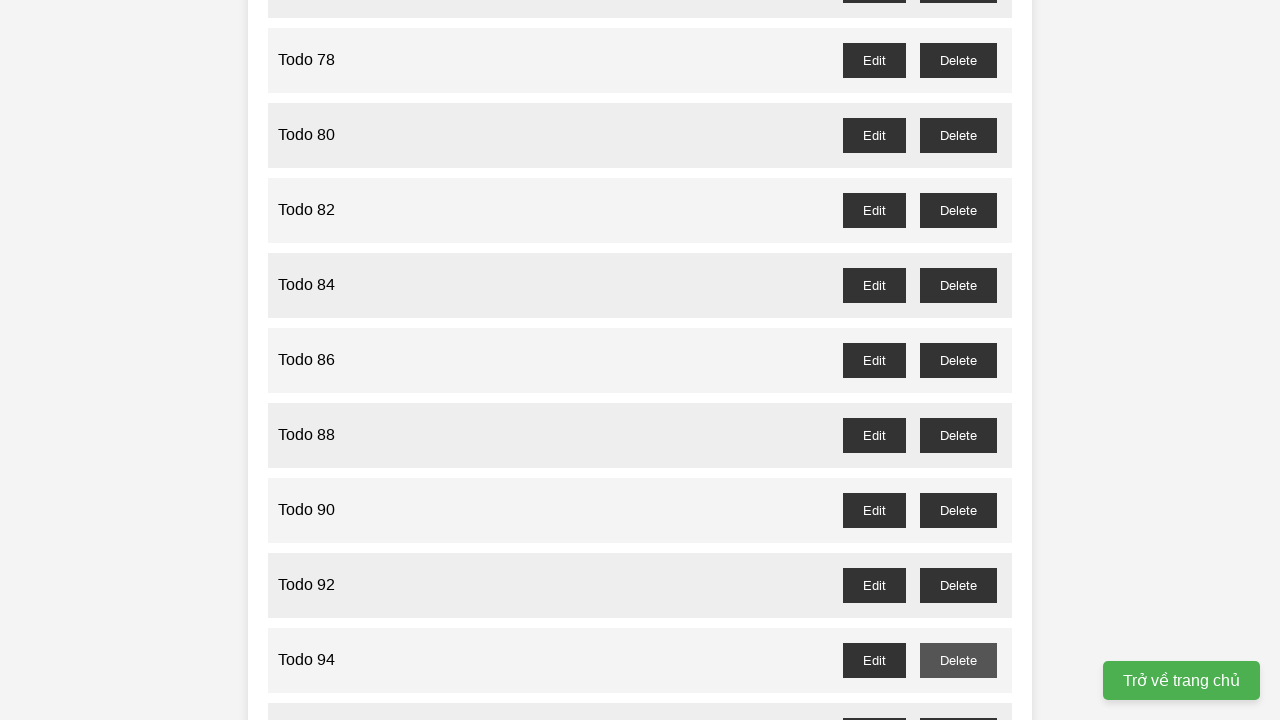

Clicked delete button for odd-numbered todo 95 at (958, 703) on //button[@id='todo-95-delete']
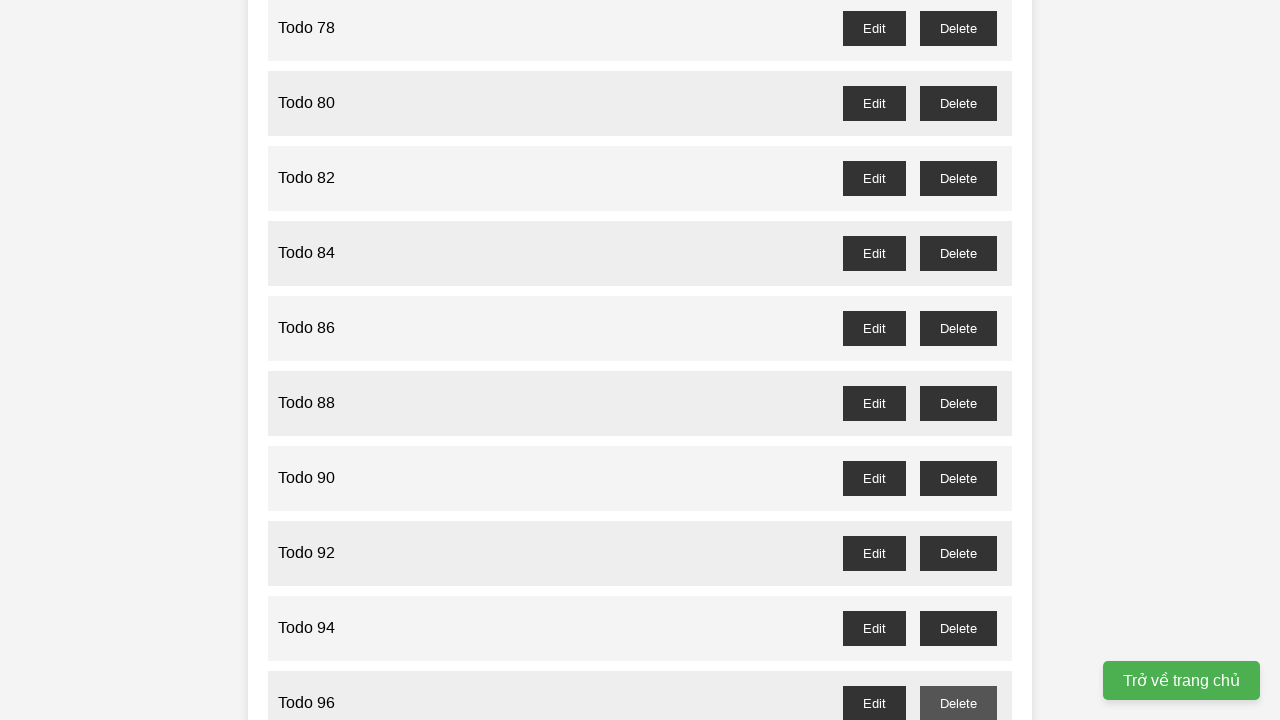

Clicked delete button for odd-numbered todo 97 at (958, 406) on //button[@id='todo-97-delete']
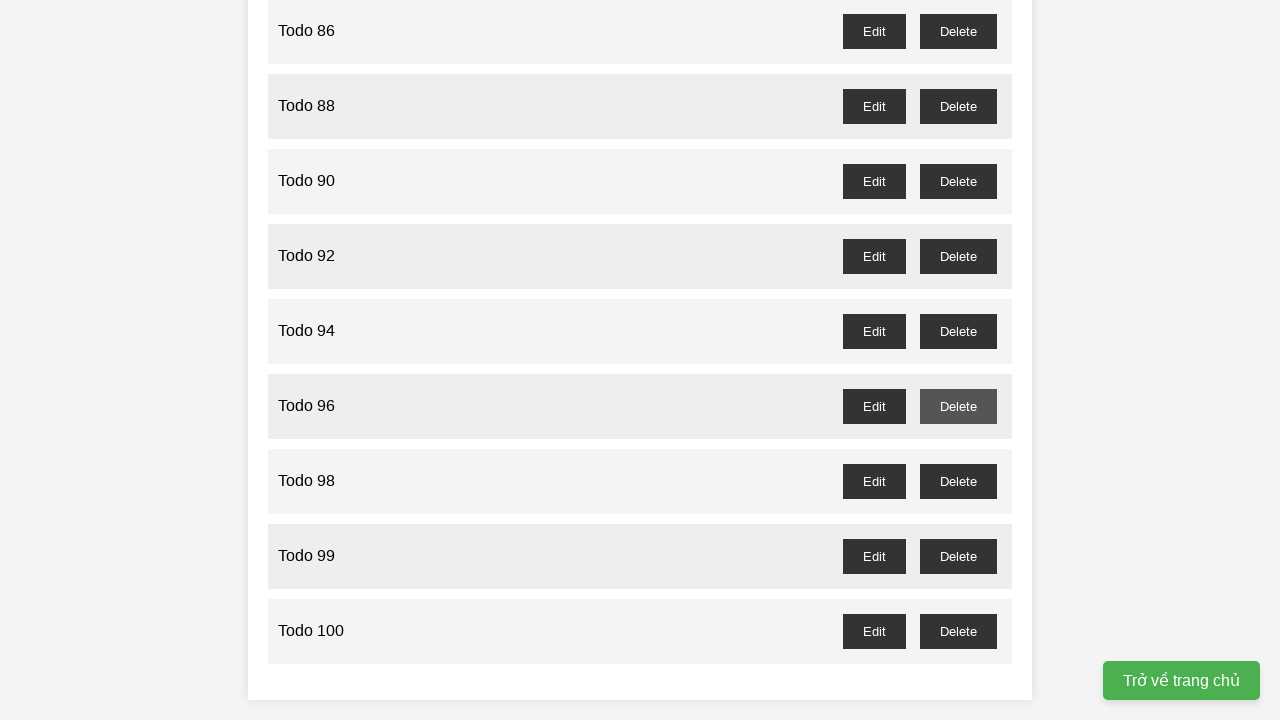

Clicked delete button for odd-numbered todo 99 at (958, 556) on //button[@id='todo-99-delete']
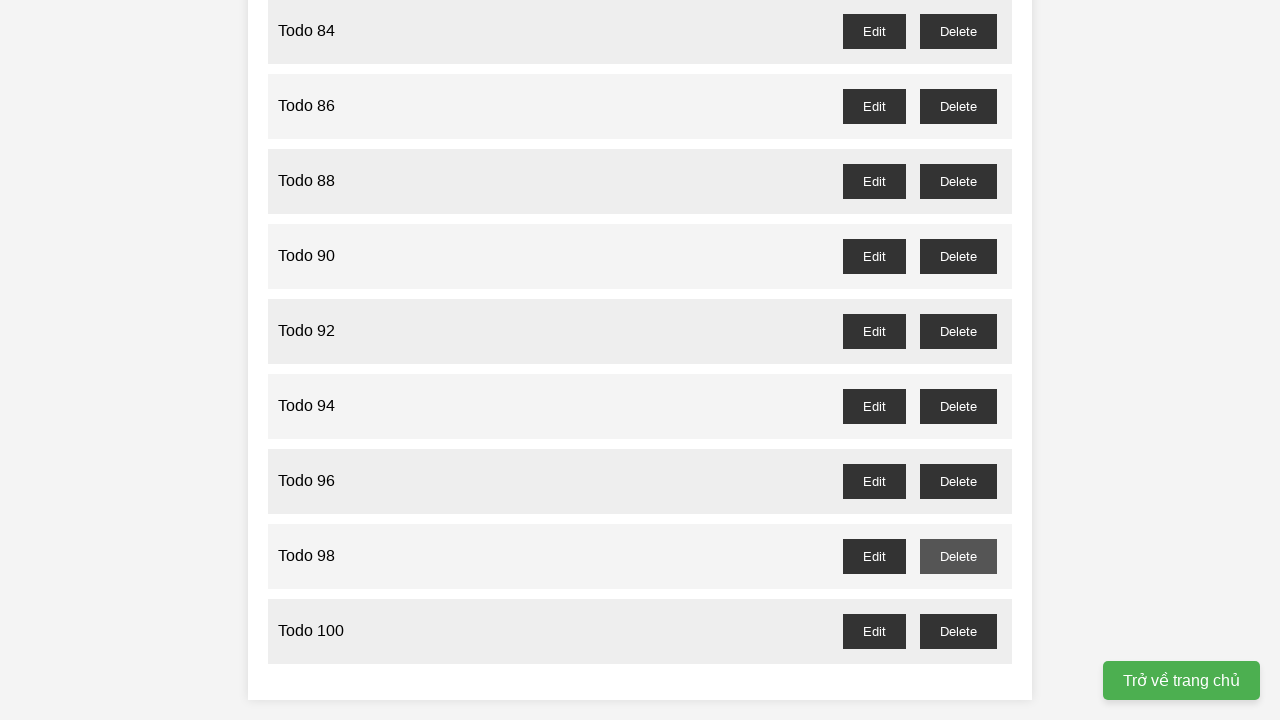

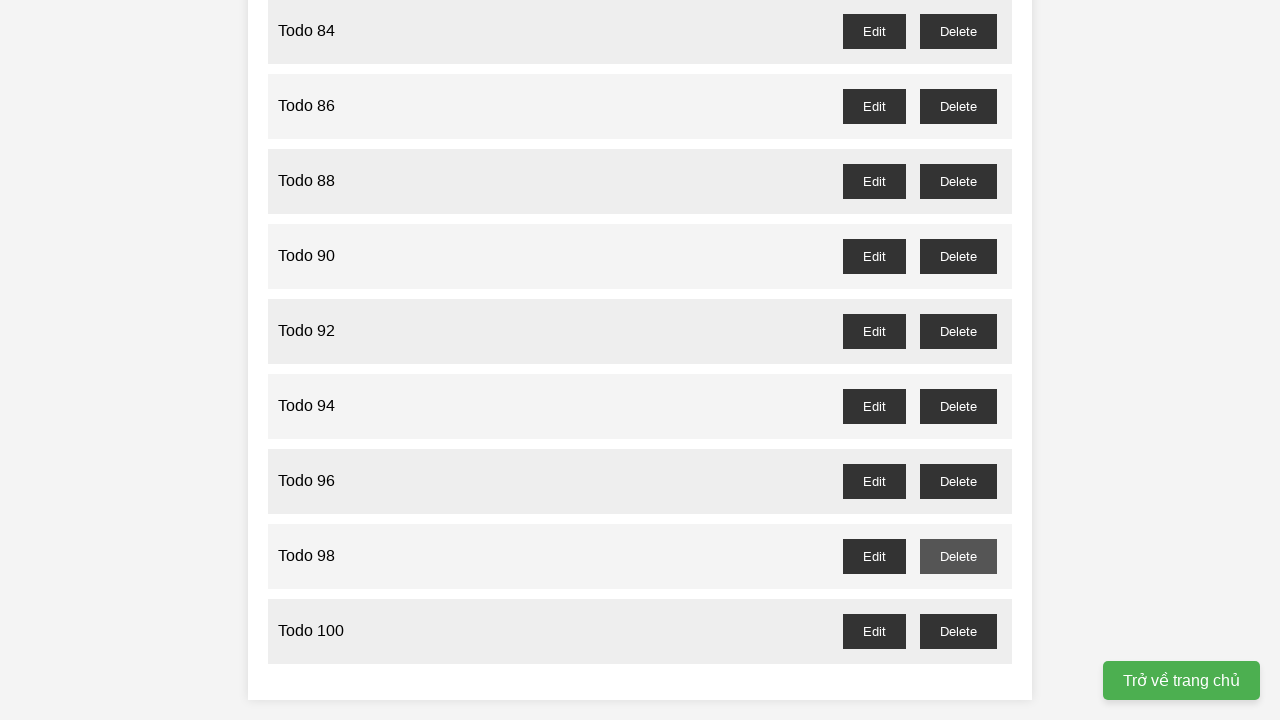